Tests dropdown menu functionality by clicking on the country dropdown and retrieving all available options

Starting URL: https://www.globalsqa.com/demo-site/select-dropdown-menu/

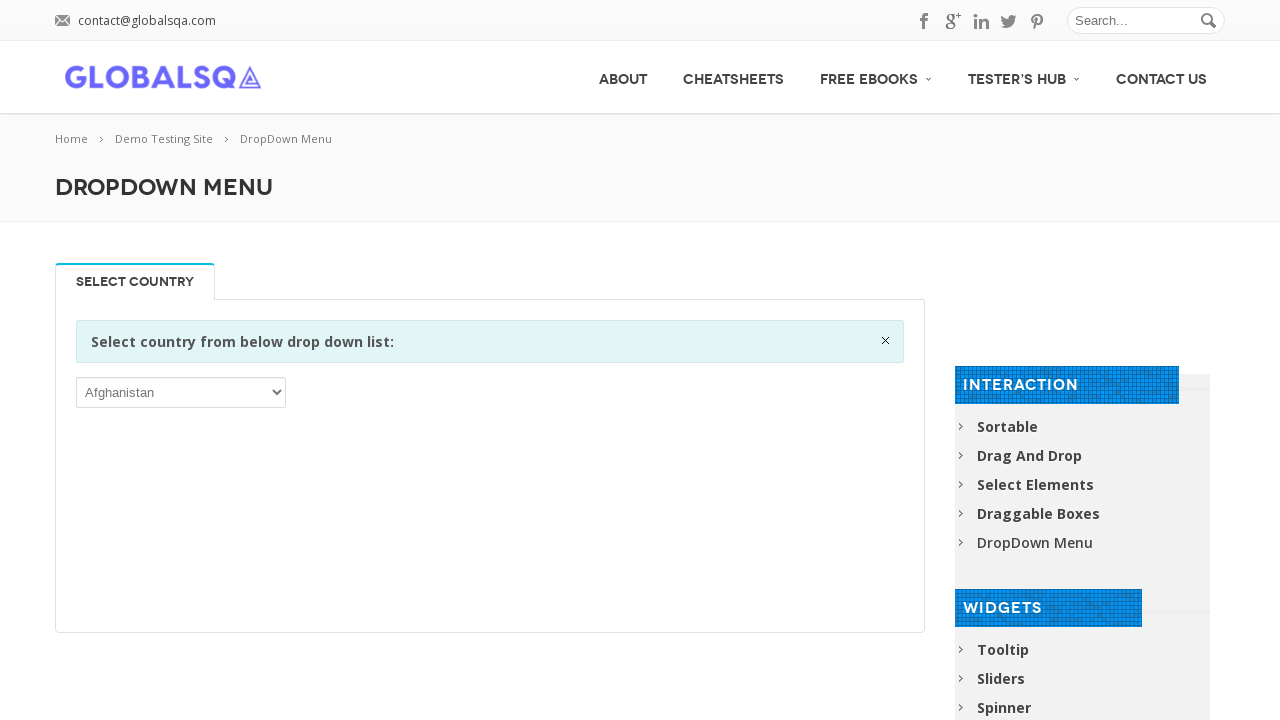

Clicked on country dropdown to expand it at (181, 392) on xpath=//div[@class='single_tab_div resp-tab-content resp-tab-content-active']//p
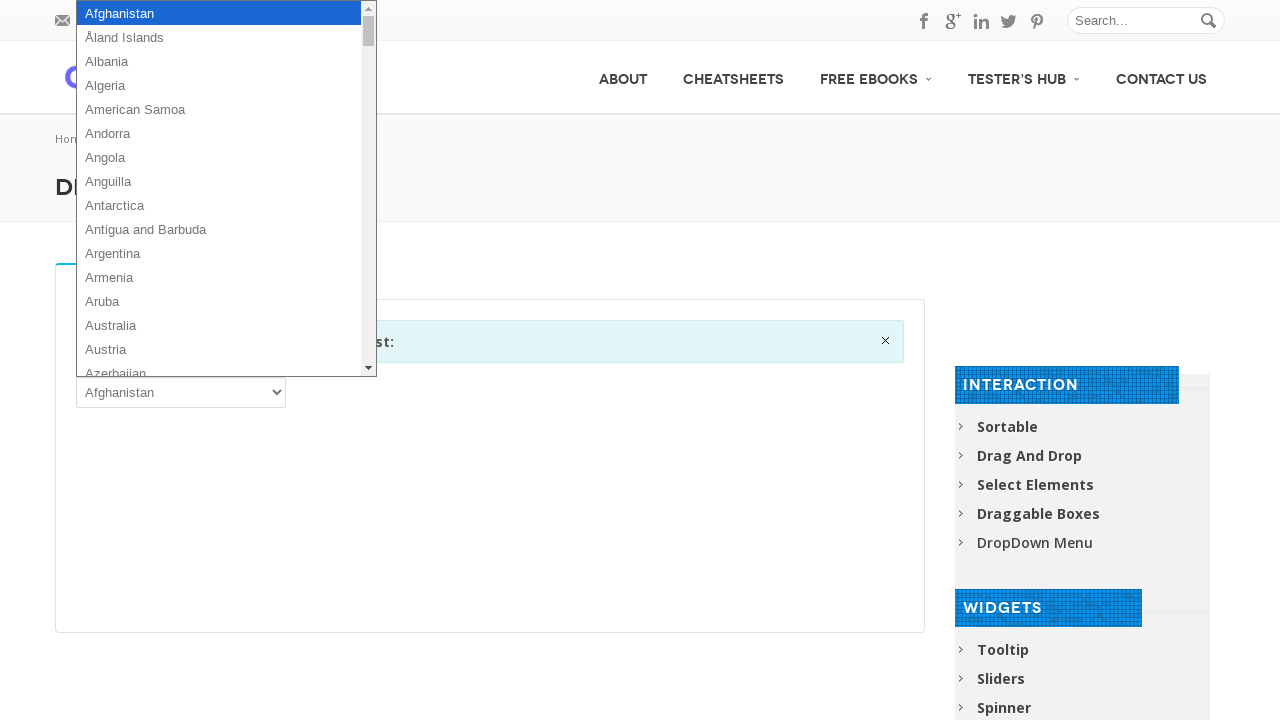

Retrieved all dropdown options - Total: 249
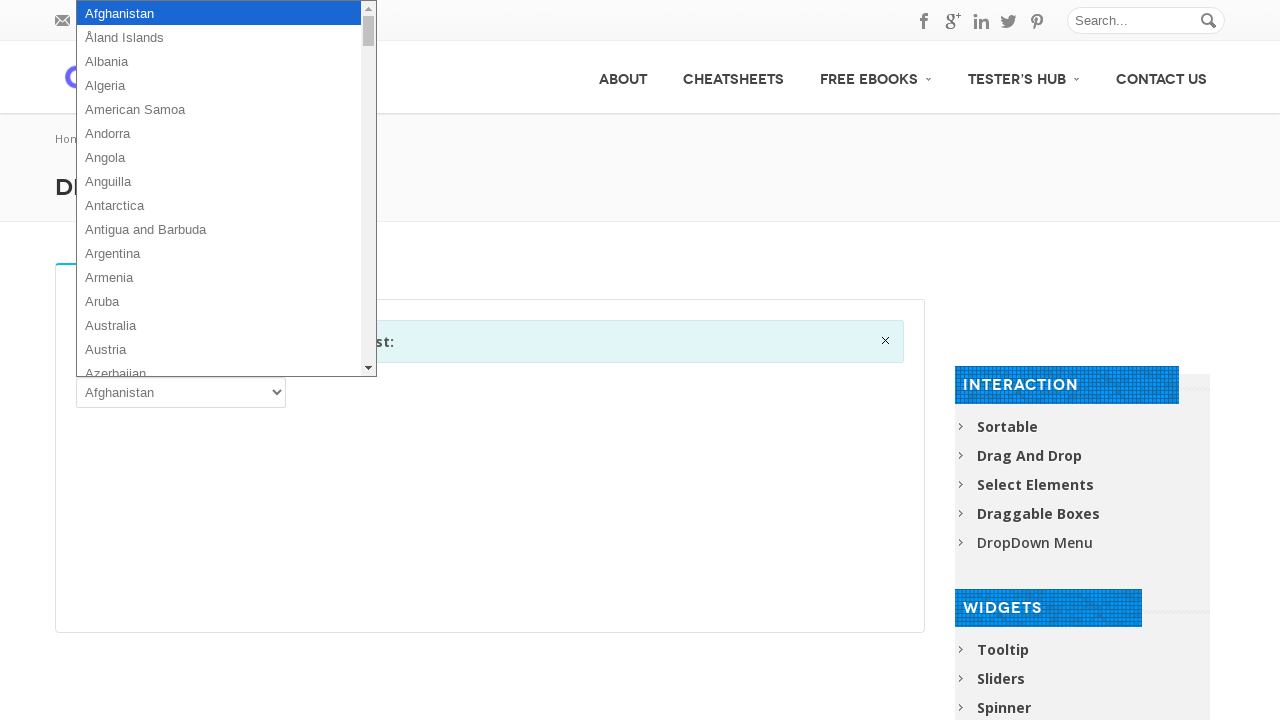

Retrieved option text: Afghanistan
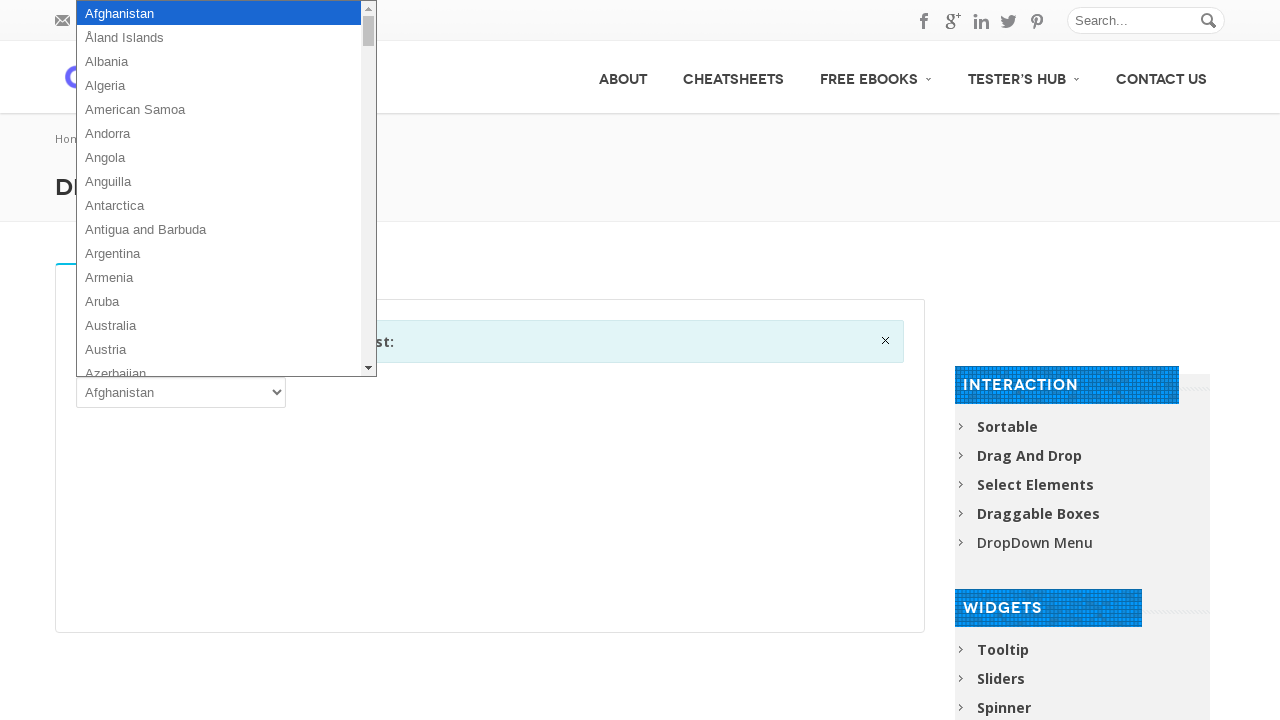

Retrieved option text: Åland Islands
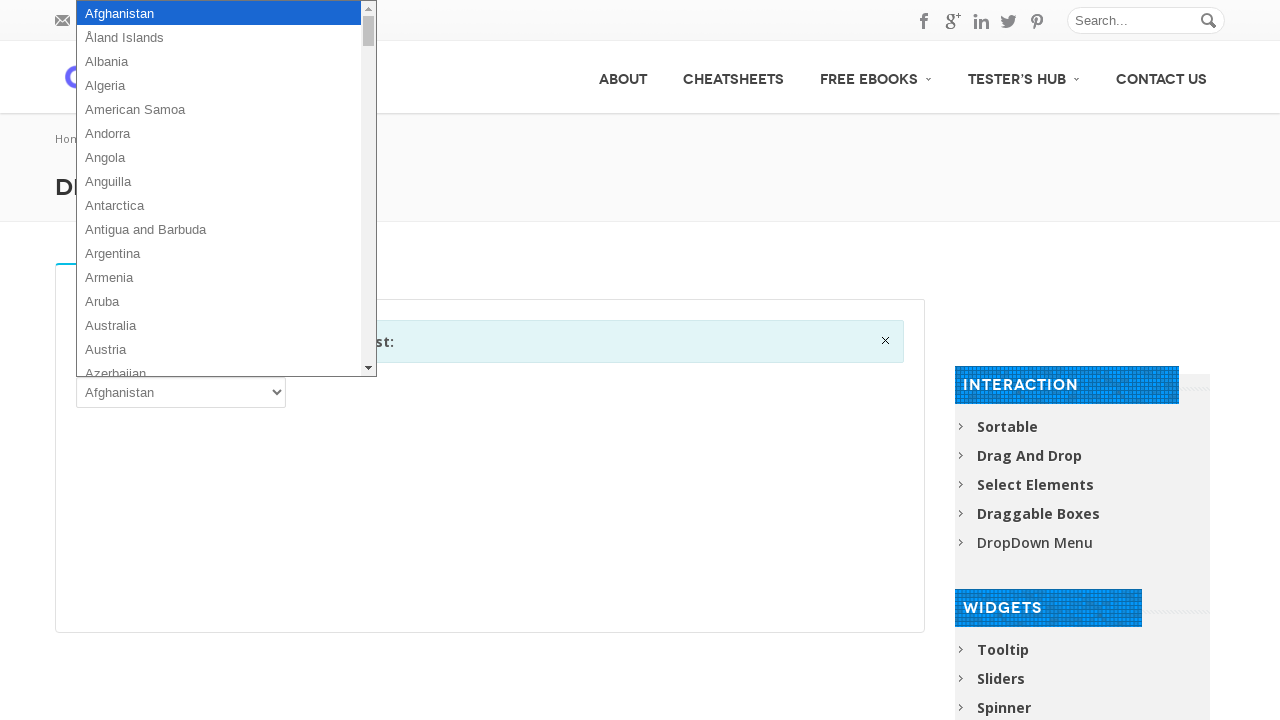

Retrieved option text: Albania
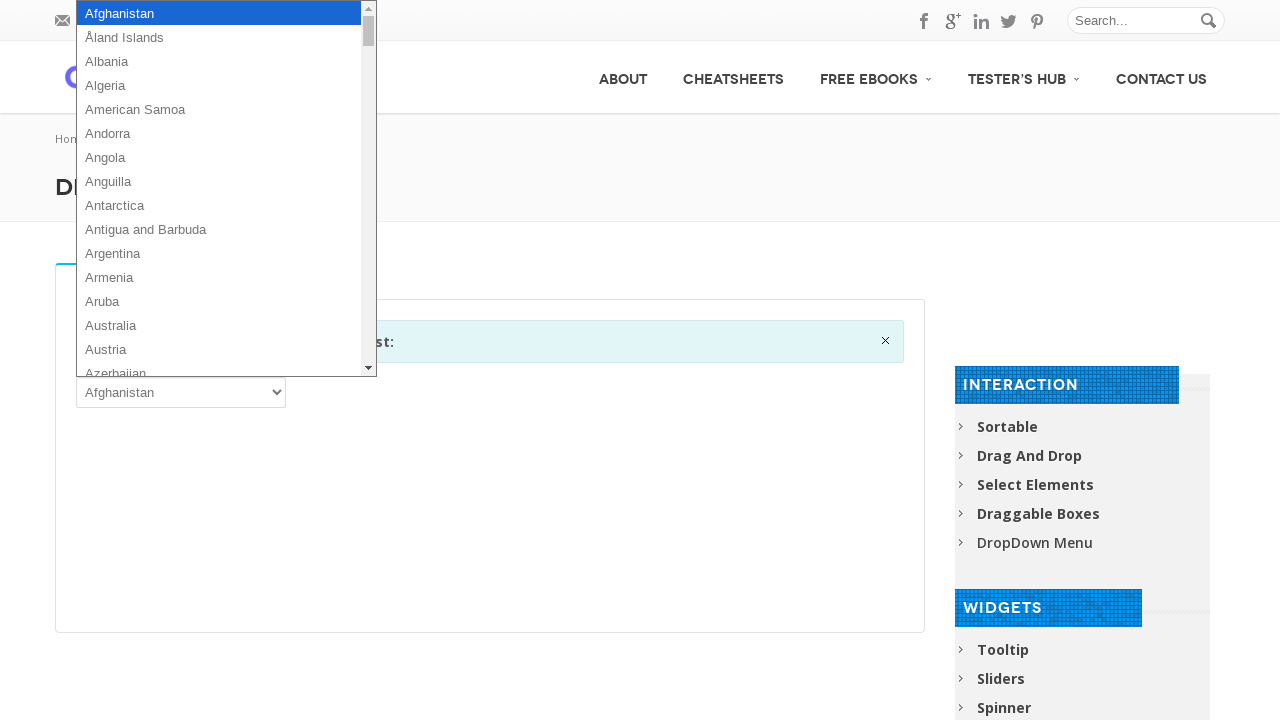

Retrieved option text: Algeria
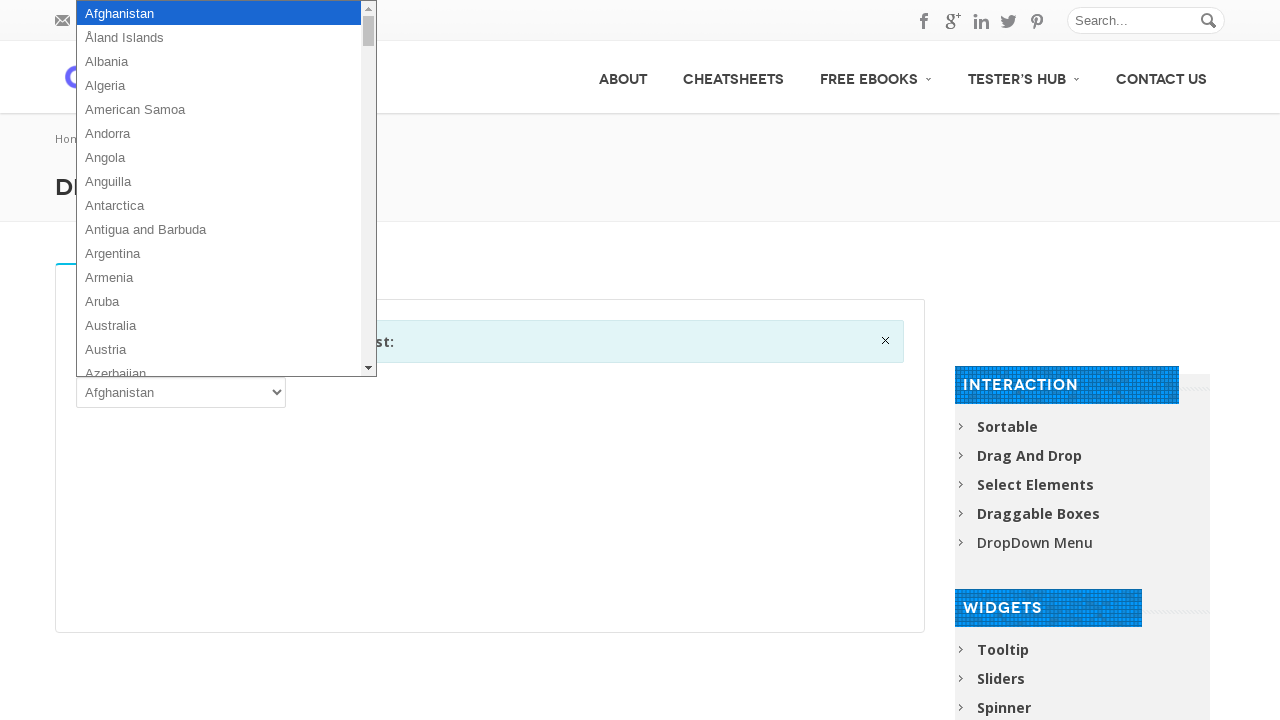

Retrieved option text: American Samoa
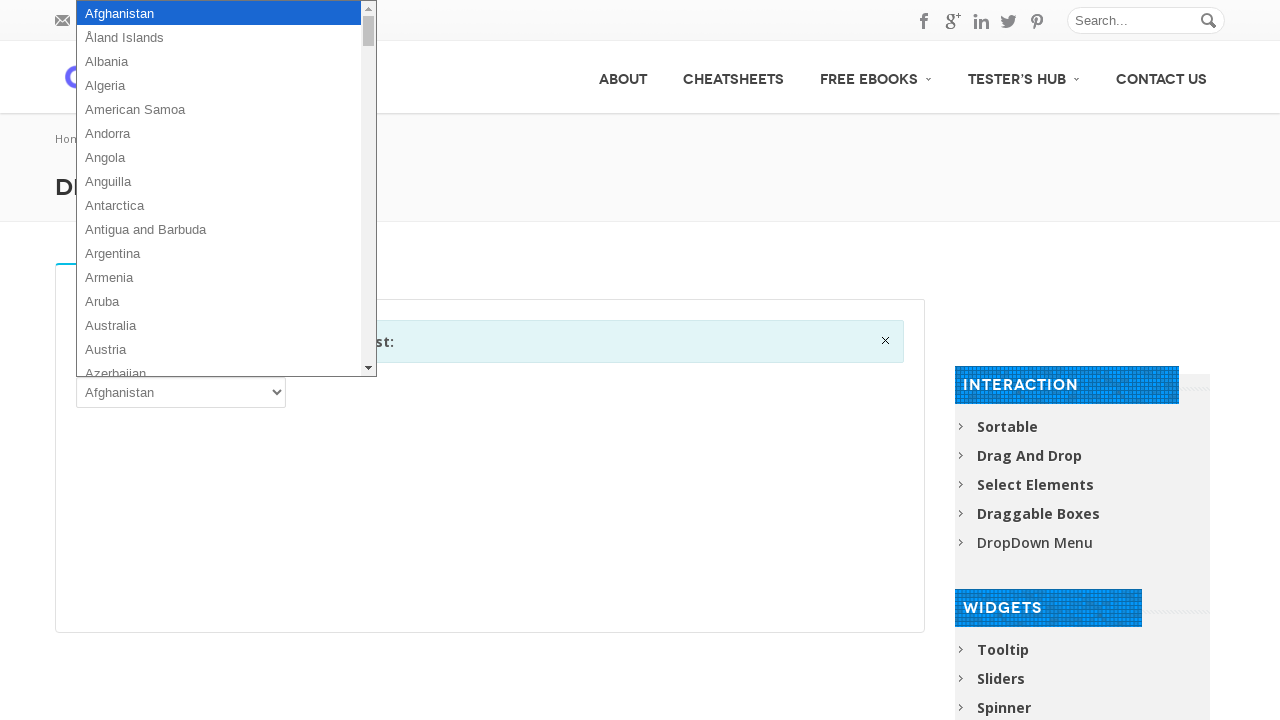

Retrieved option text: Andorra
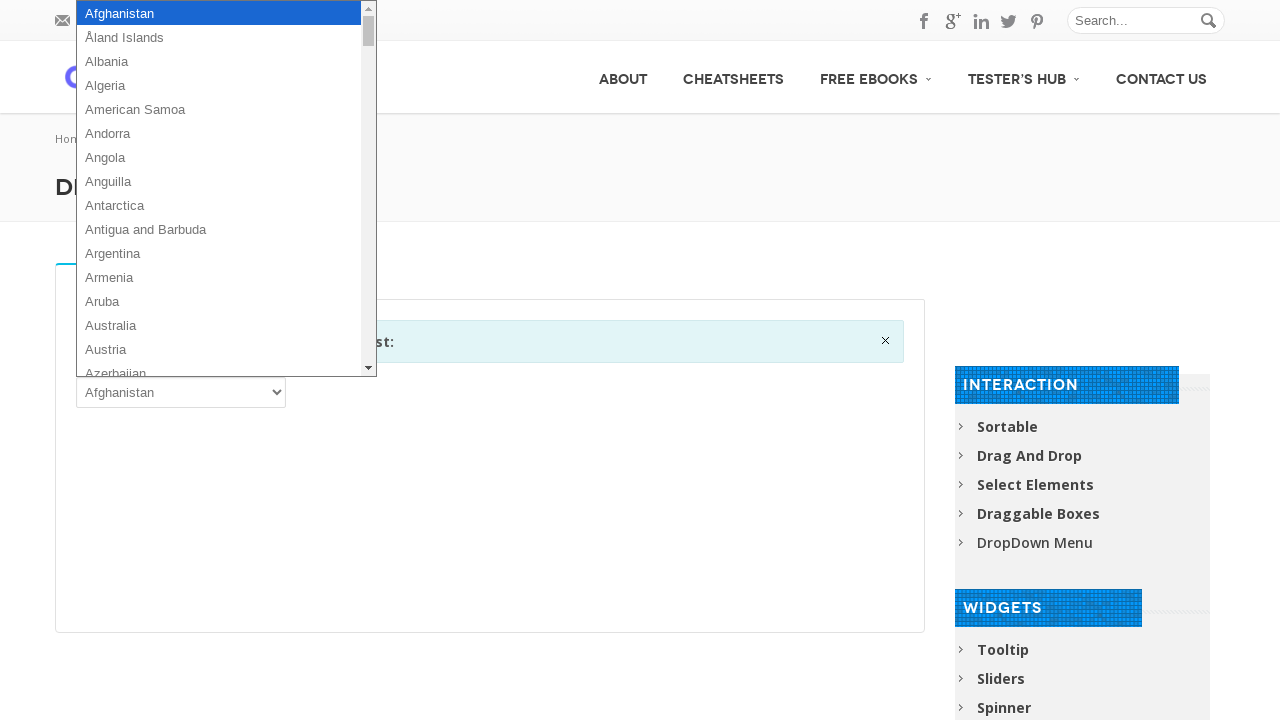

Retrieved option text: Angola
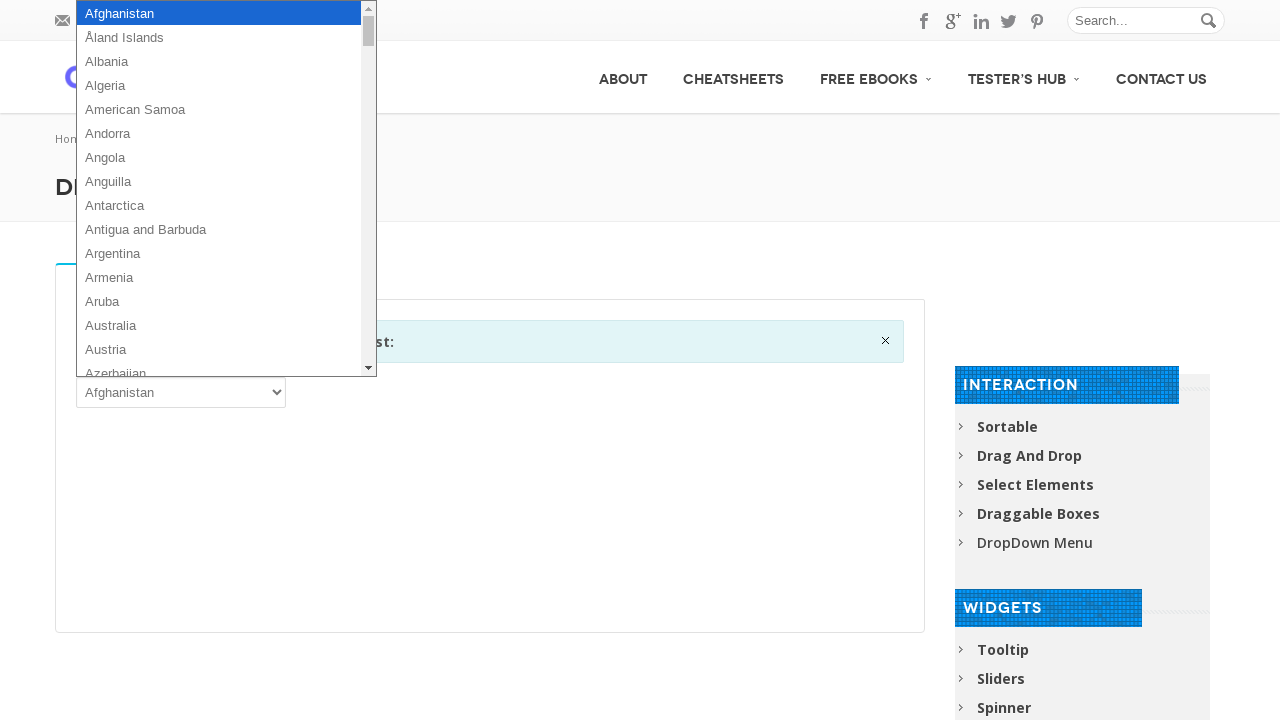

Retrieved option text: Anguilla
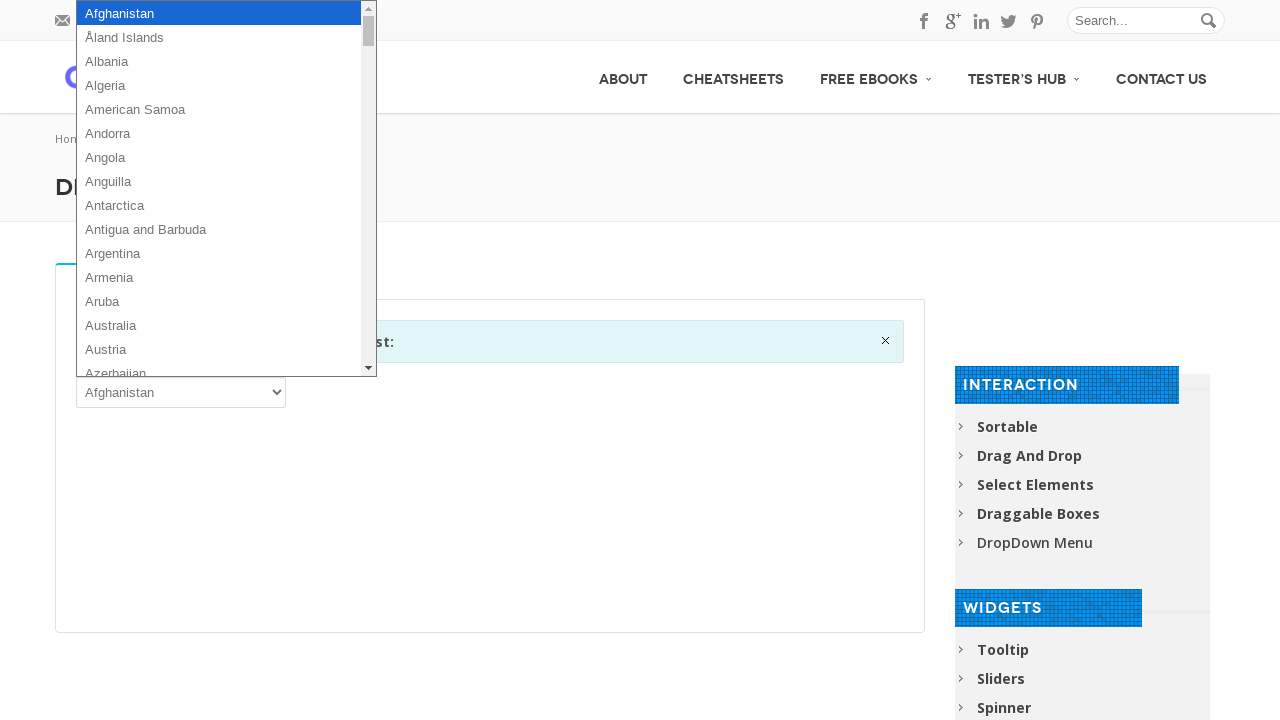

Retrieved option text: Antarctica
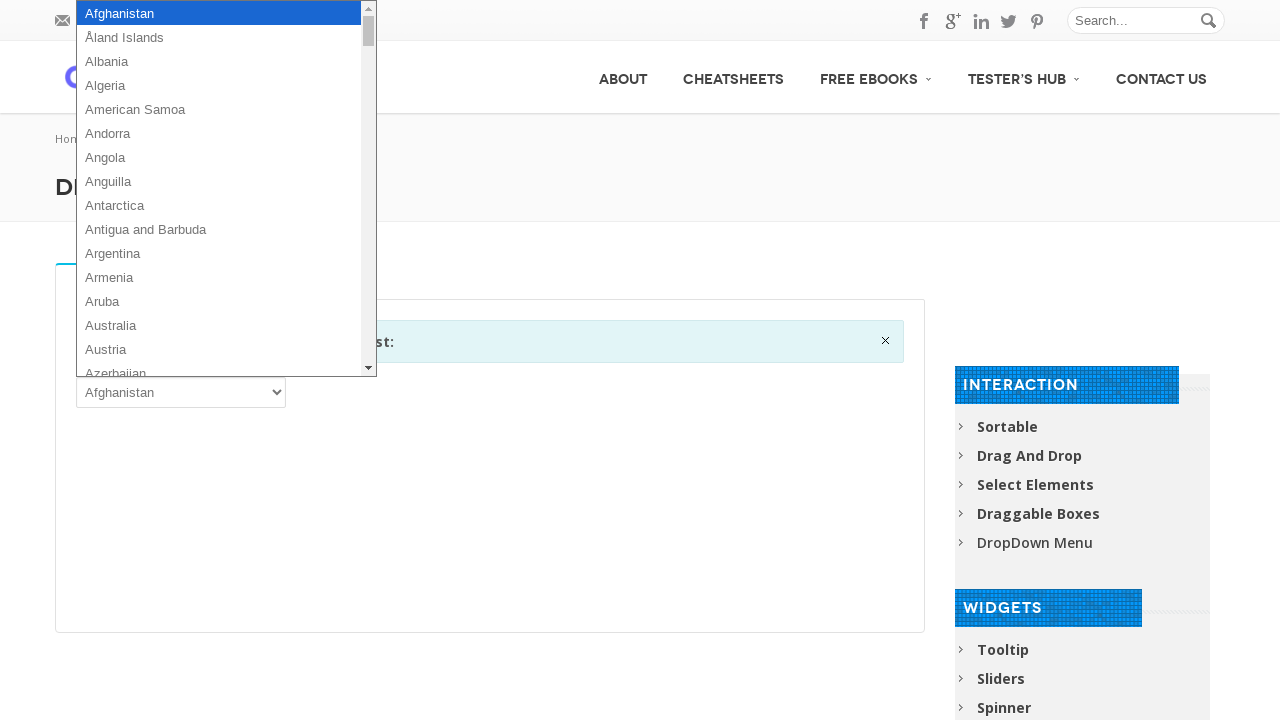

Retrieved option text: Antigua and Barbuda
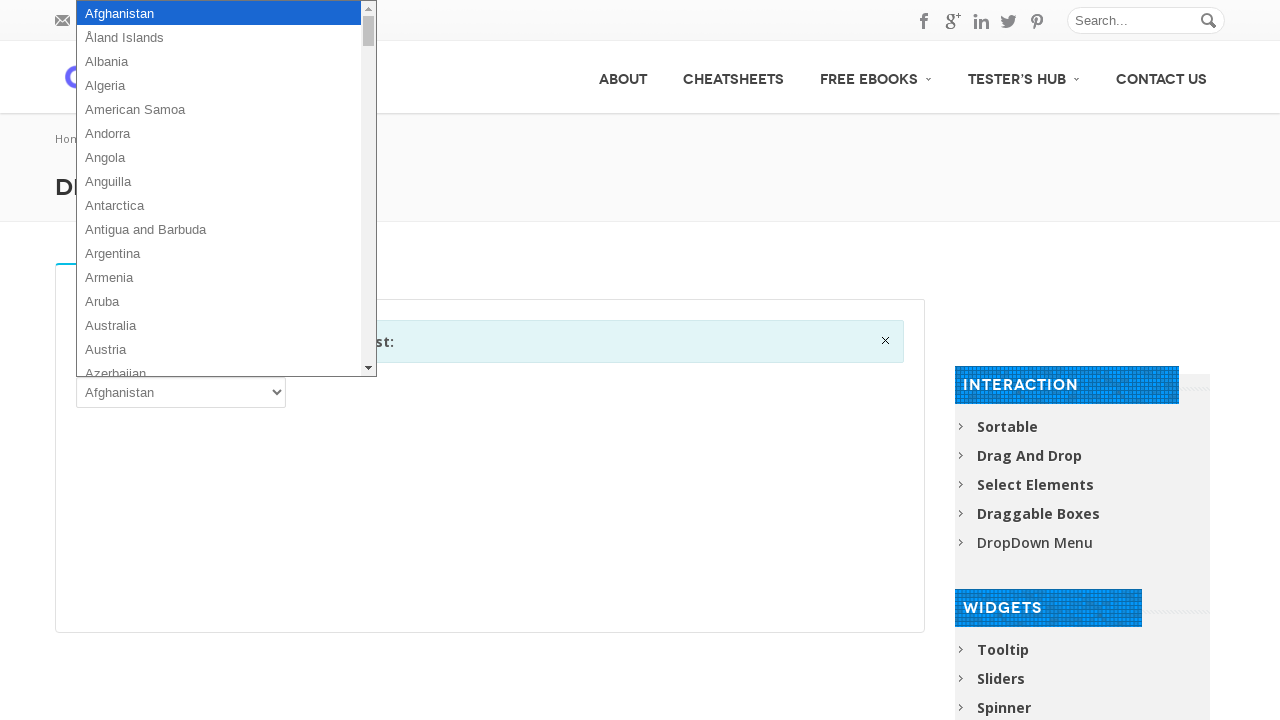

Retrieved option text: Argentina
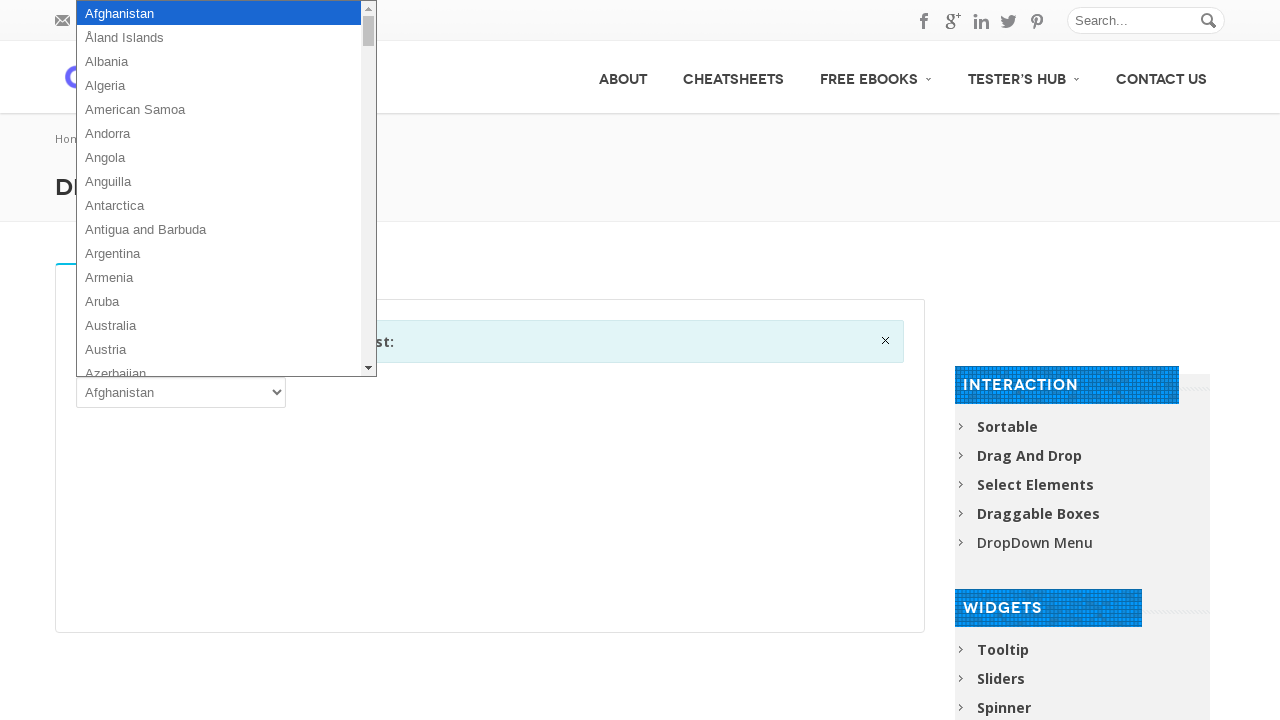

Retrieved option text: Armenia
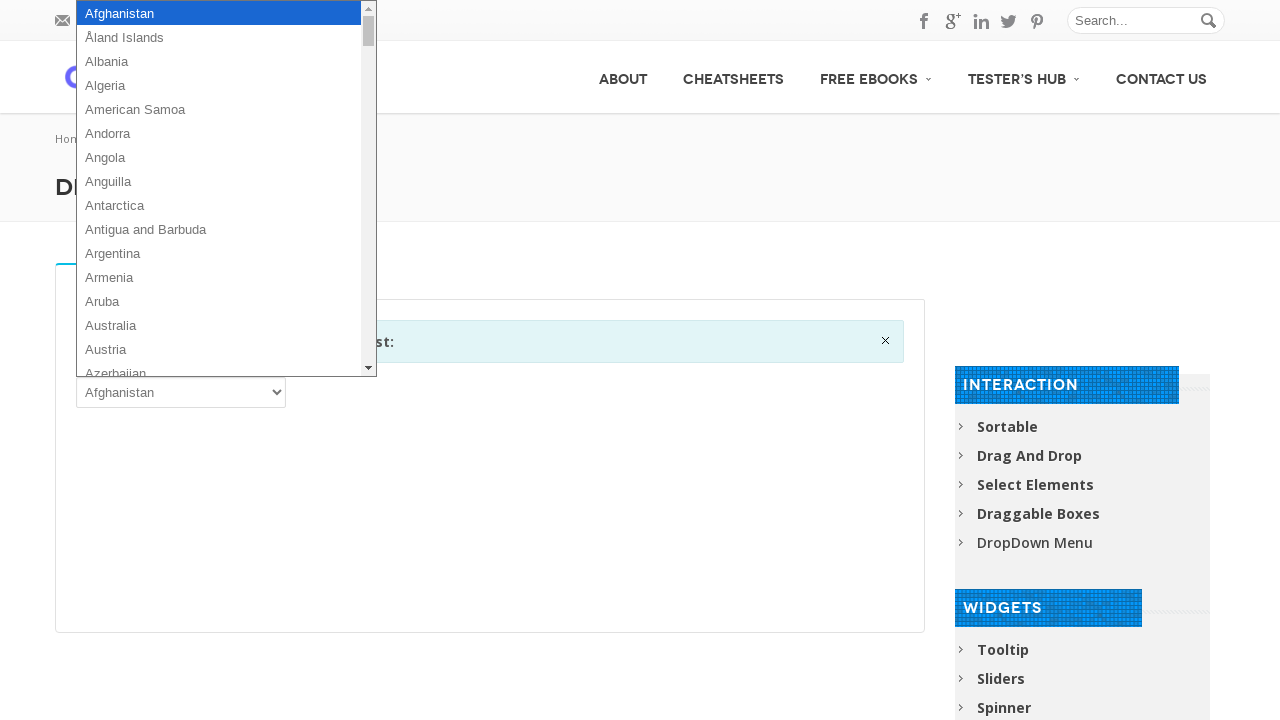

Retrieved option text: Aruba
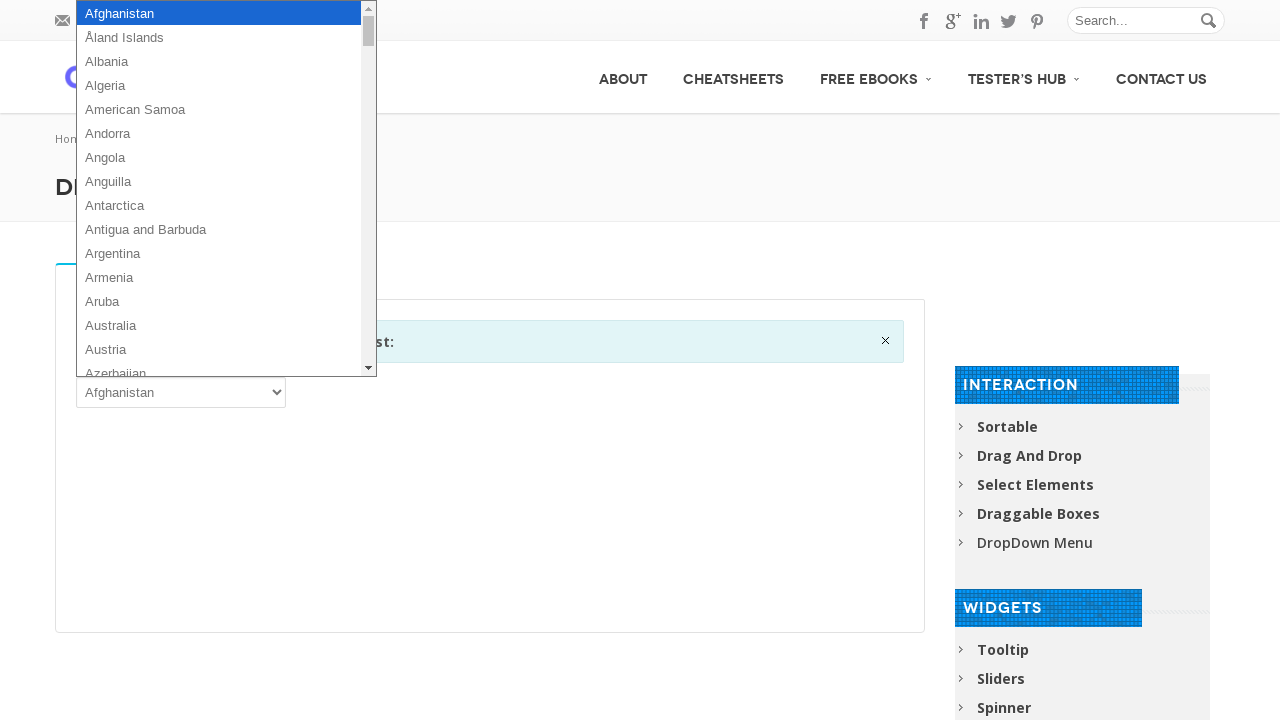

Retrieved option text: Australia
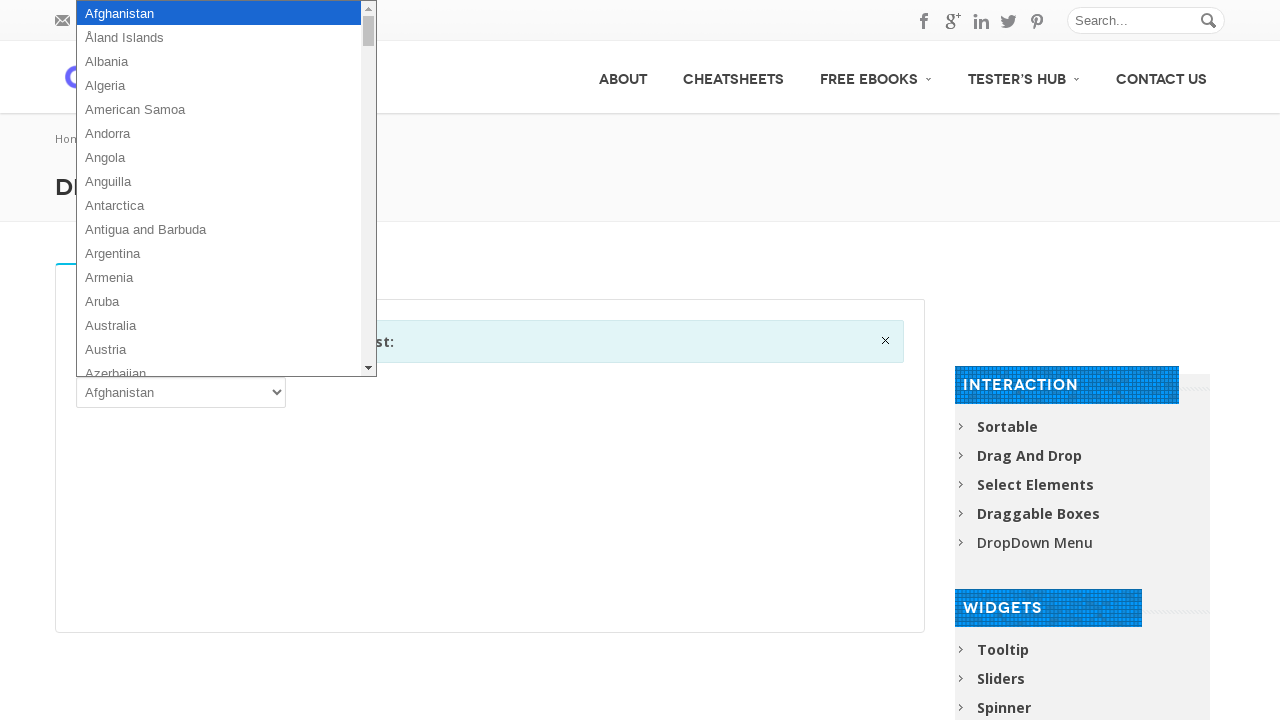

Retrieved option text: Austria
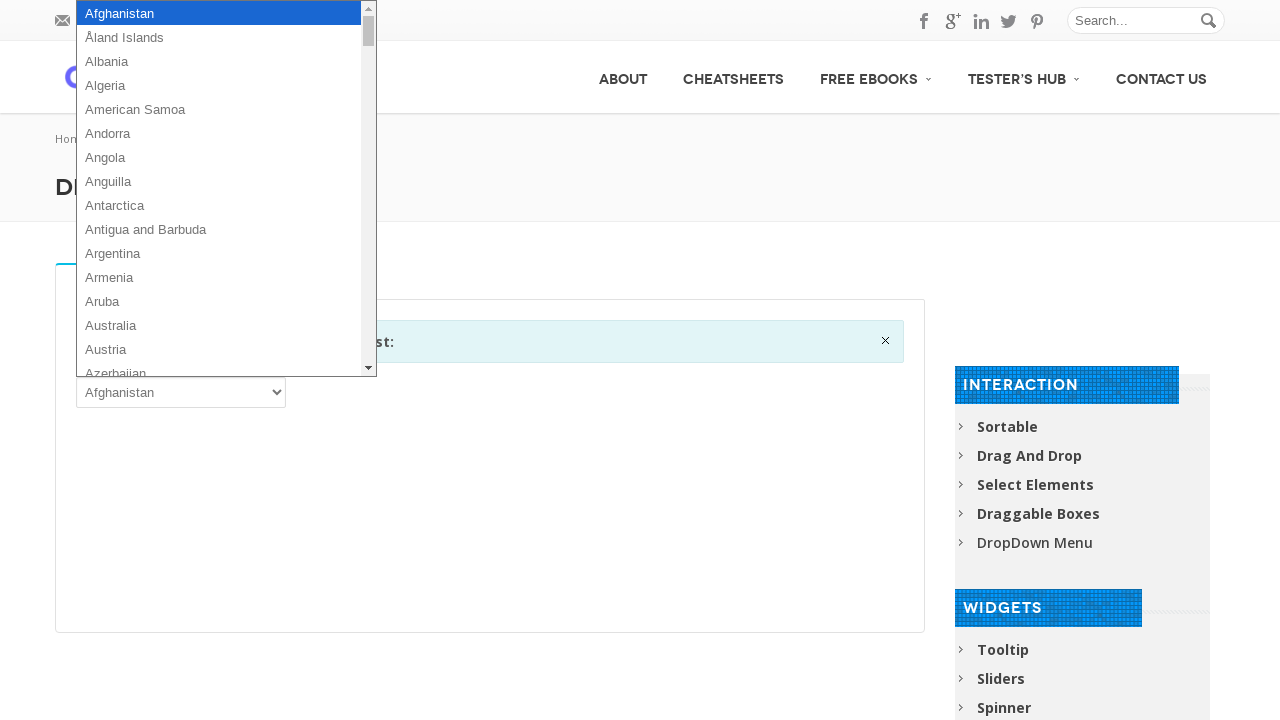

Retrieved option text: Azerbaijan
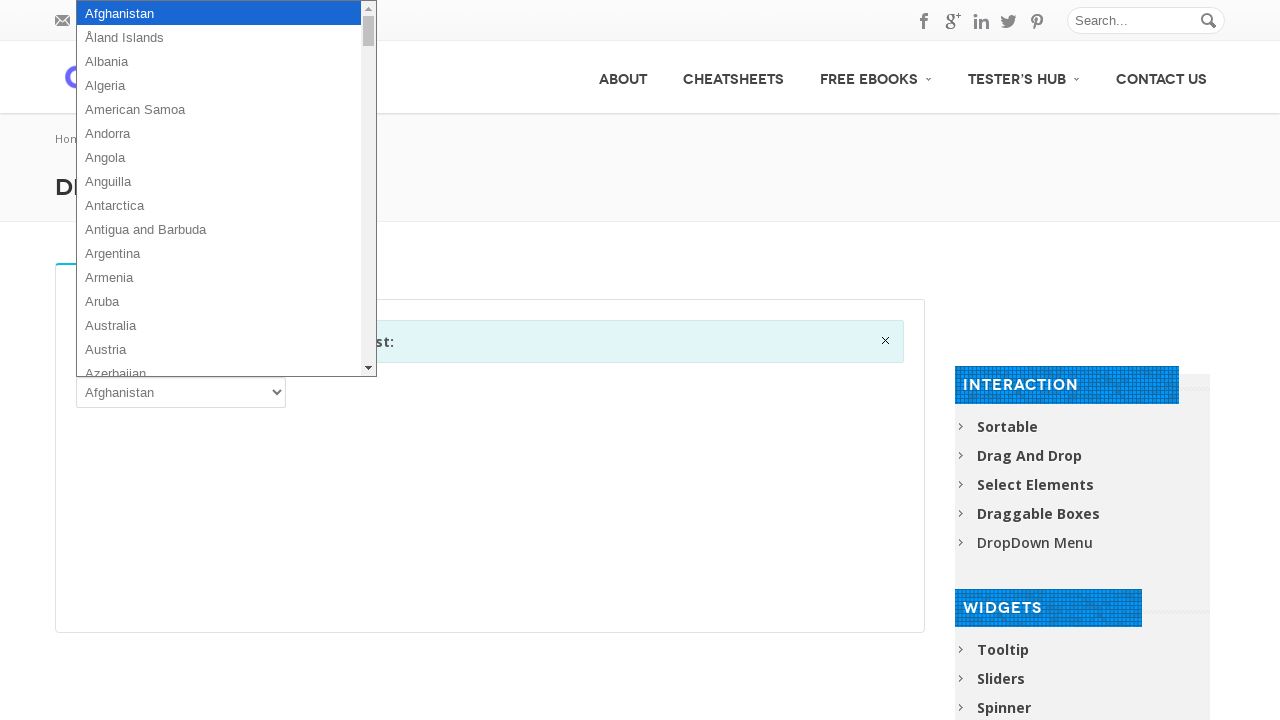

Retrieved option text: Bahamas
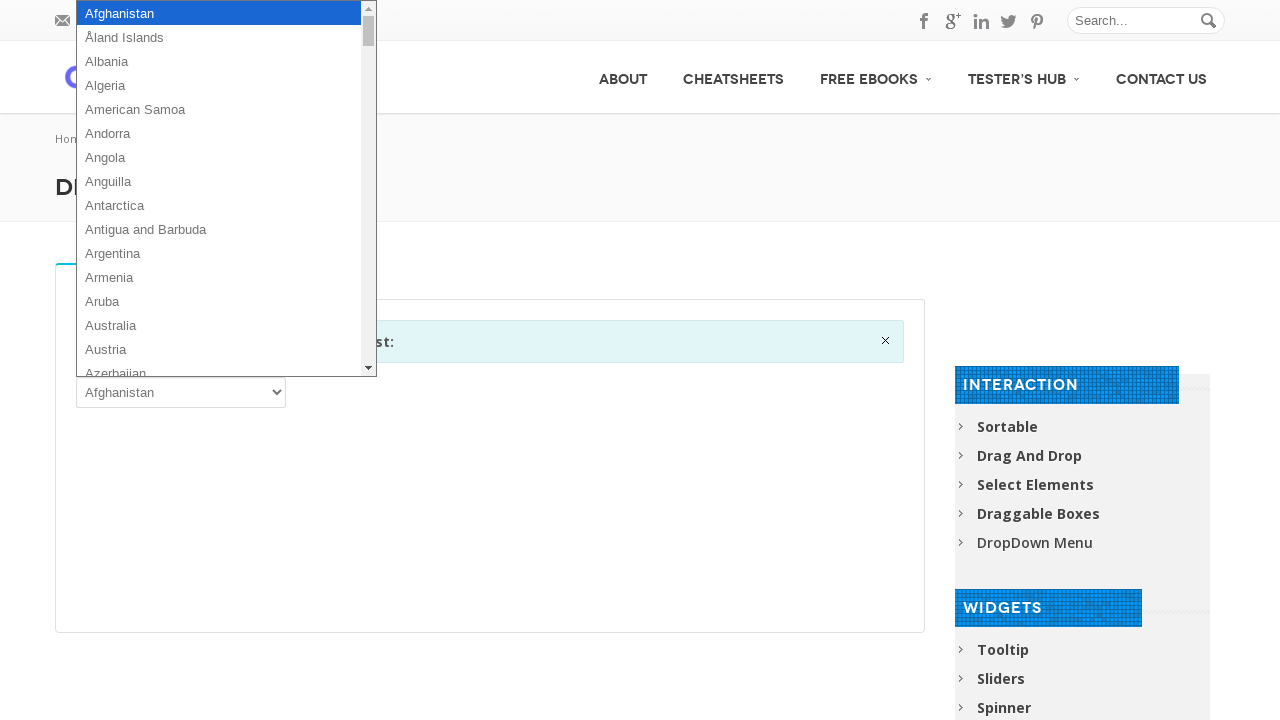

Retrieved option text: Bahrain
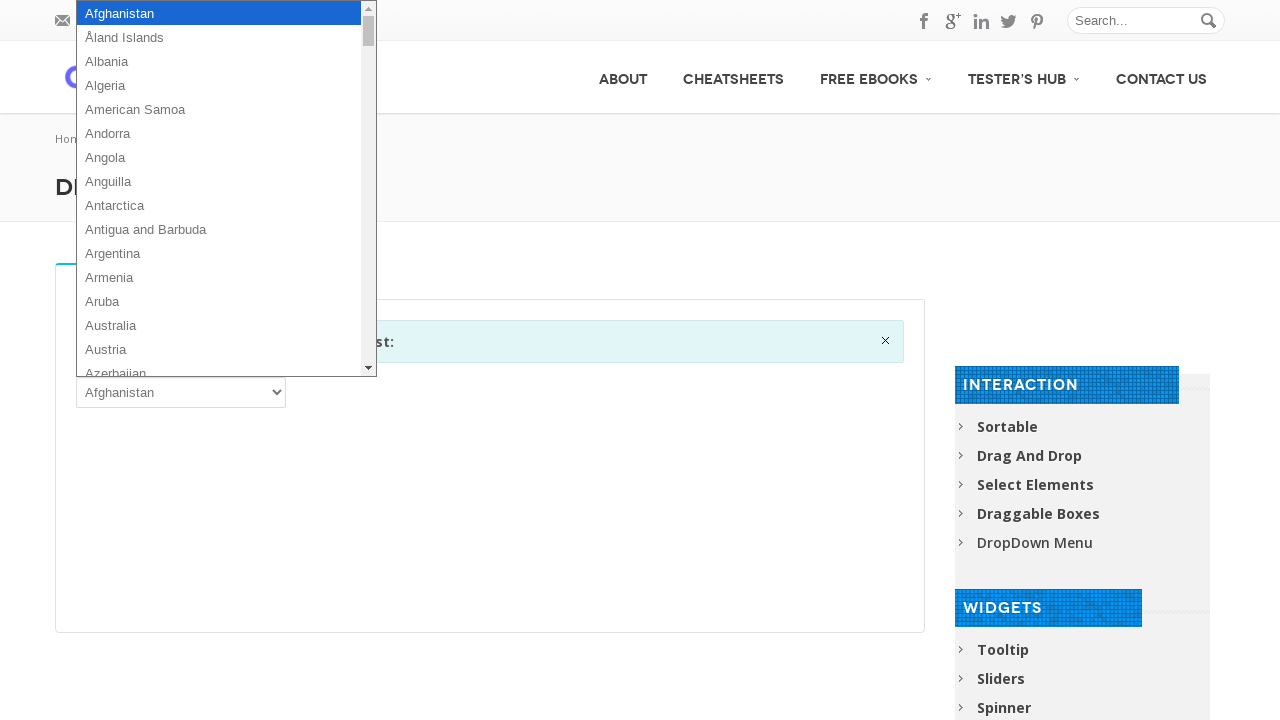

Retrieved option text: Bangladesh
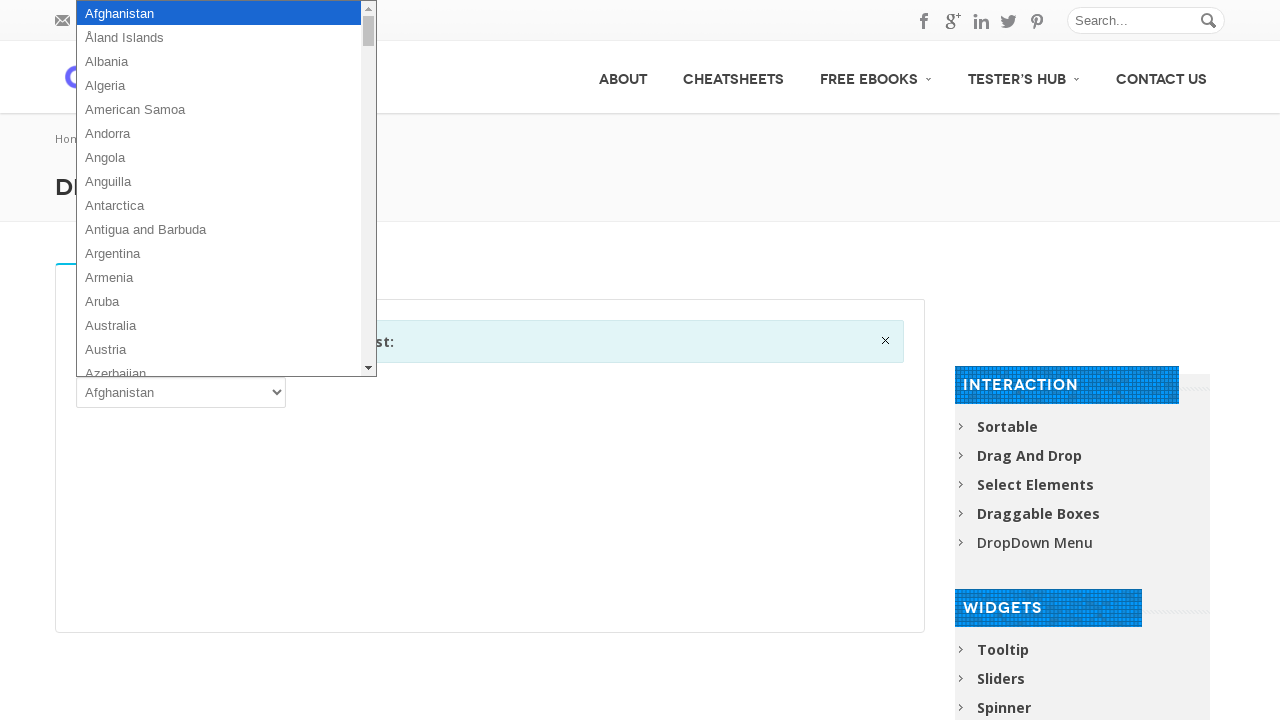

Retrieved option text: Barbados
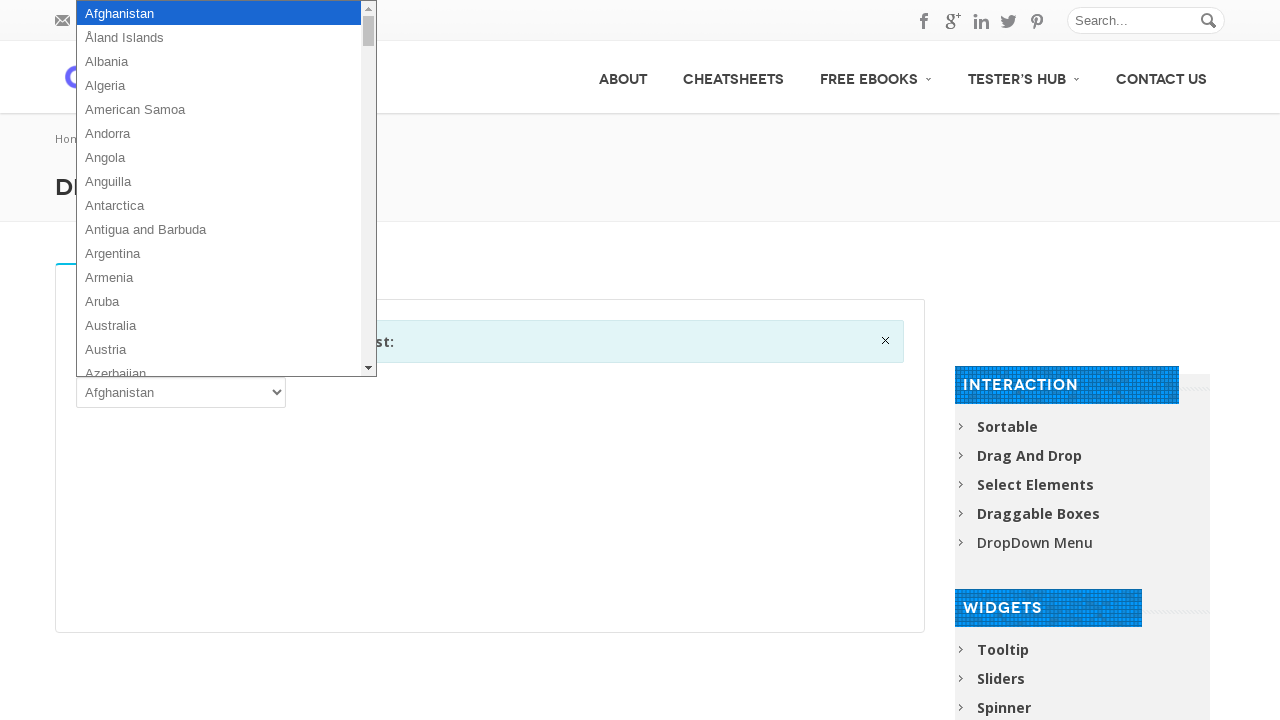

Retrieved option text: Belarus
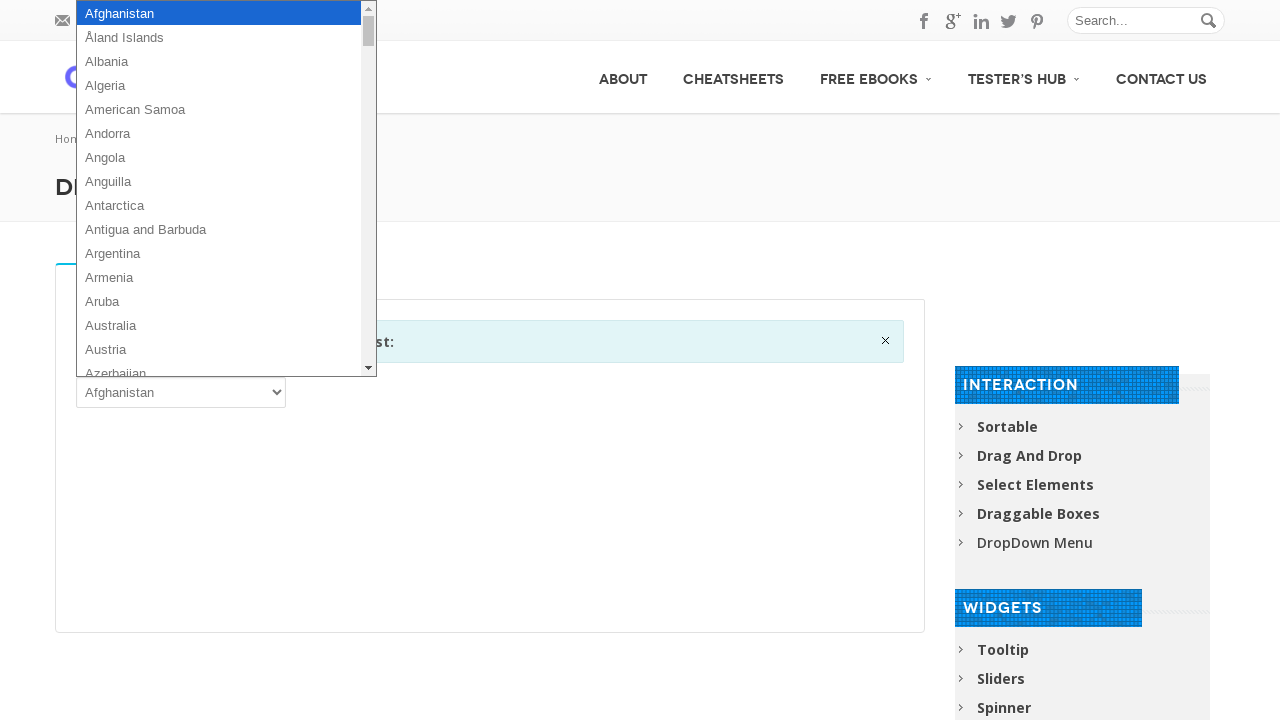

Retrieved option text: Belgium
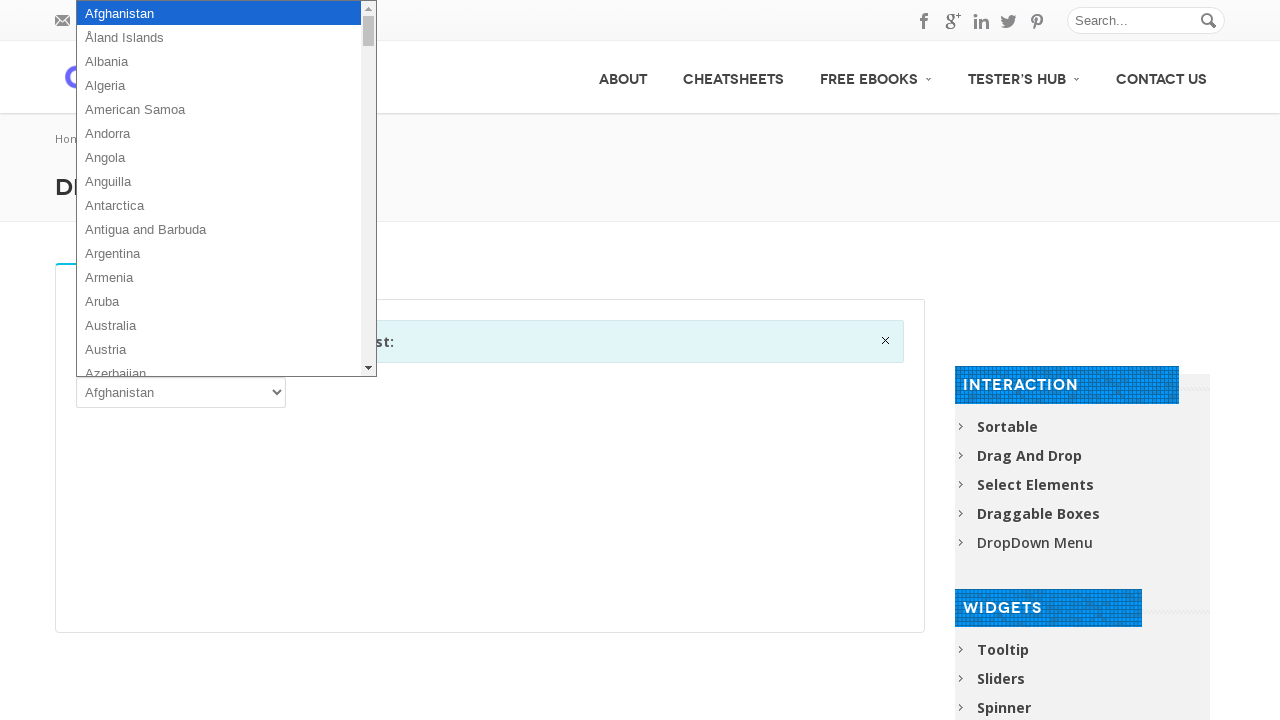

Retrieved option text: Belize
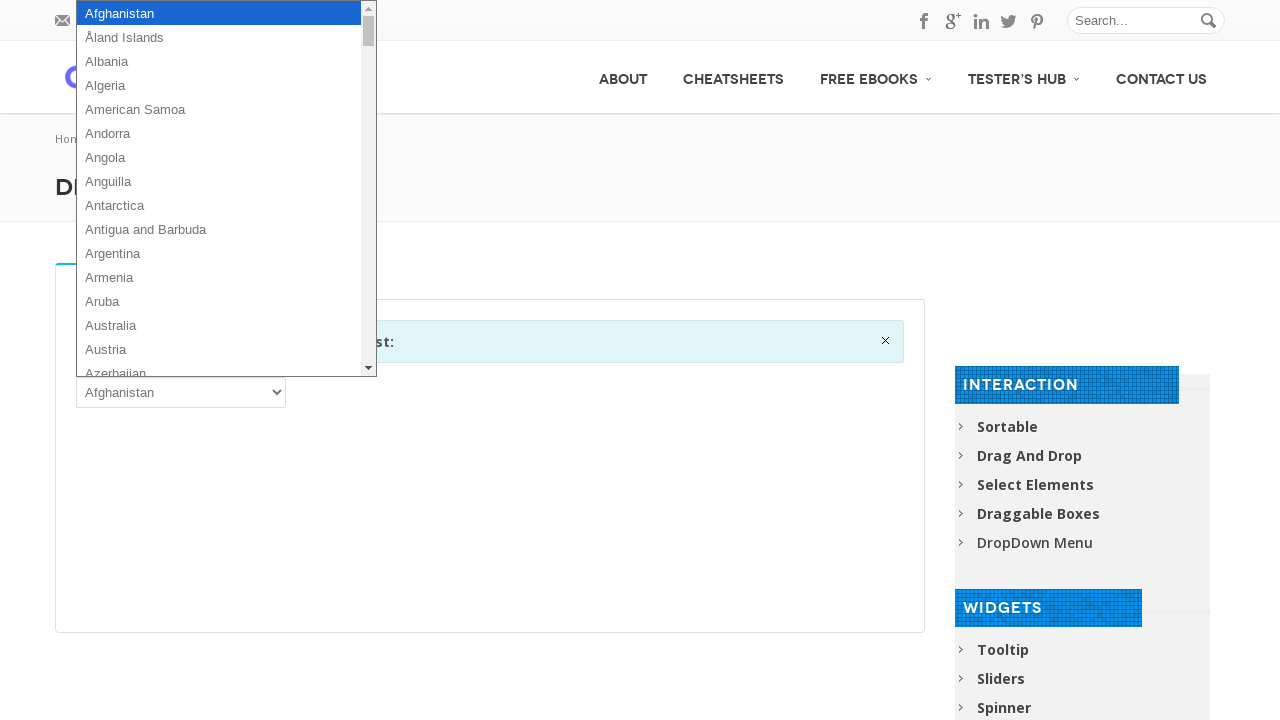

Retrieved option text: Benin
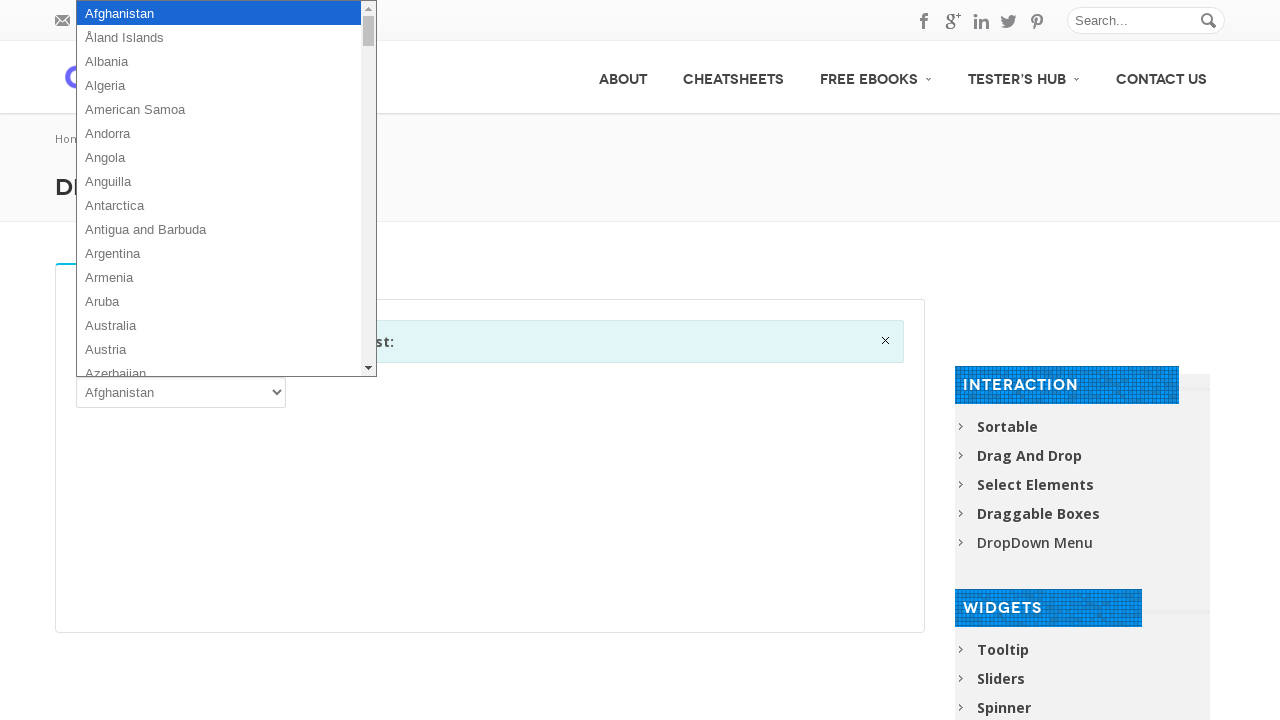

Retrieved option text: Bermuda
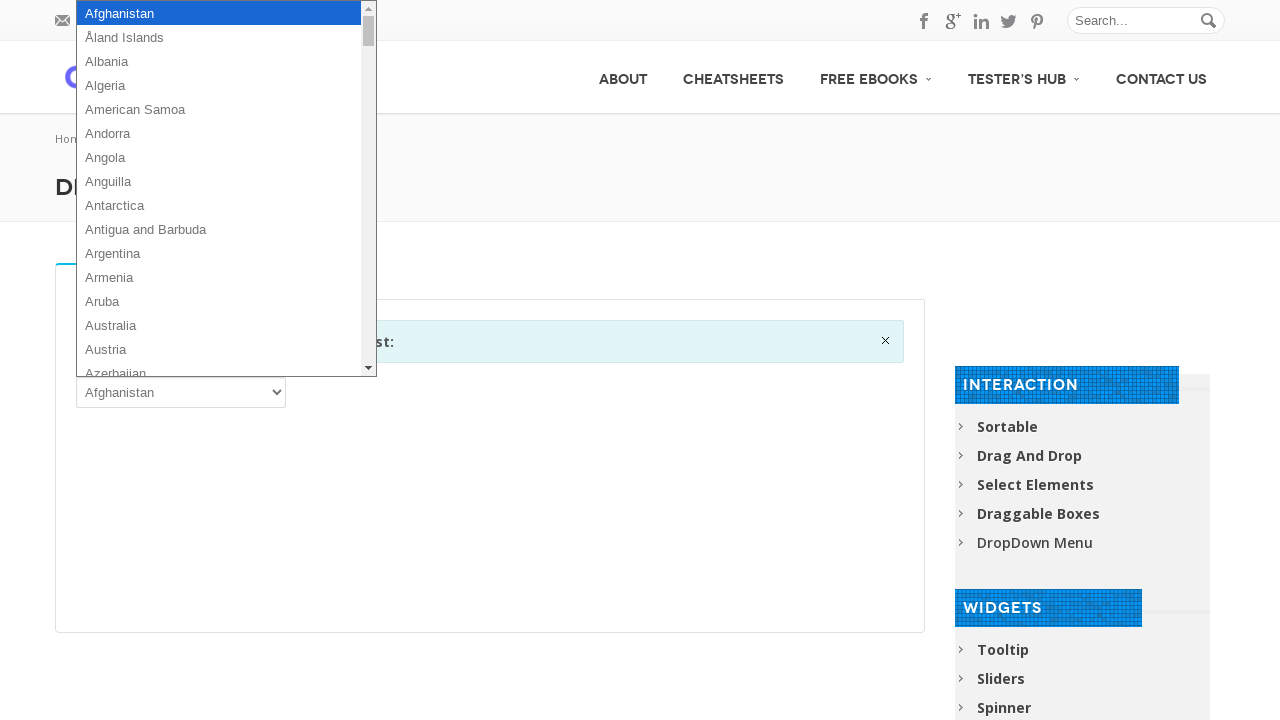

Retrieved option text: Bhutan
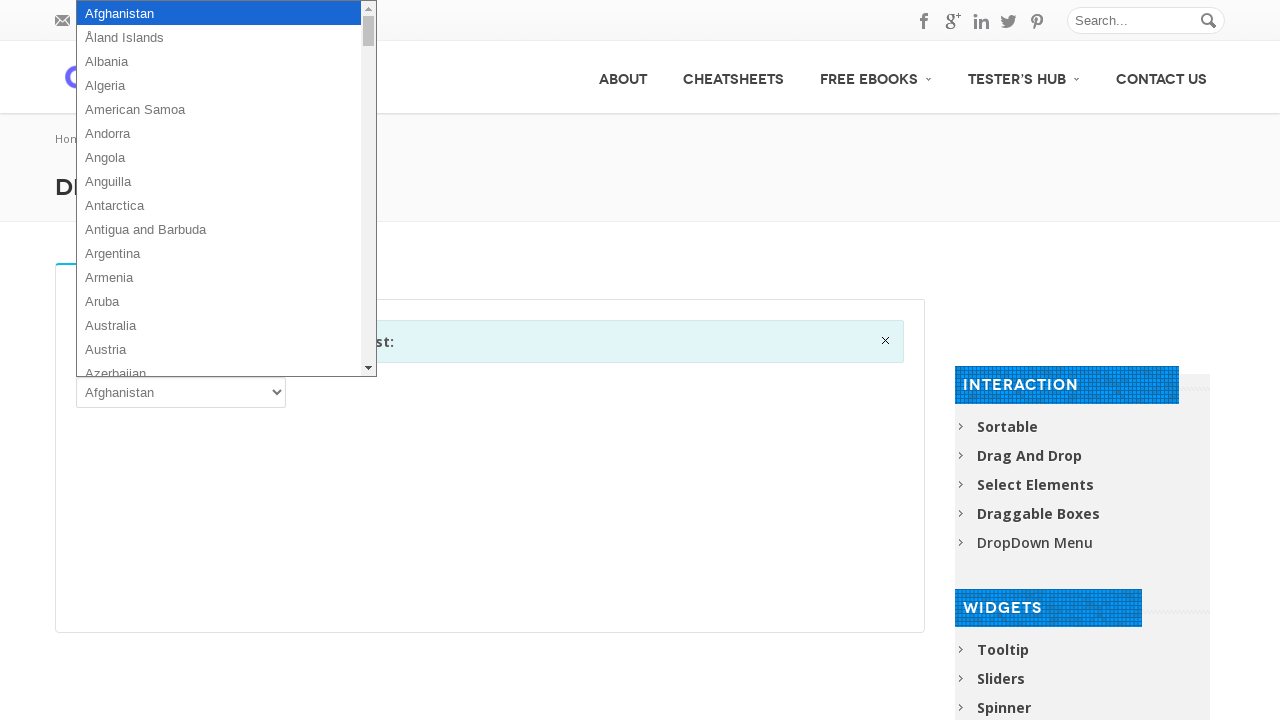

Retrieved option text: Bolivia, Plurinational State of
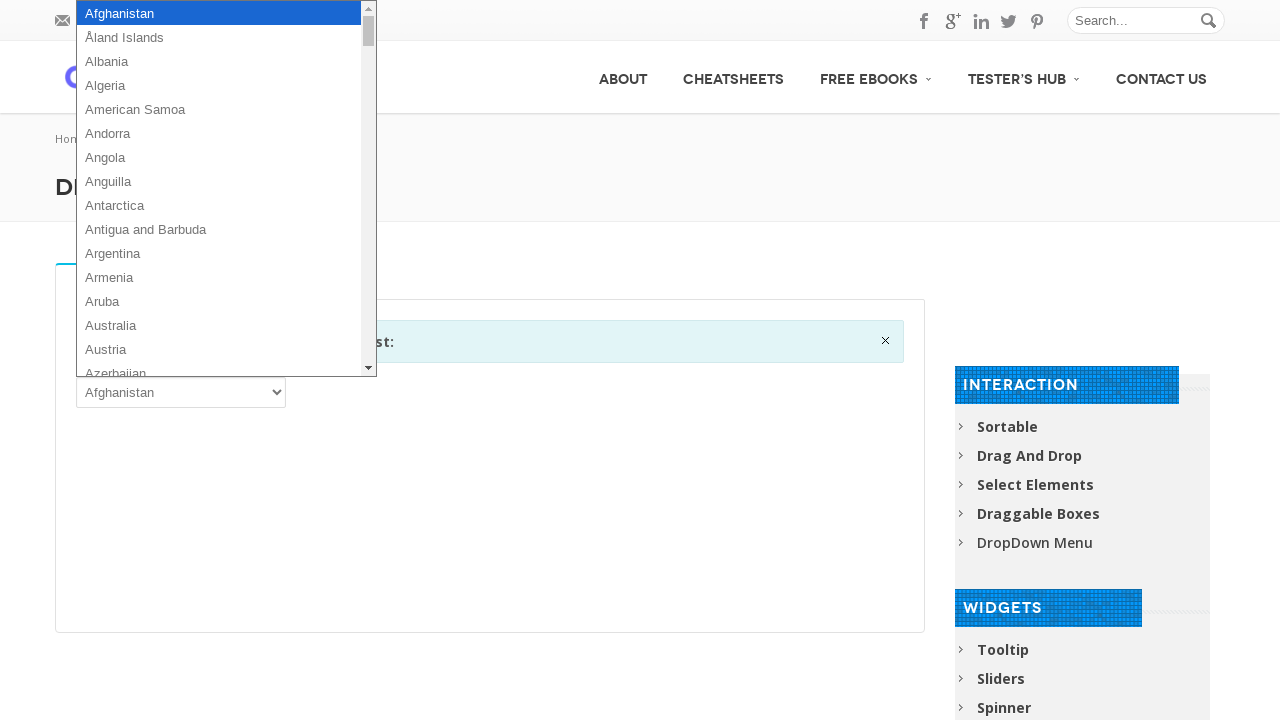

Retrieved option text: Bonaire, Sint Eustatius and Saba
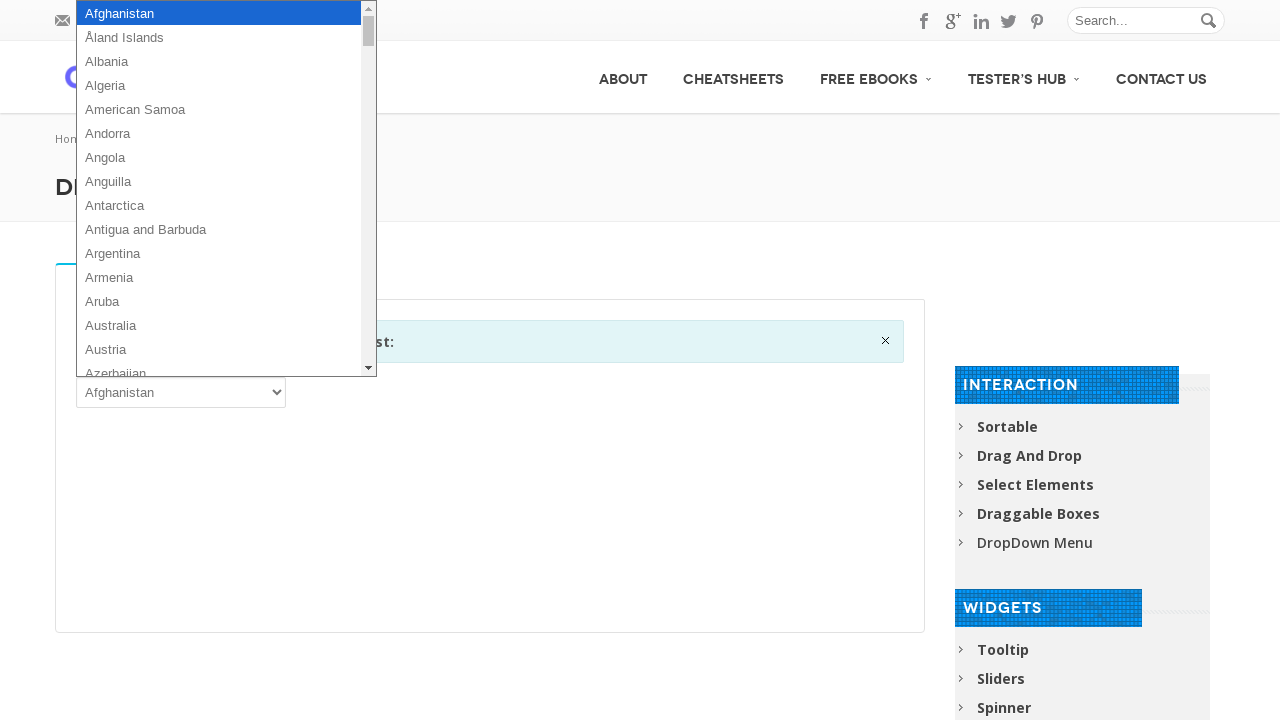

Retrieved option text: Bosnia and Herzegovina
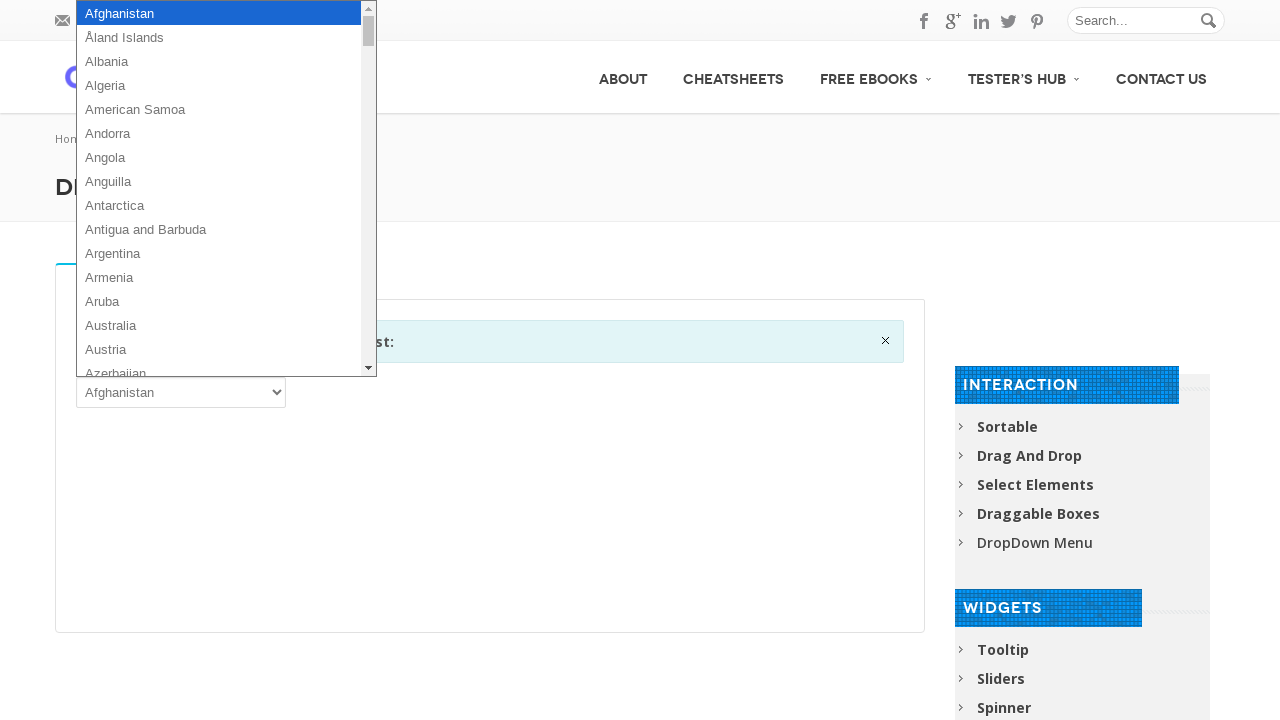

Retrieved option text: Botswana
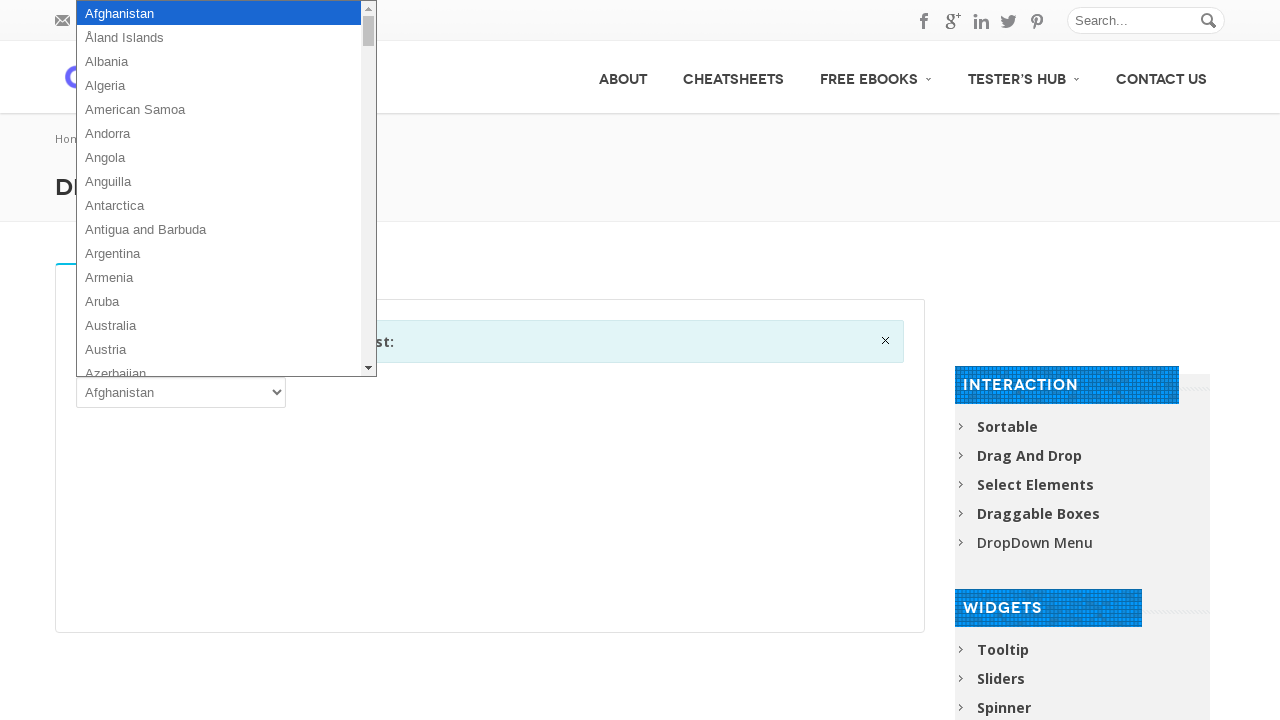

Retrieved option text: Bouvet Island
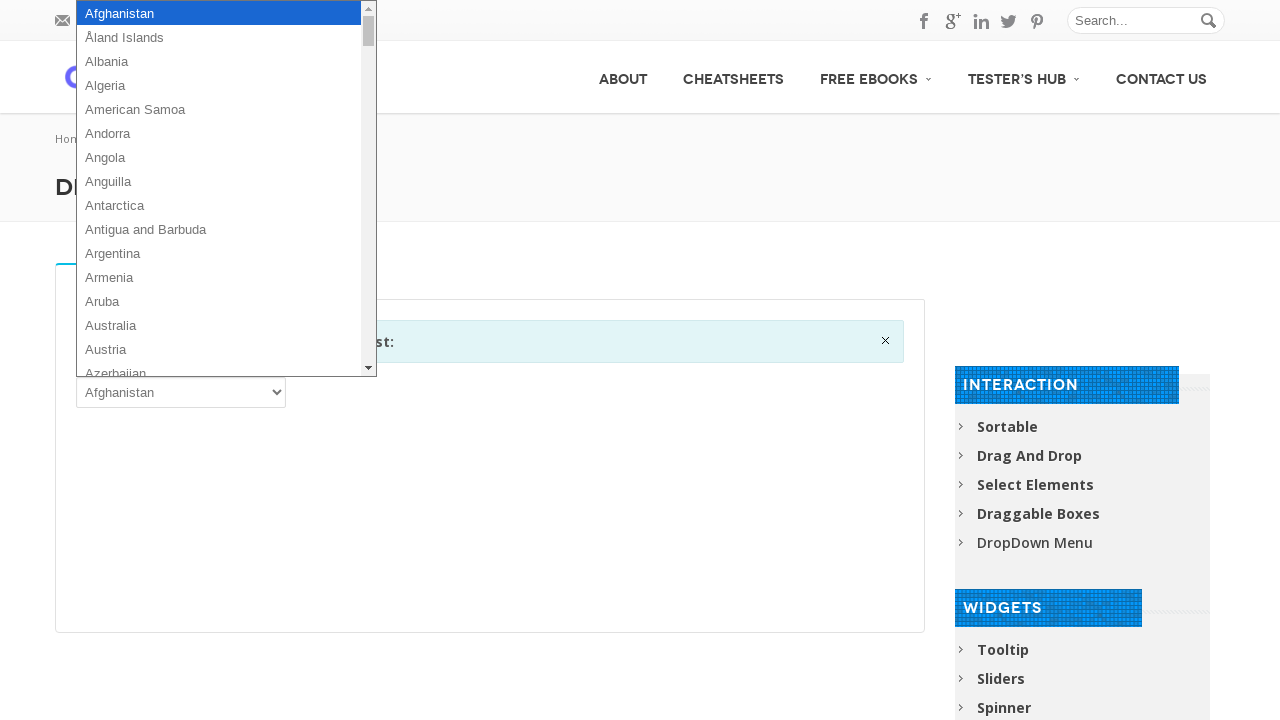

Retrieved option text: Brazil
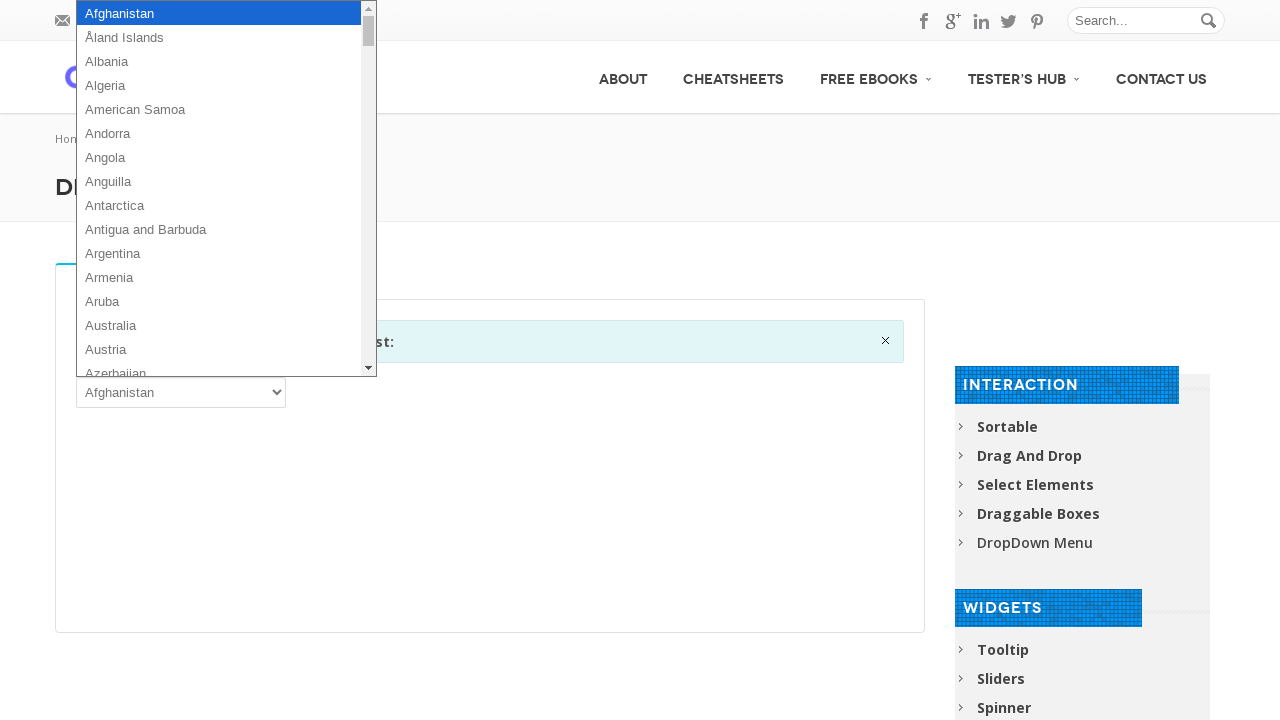

Retrieved option text: British Indian Ocean Territory
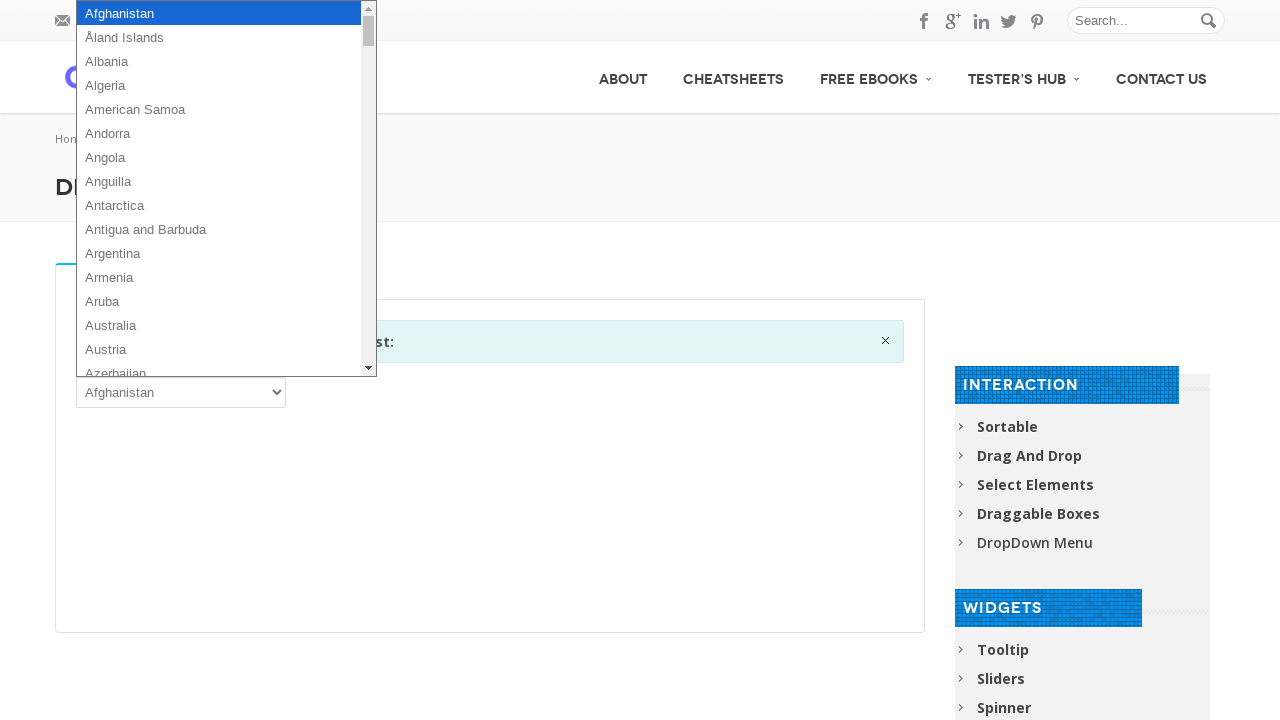

Retrieved option text: Brunei Darussalam
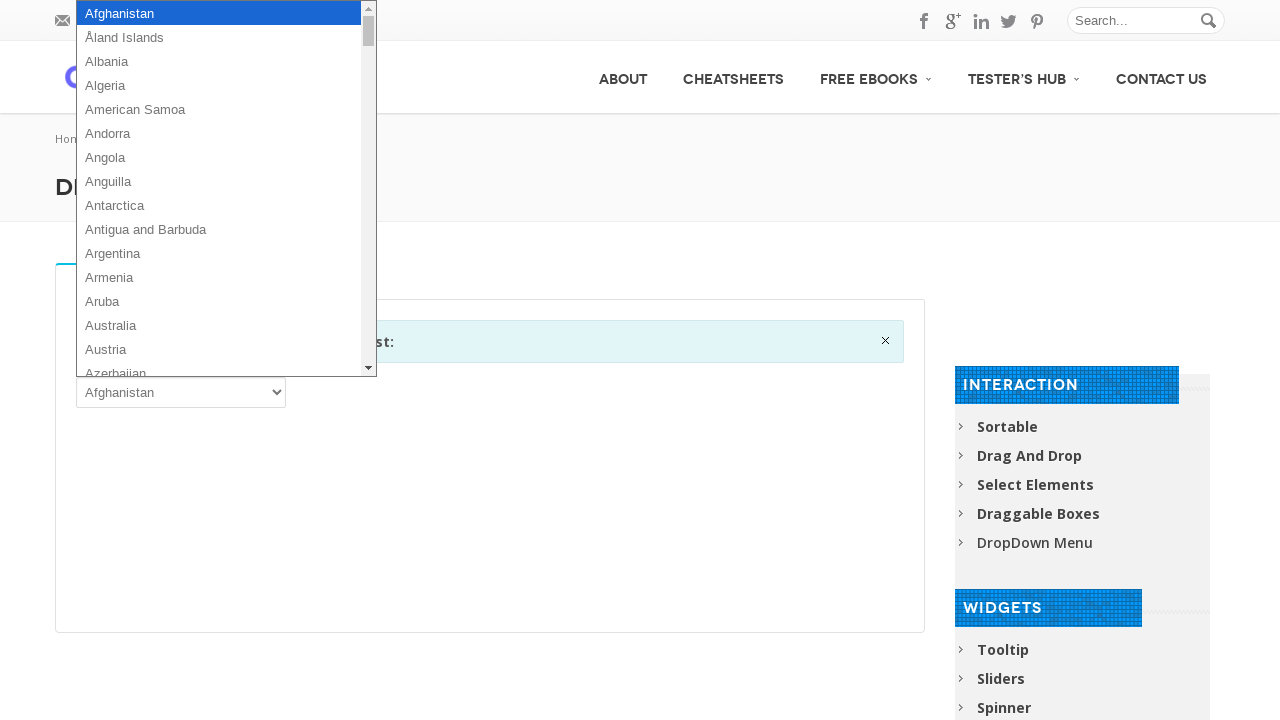

Retrieved option text: Bulgaria
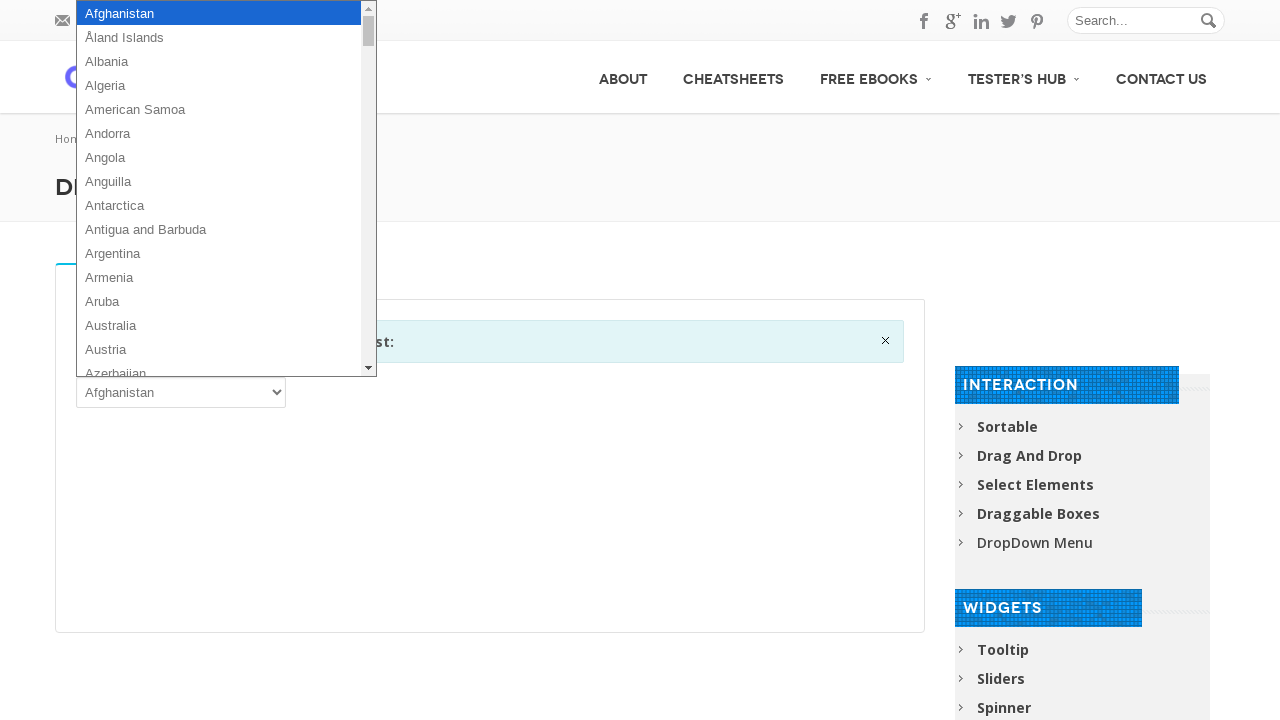

Retrieved option text: Burkina Faso
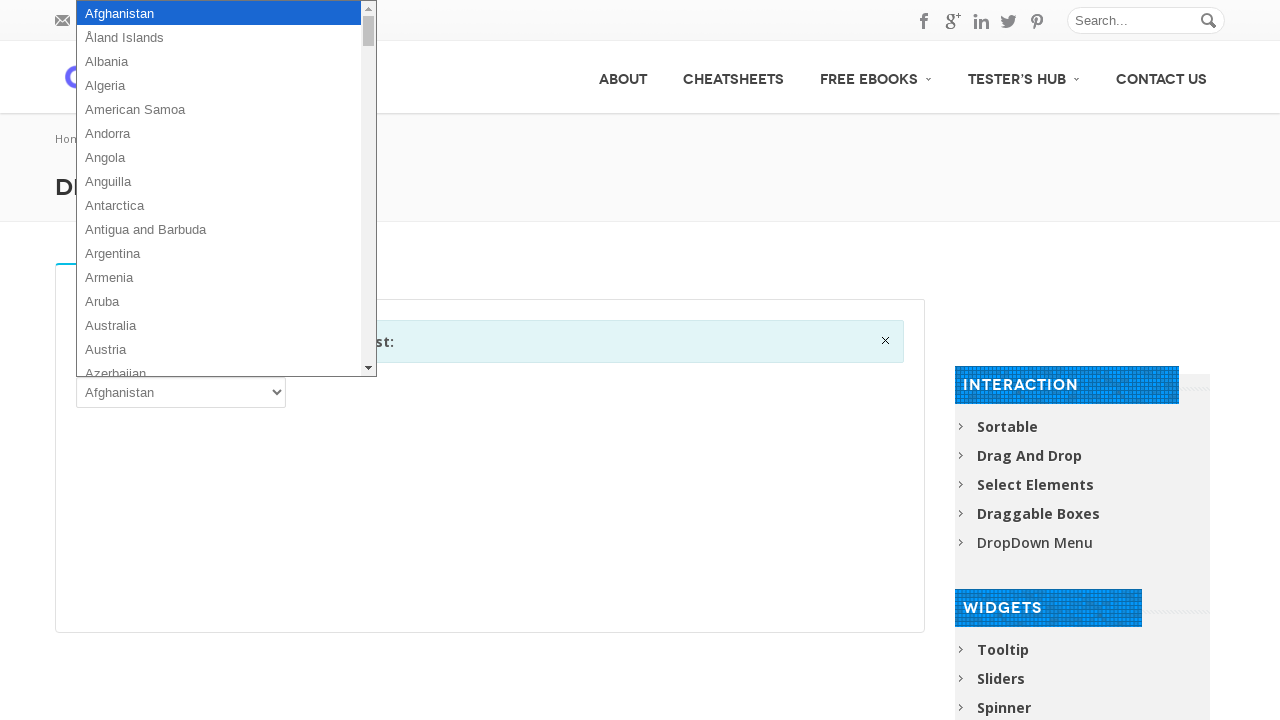

Retrieved option text: Burundi
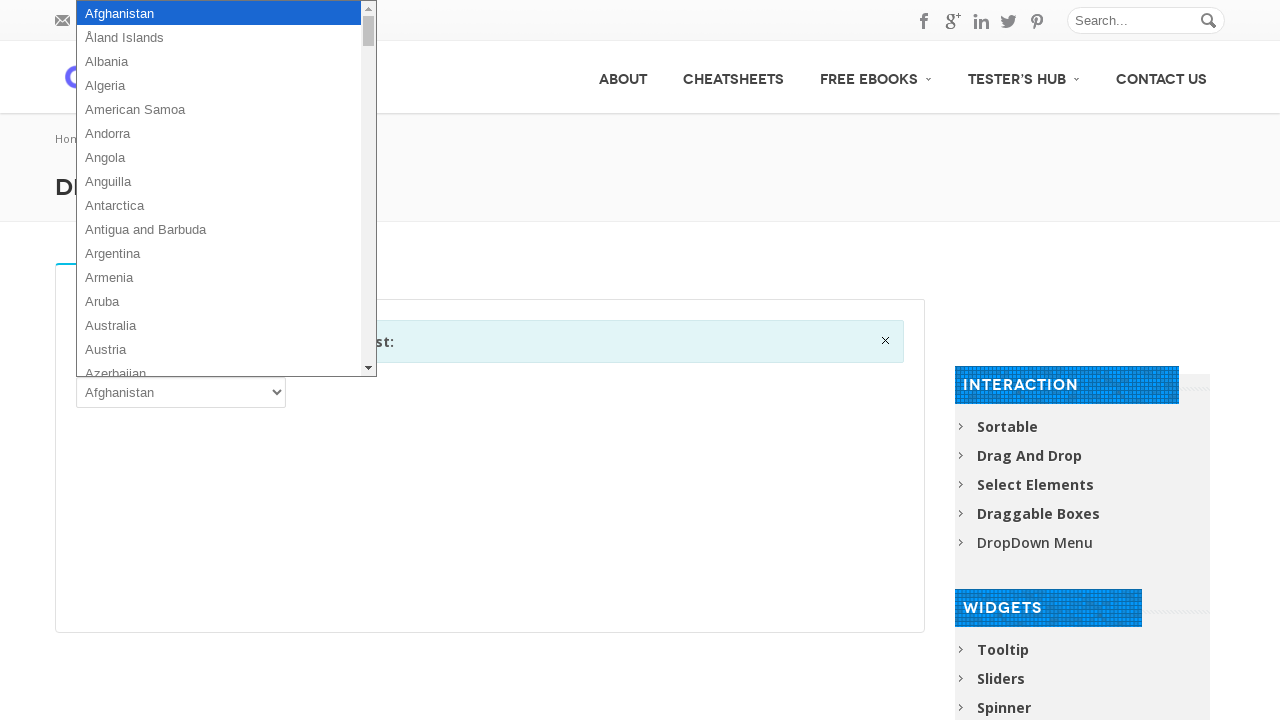

Retrieved option text: Cambodia
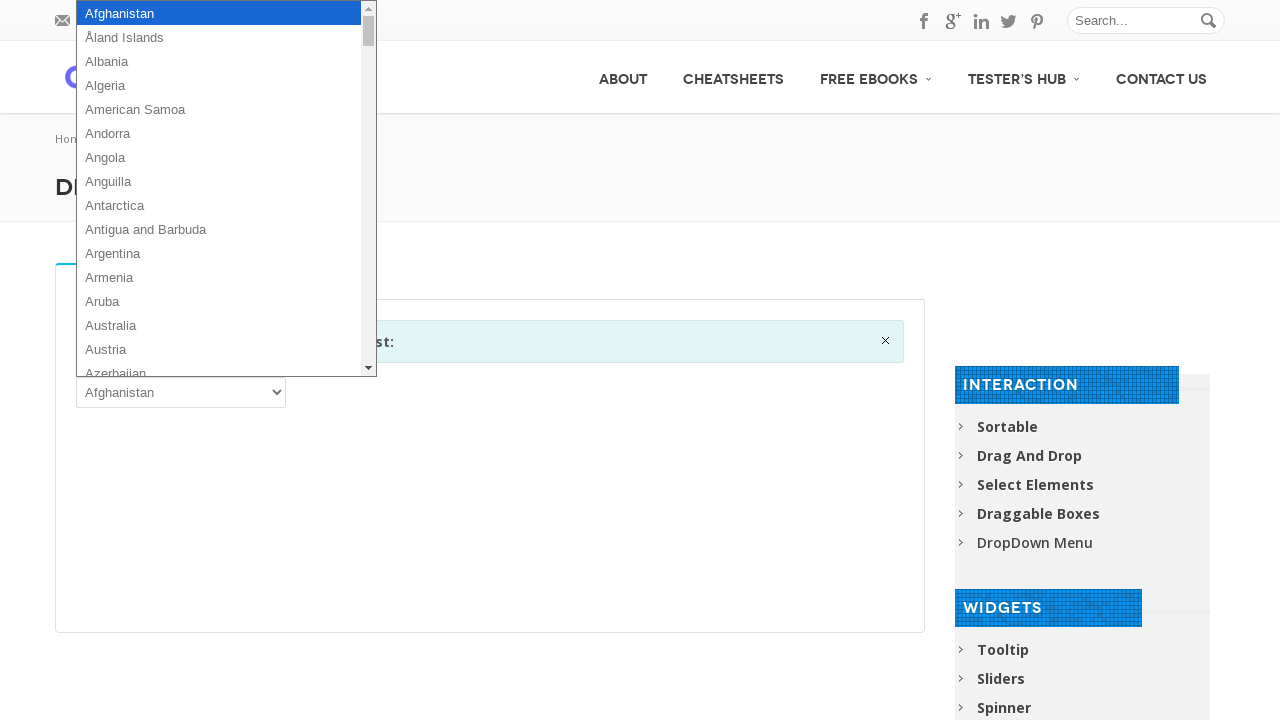

Retrieved option text: Cameroon
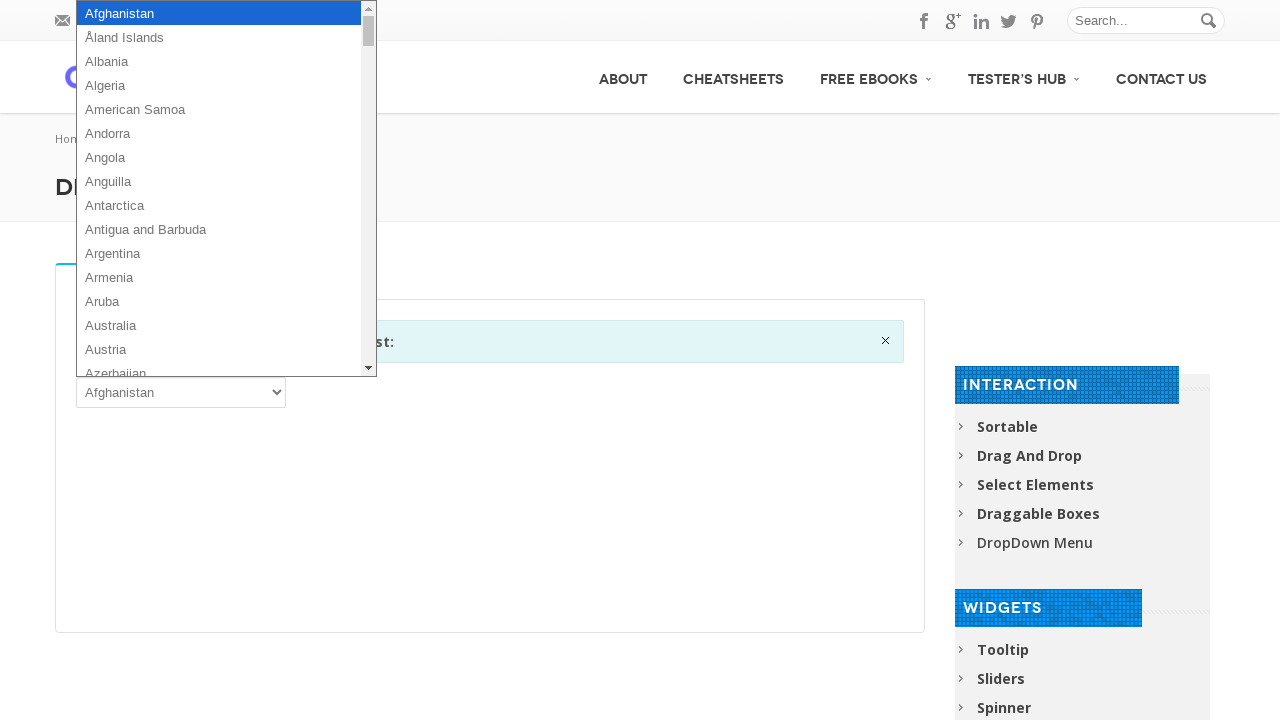

Retrieved option text: Canada
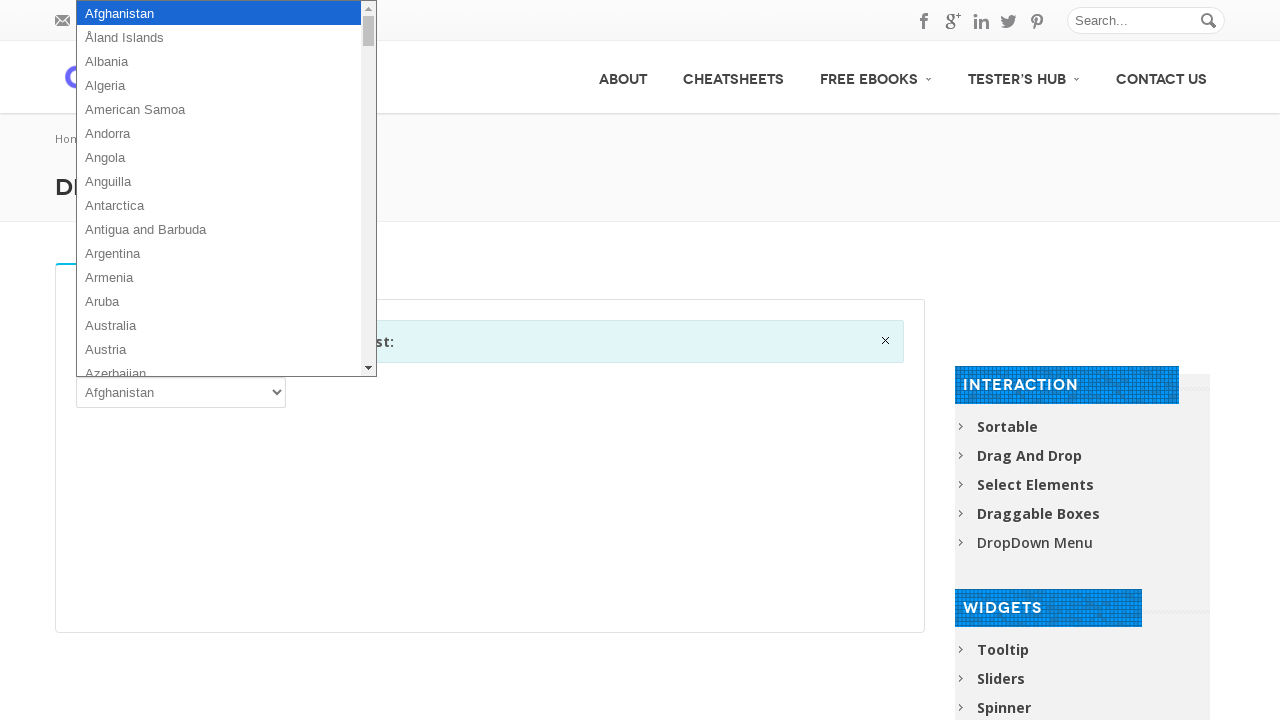

Retrieved option text: Cape Verde
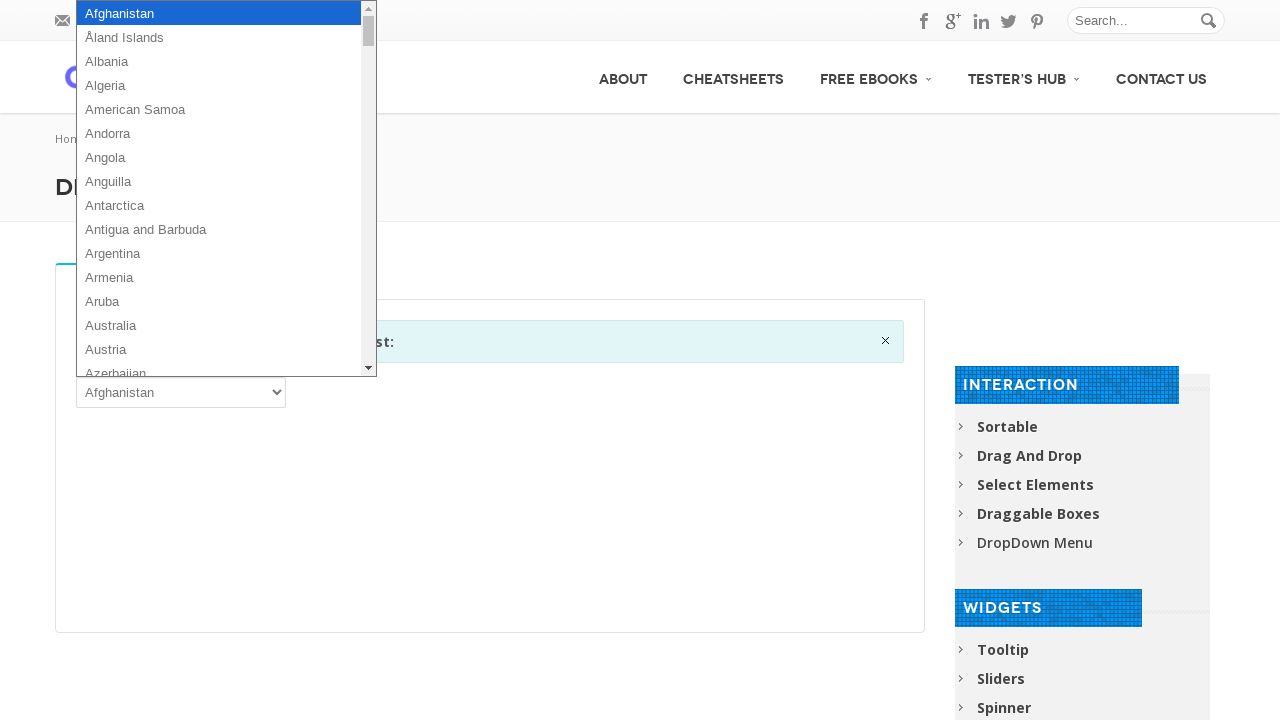

Retrieved option text: Cayman Islands
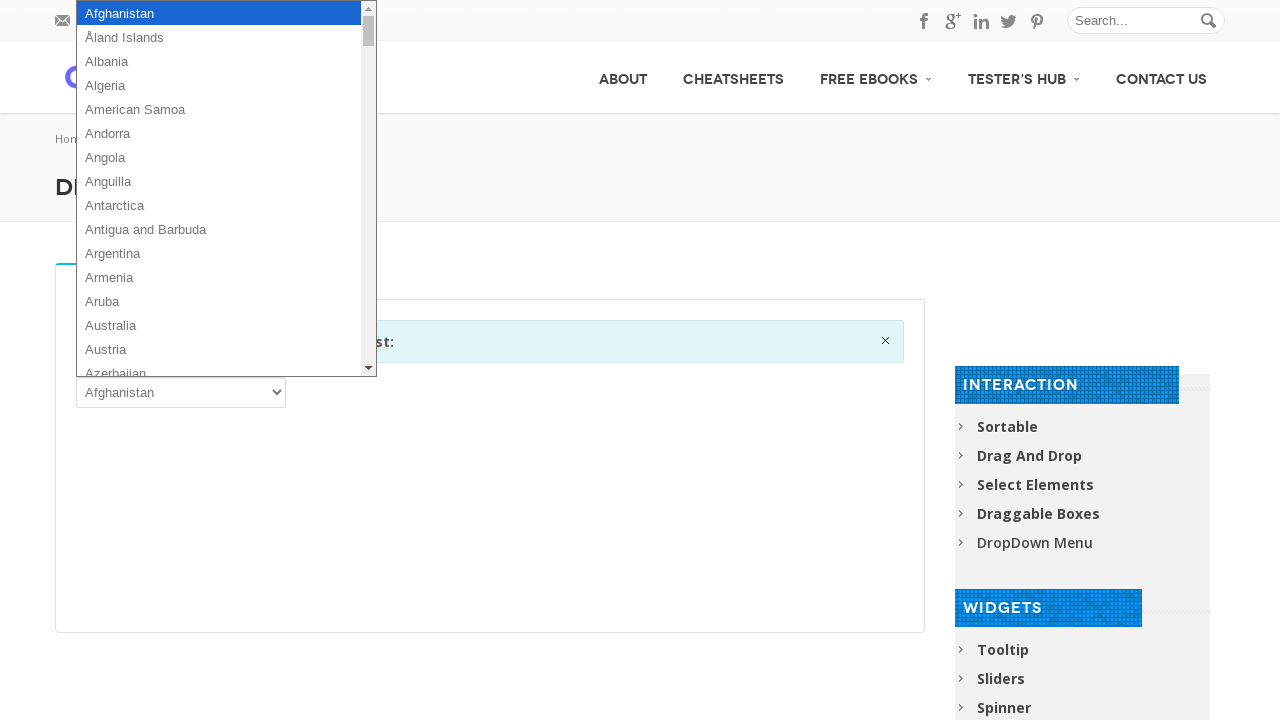

Retrieved option text: Central African Republic
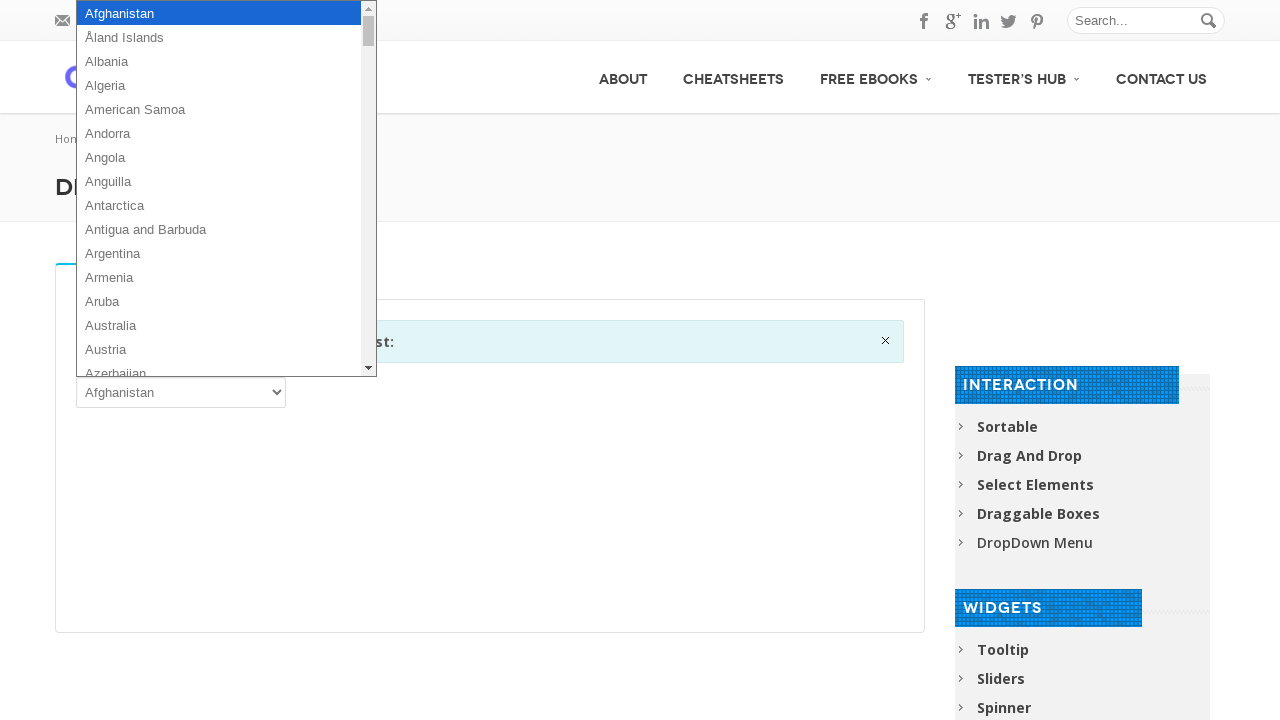

Retrieved option text: Chad
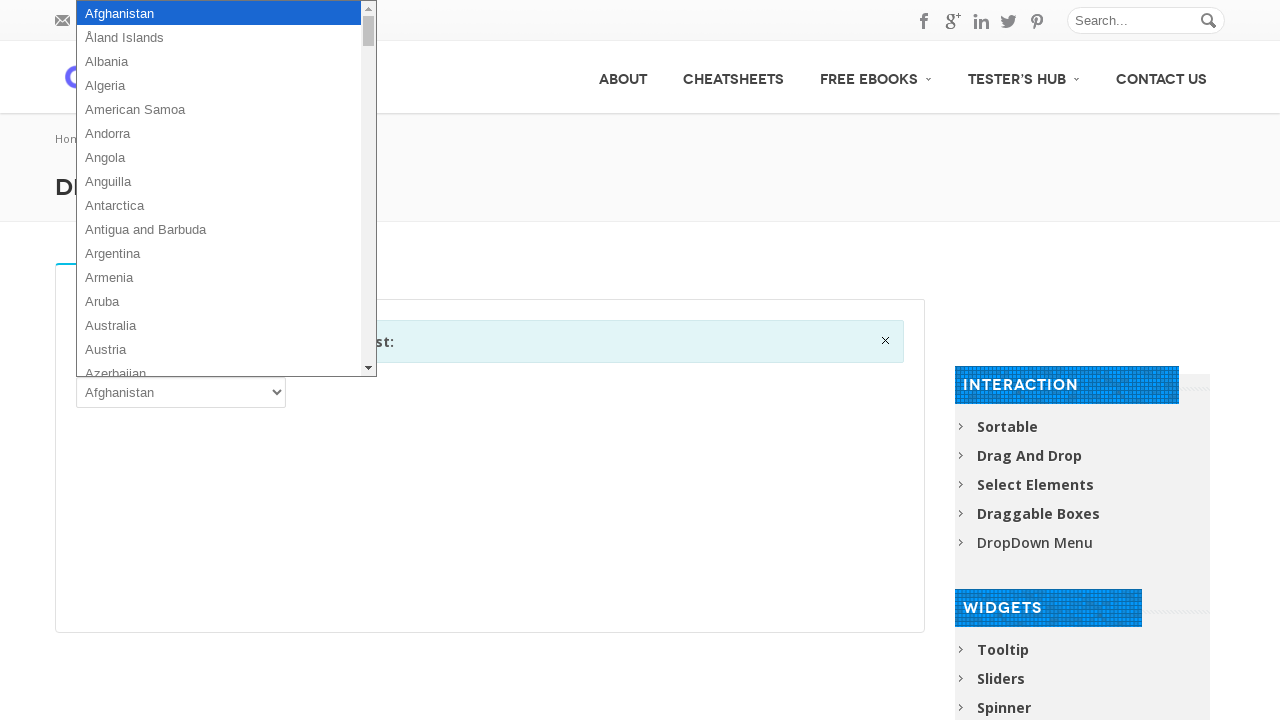

Retrieved option text: Chile
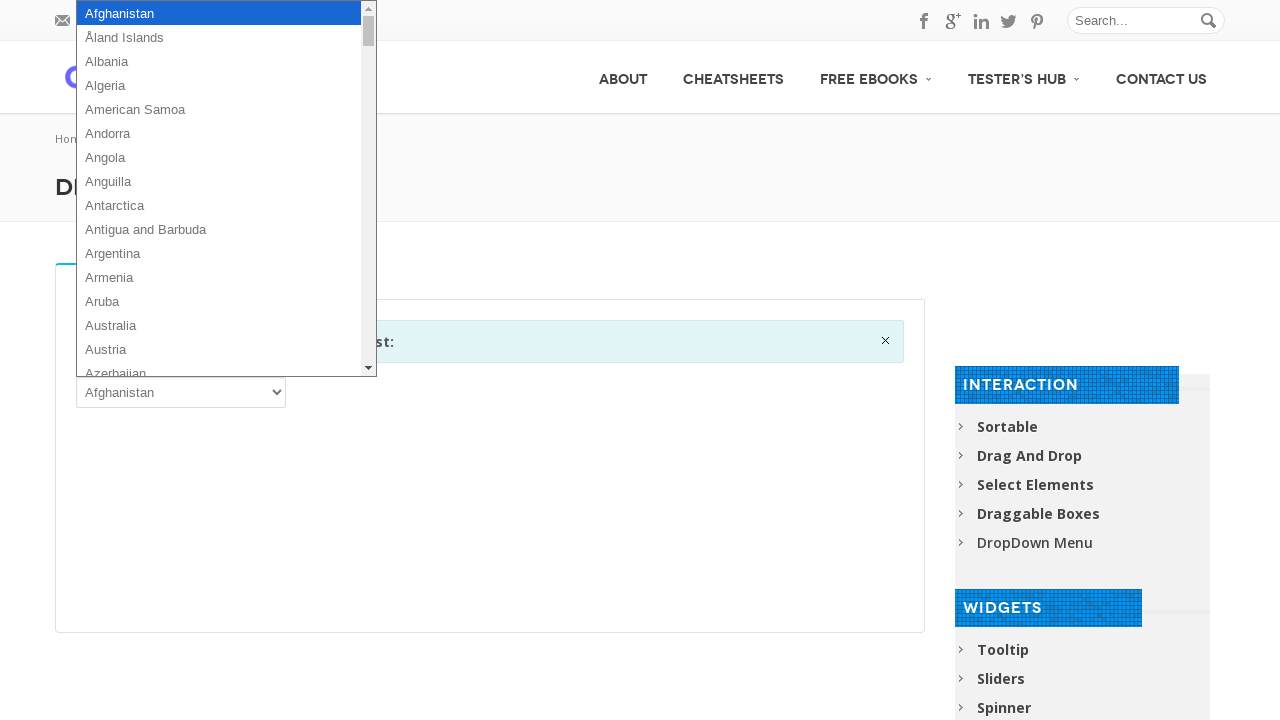

Retrieved option text: China
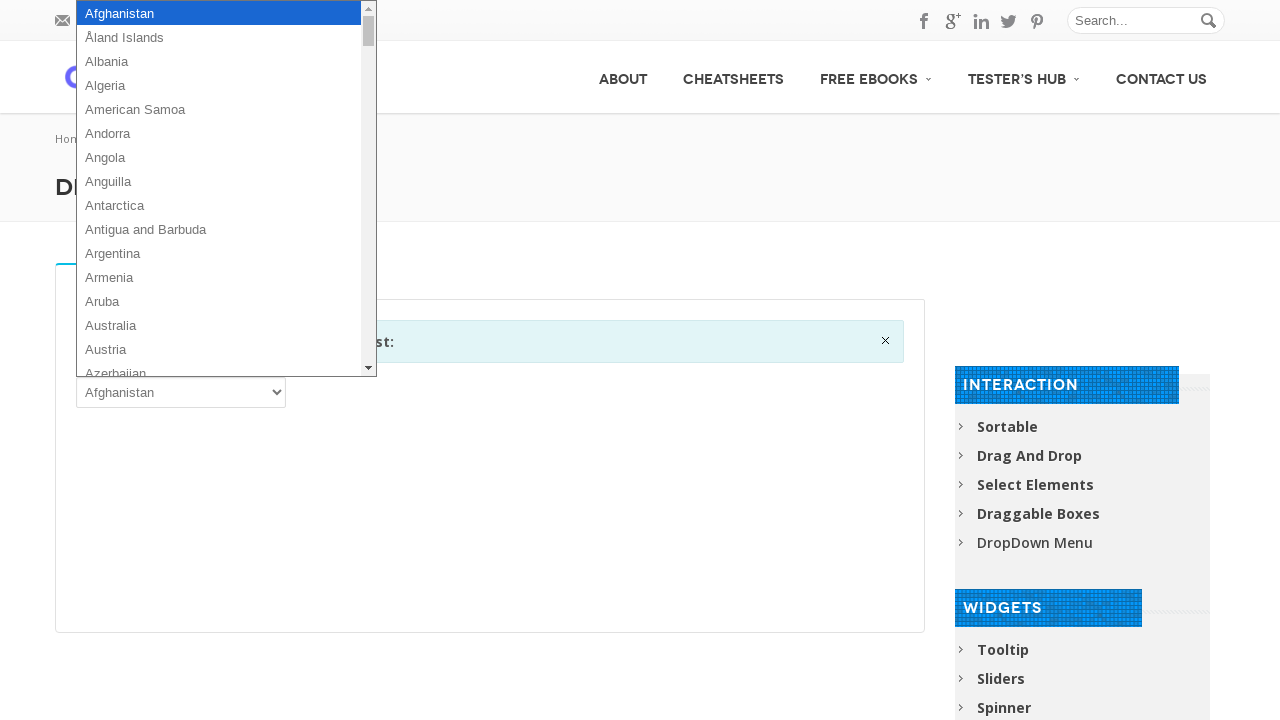

Retrieved option text: Christmas Island
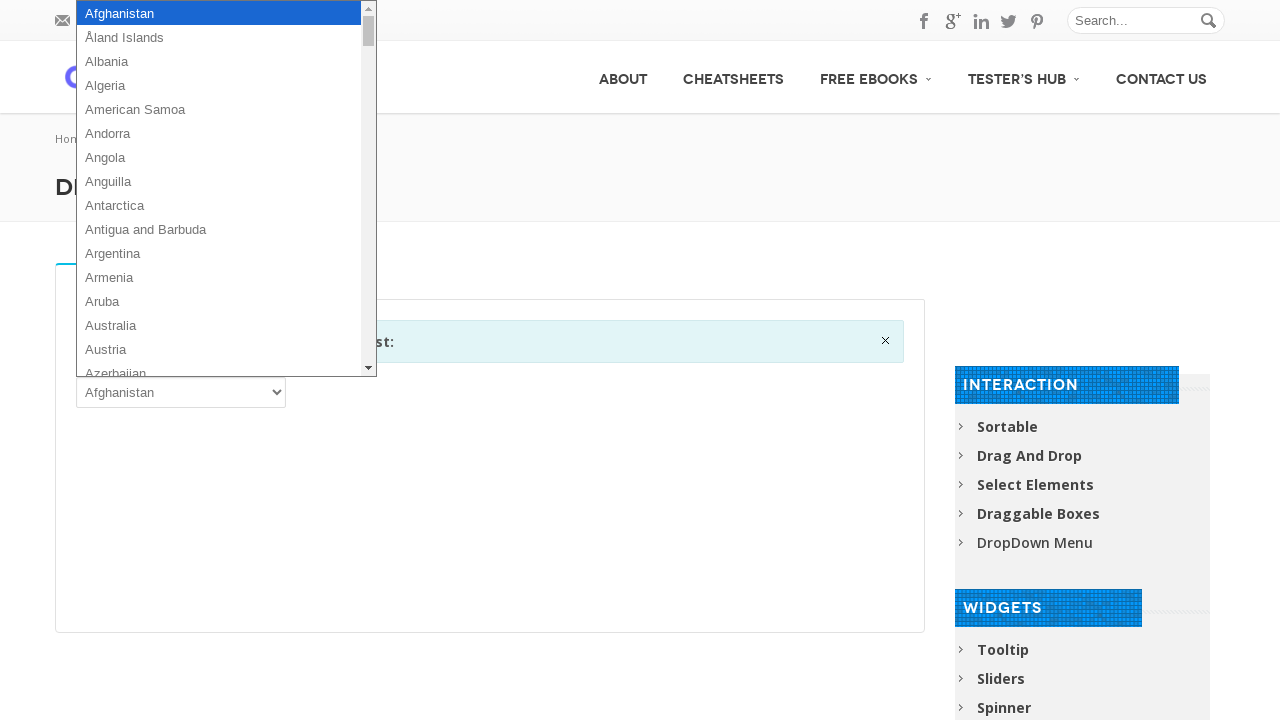

Retrieved option text: Cocos (Keeling) Islands
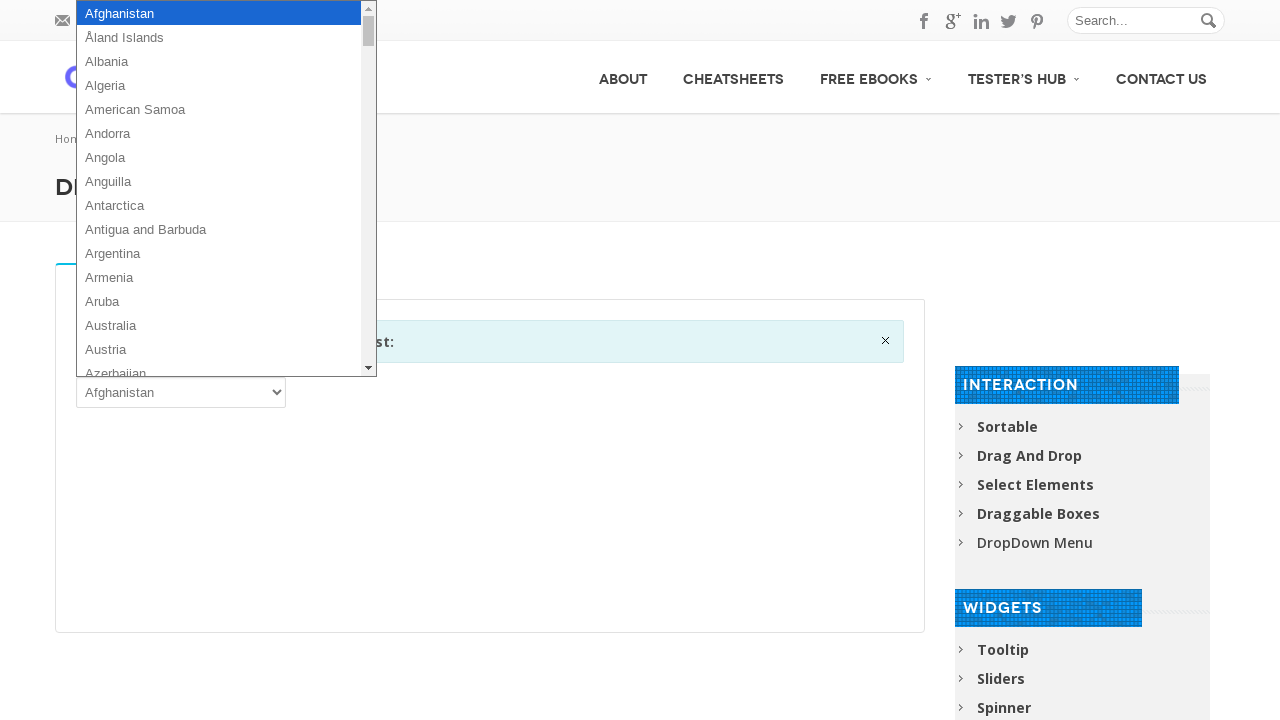

Retrieved option text: Colombia
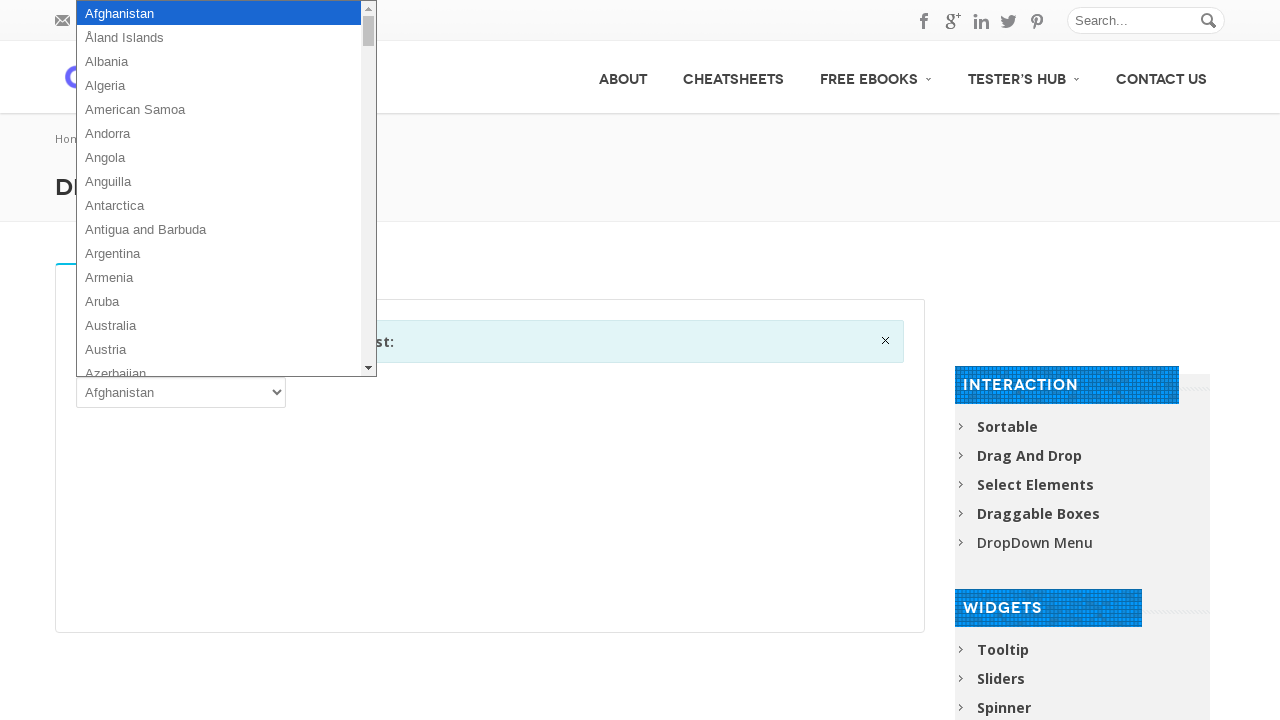

Retrieved option text: Comoros
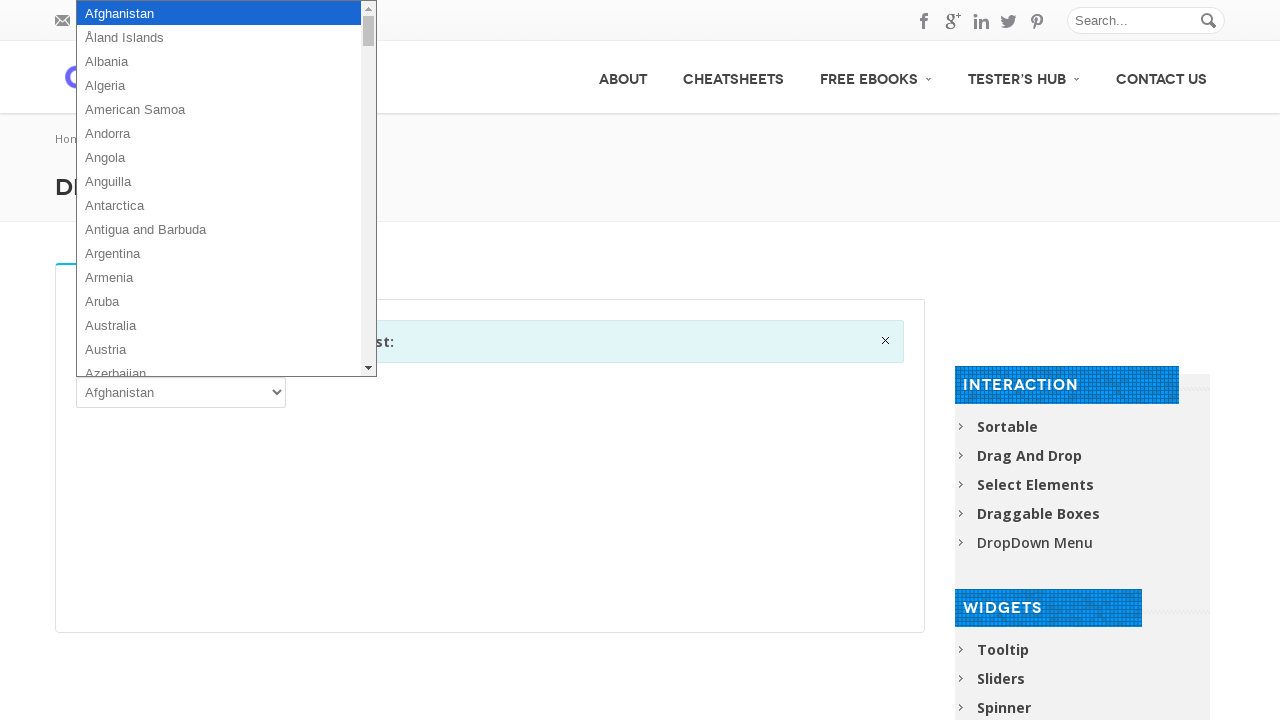

Retrieved option text: Congo
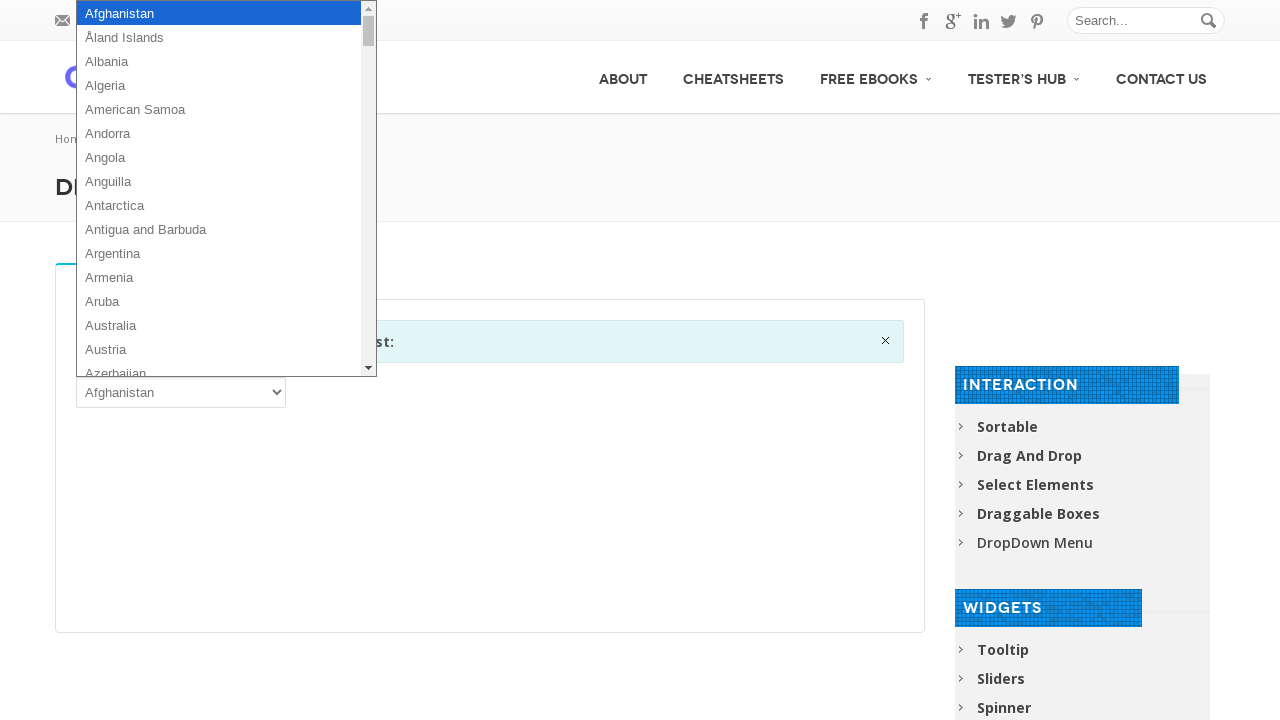

Retrieved option text: Congo, the Democratic Republic of the
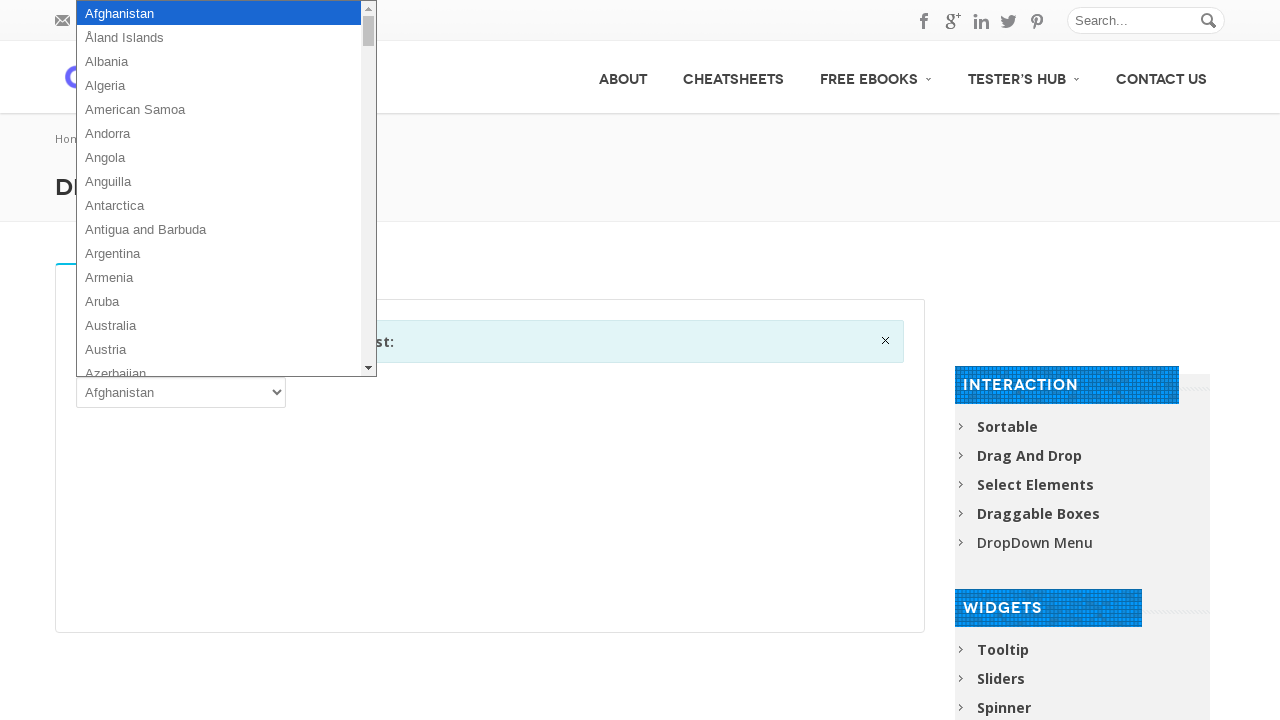

Retrieved option text: Cook Islands
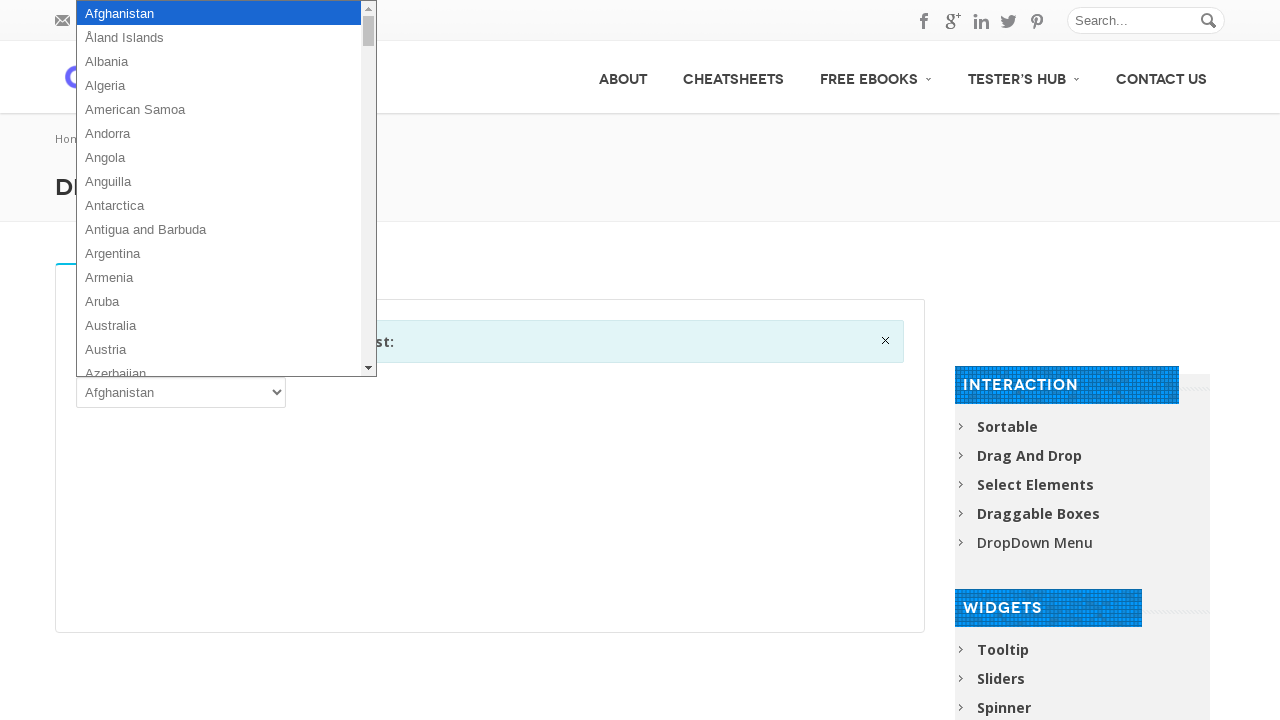

Retrieved option text: Costa Rica
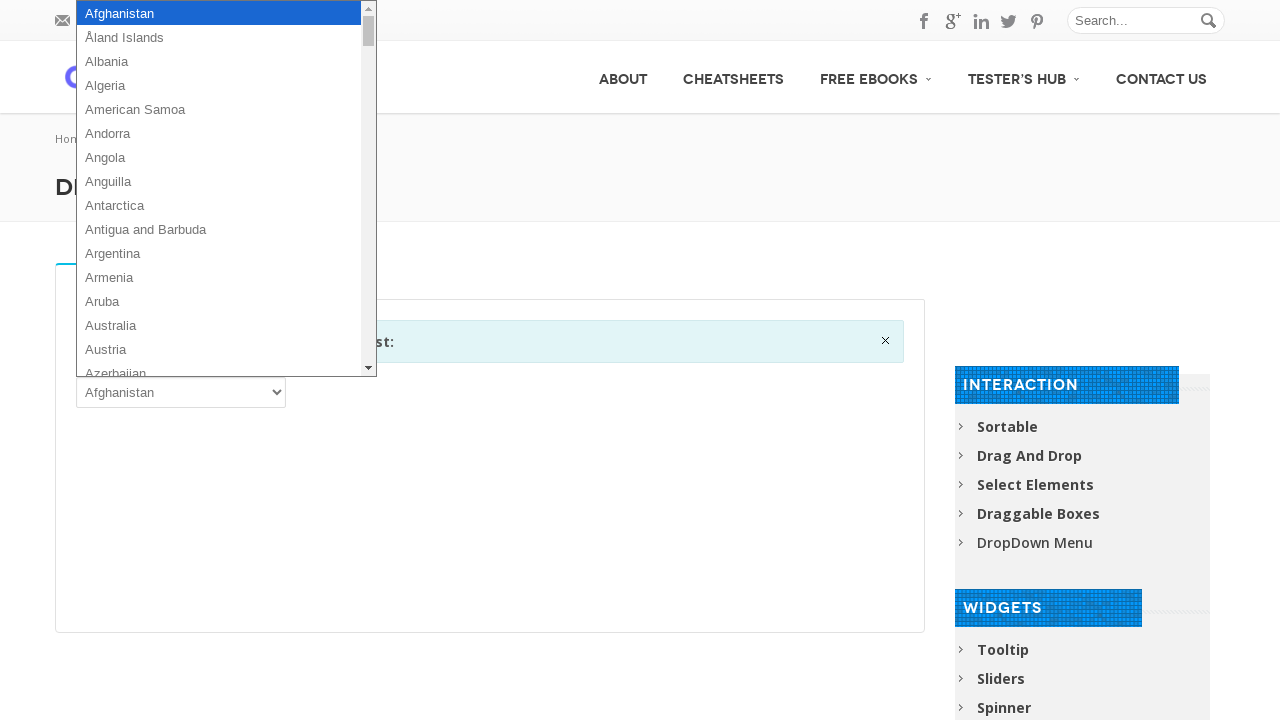

Retrieved option text: Côte d’Ivoire
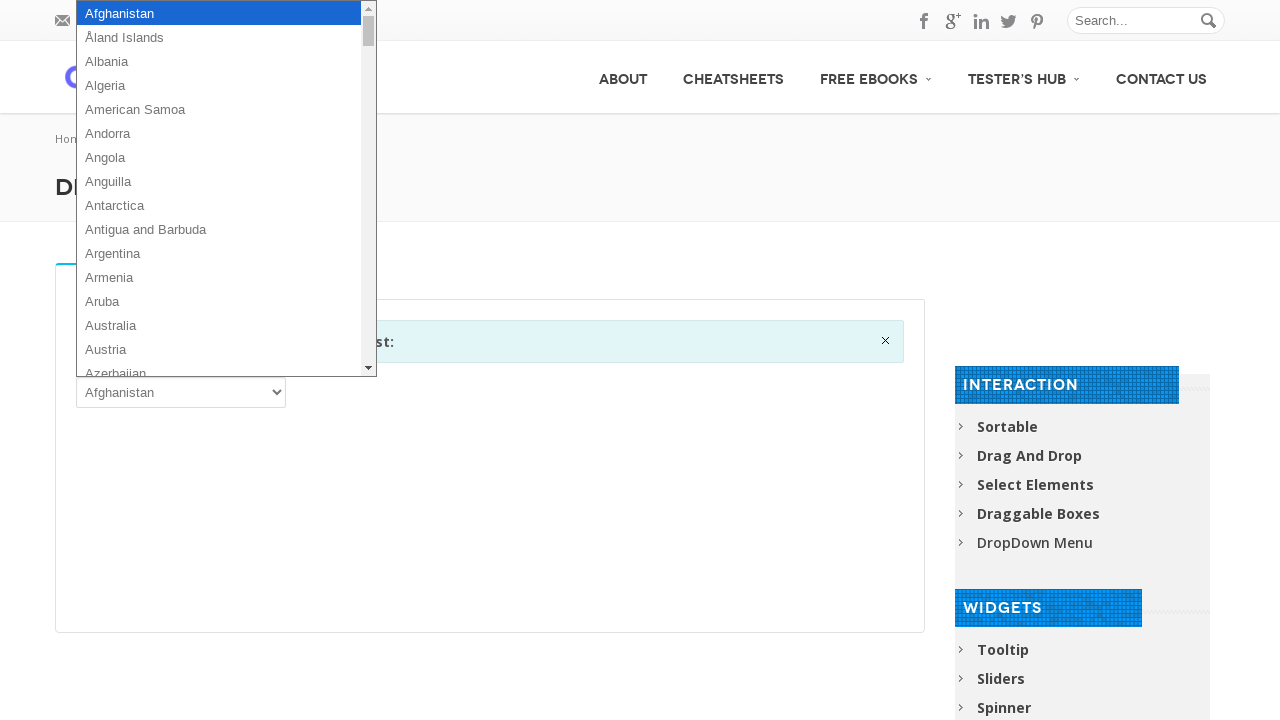

Retrieved option text: Croatia
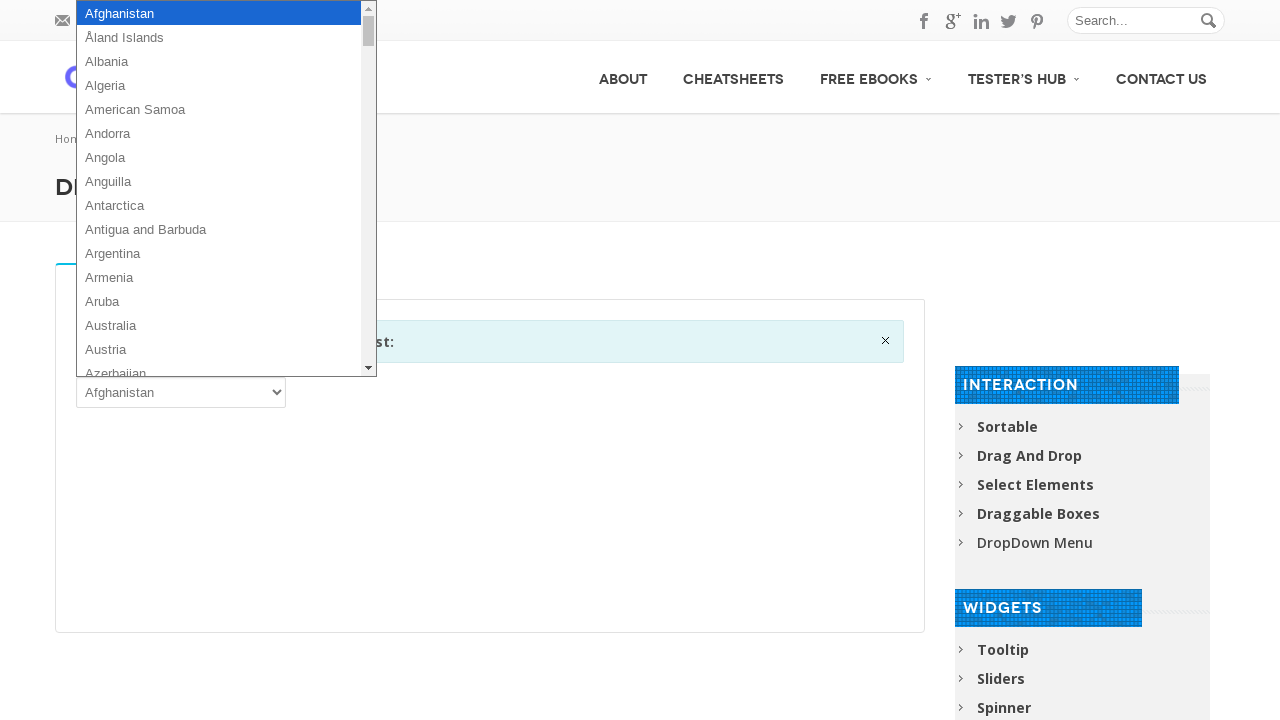

Retrieved option text: Cuba
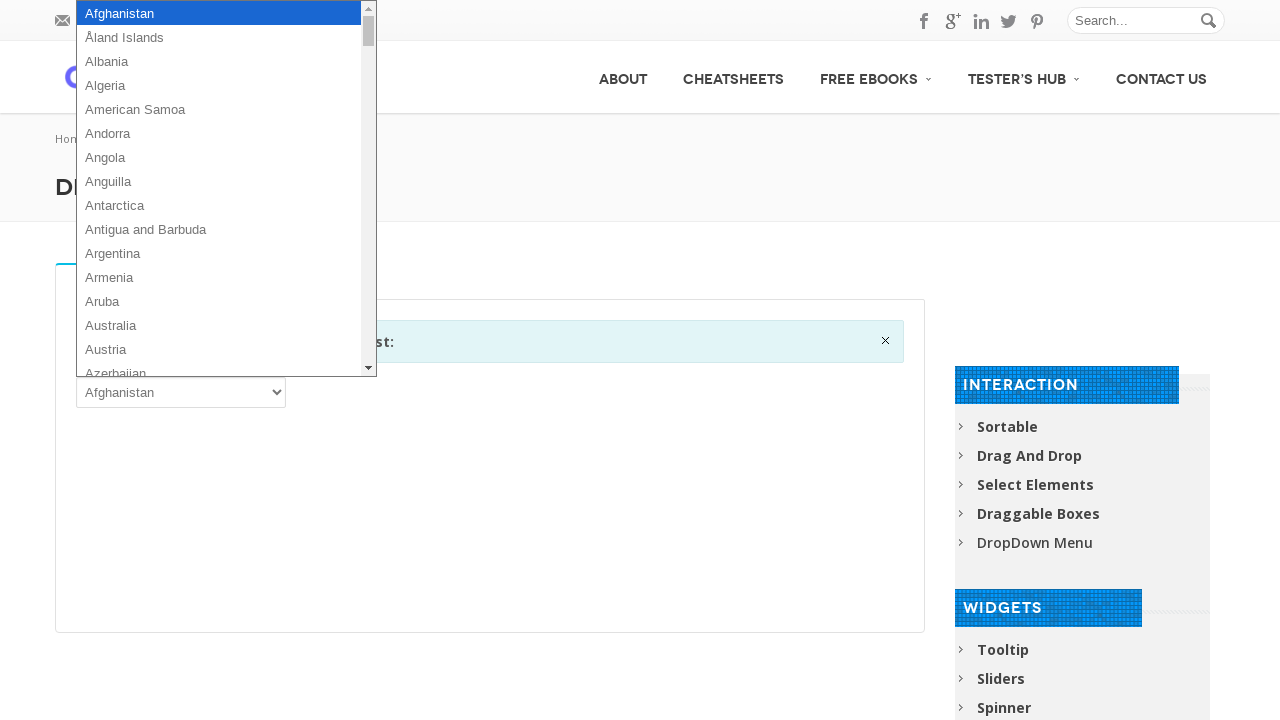

Retrieved option text: Curaçao
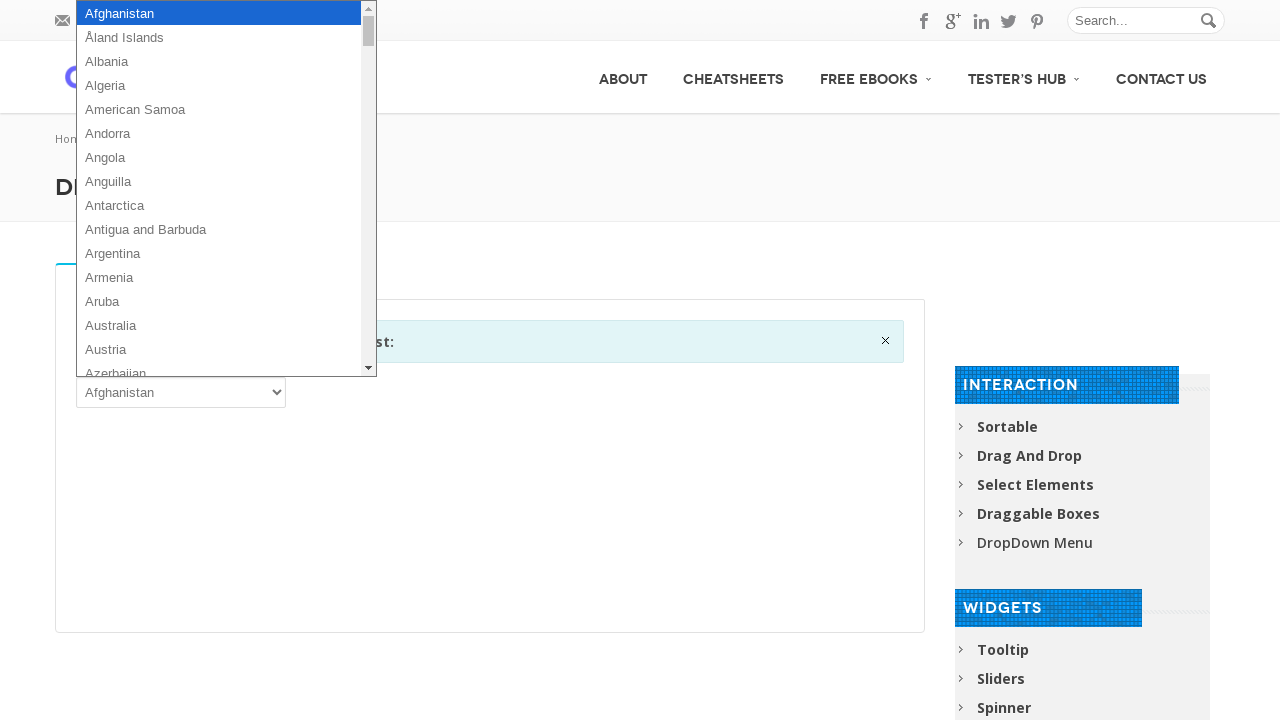

Retrieved option text: Cyprus
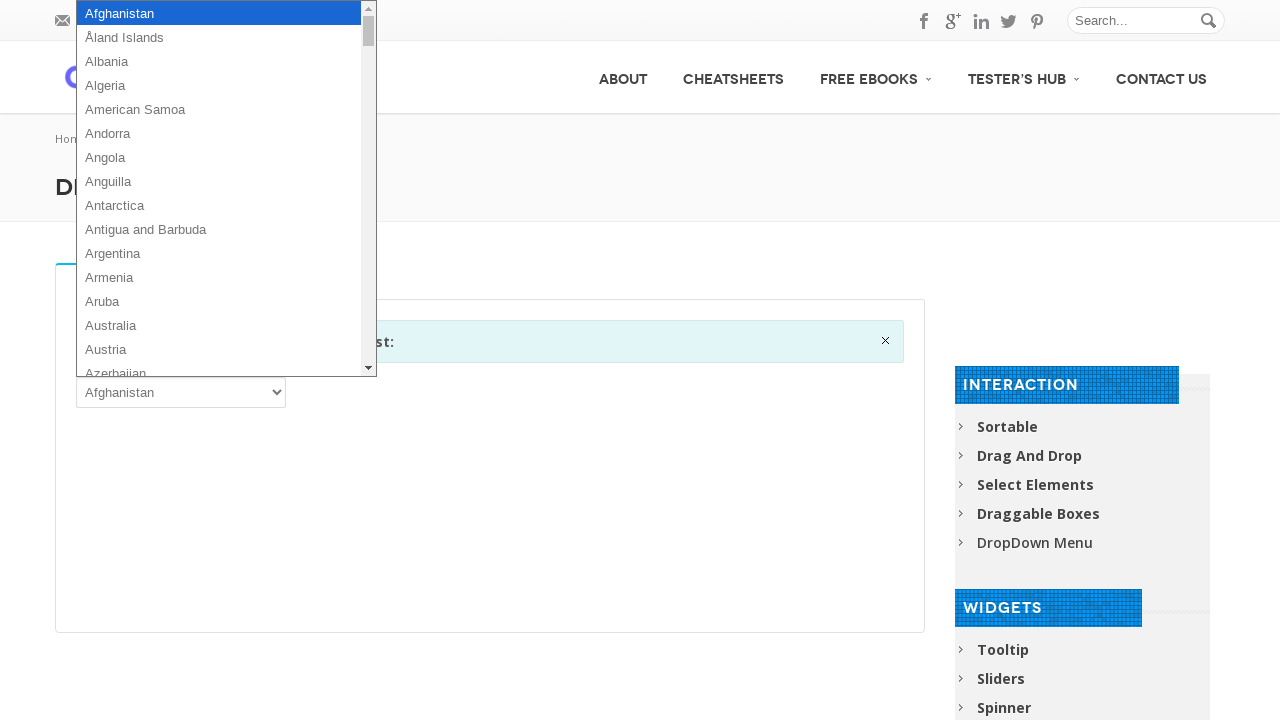

Retrieved option text: Czech Republic
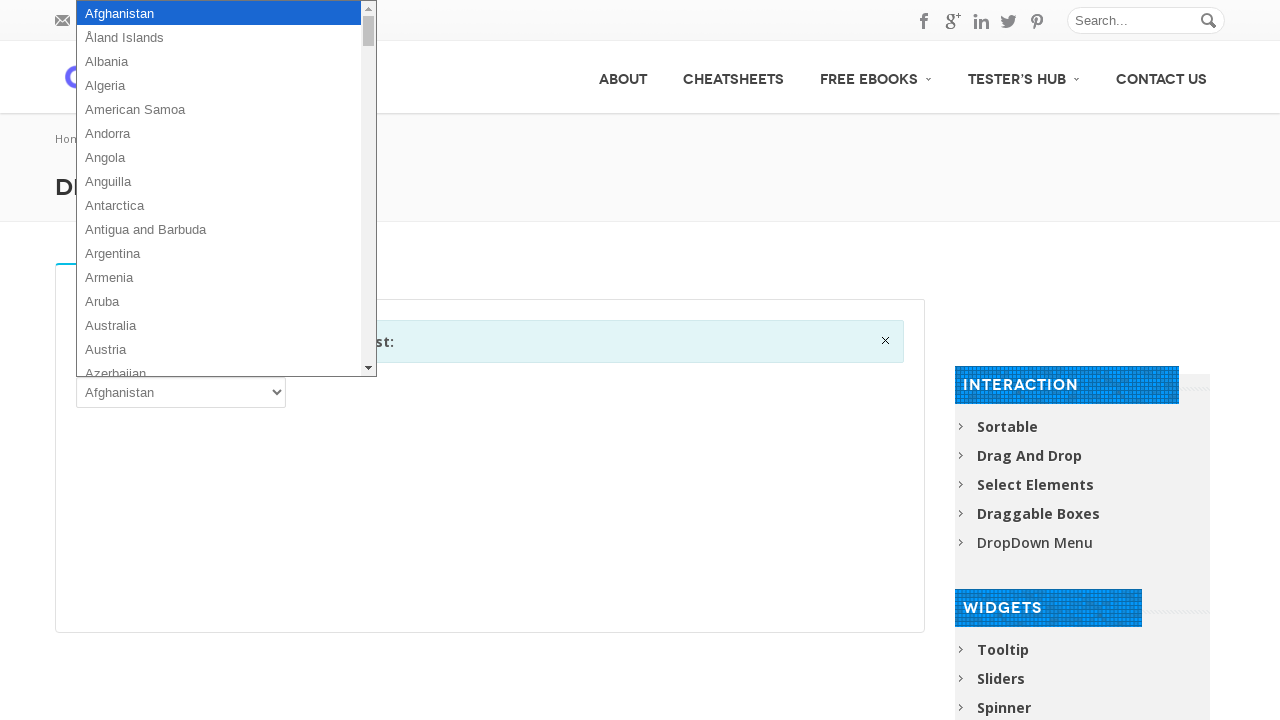

Retrieved option text: Denmark
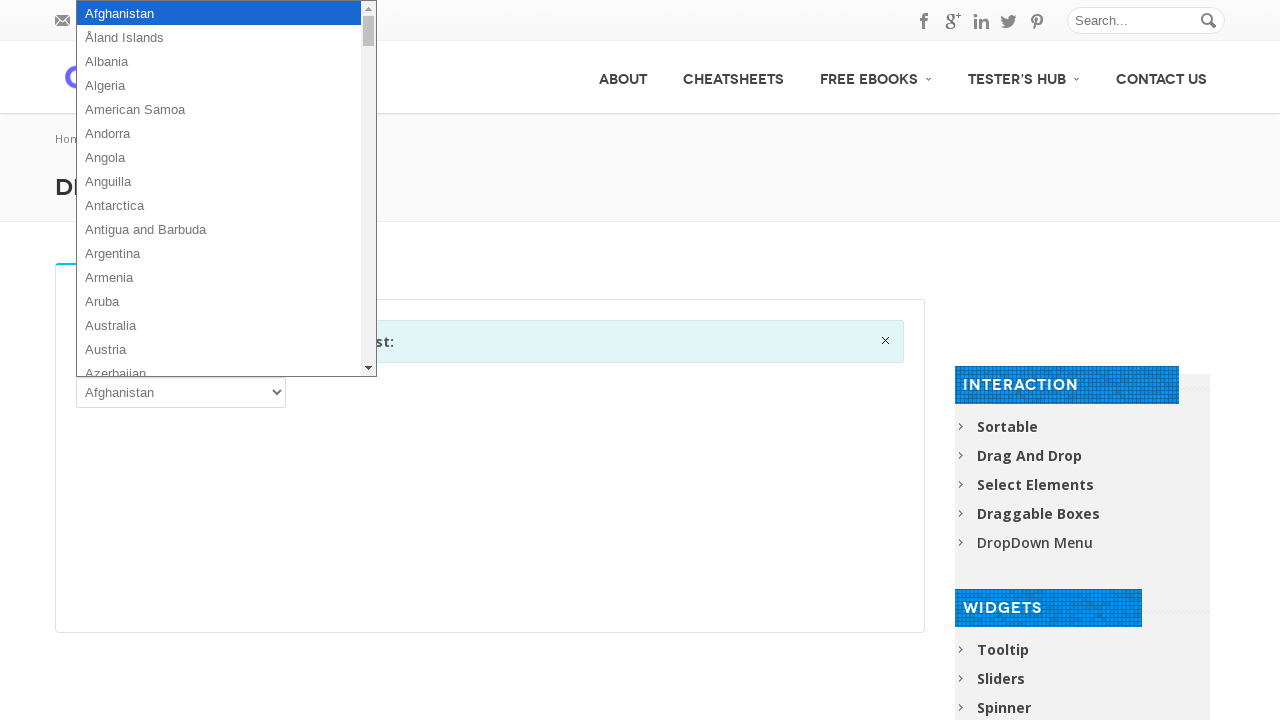

Retrieved option text: Djibouti
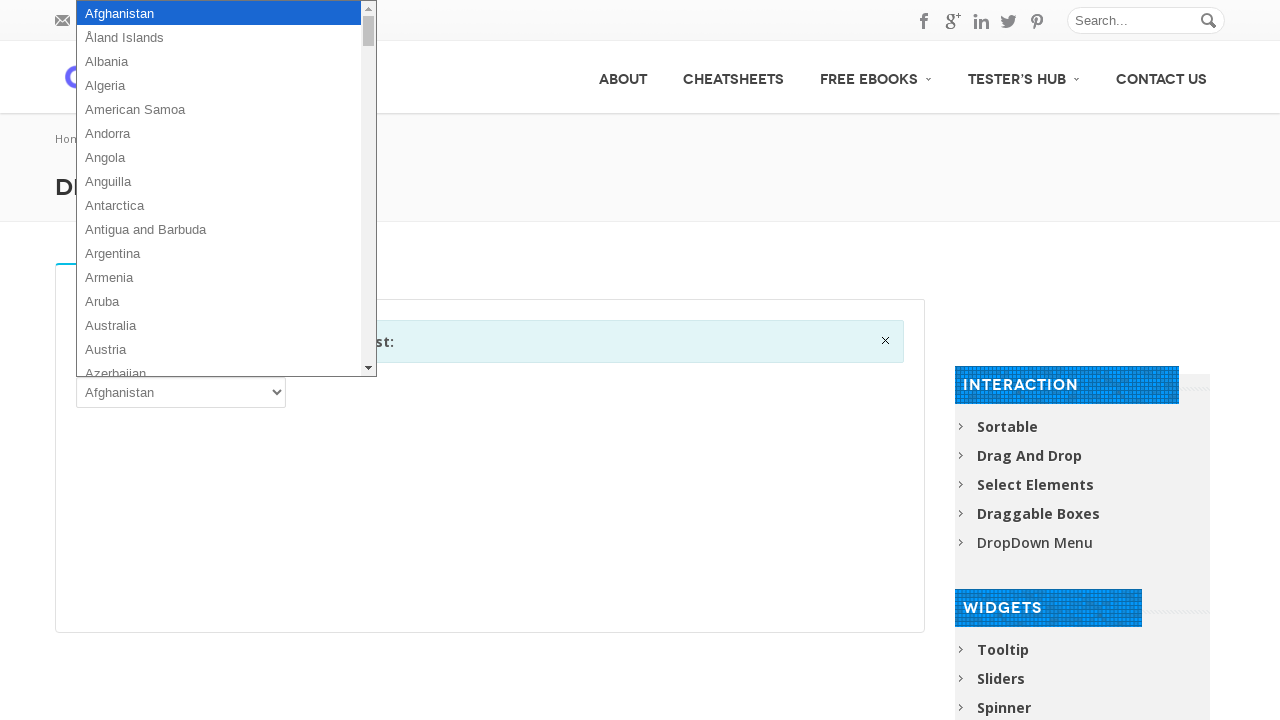

Retrieved option text: Dominica
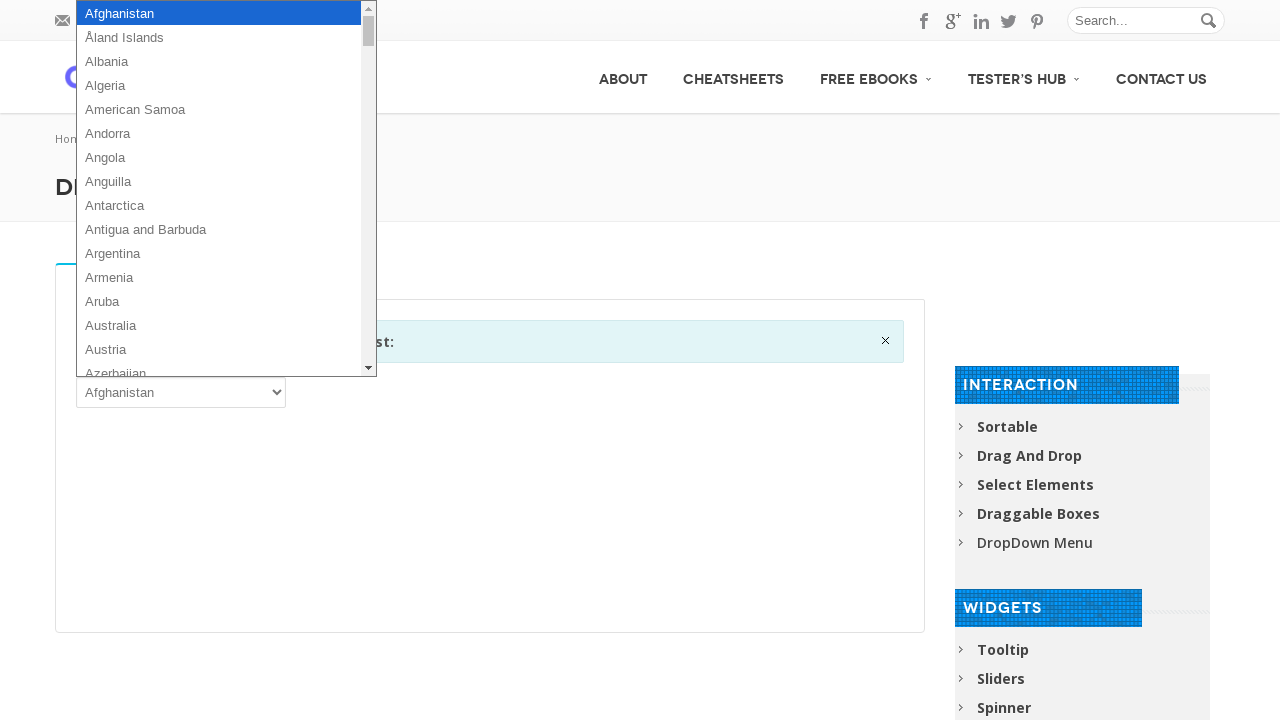

Retrieved option text: Dominican Republic
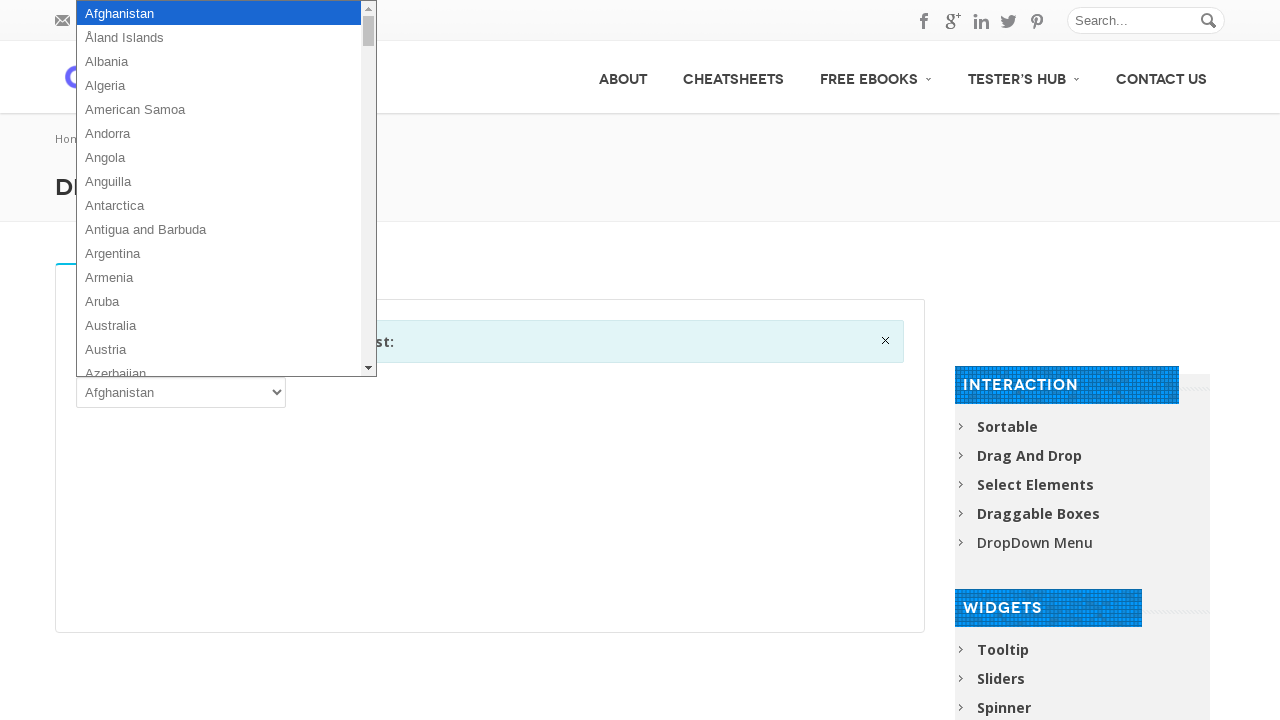

Retrieved option text: Ecuador
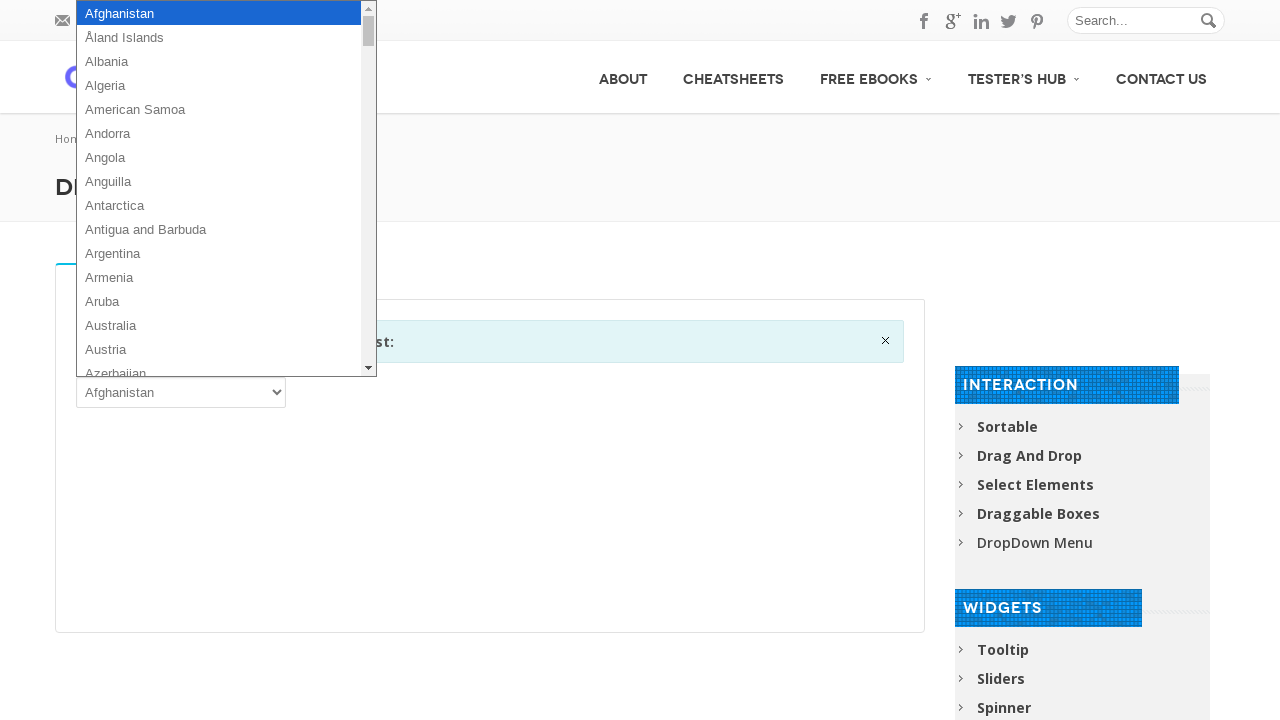

Retrieved option text: Egypt
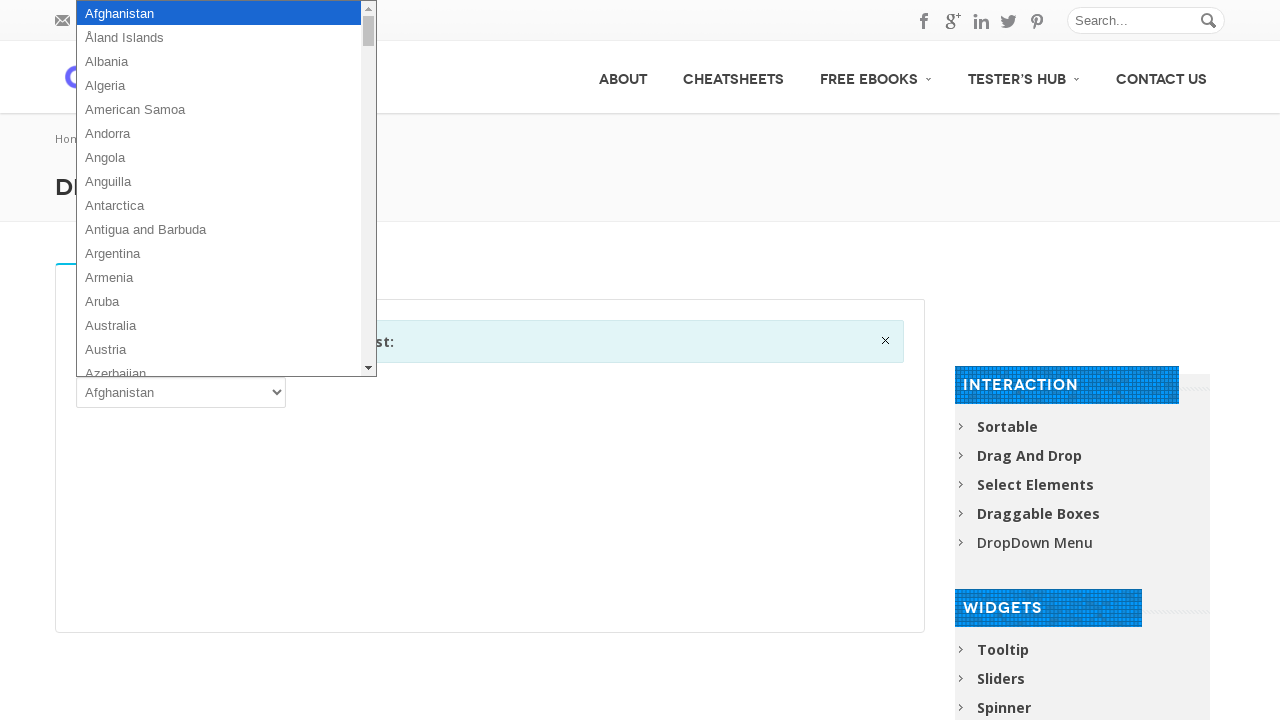

Retrieved option text: El Salvador
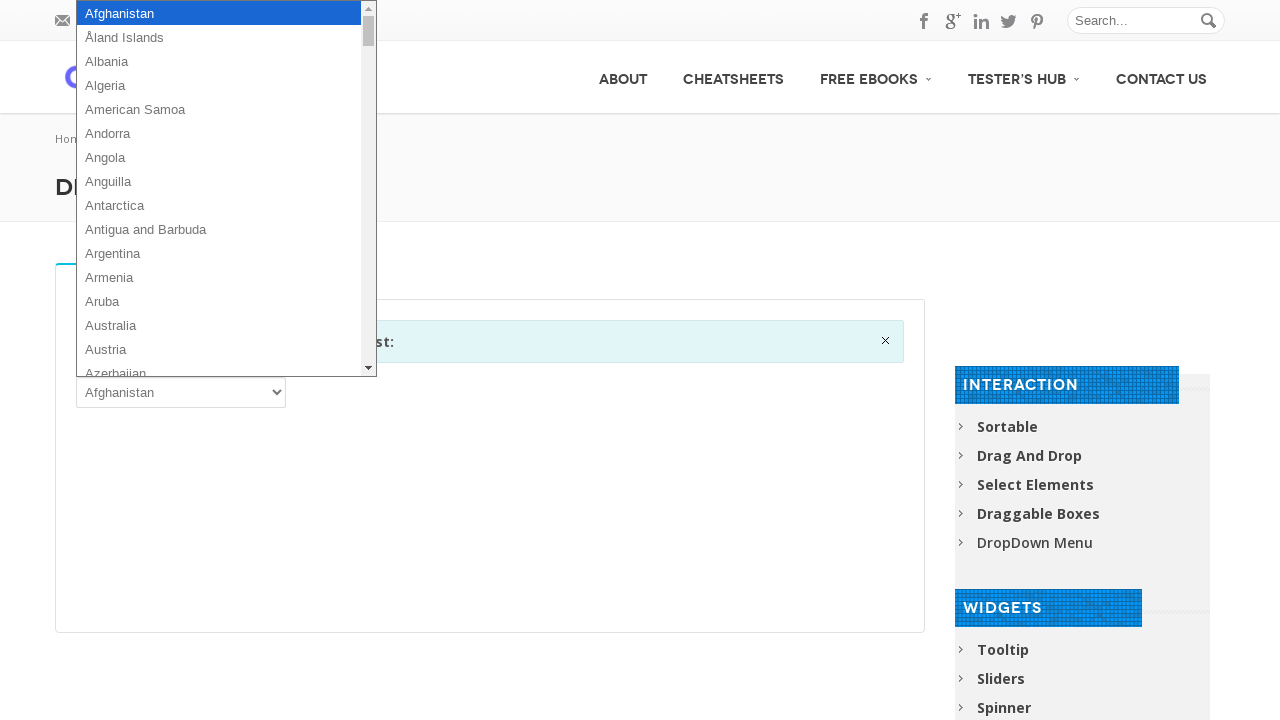

Retrieved option text: Equatorial Guinea
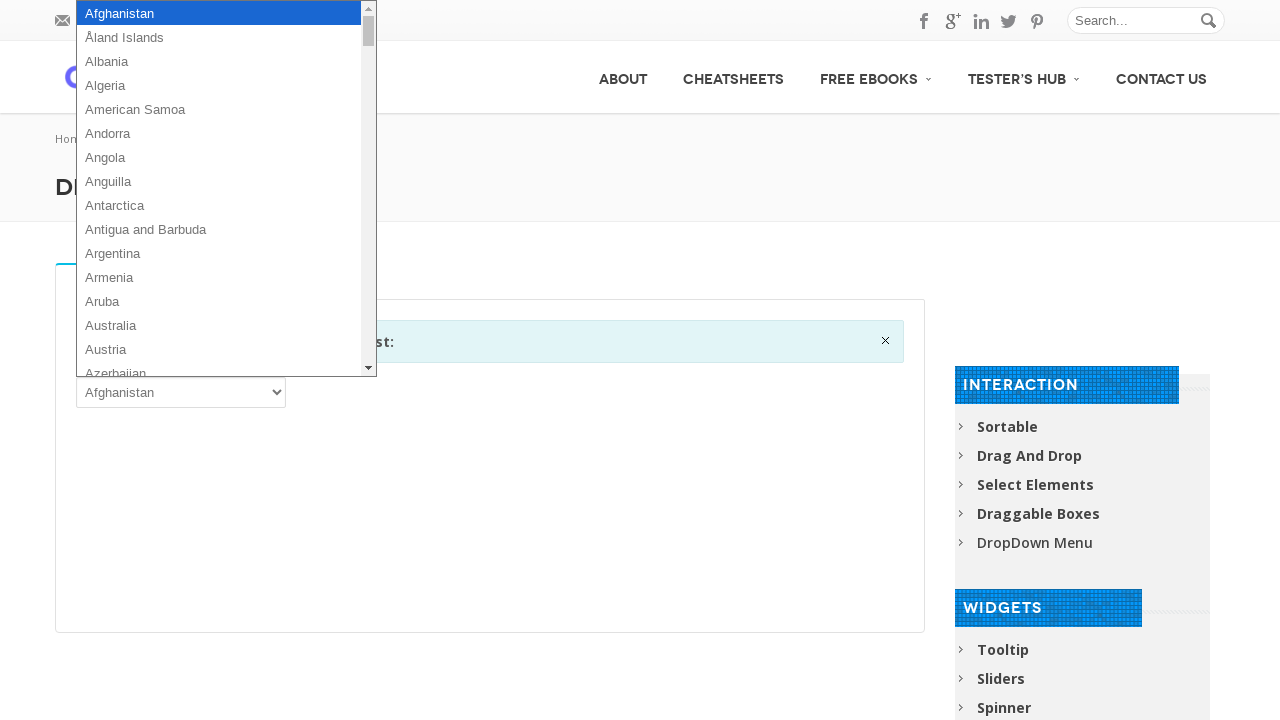

Retrieved option text: Eritrea
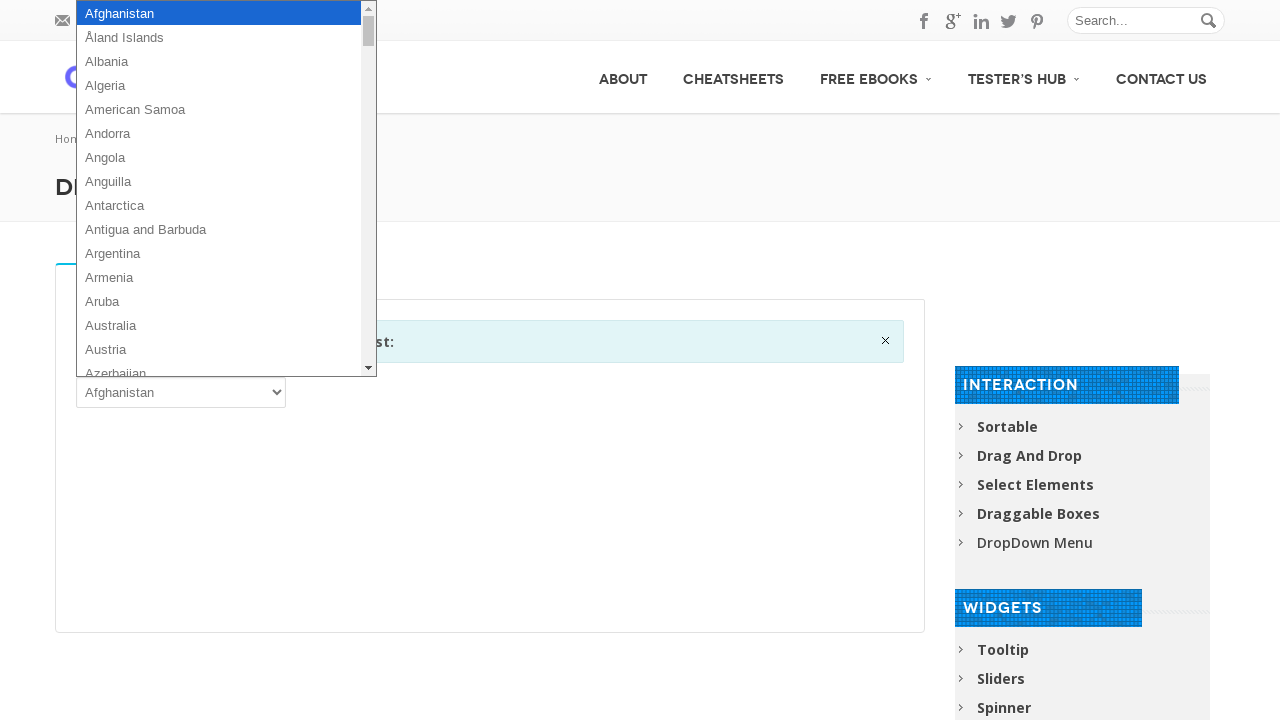

Retrieved option text: Estonia
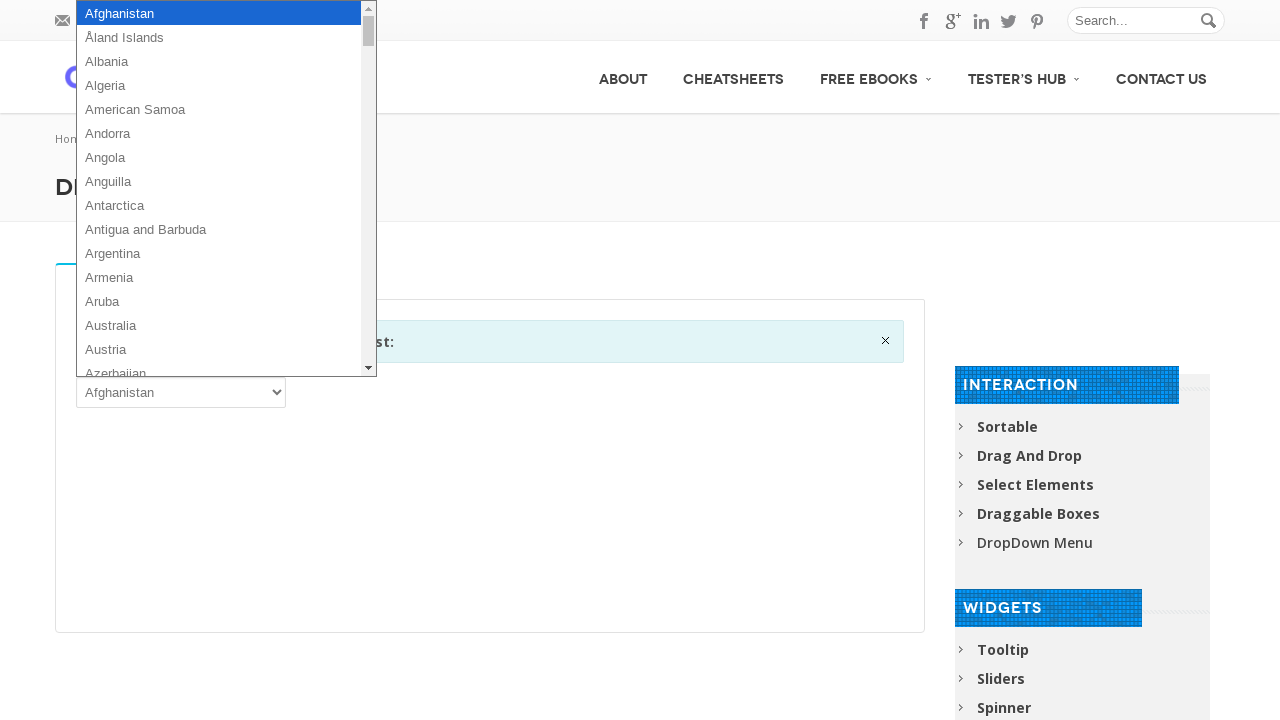

Retrieved option text: Ethiopia
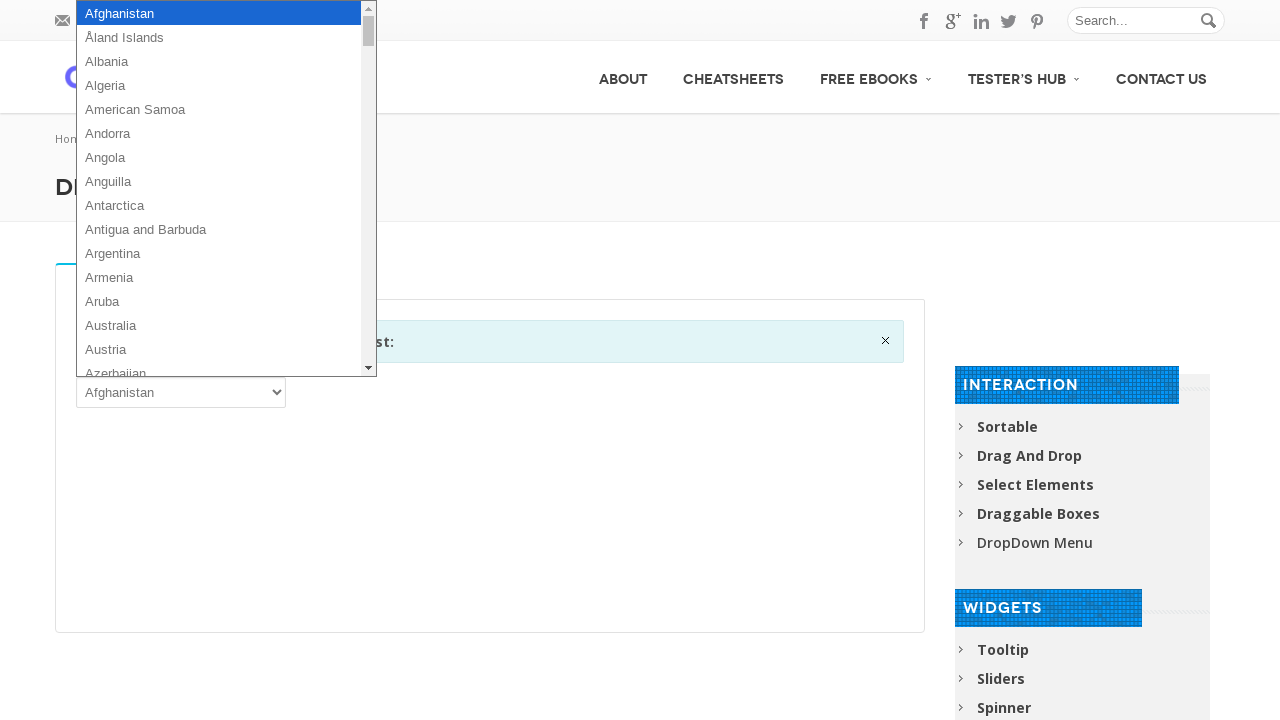

Retrieved option text: Falkland Islands (Malvinas)
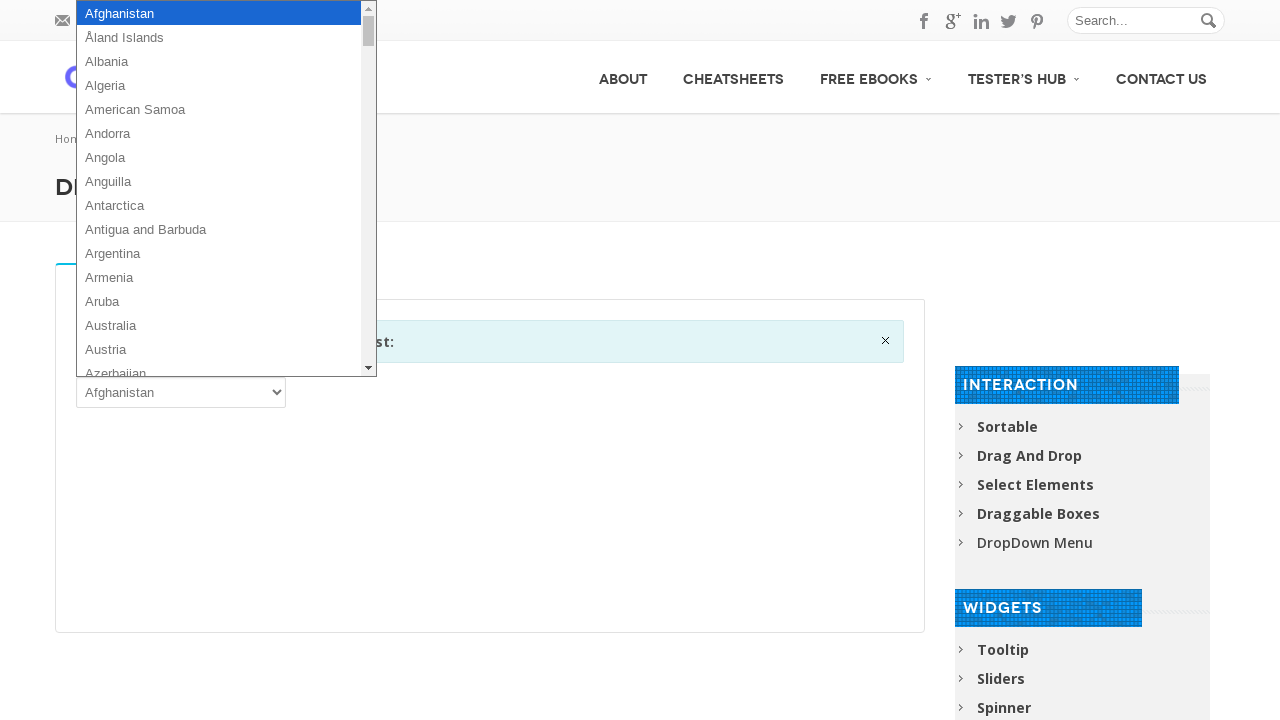

Retrieved option text: Faroe Islands
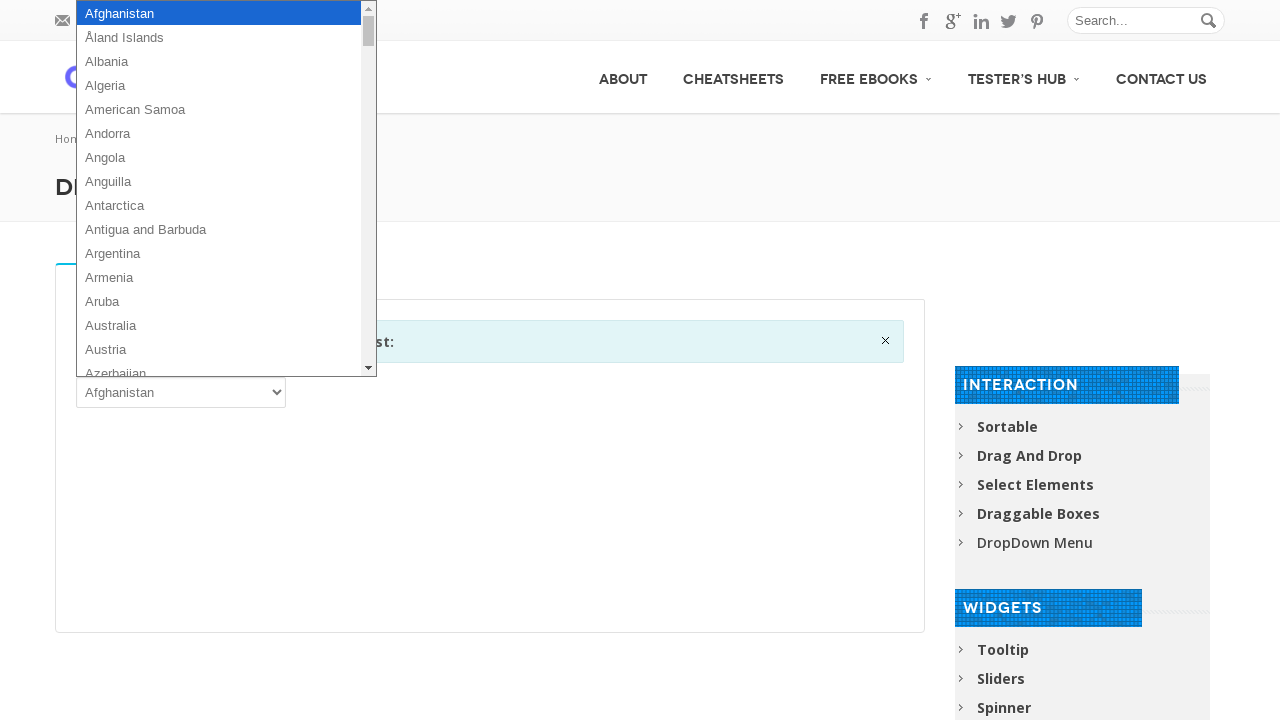

Retrieved option text: Fiji
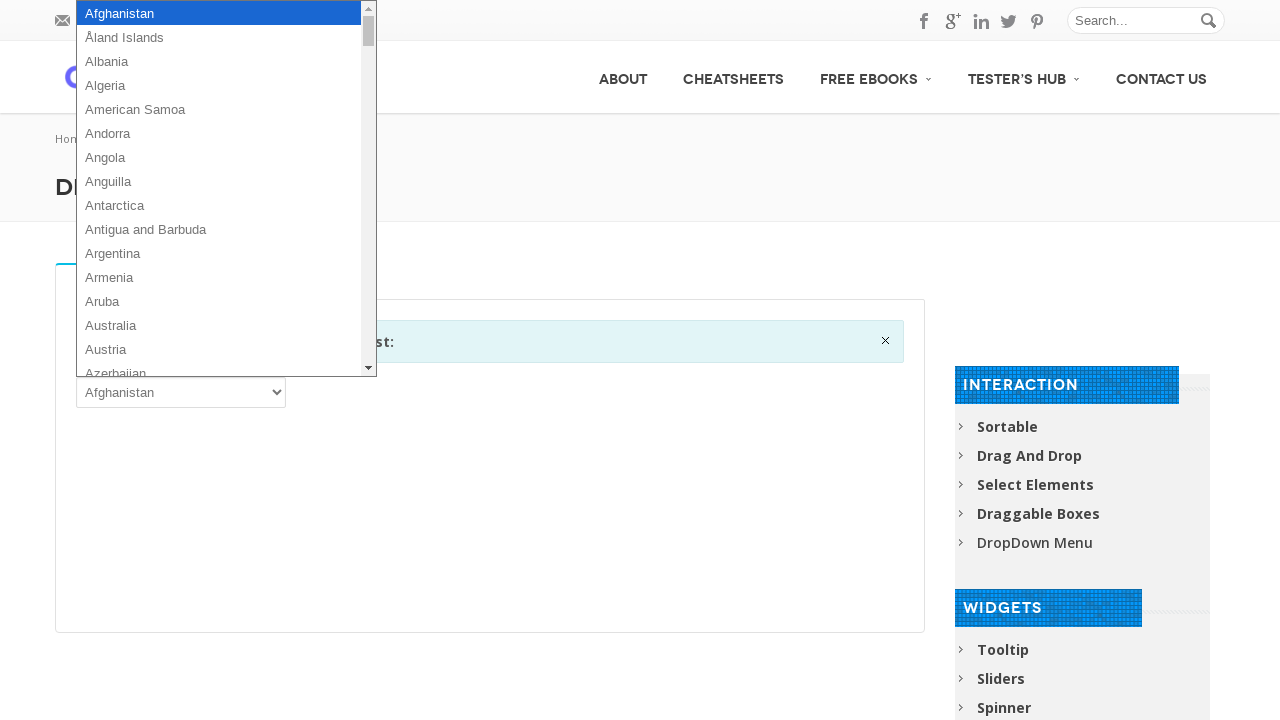

Retrieved option text: Finland
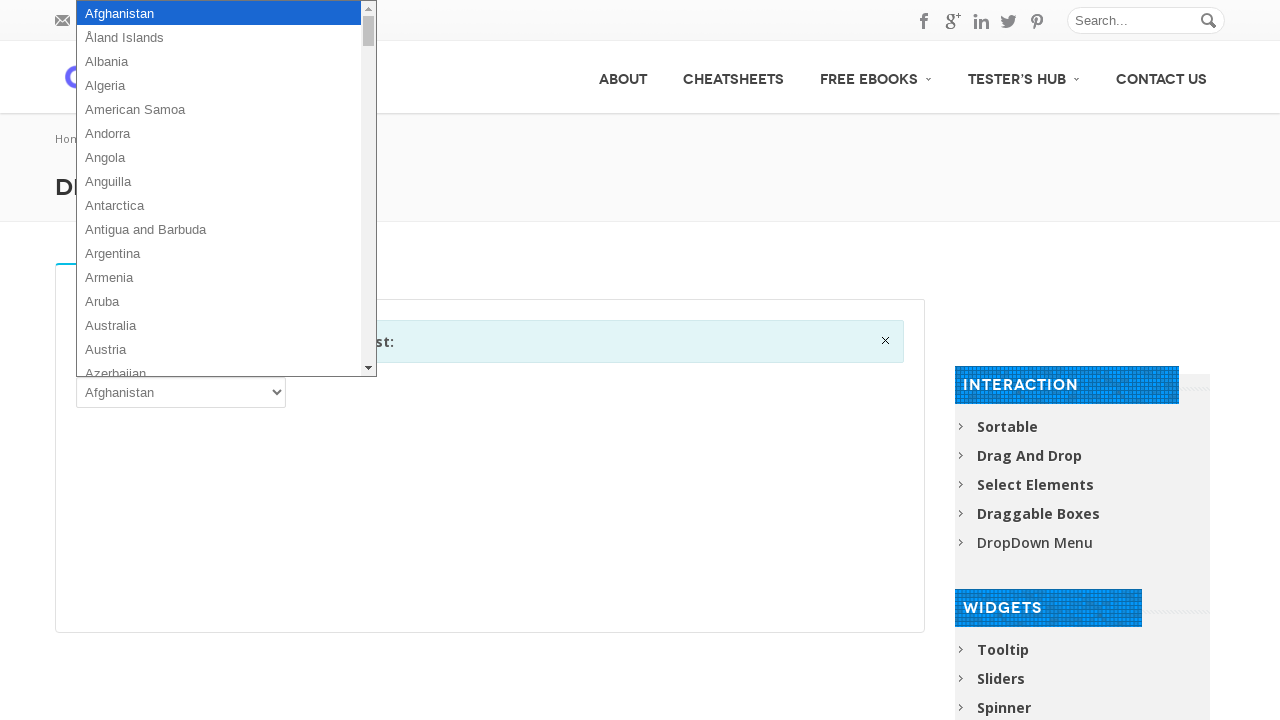

Retrieved option text: France
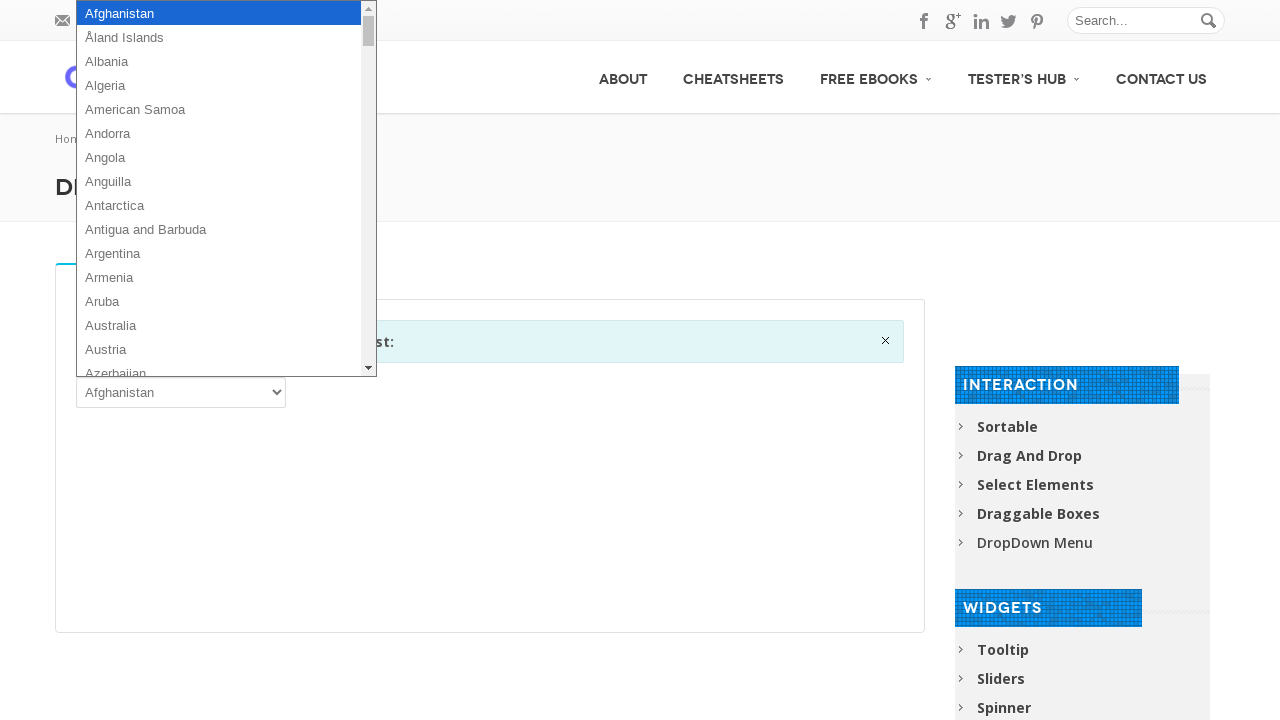

Retrieved option text: French Guiana
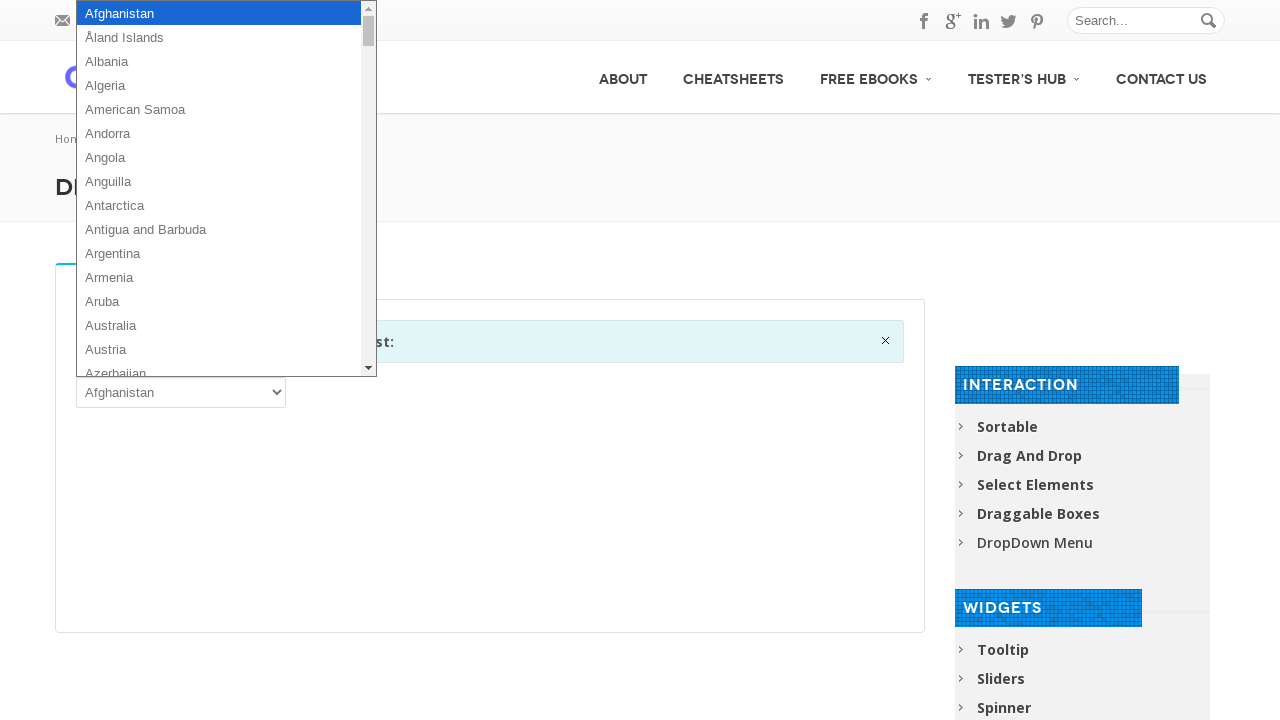

Retrieved option text: French Polynesia
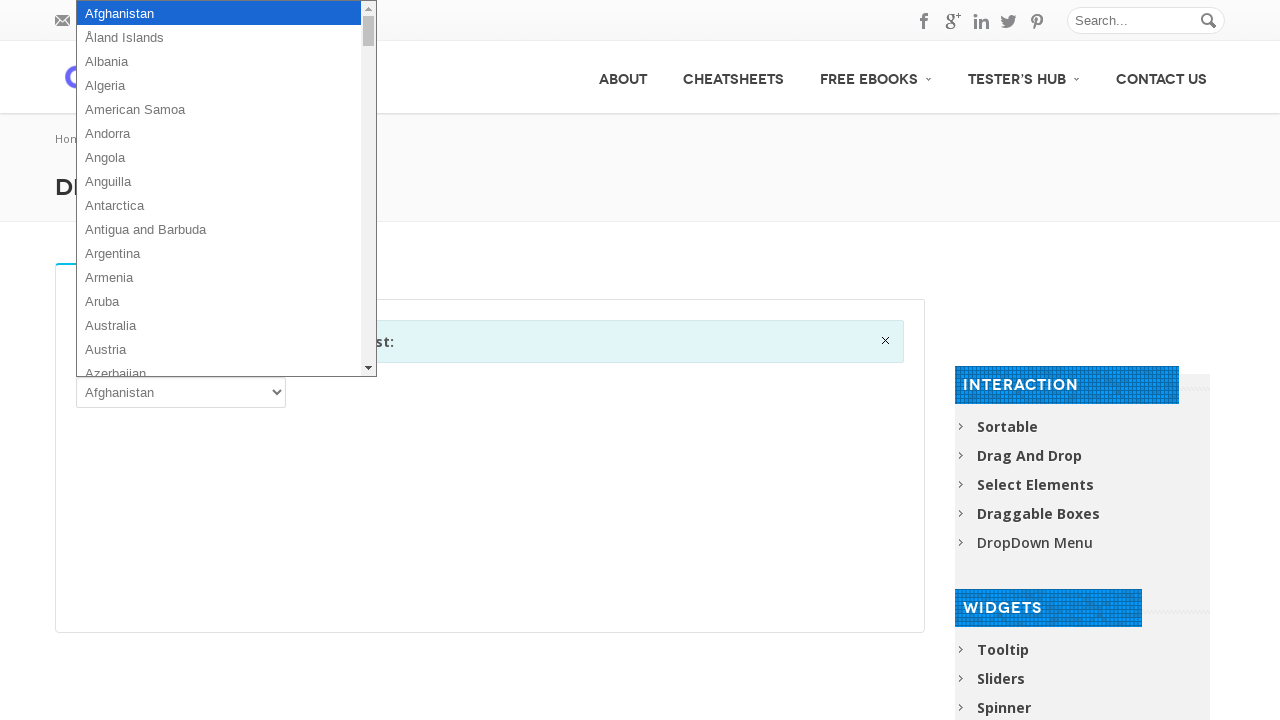

Retrieved option text: French Southern Territories
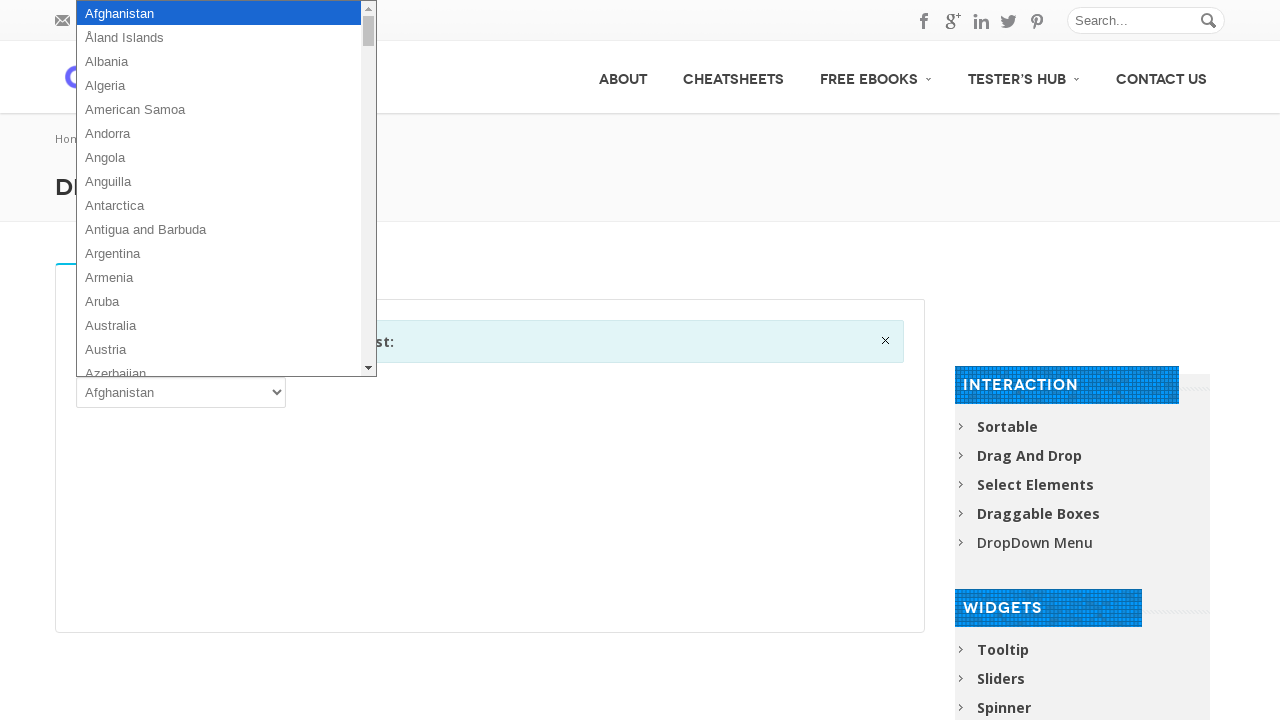

Retrieved option text: Gabon
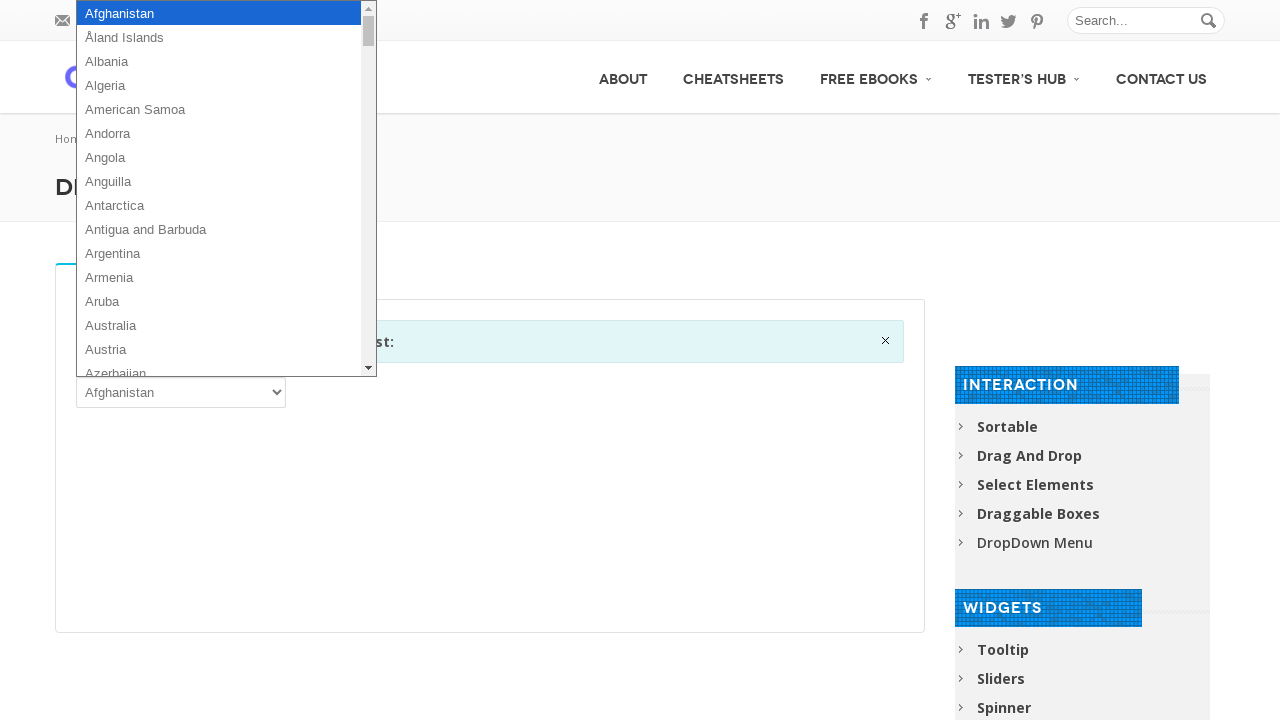

Retrieved option text: Gambia
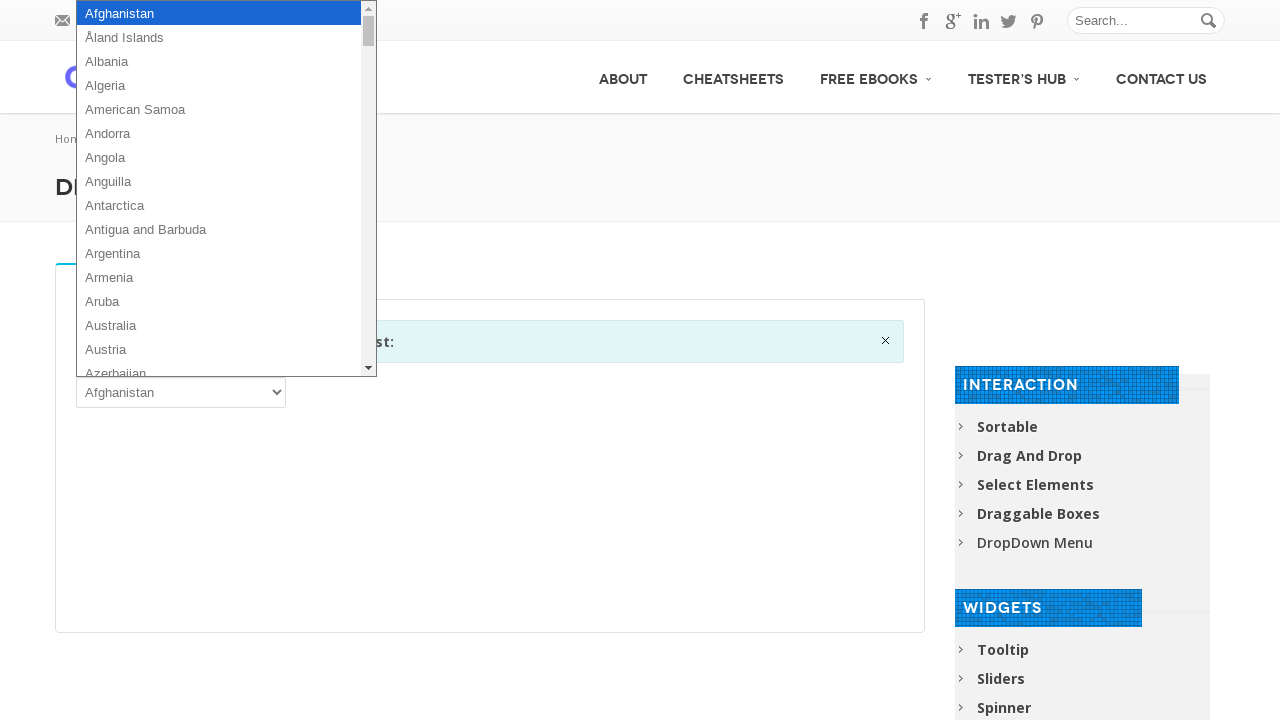

Retrieved option text: Georgia
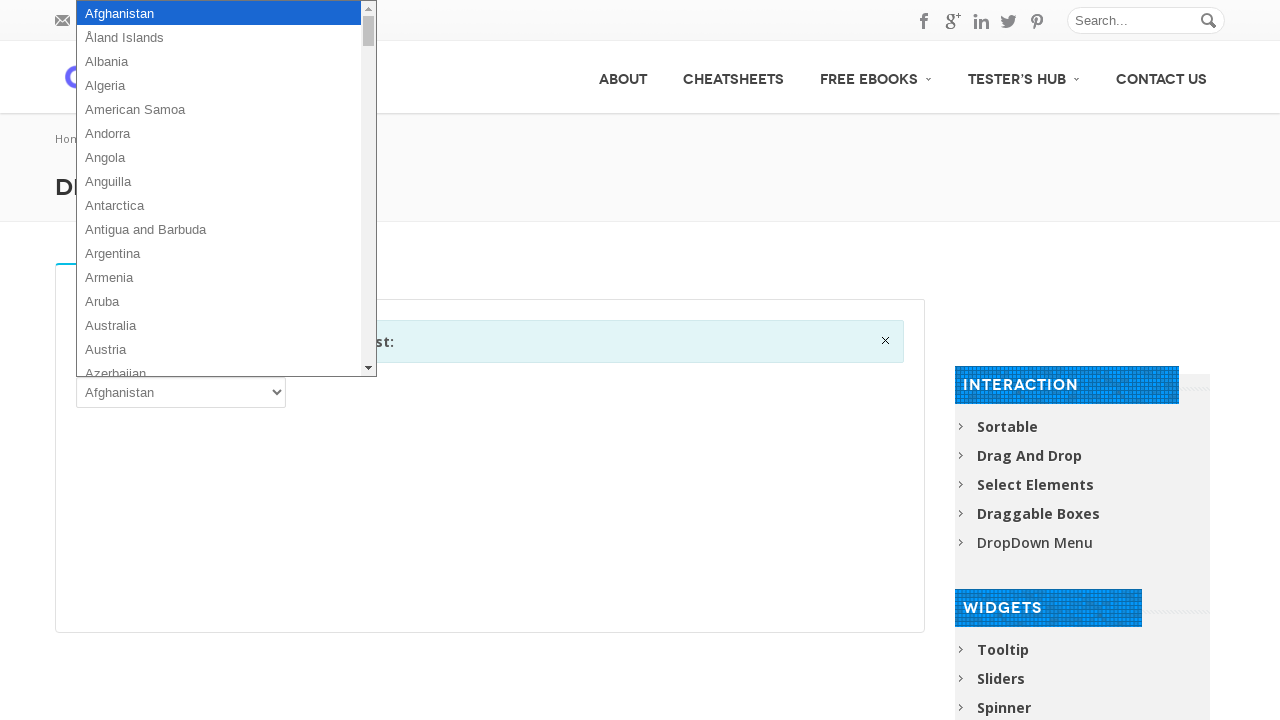

Retrieved option text: Germany
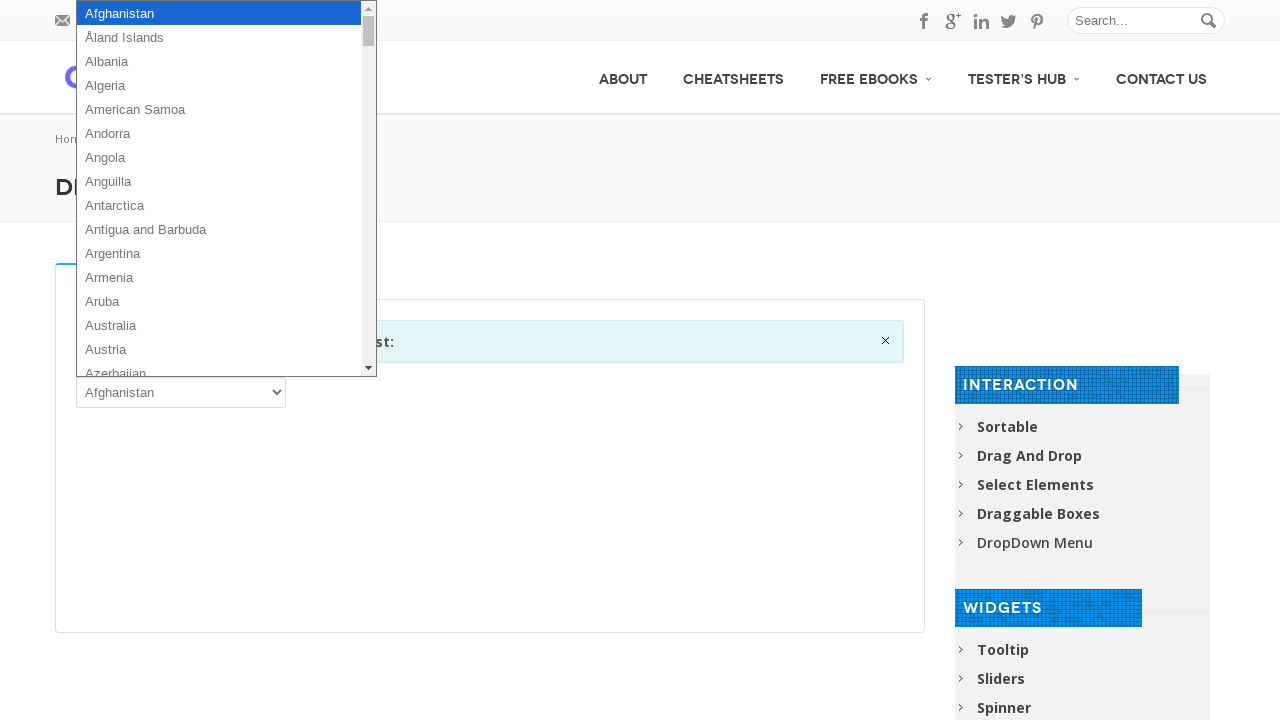

Retrieved option text: Ghana
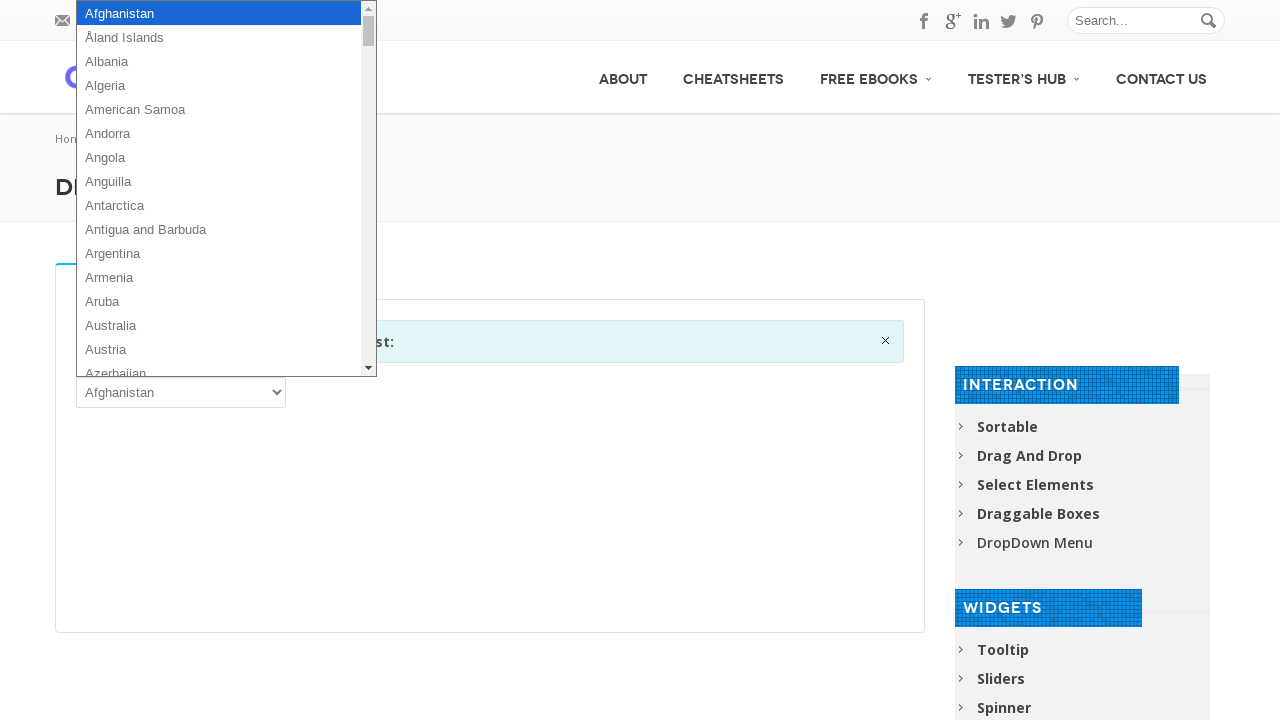

Retrieved option text: Gibraltar
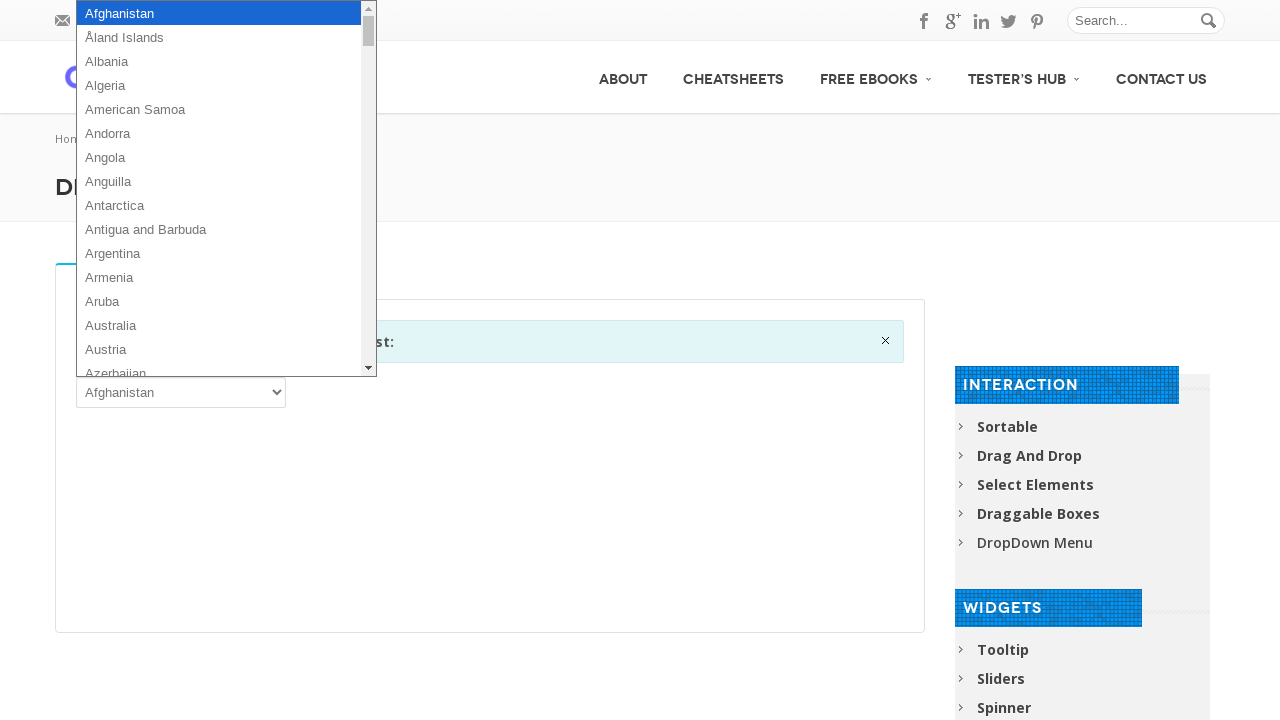

Retrieved option text: Greece
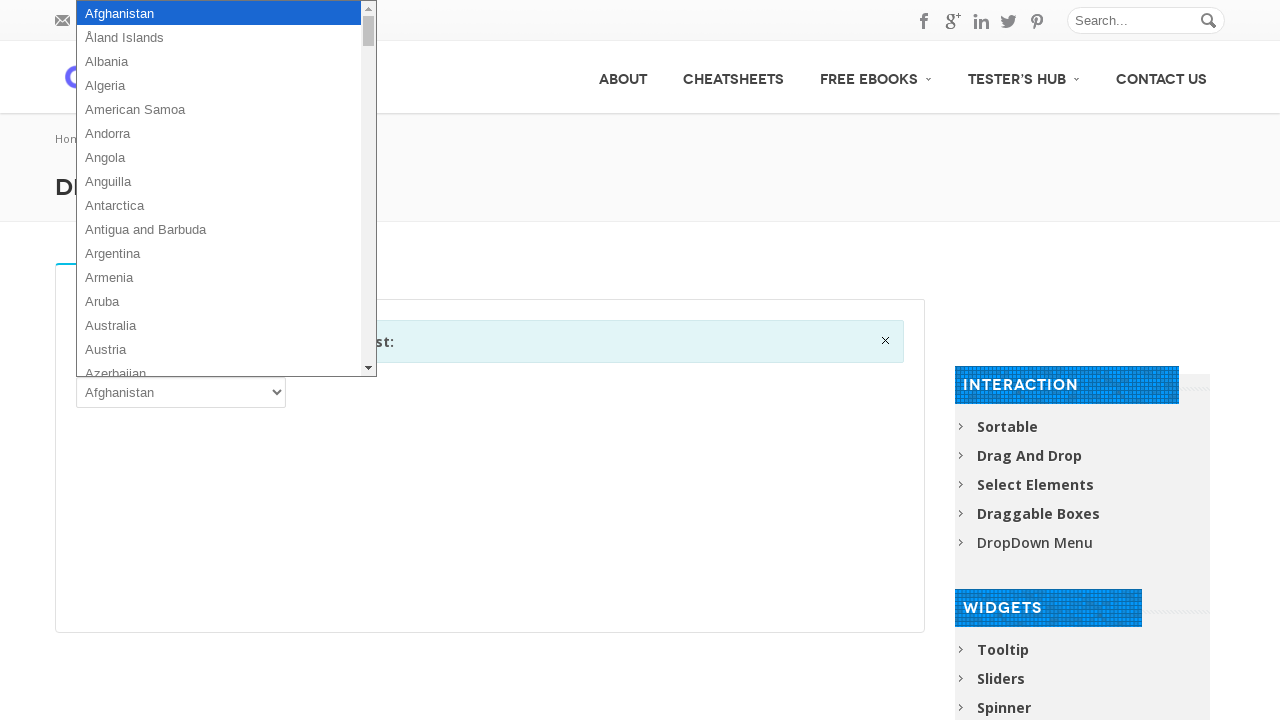

Retrieved option text: Greenland
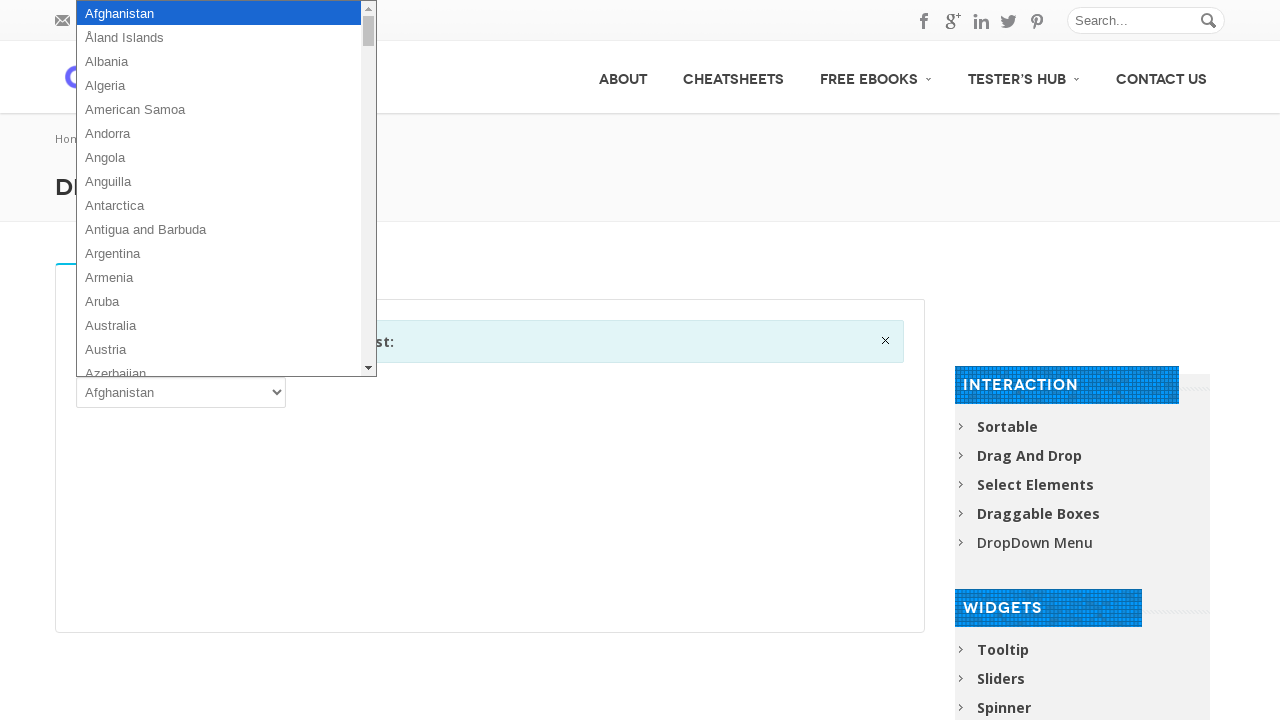

Retrieved option text: Grenada
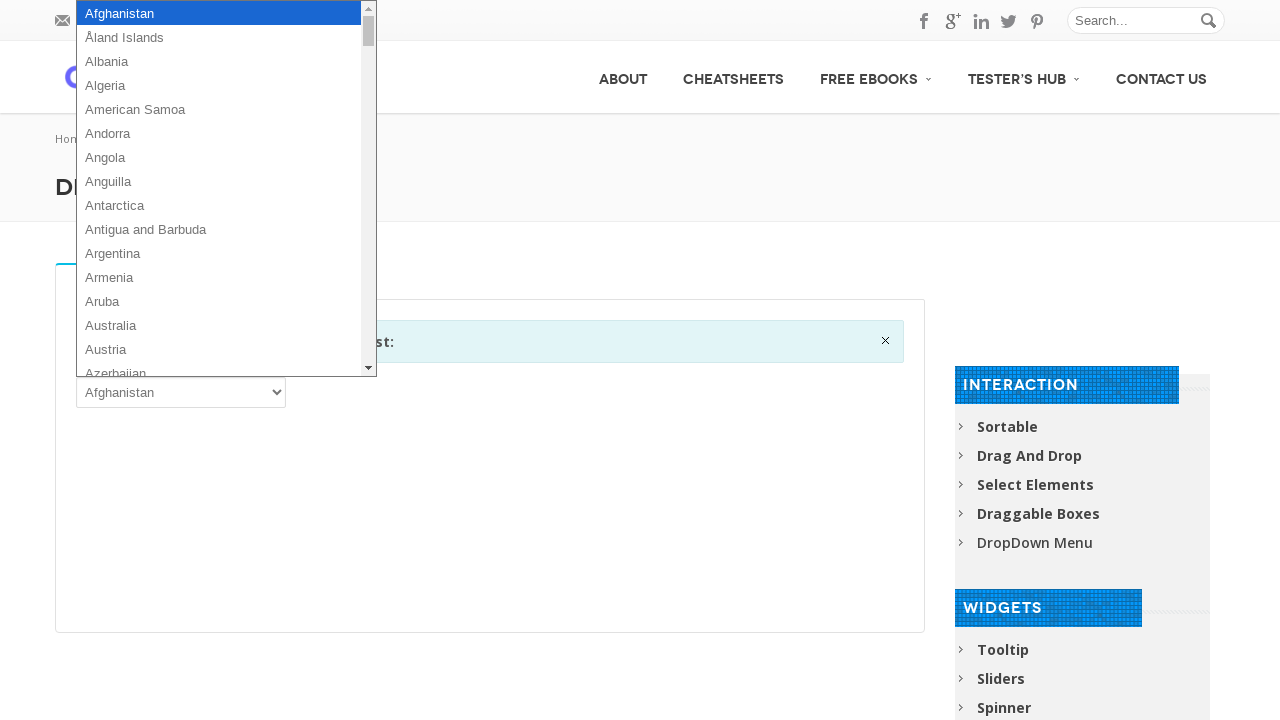

Retrieved option text: Guadeloupe
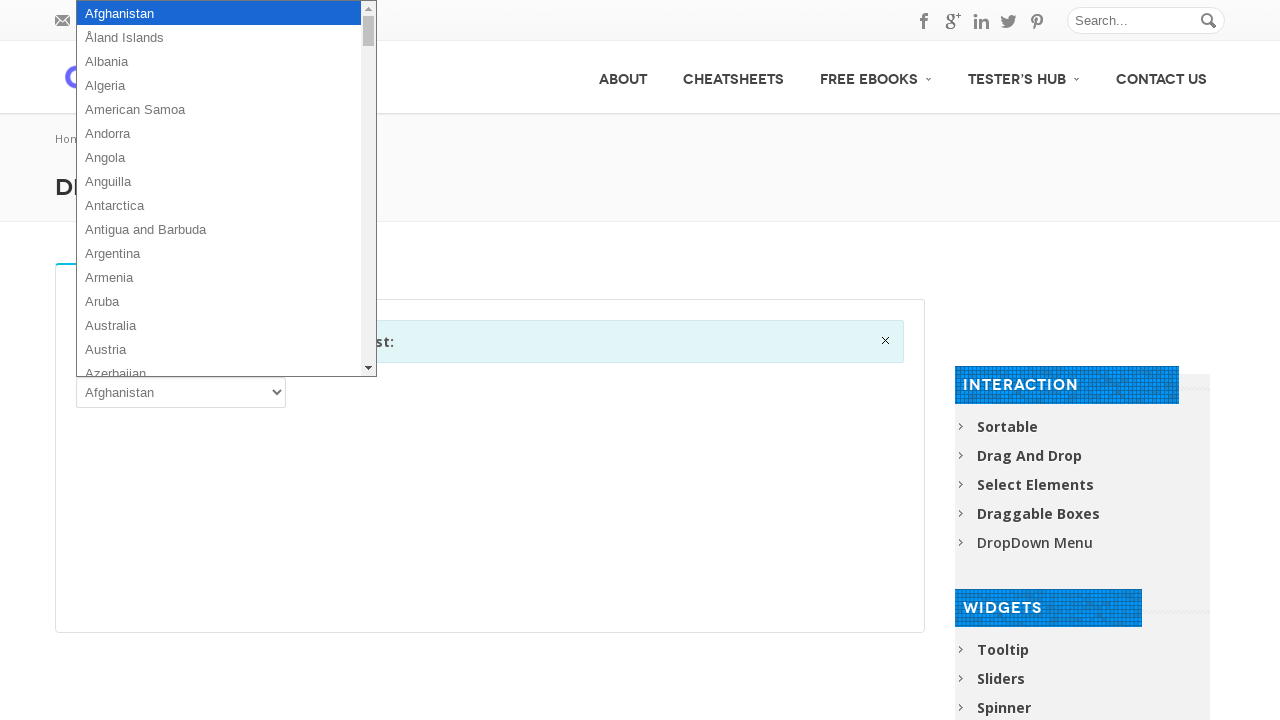

Retrieved option text: Guam
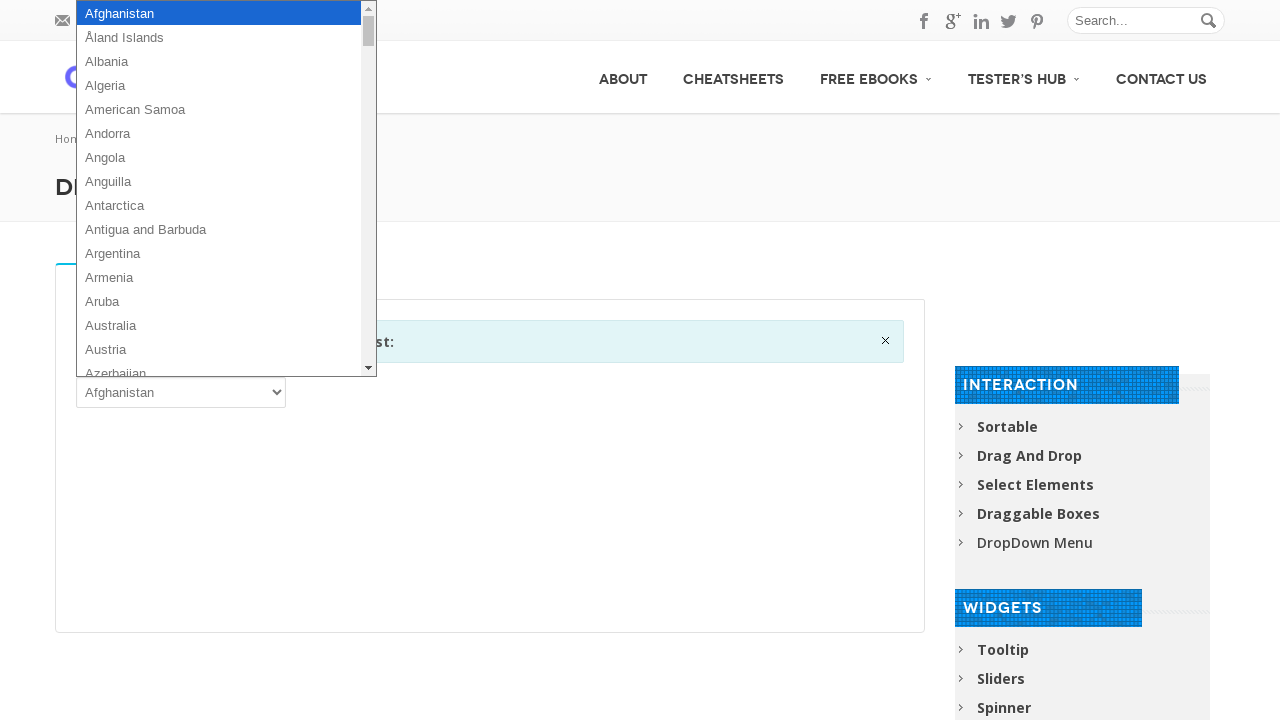

Retrieved option text: Guatemala
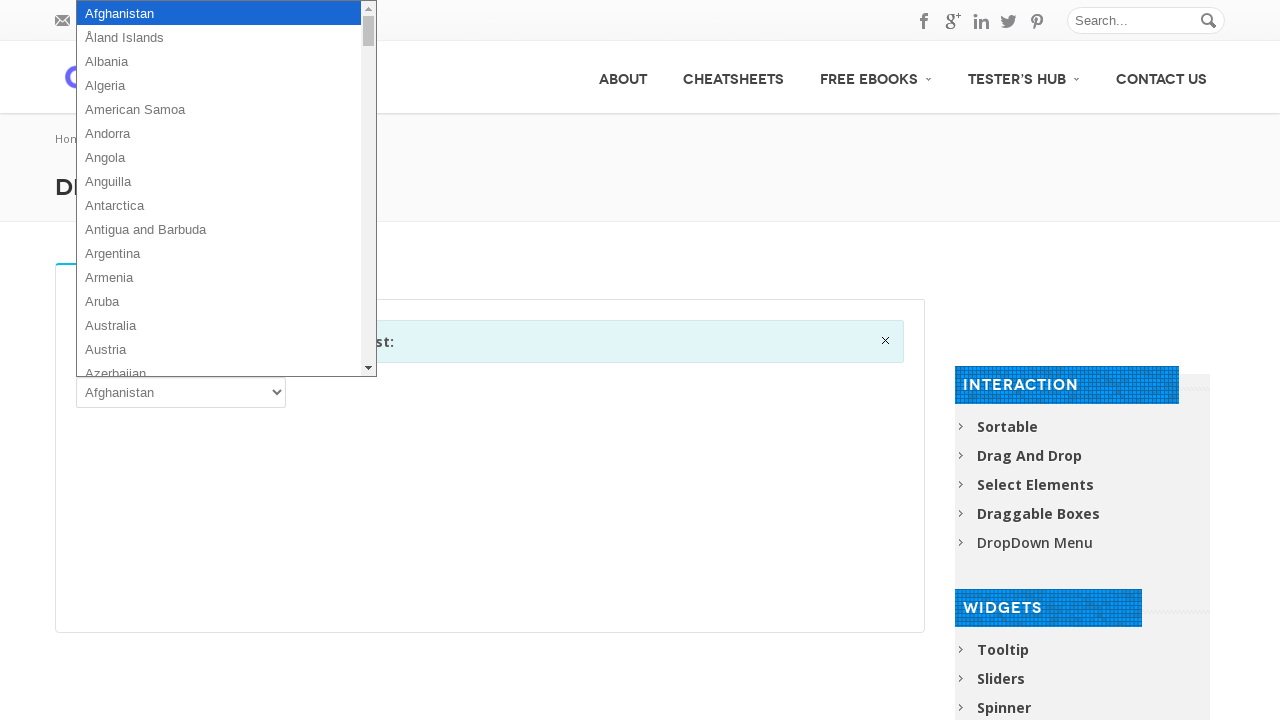

Retrieved option text: Guernsey
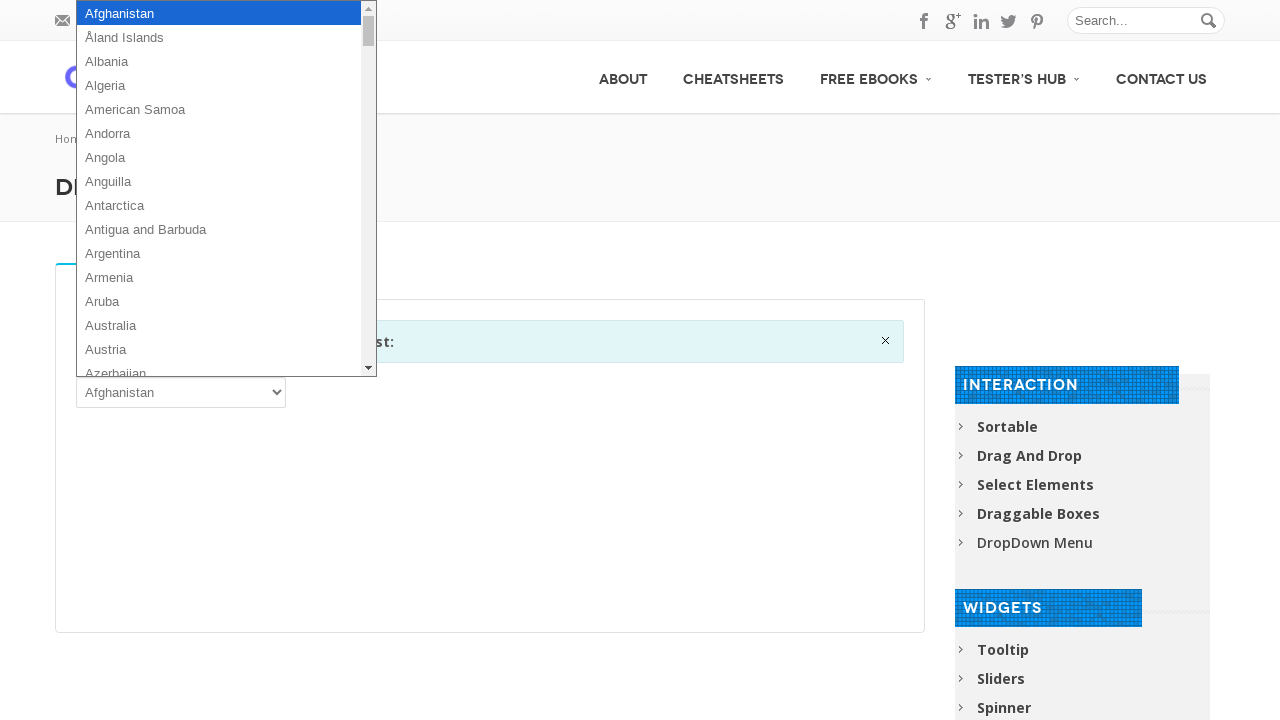

Retrieved option text: Guinea
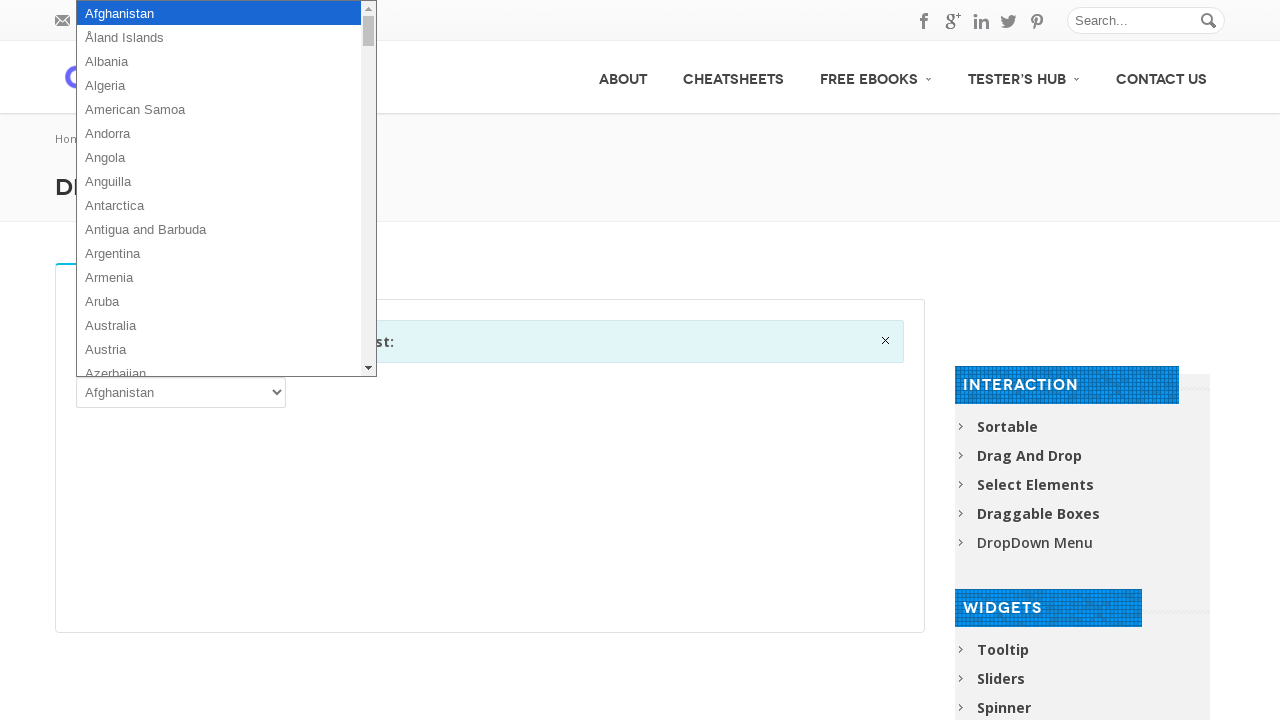

Retrieved option text: Guinea-Bissau
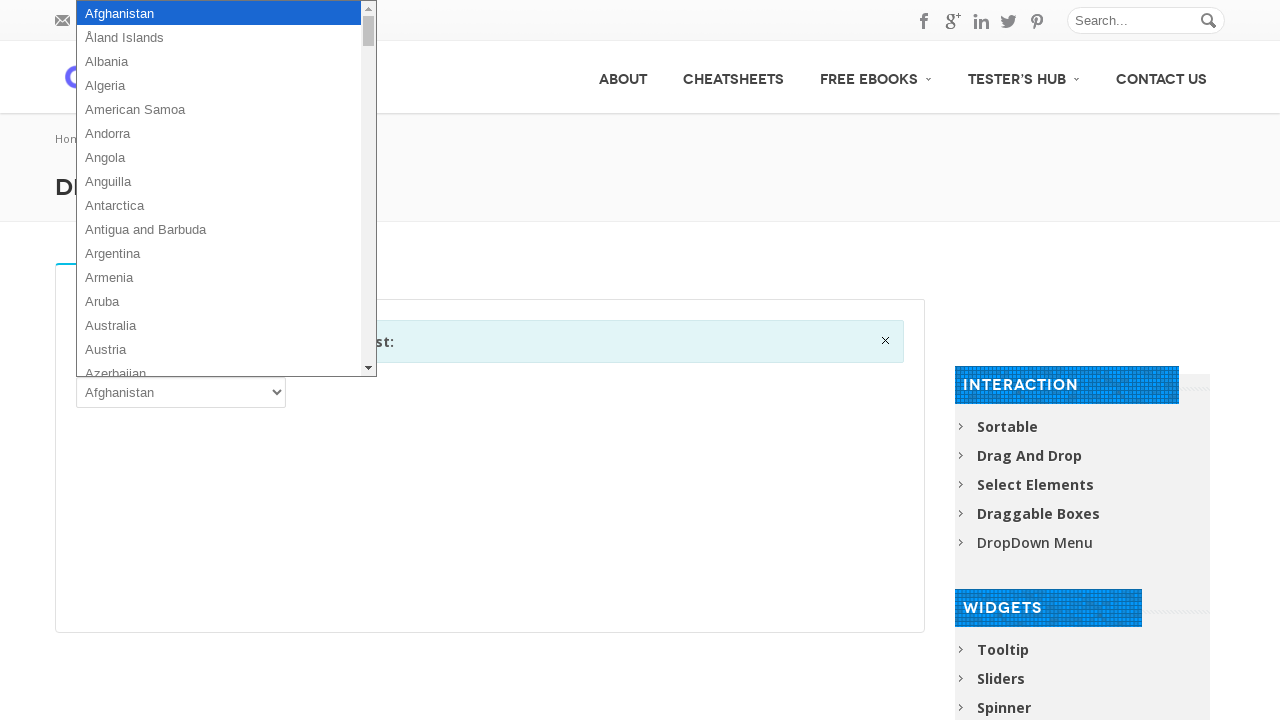

Retrieved option text: Guyana
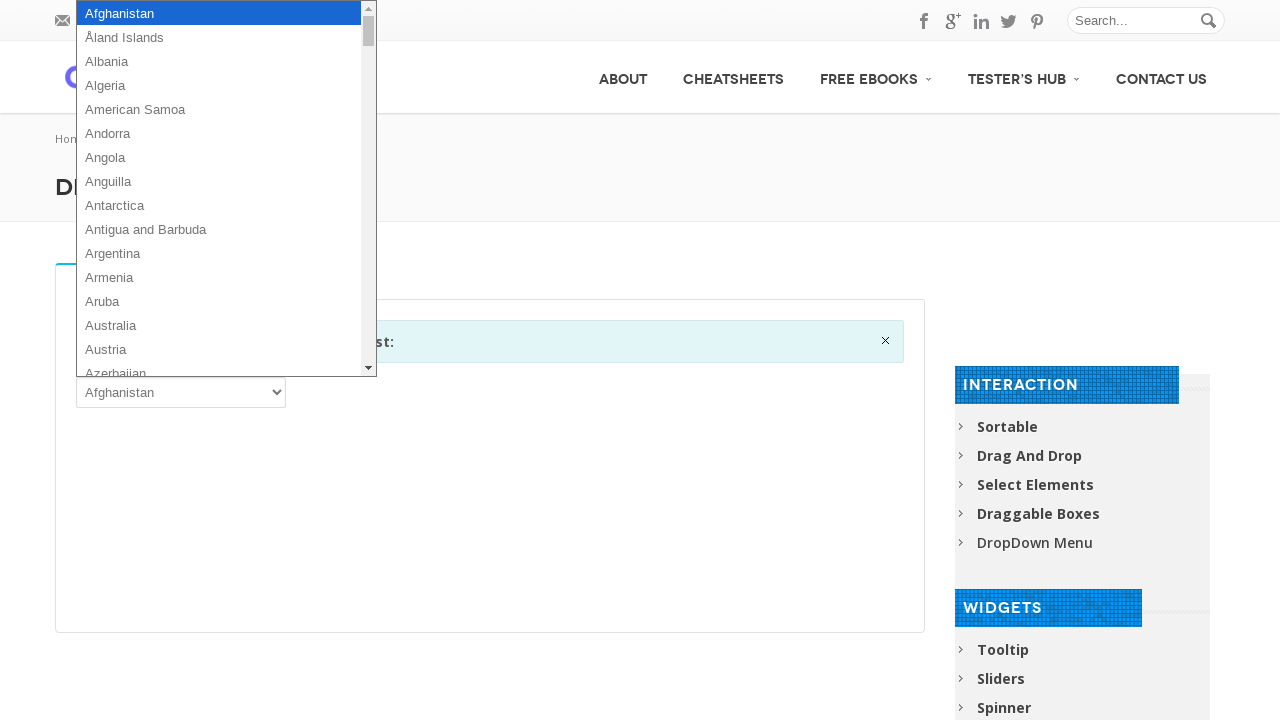

Retrieved option text: Haiti
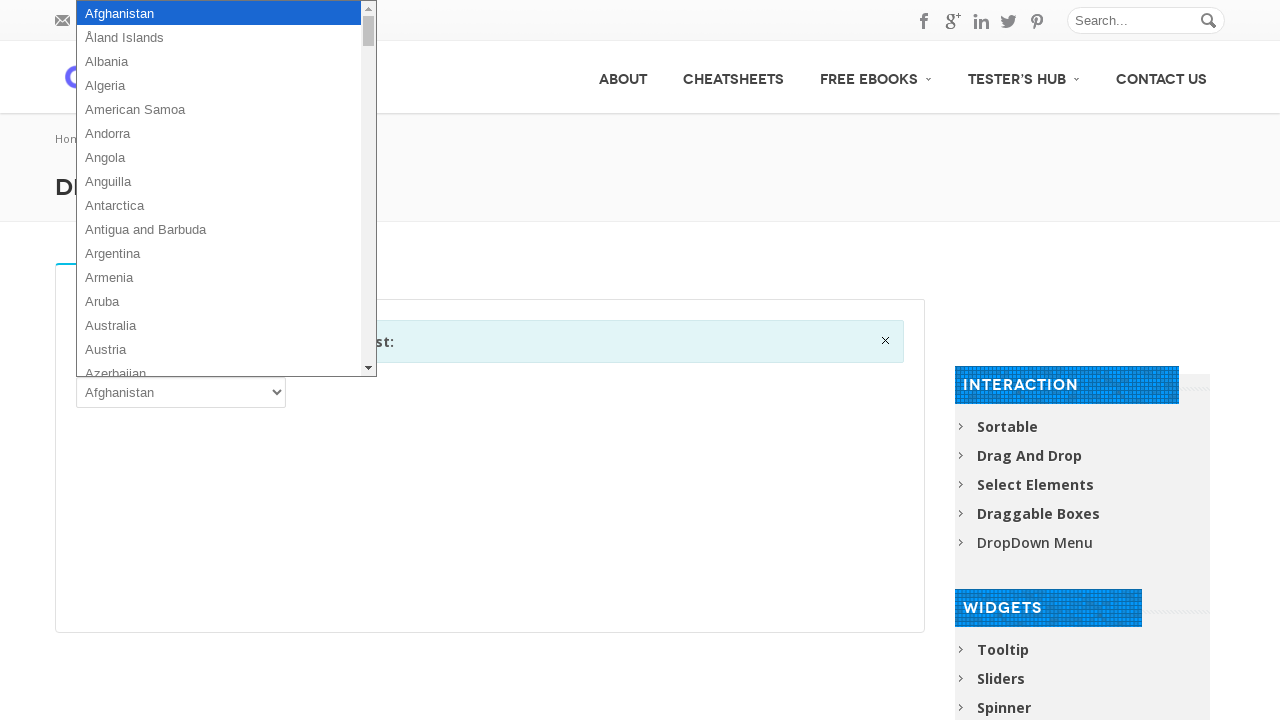

Retrieved option text: Heard Island and McDonald Islands
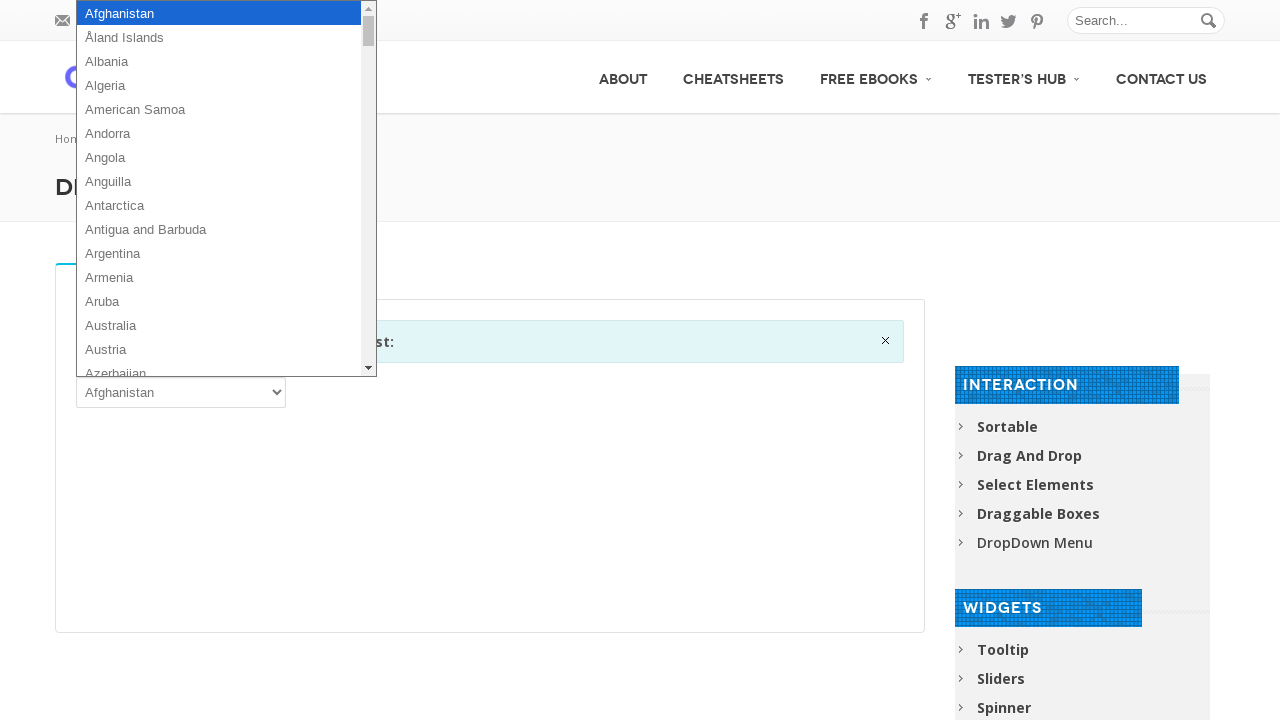

Retrieved option text: Holy See (Vatican City State)
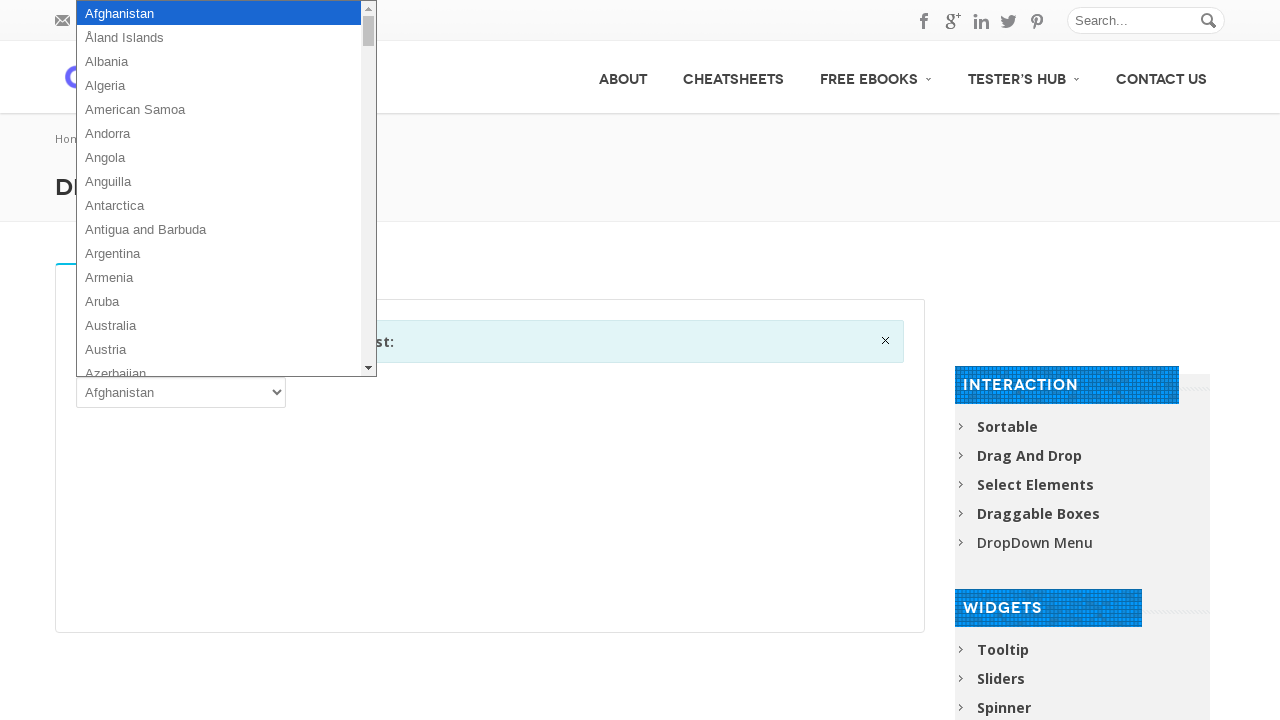

Retrieved option text: Honduras
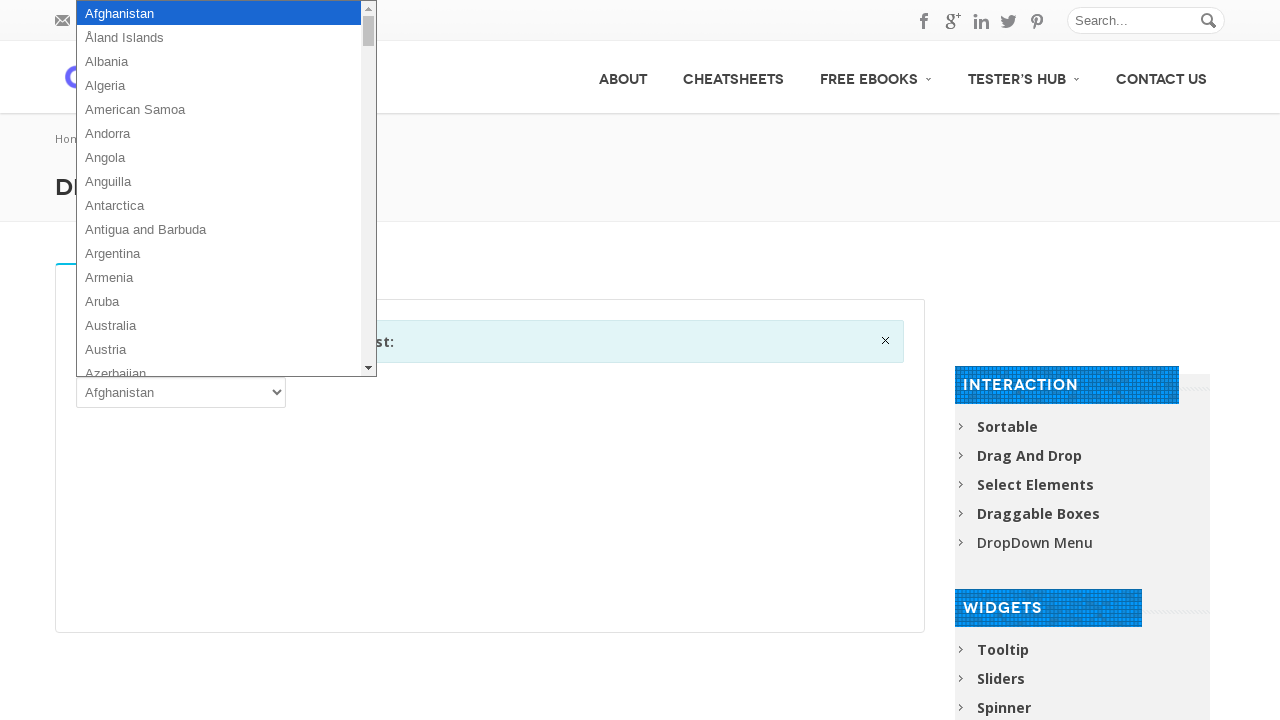

Retrieved option text: Hong Kong
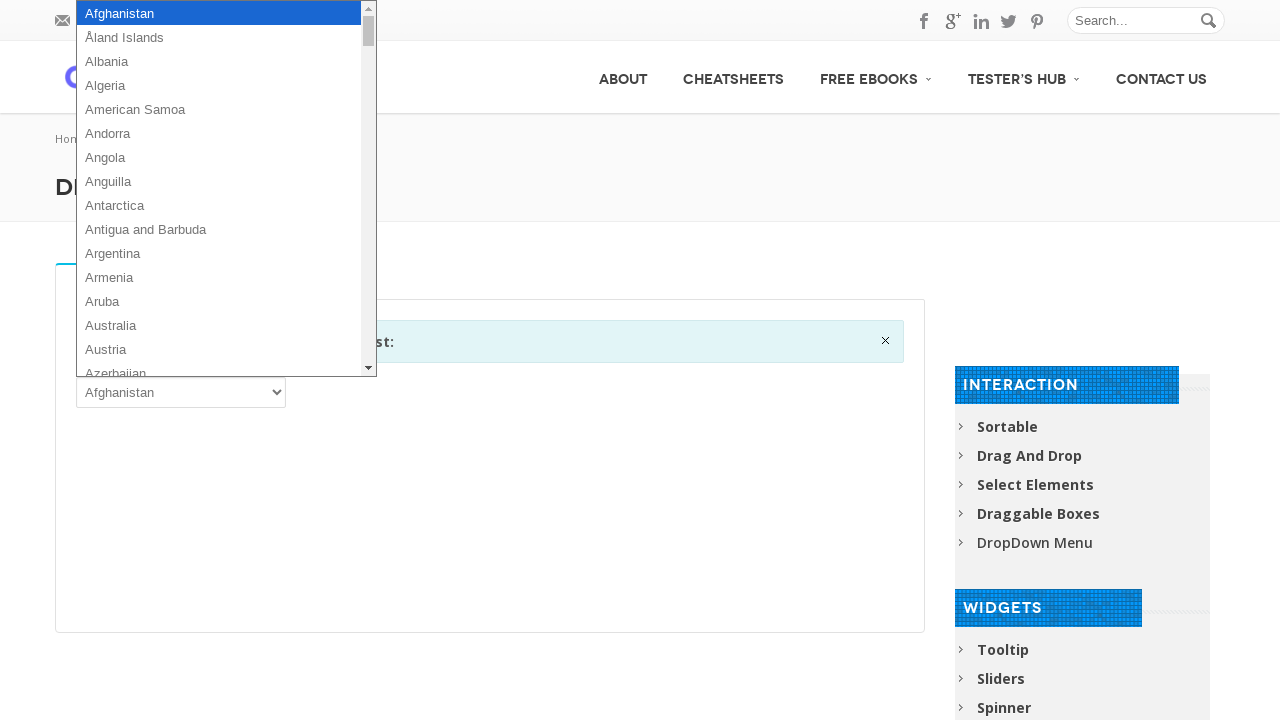

Retrieved option text: Hungary
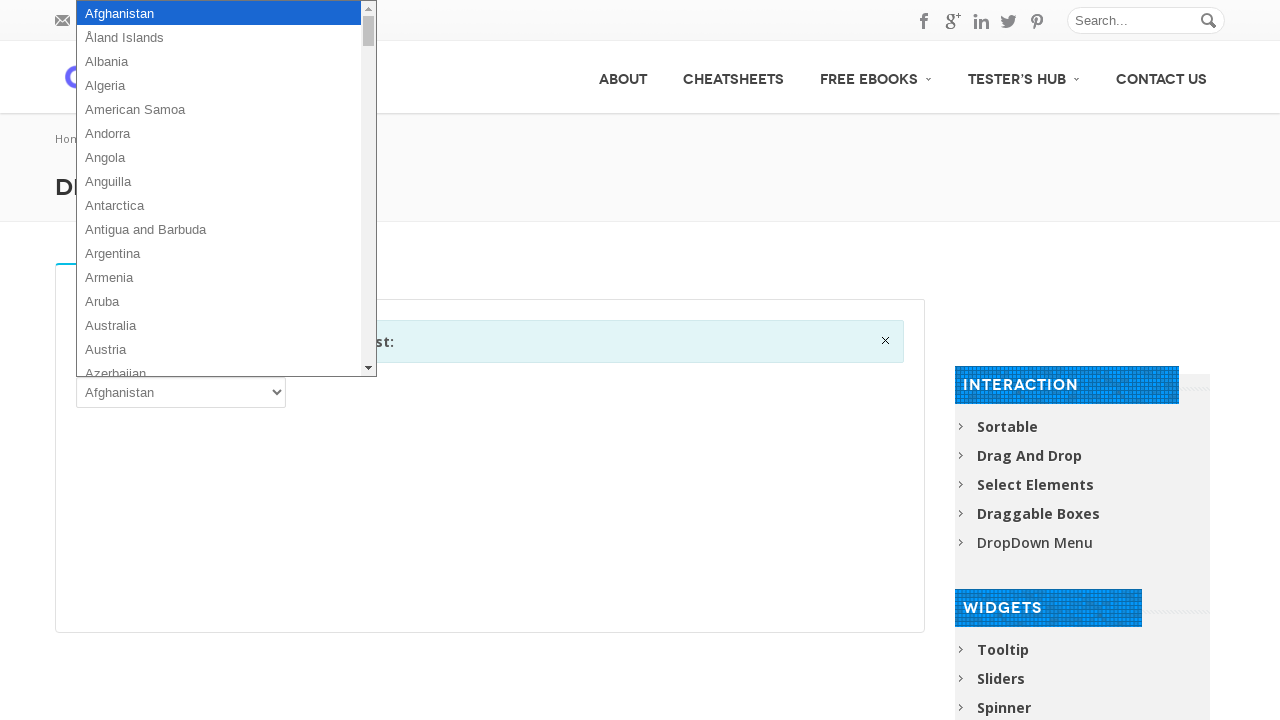

Retrieved option text: Iceland
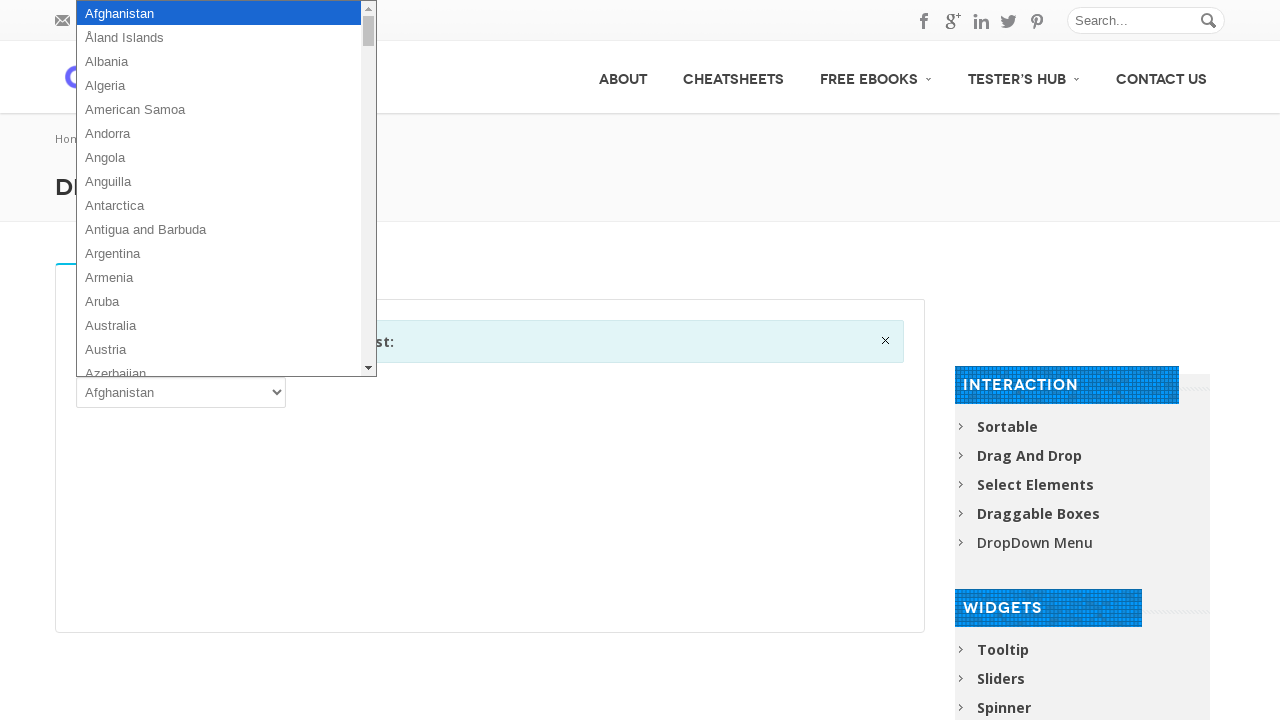

Retrieved option text: India
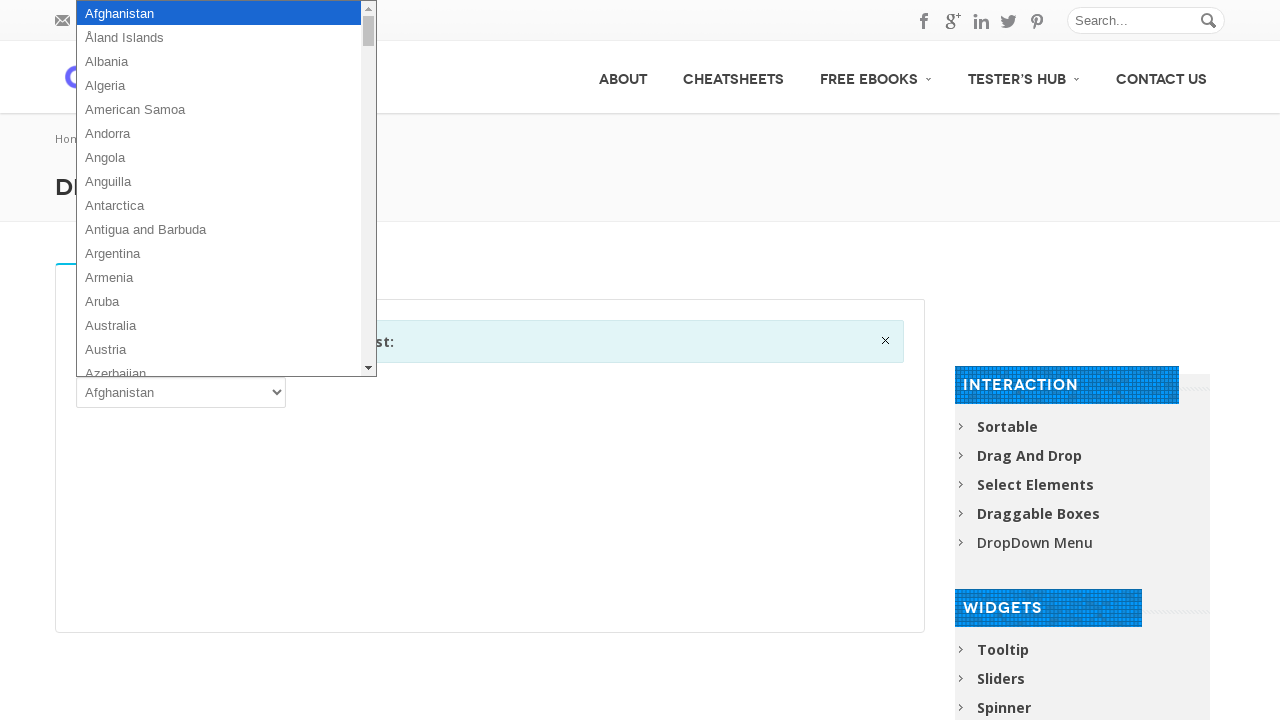

Retrieved option text: Indonesia
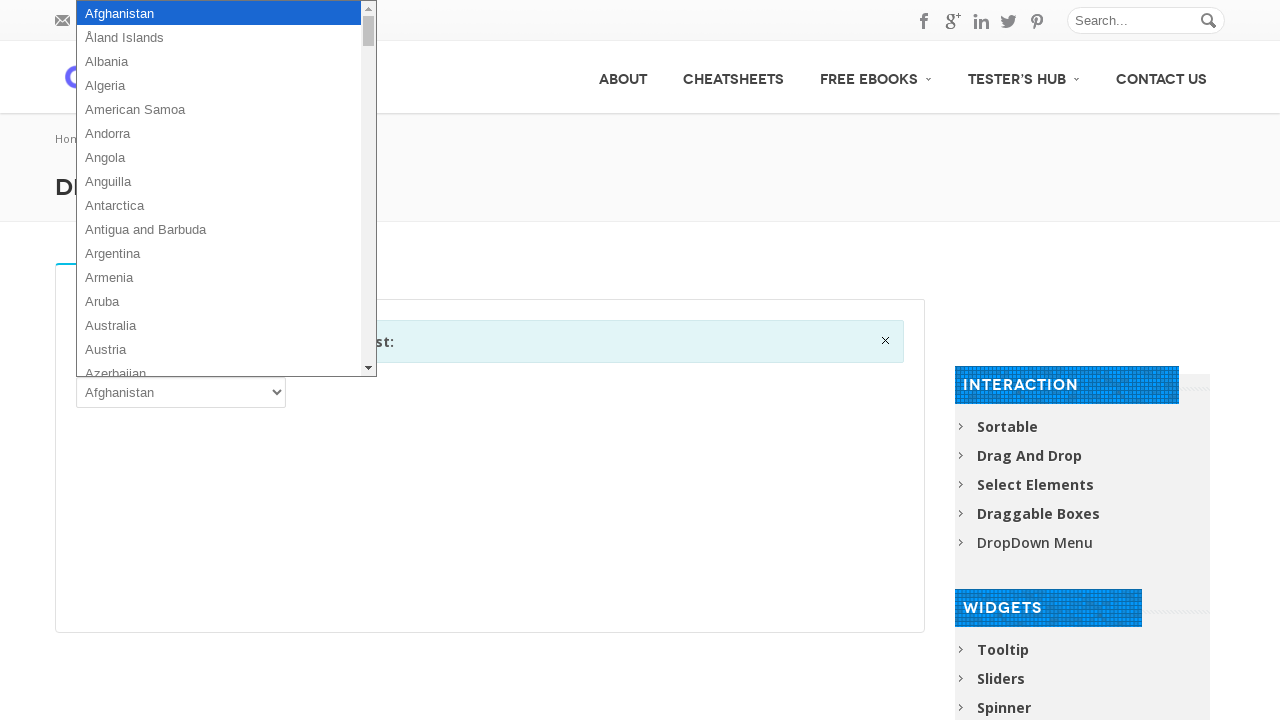

Retrieved option text: Iran, Islamic Republic of
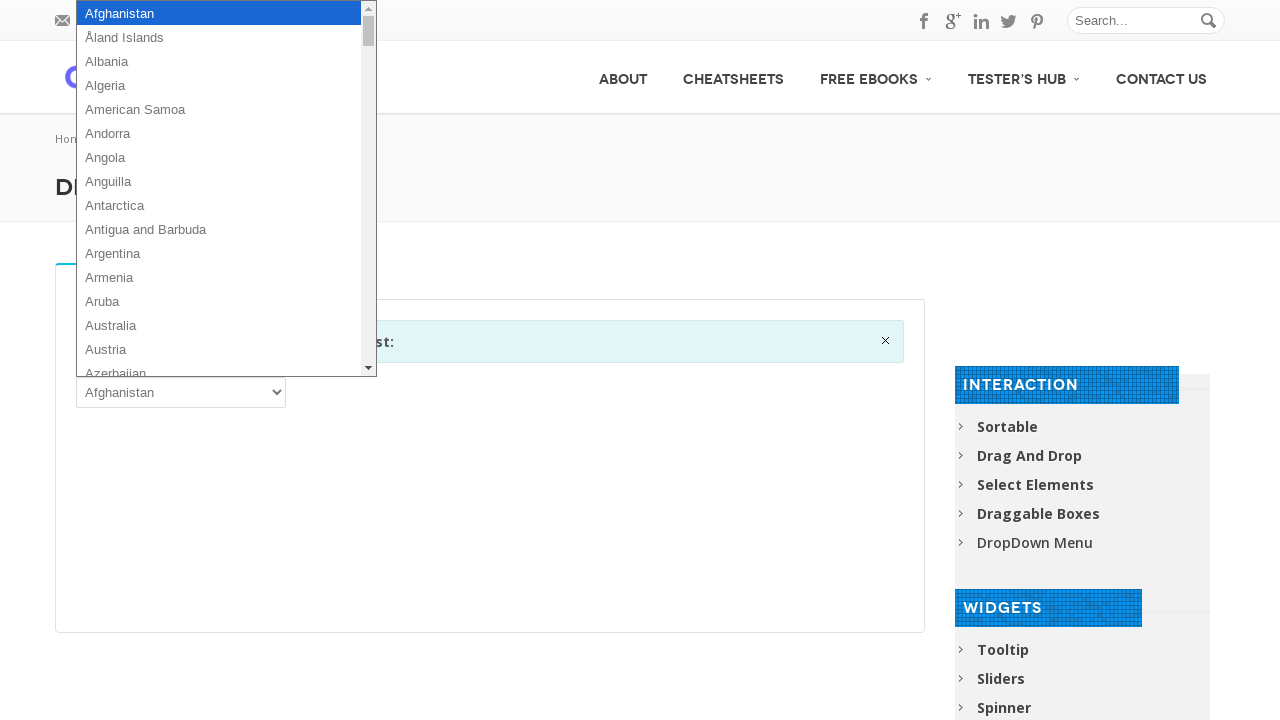

Retrieved option text: Iraq
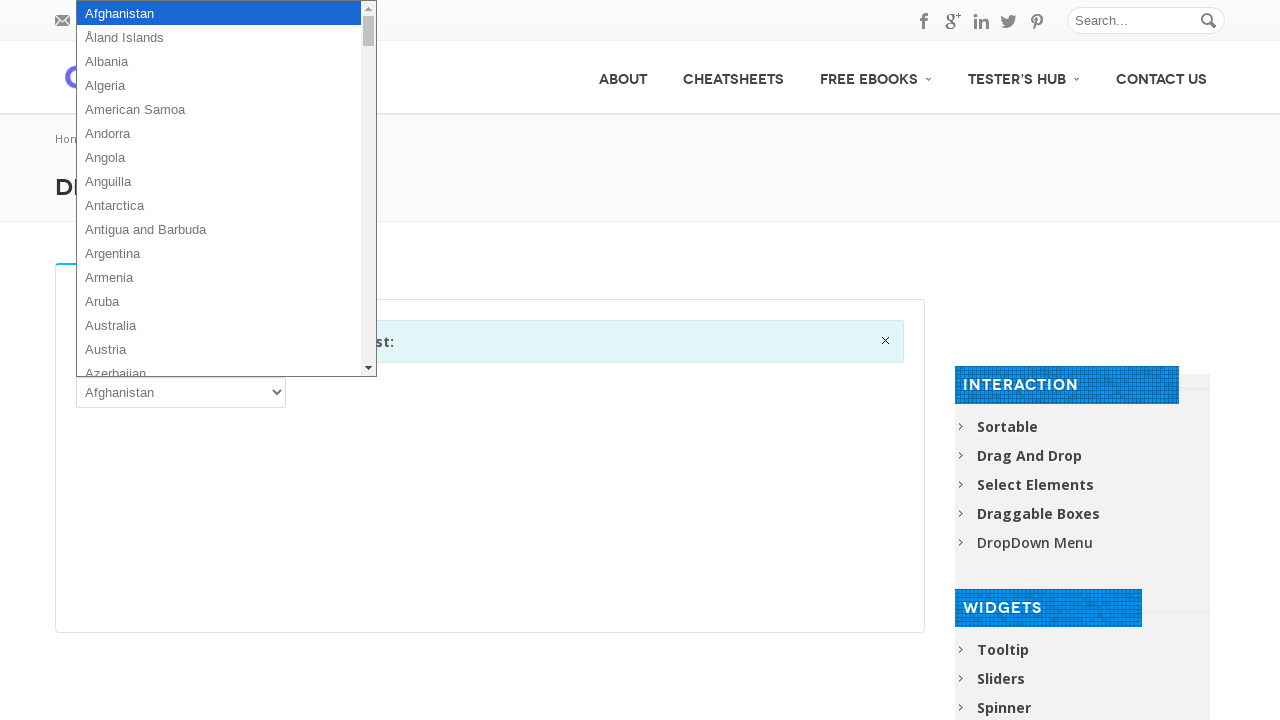

Retrieved option text: Ireland
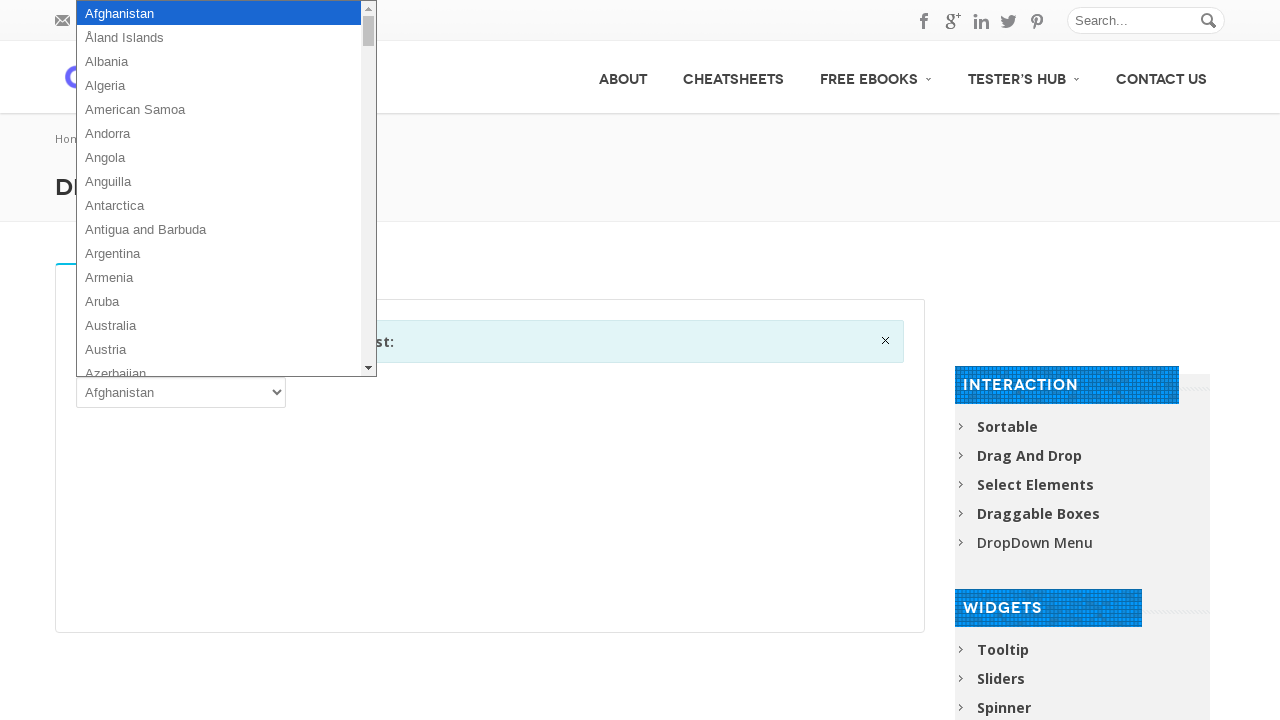

Retrieved option text: Isle of Man
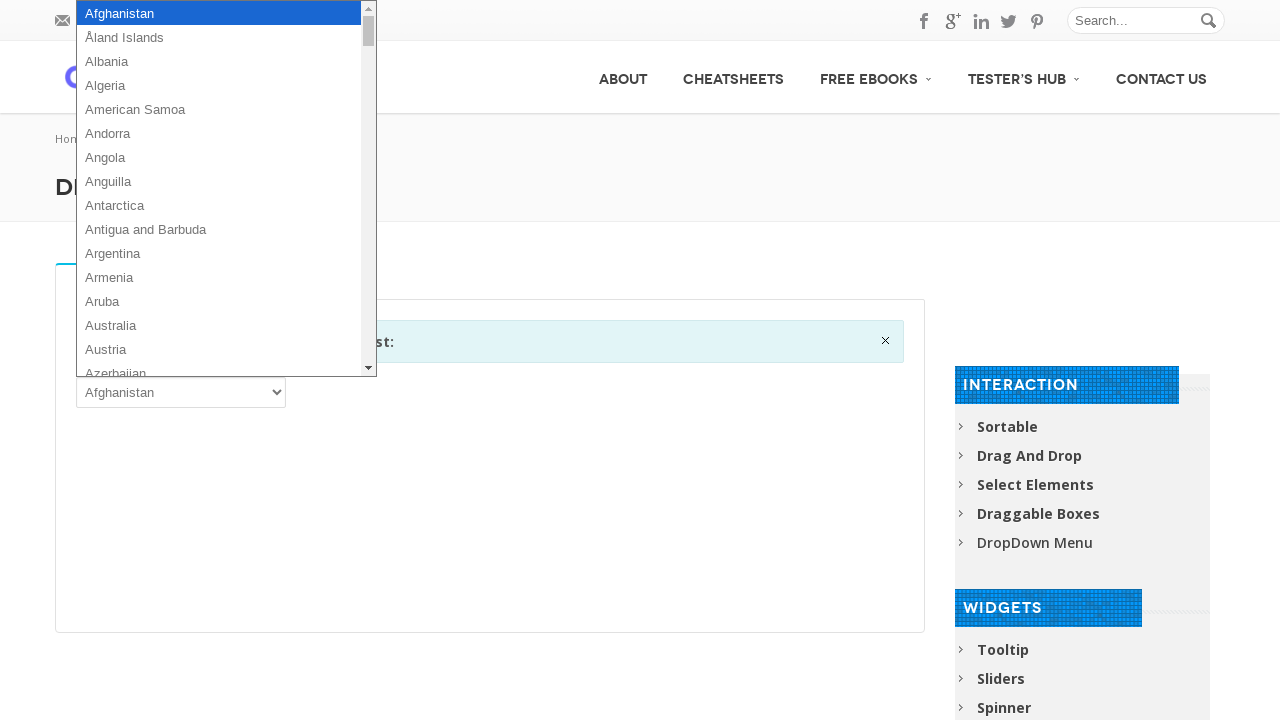

Retrieved option text: Israel
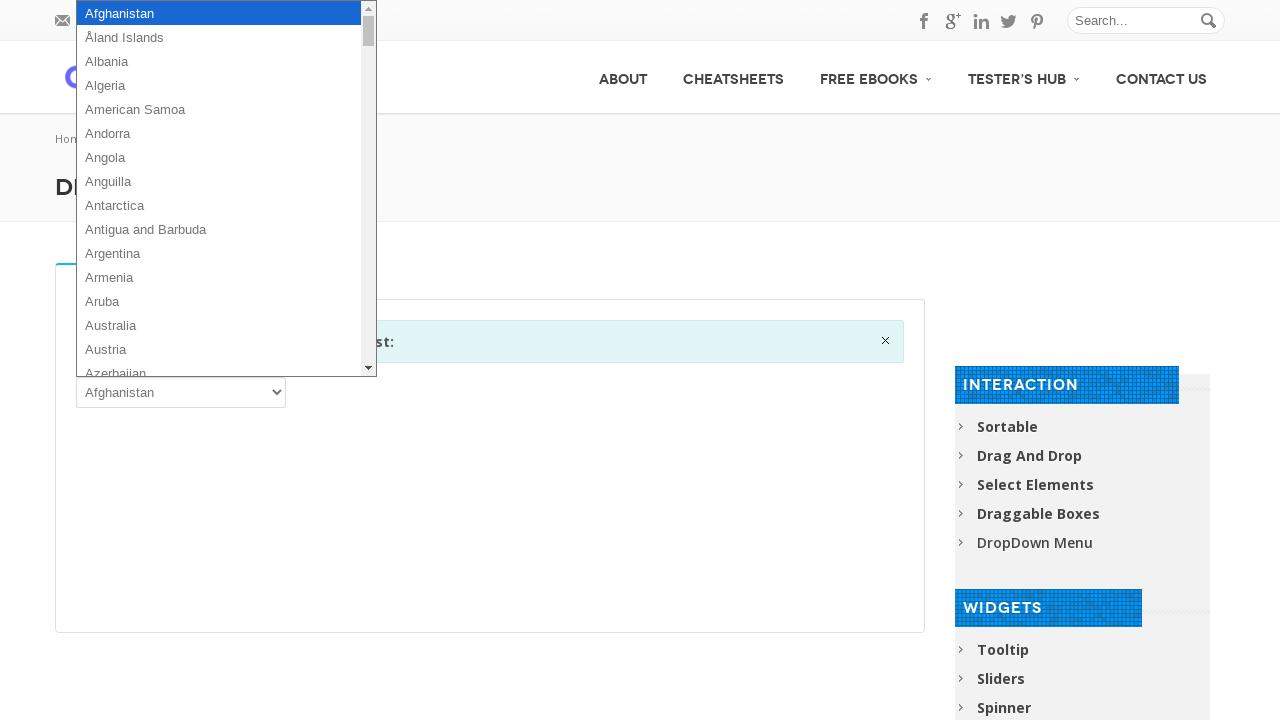

Retrieved option text: Italy
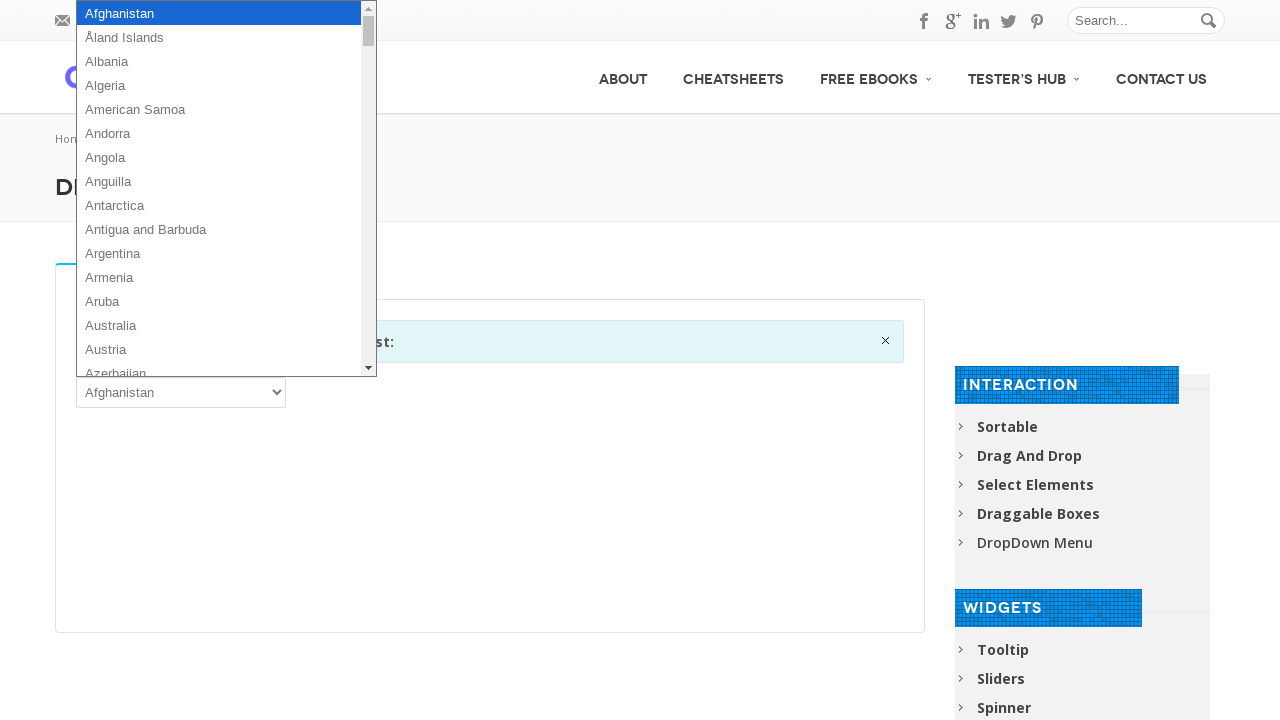

Retrieved option text: Jamaica
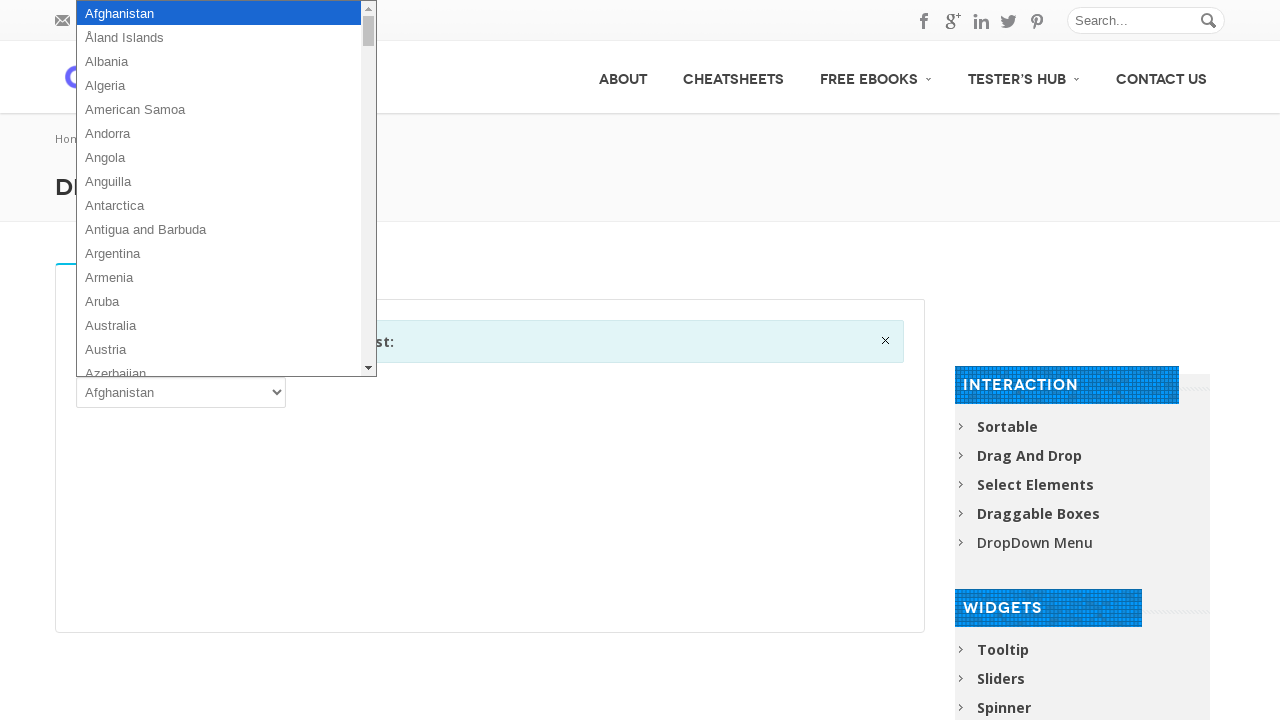

Retrieved option text: Japan
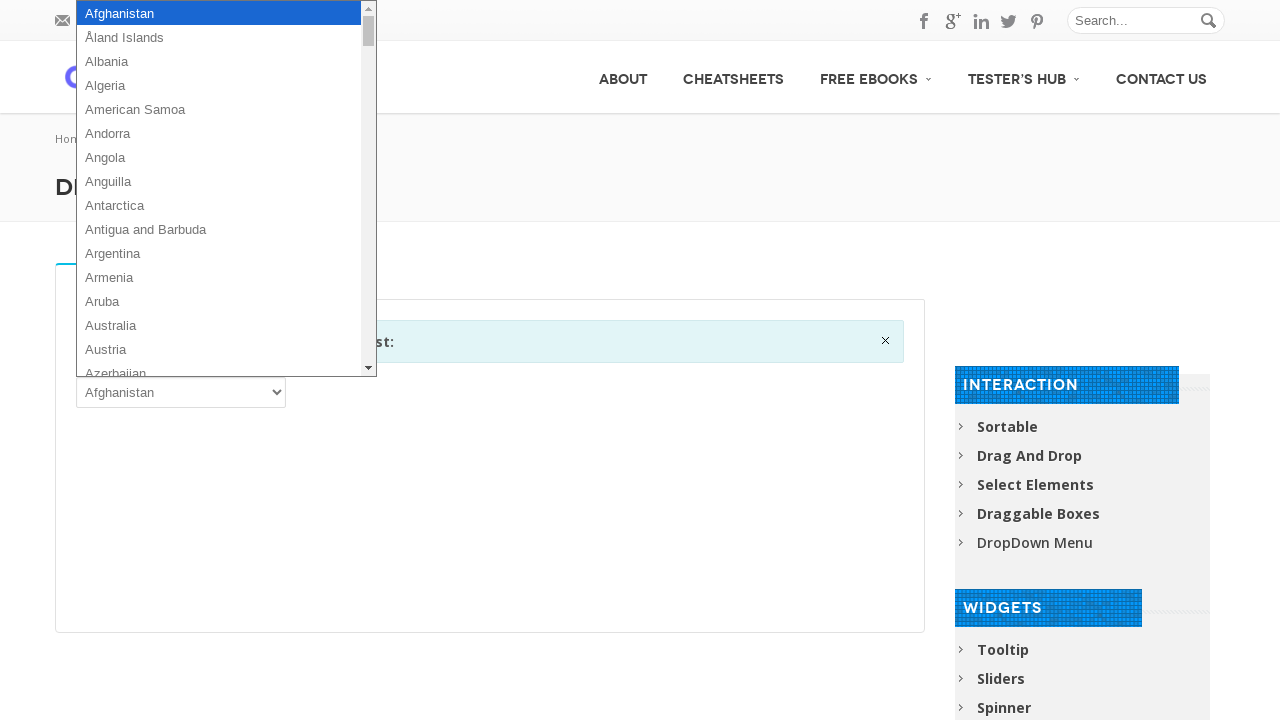

Retrieved option text: Jersey
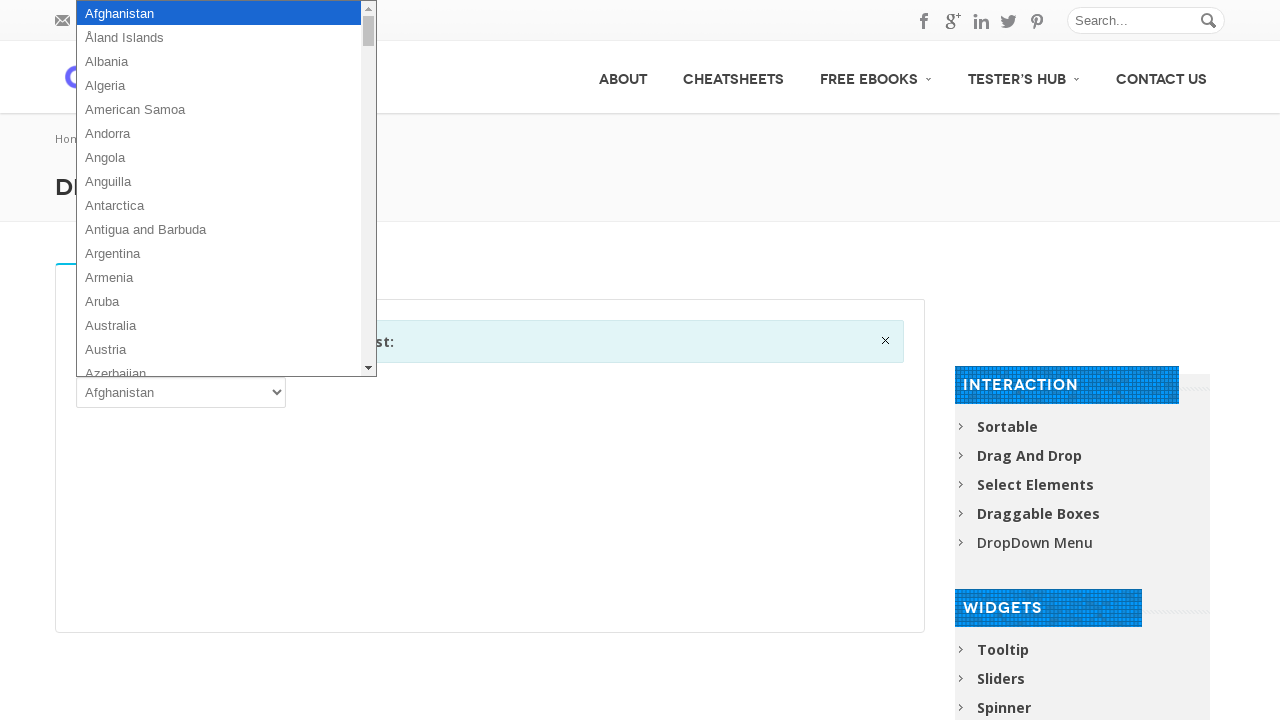

Retrieved option text: Jordan
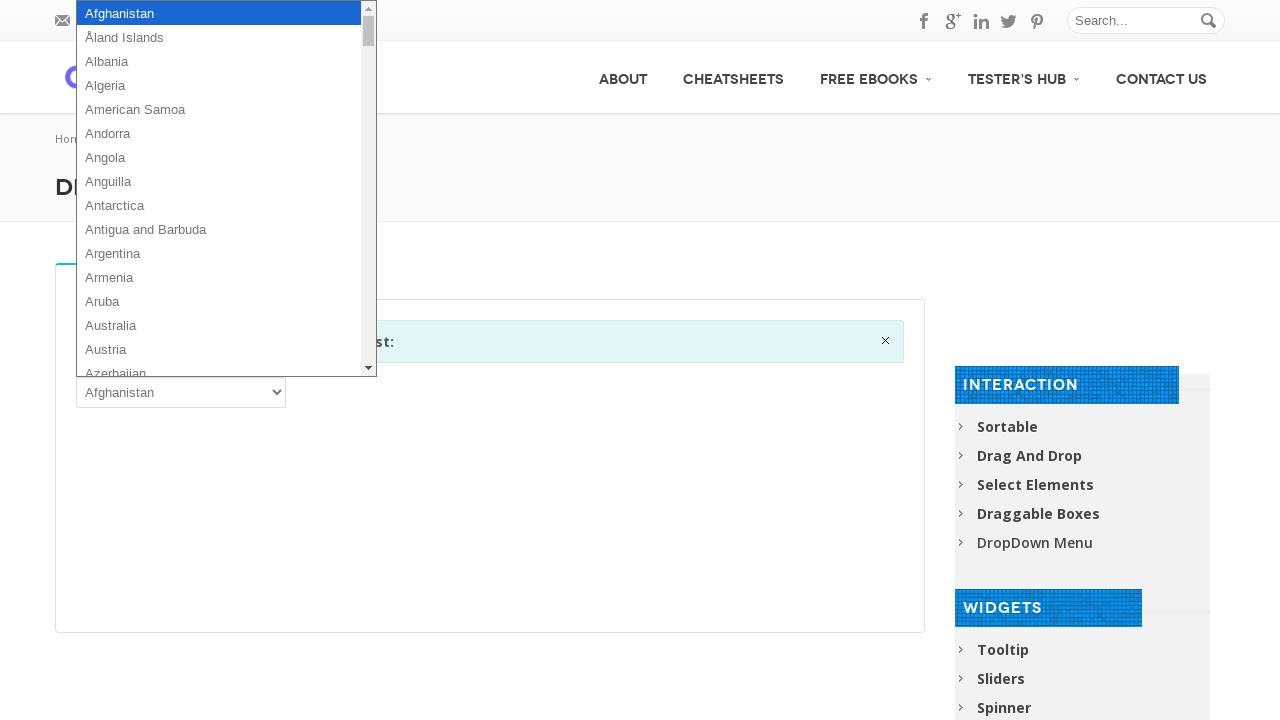

Retrieved option text: Kazakhstan
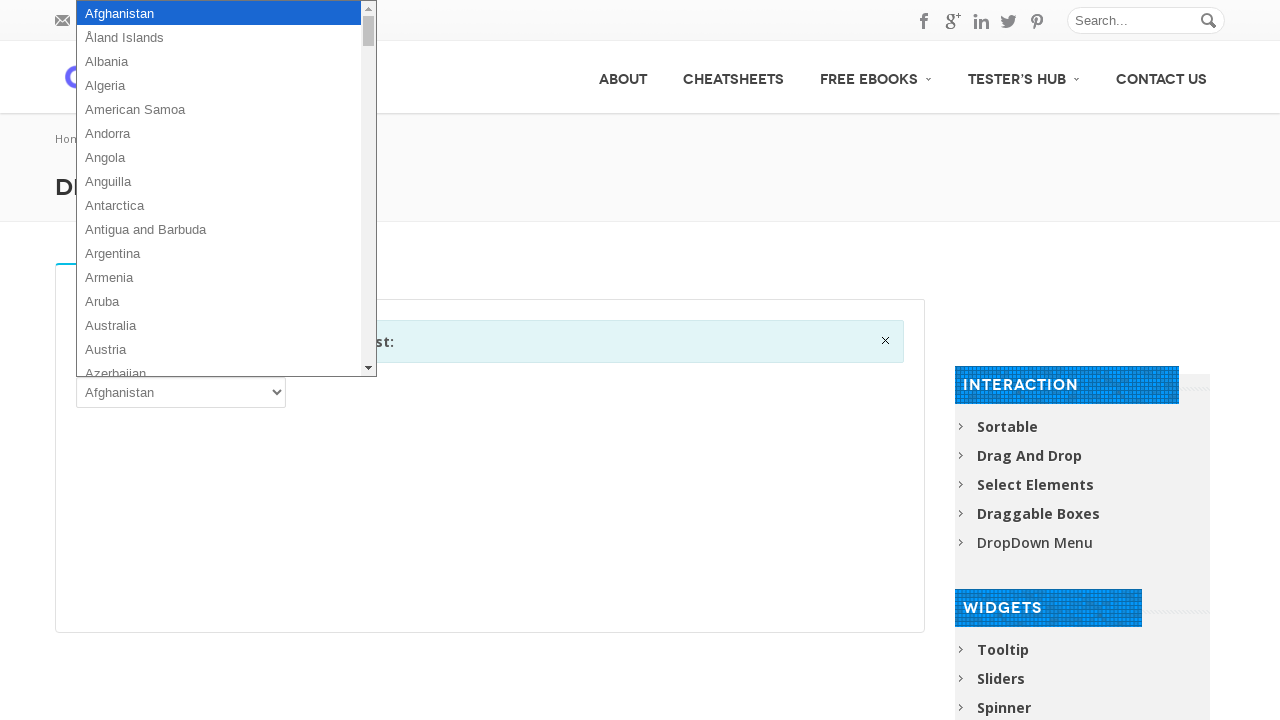

Retrieved option text: Kenya
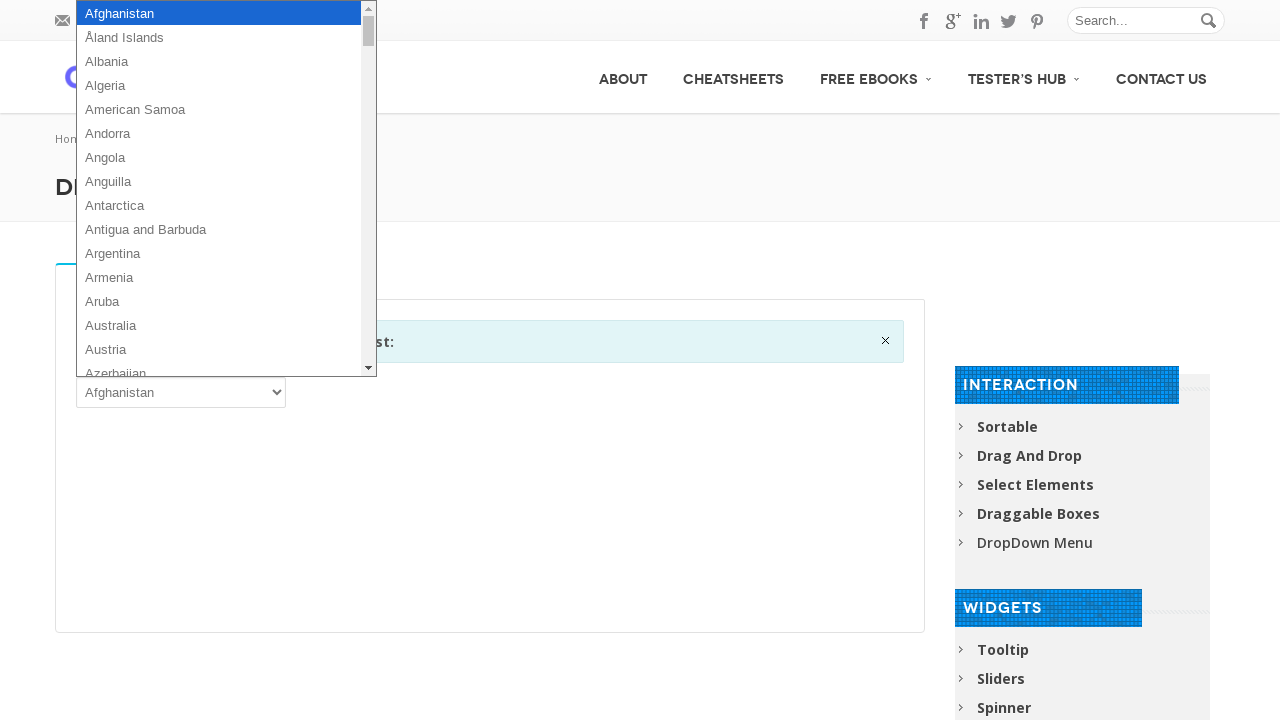

Retrieved option text: Kiribati
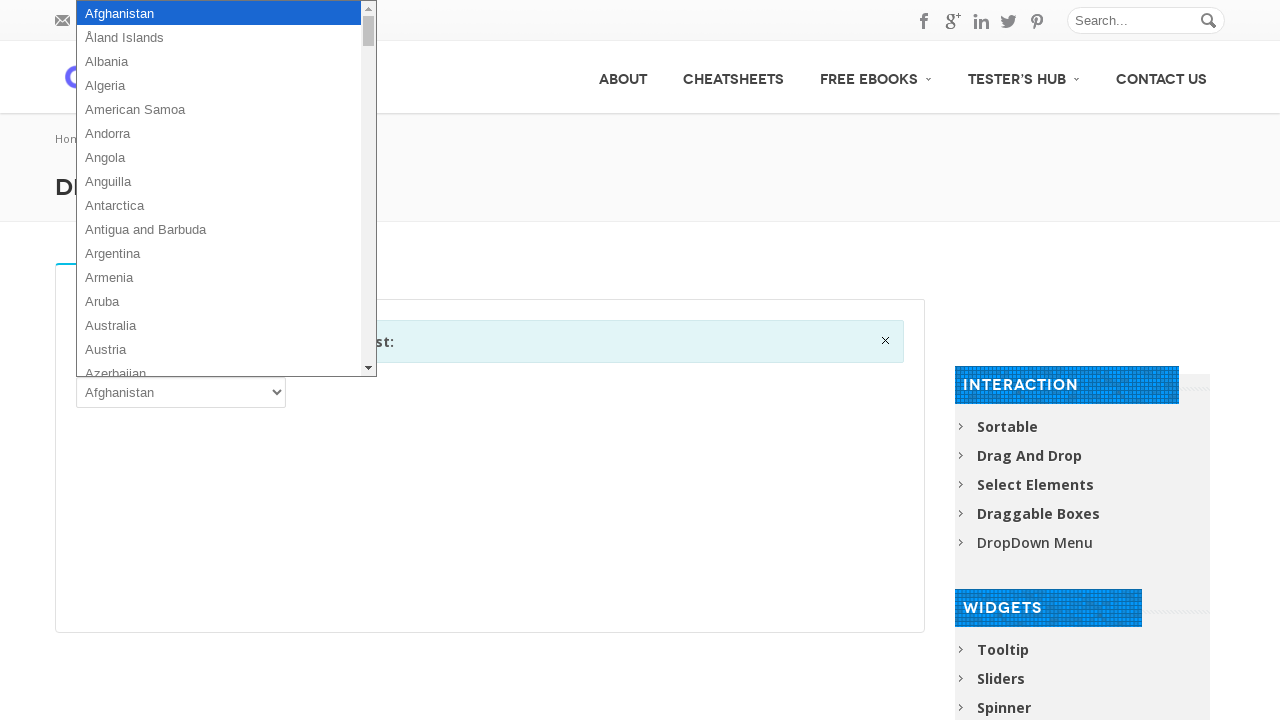

Retrieved option text: Korea, Democratic People’s Republic of
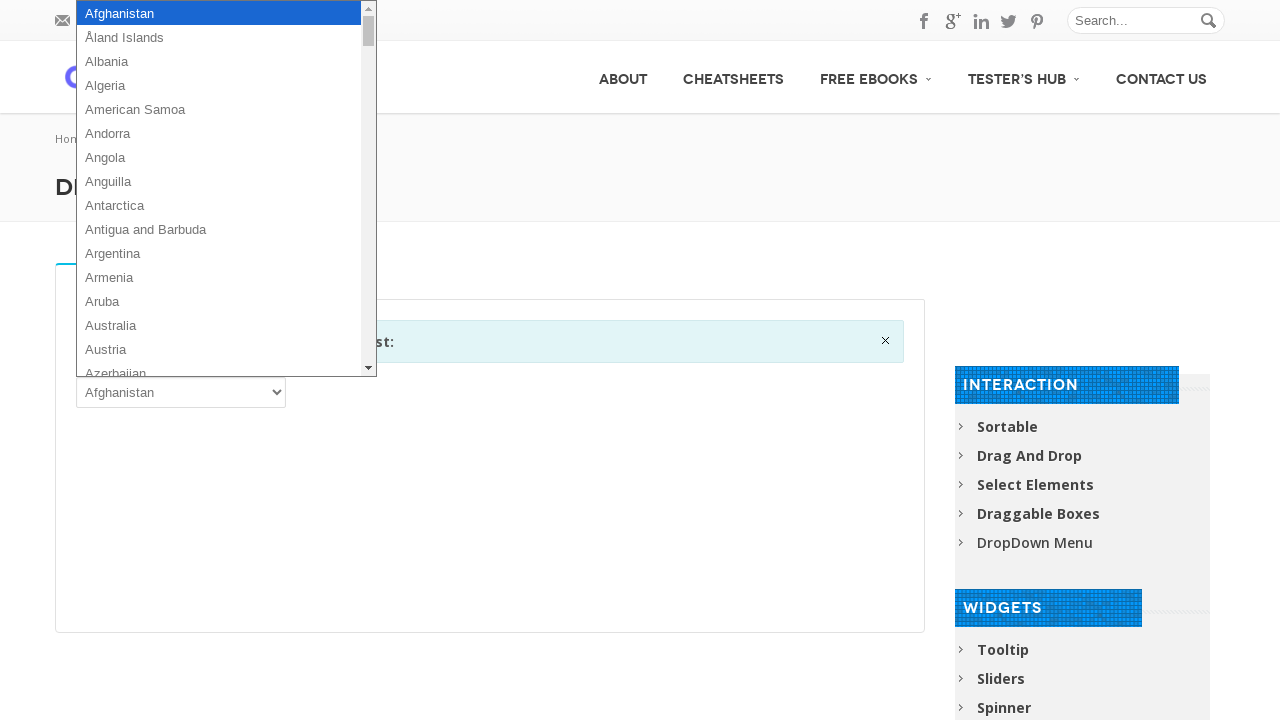

Retrieved option text: Korea, Republic of
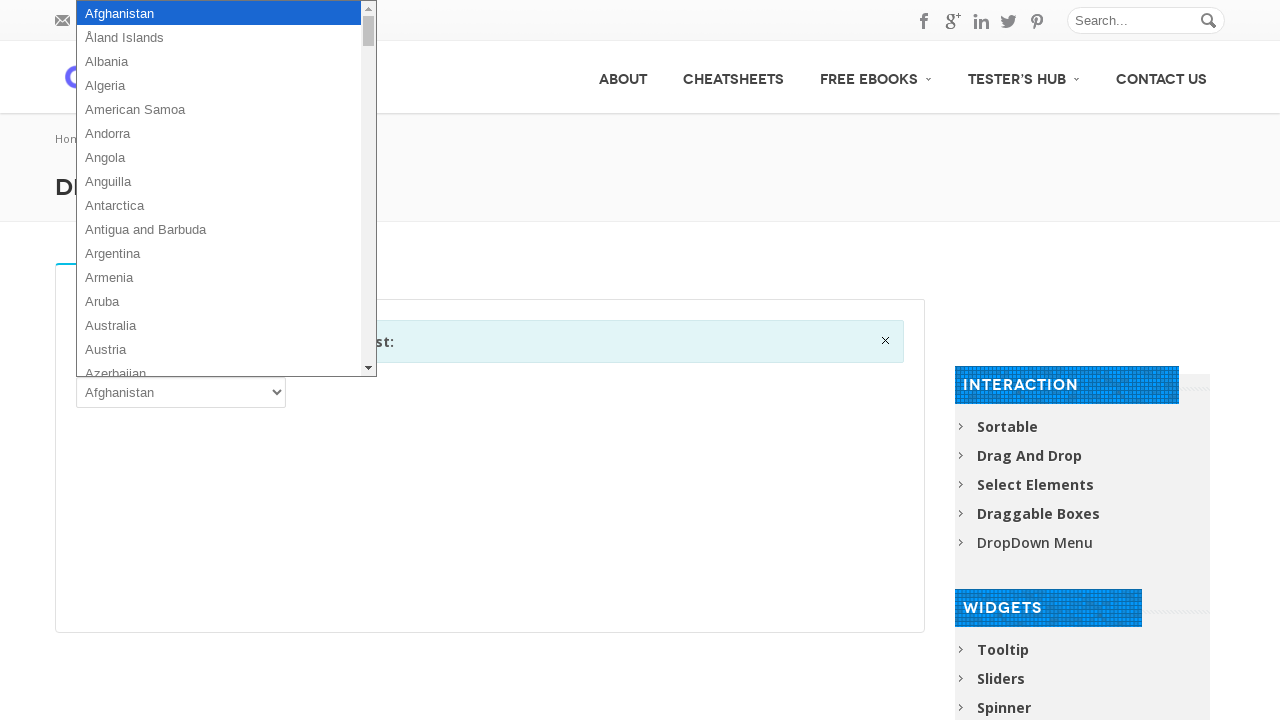

Retrieved option text: Kuwait
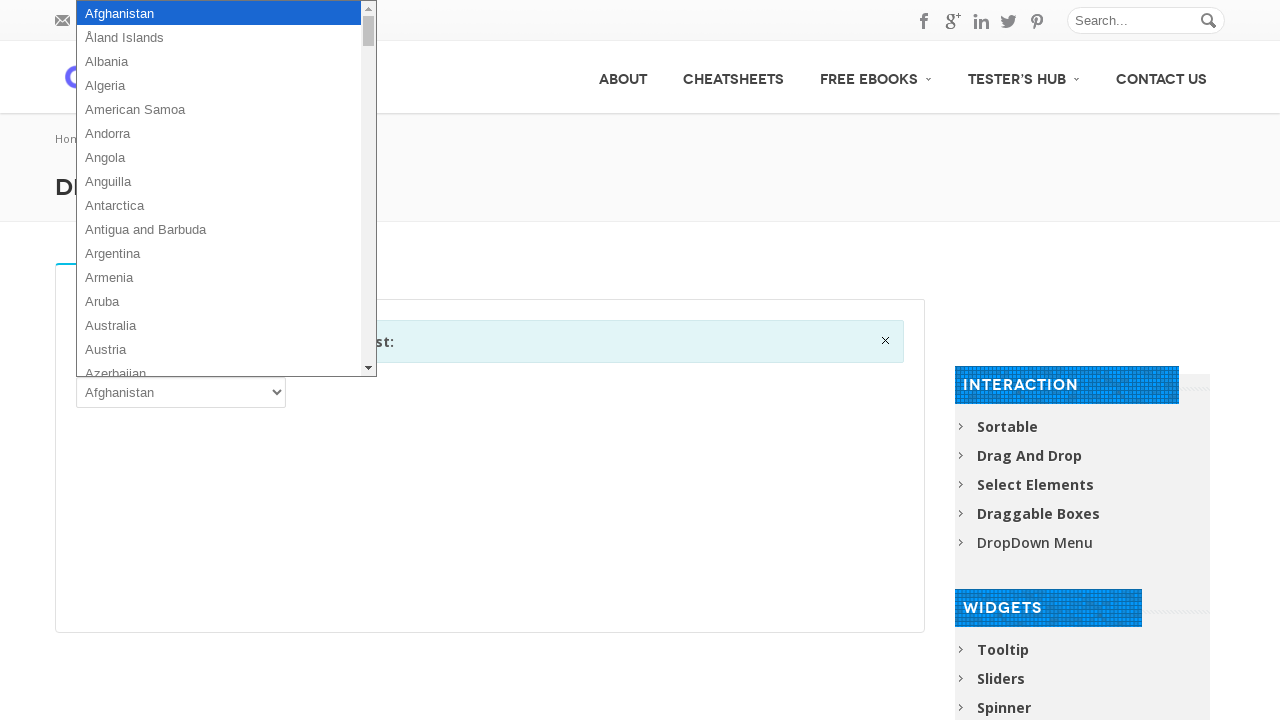

Retrieved option text: Kyrgyzstan
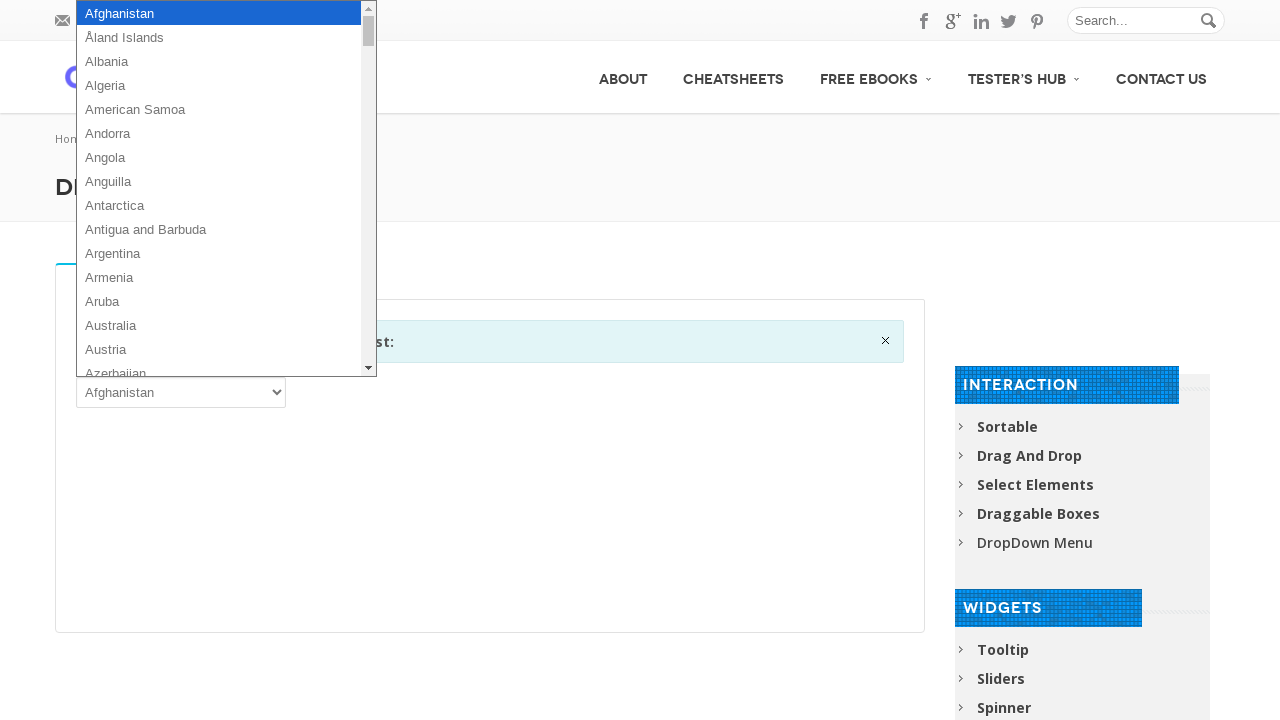

Retrieved option text: Lao People’s Democratic Republic
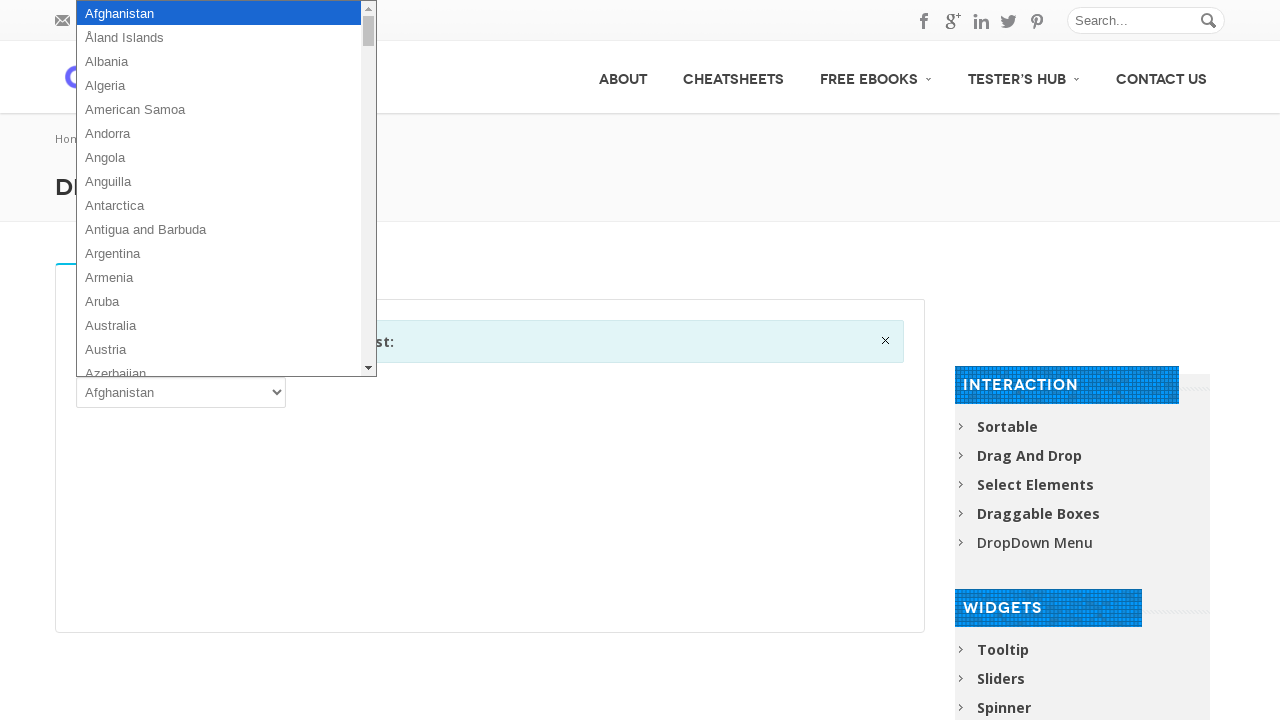

Retrieved option text: Latvia
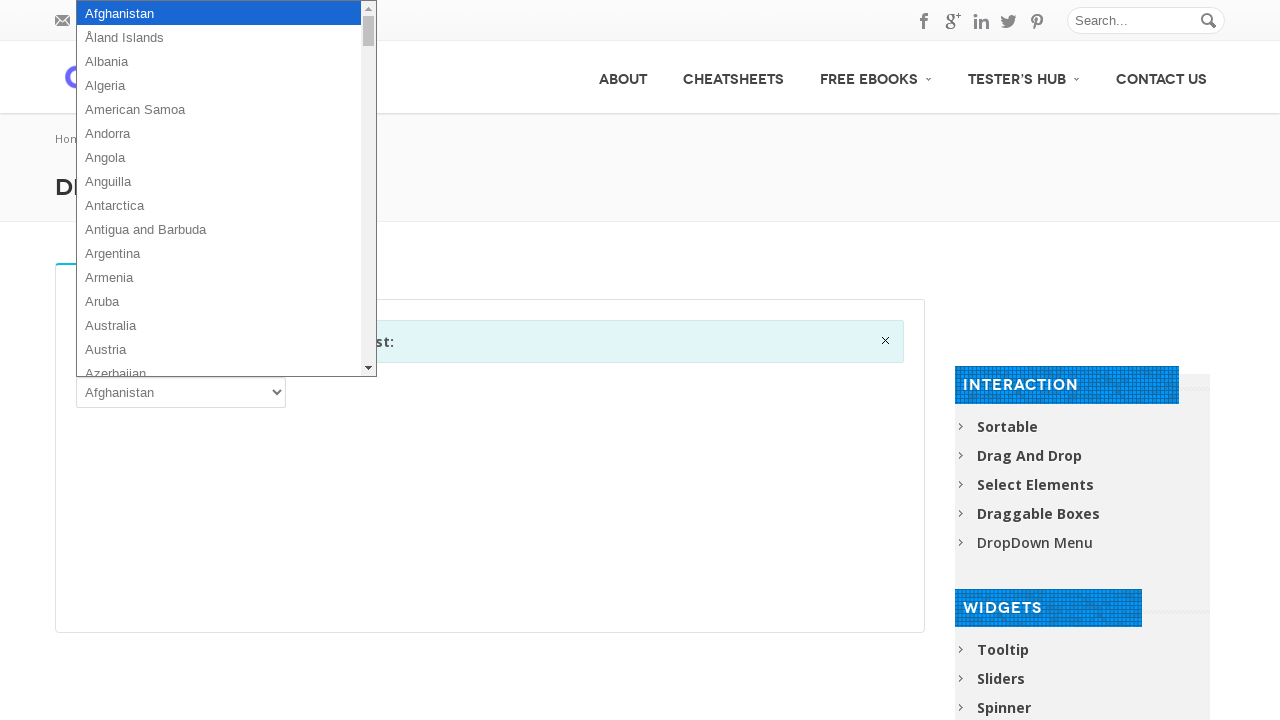

Retrieved option text: Lebanon
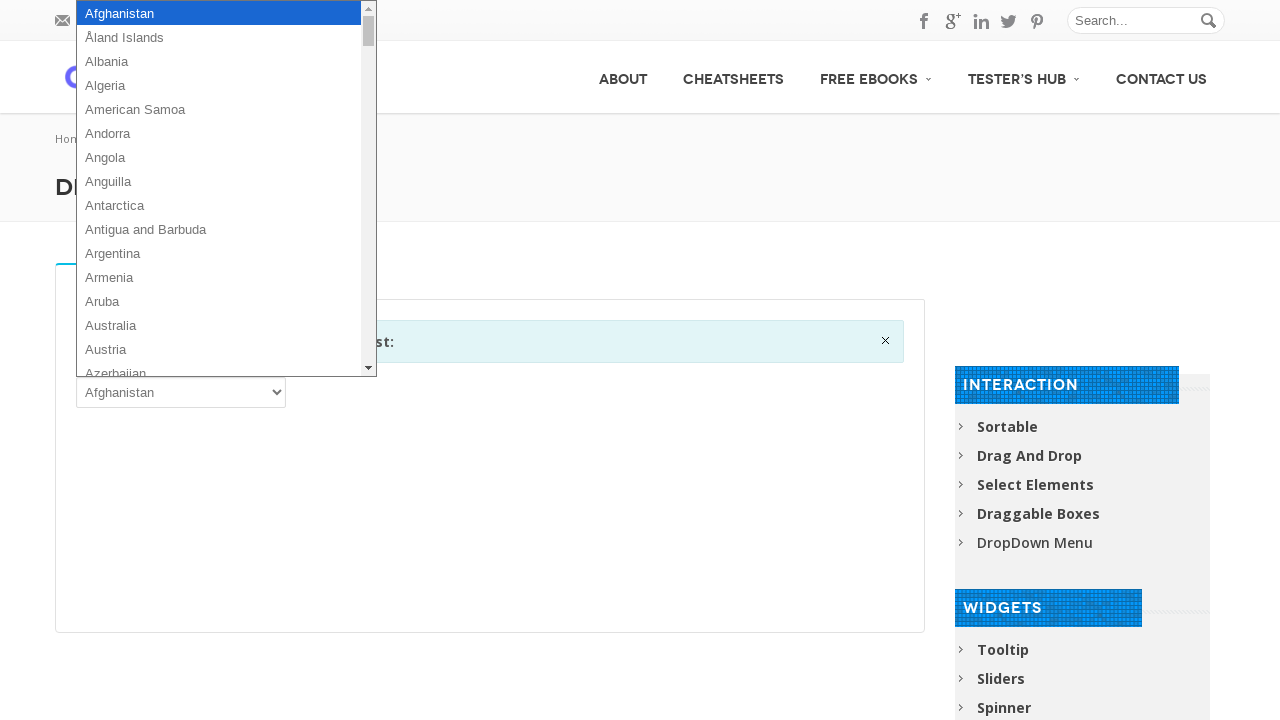

Retrieved option text: Lesotho
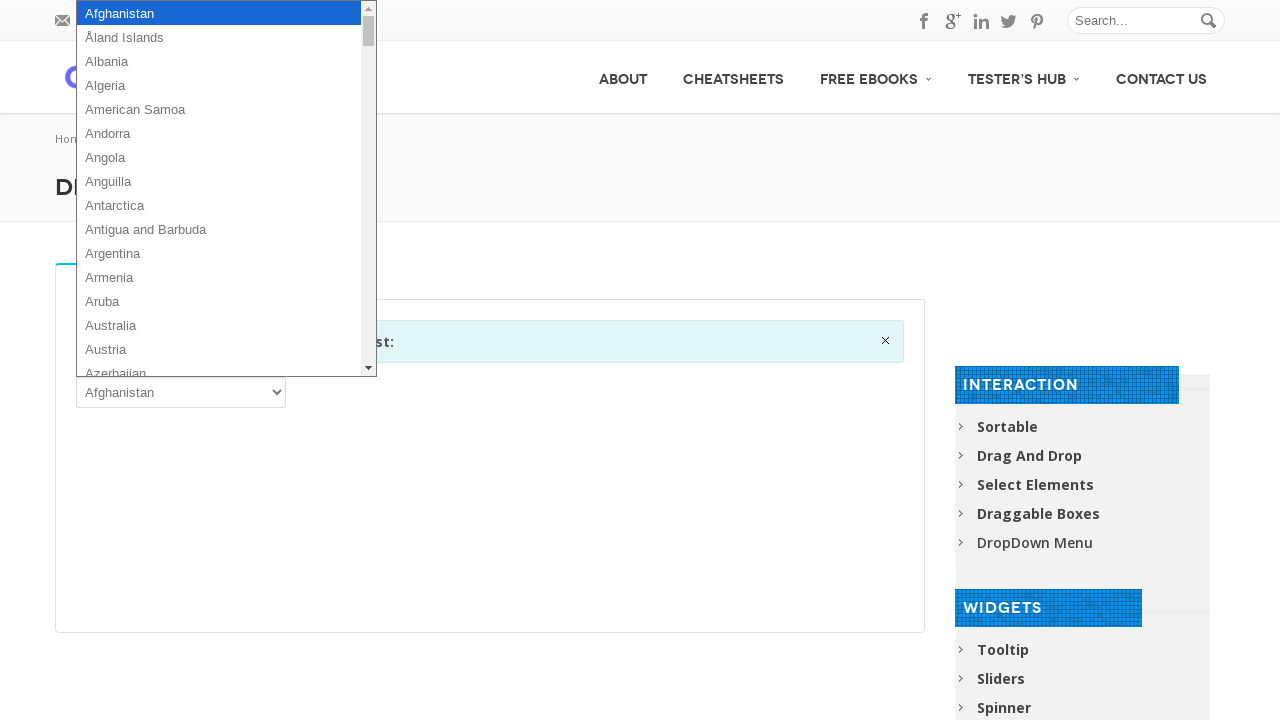

Retrieved option text: Liberia
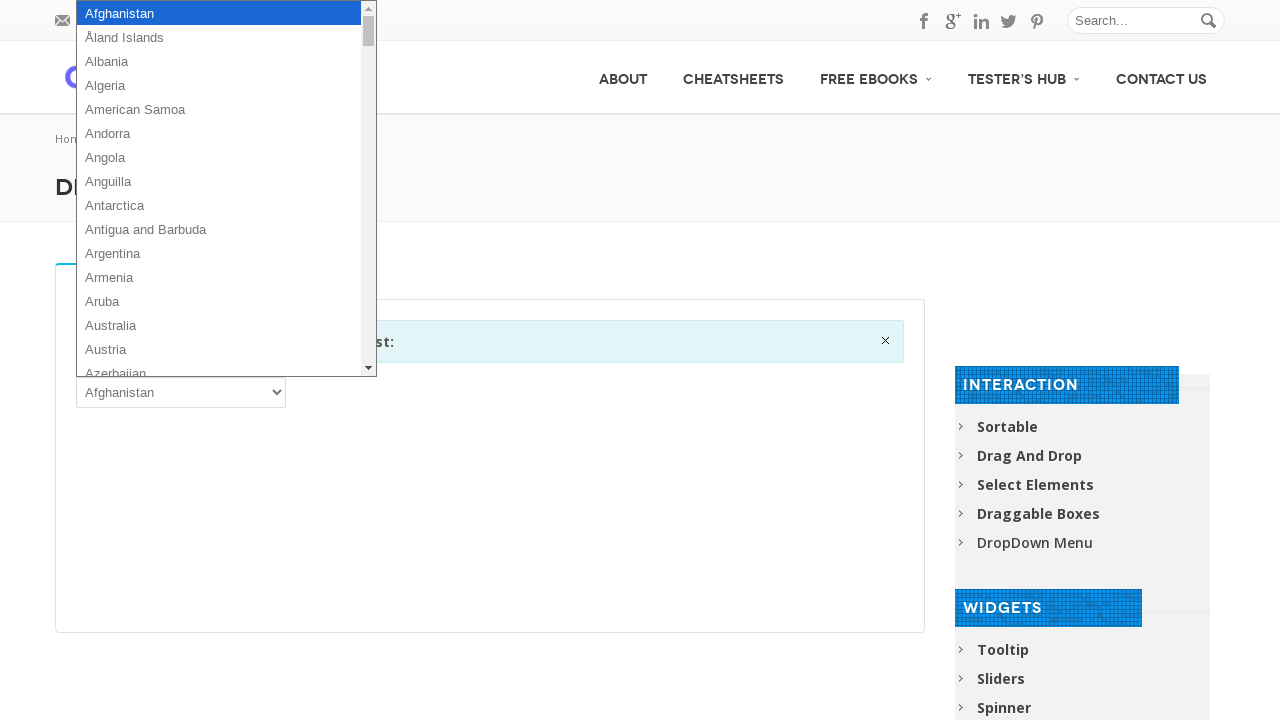

Retrieved option text: Libya
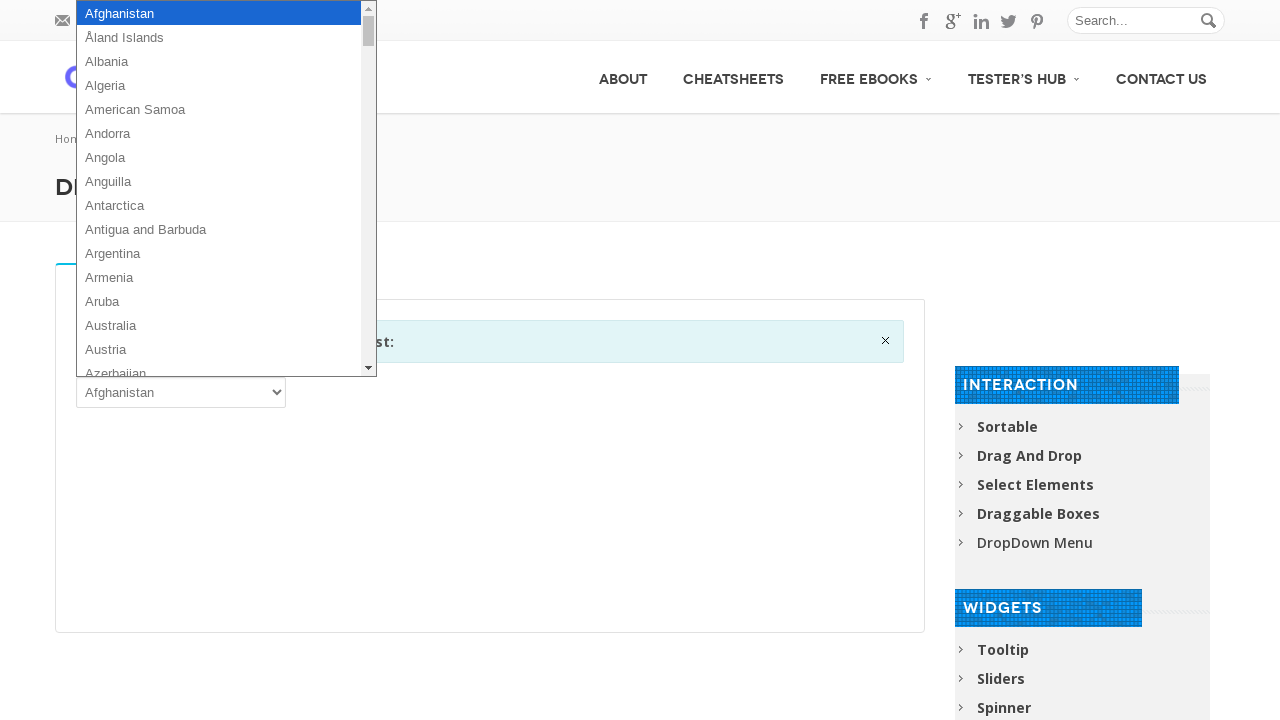

Retrieved option text: Liechtenstein
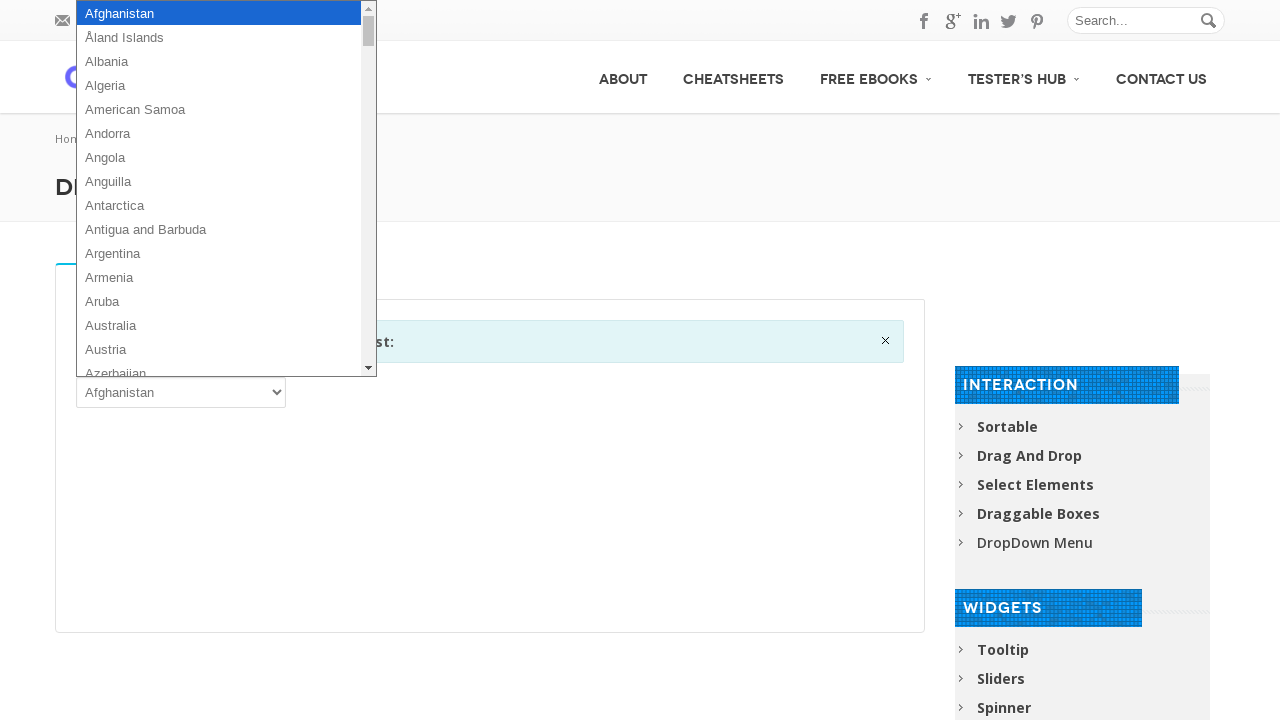

Retrieved option text: Lithuania
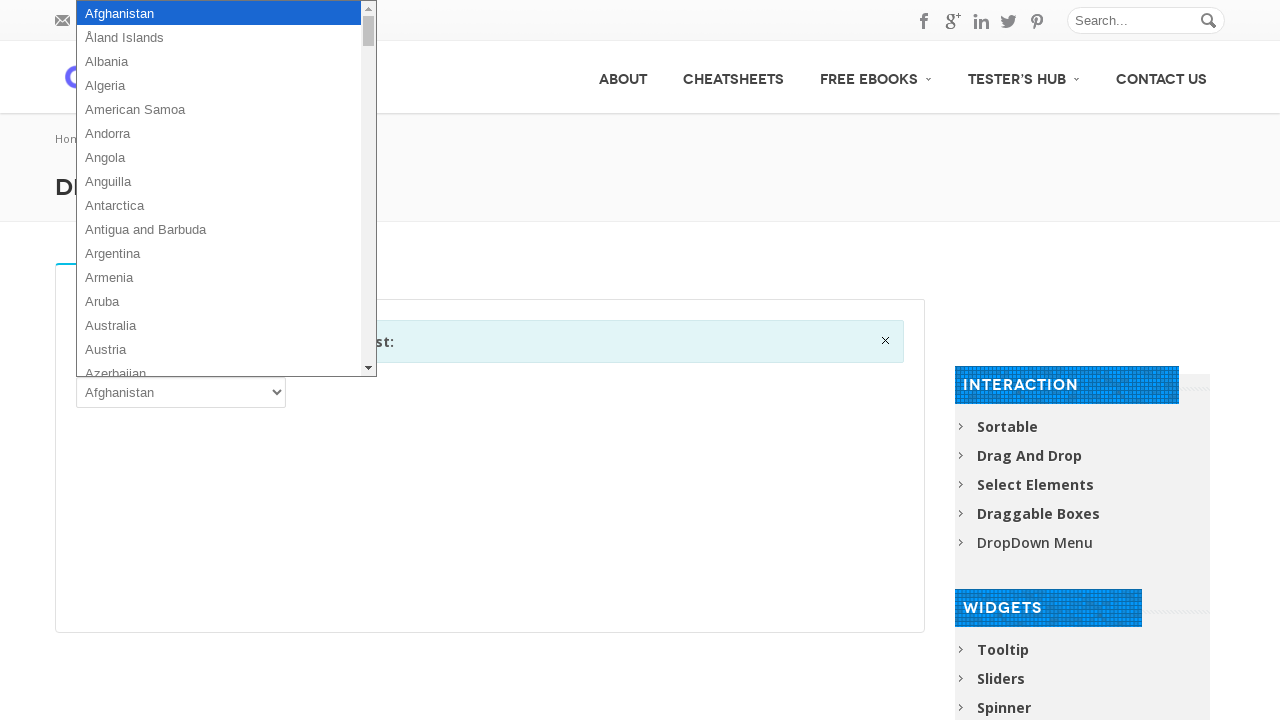

Retrieved option text: Luxembourg
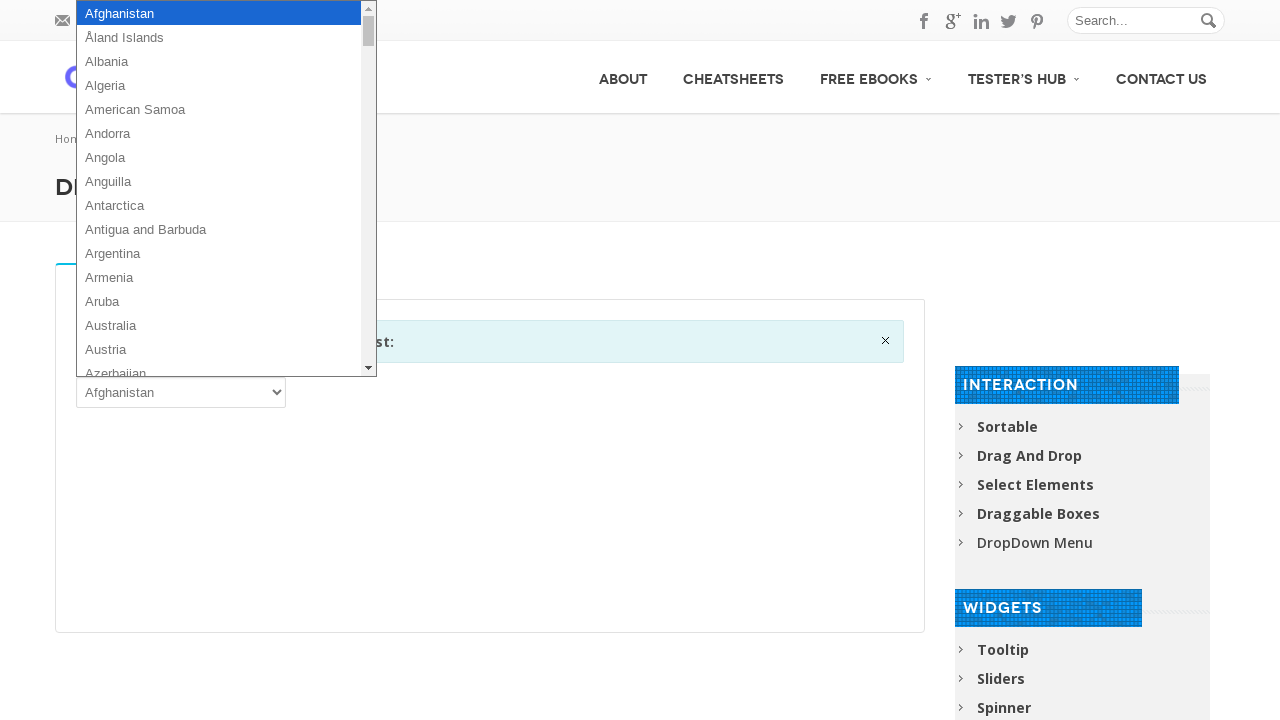

Retrieved option text: Macao
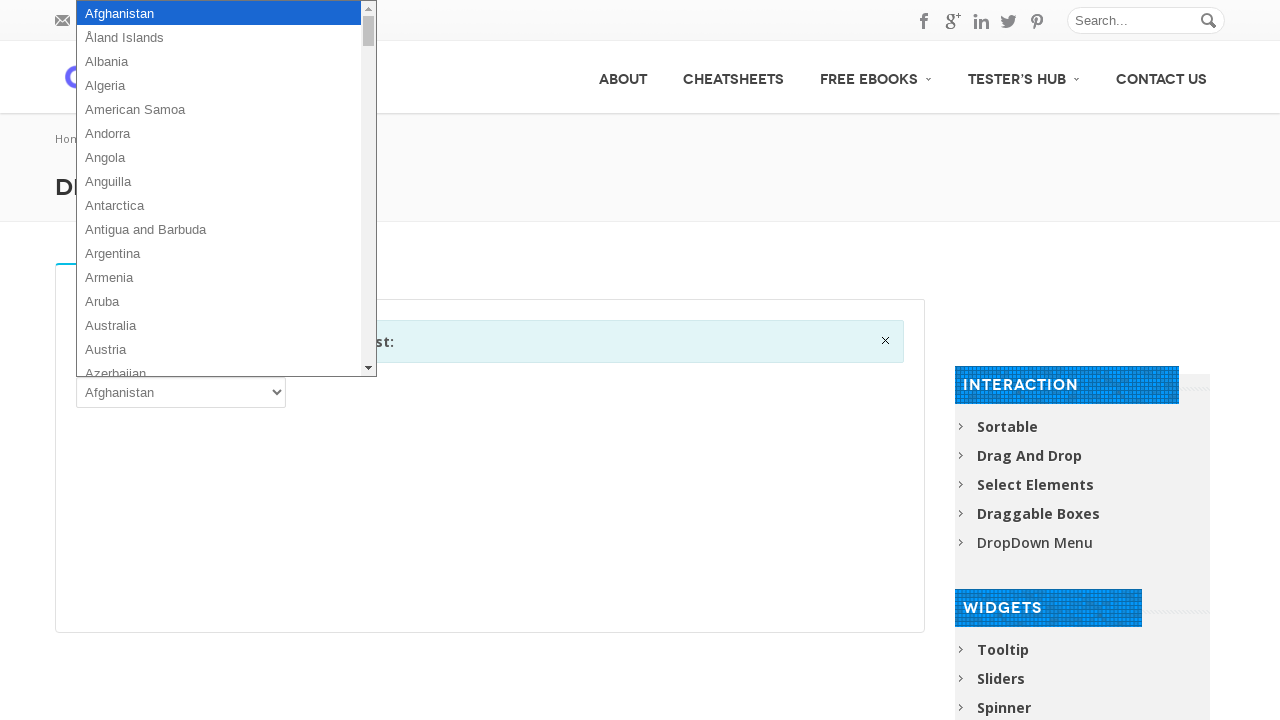

Retrieved option text: Macedonia, the former Yugoslav Republic of
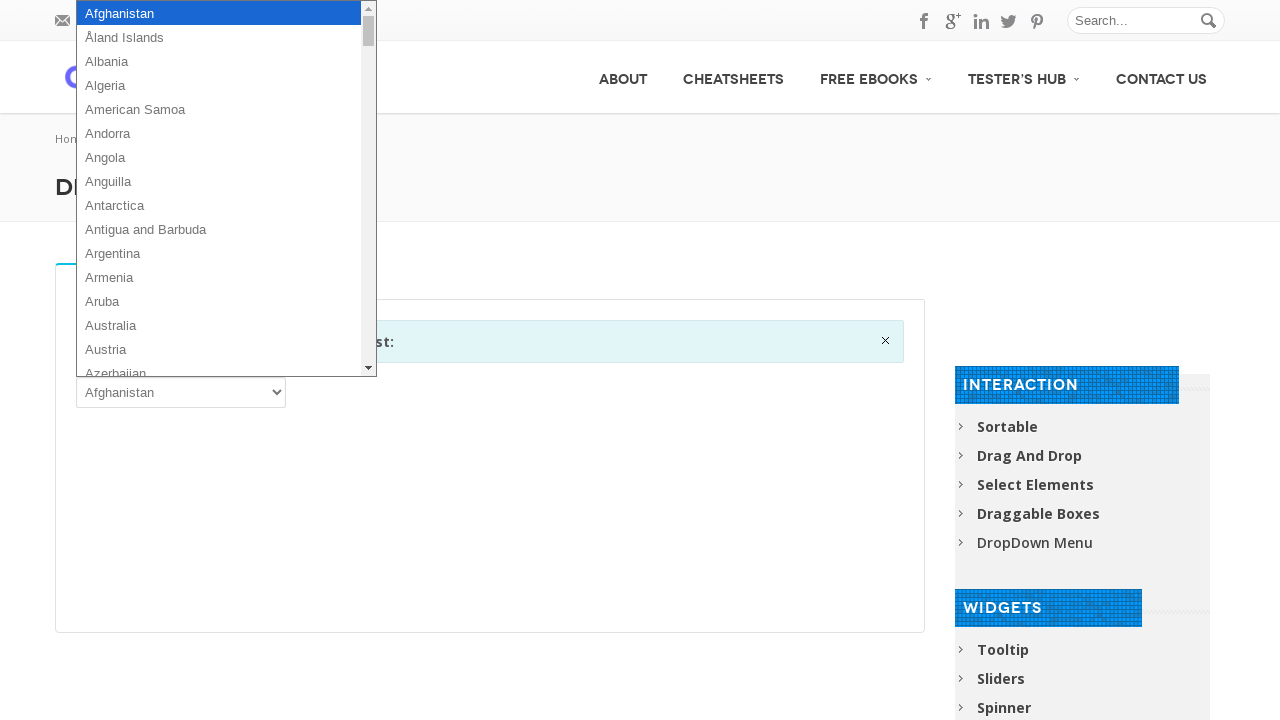

Retrieved option text: Madagascar
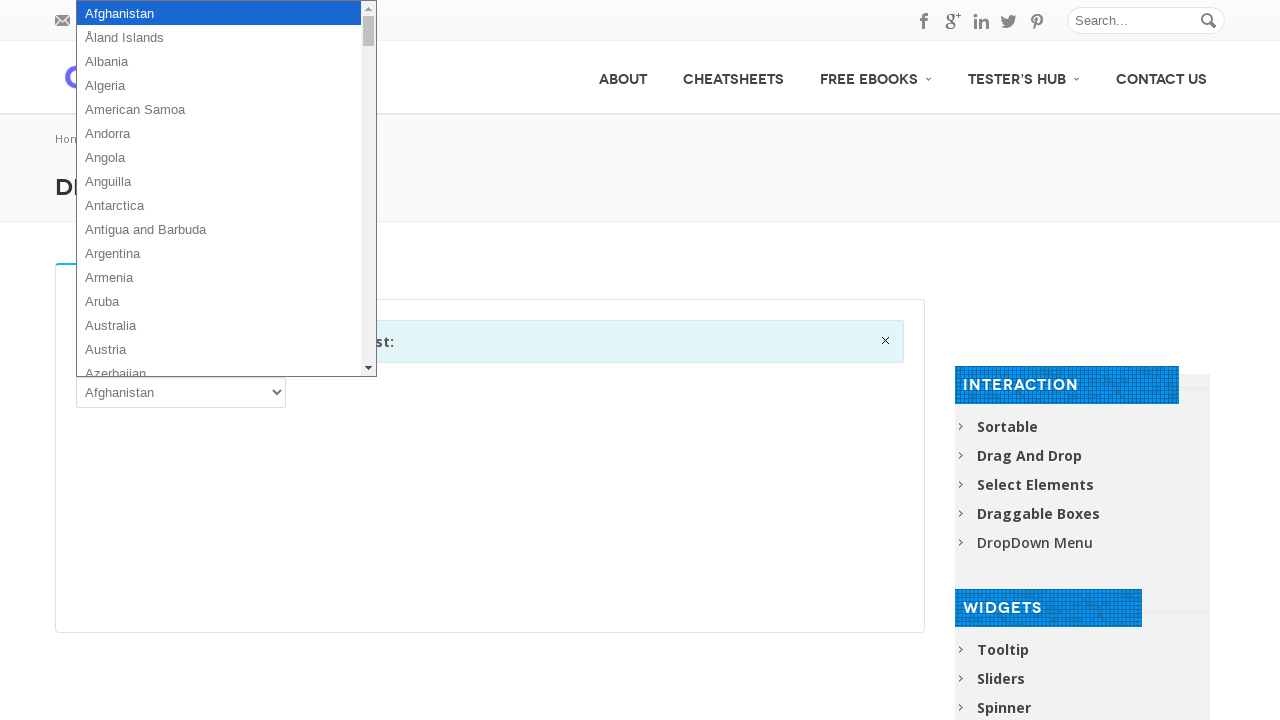

Retrieved option text: Malawi
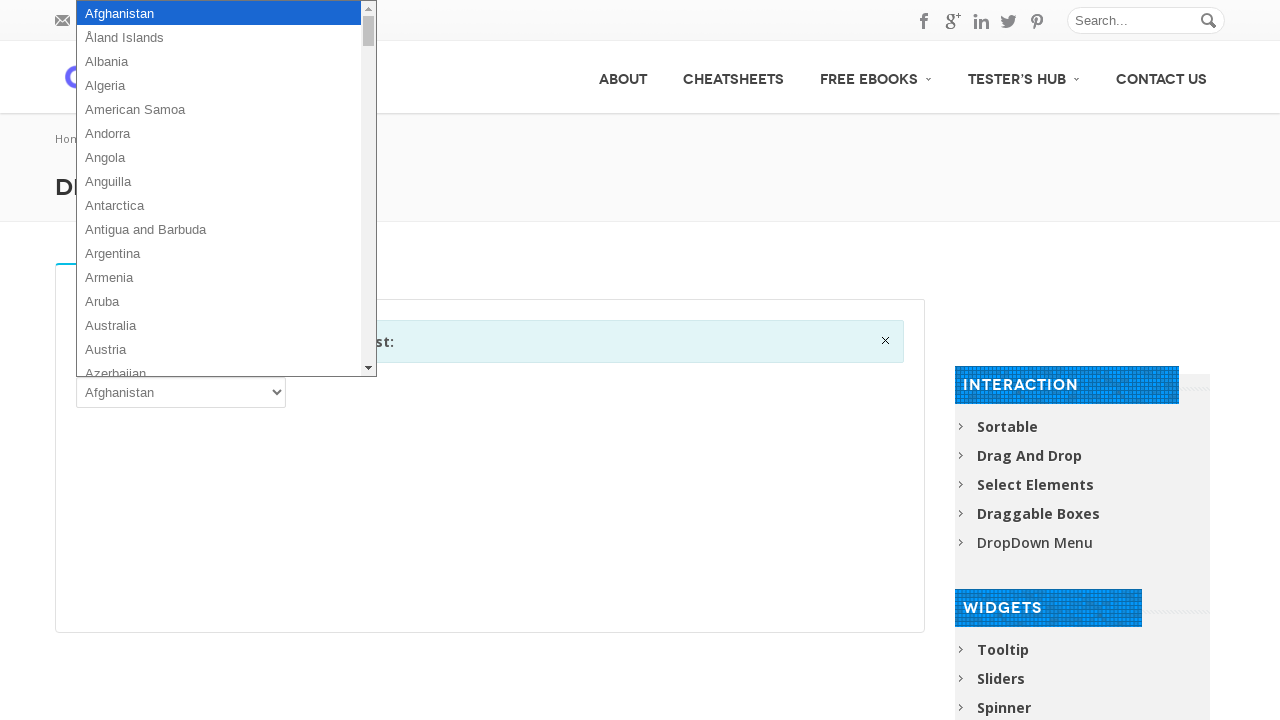

Retrieved option text: Malaysia
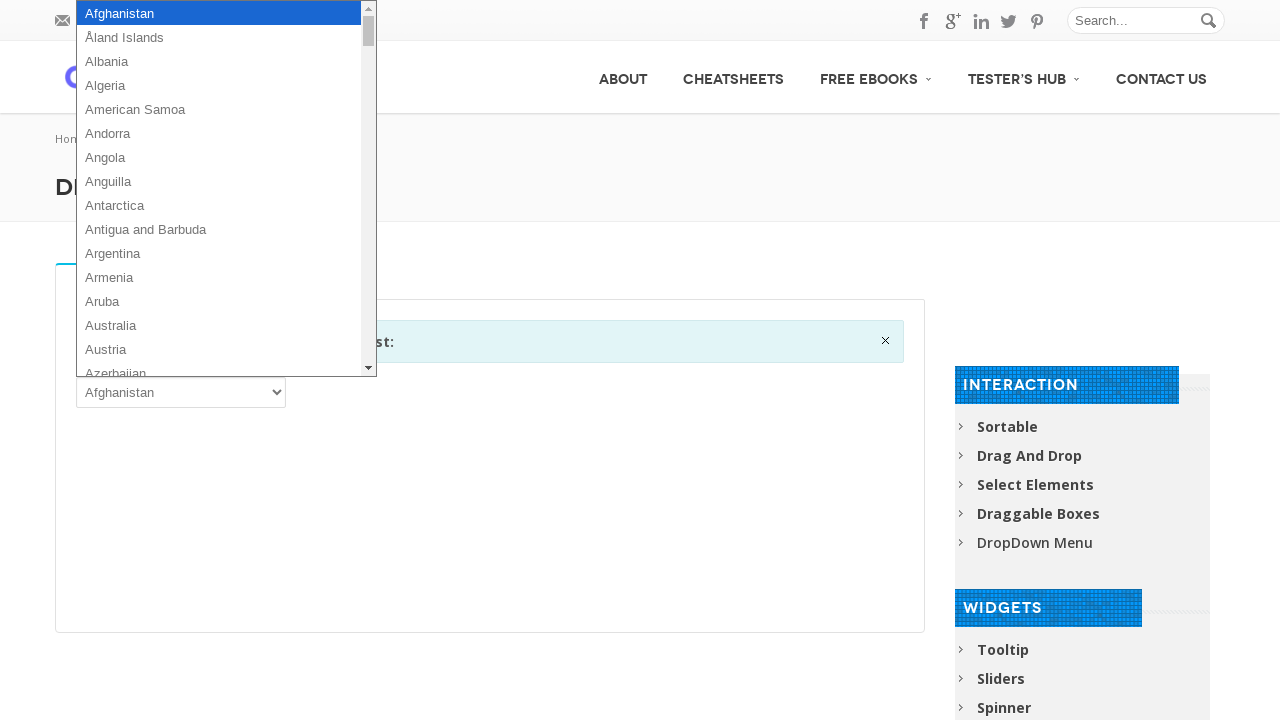

Retrieved option text: Maldives
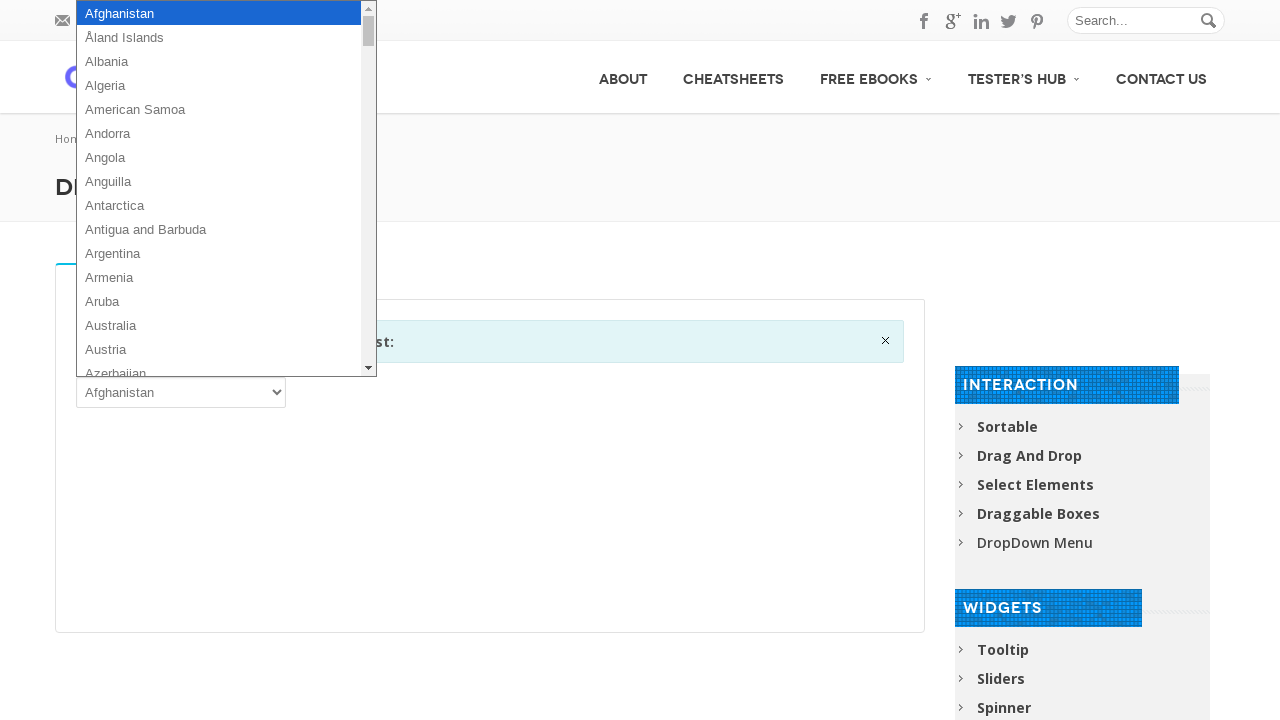

Retrieved option text: Mali
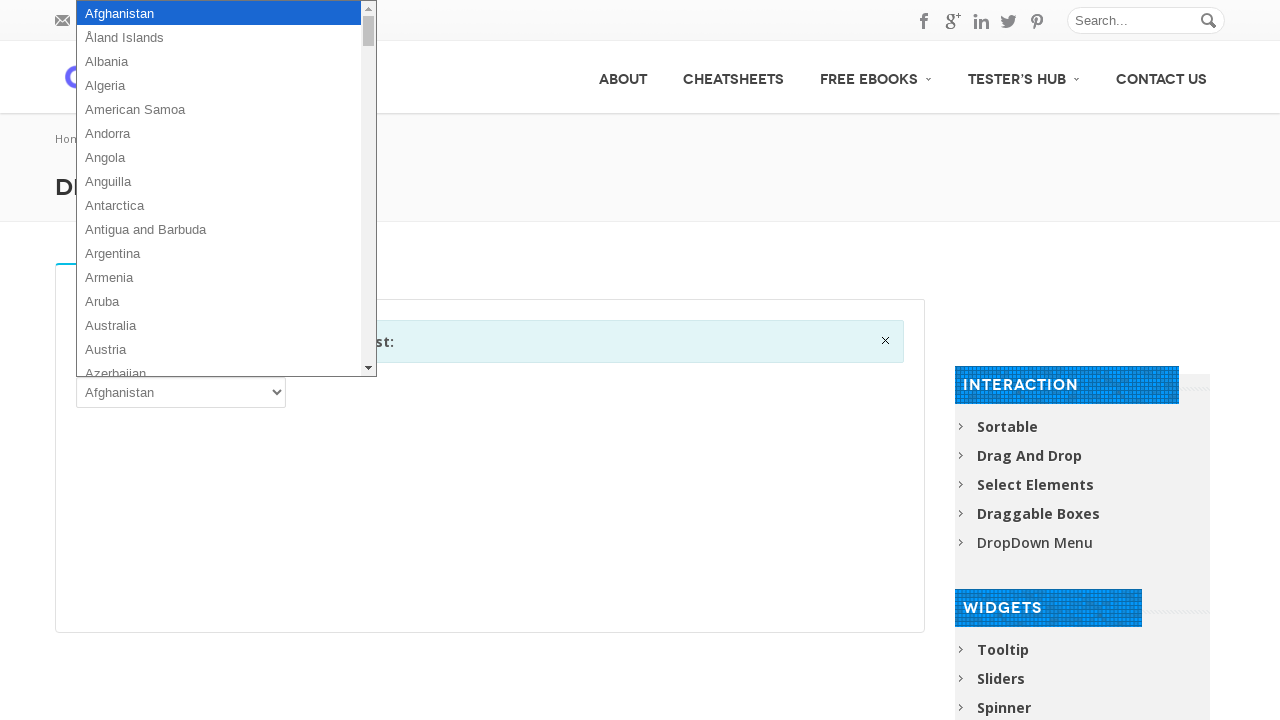

Retrieved option text: Malta
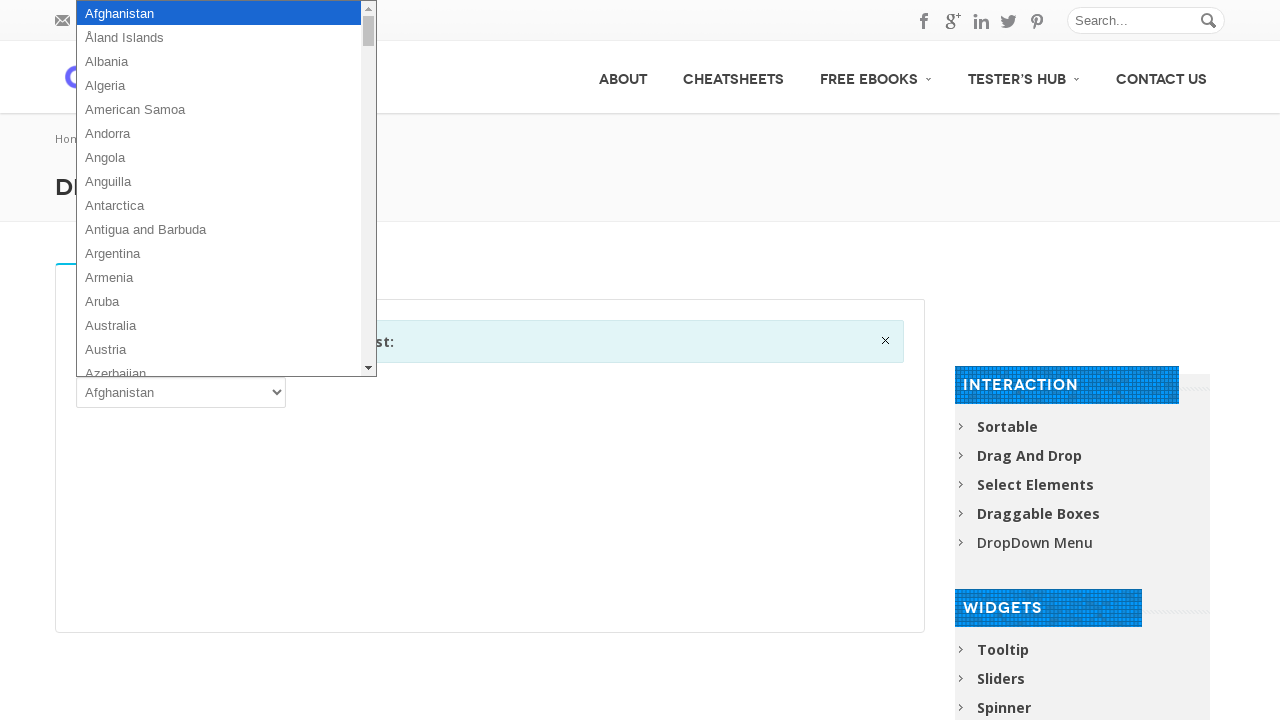

Retrieved option text: Marshall Islands
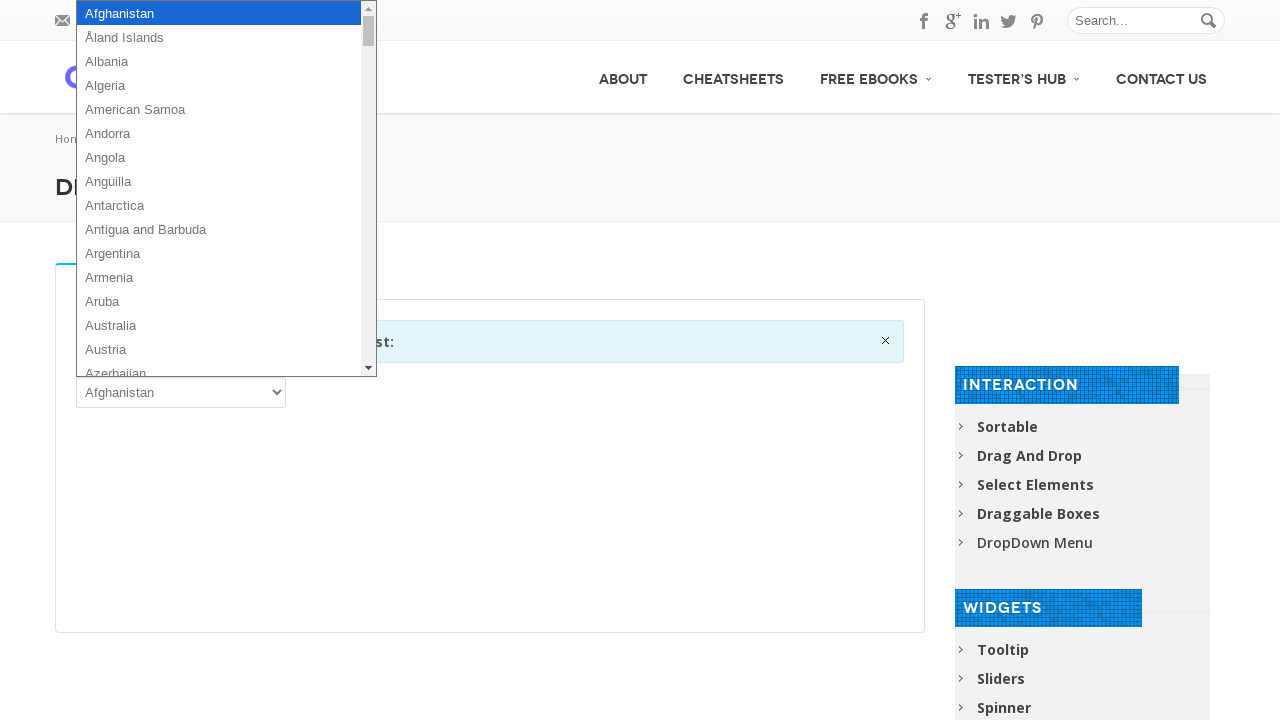

Retrieved option text: Martinique
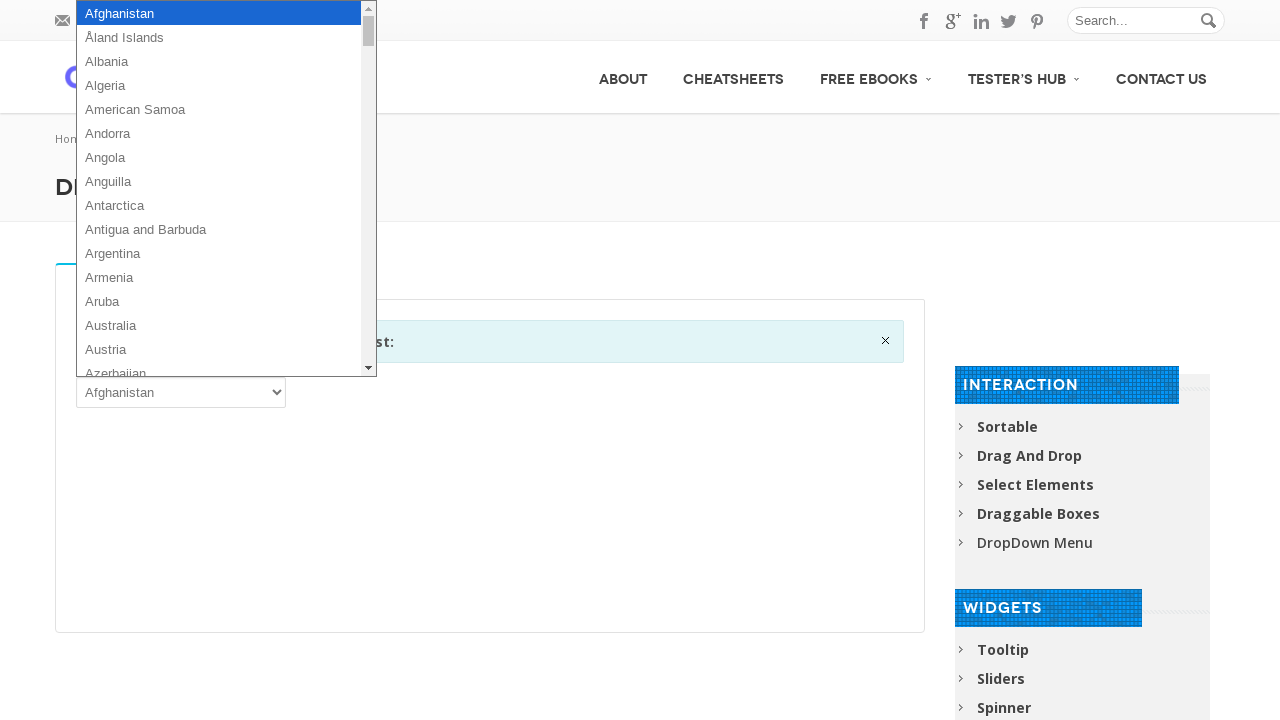

Retrieved option text: Mauritania
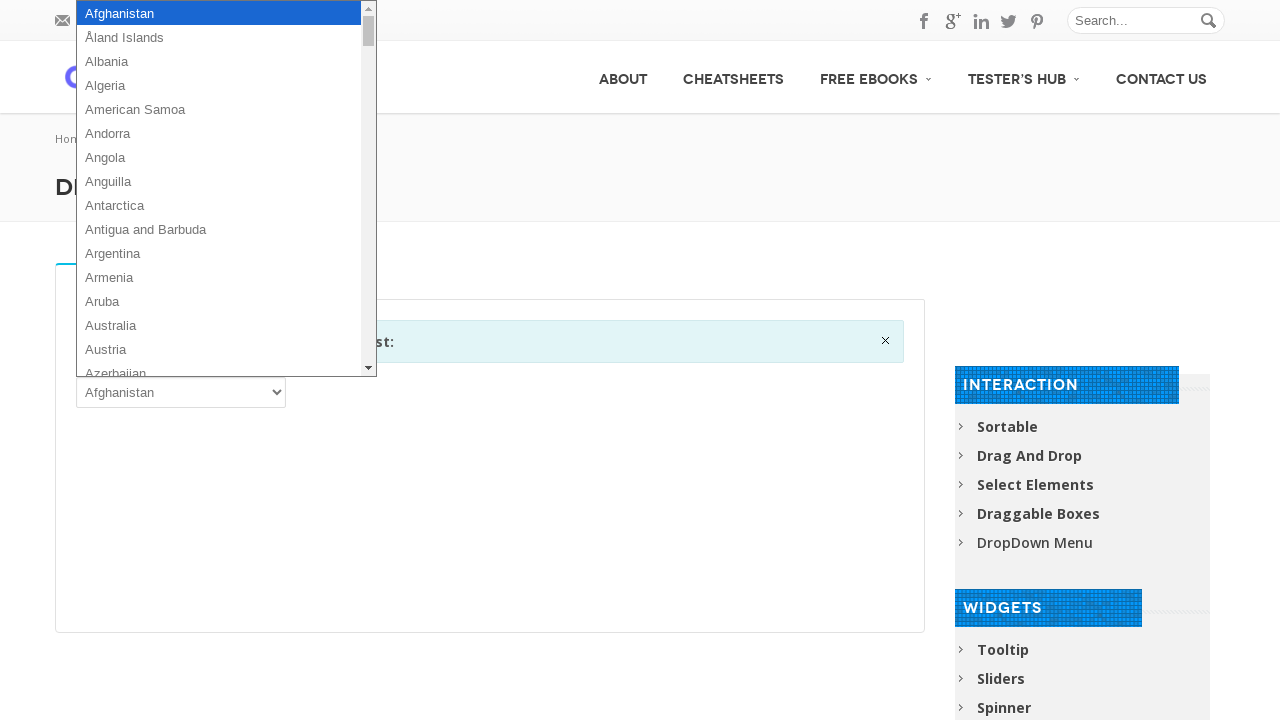

Retrieved option text: Mauritius
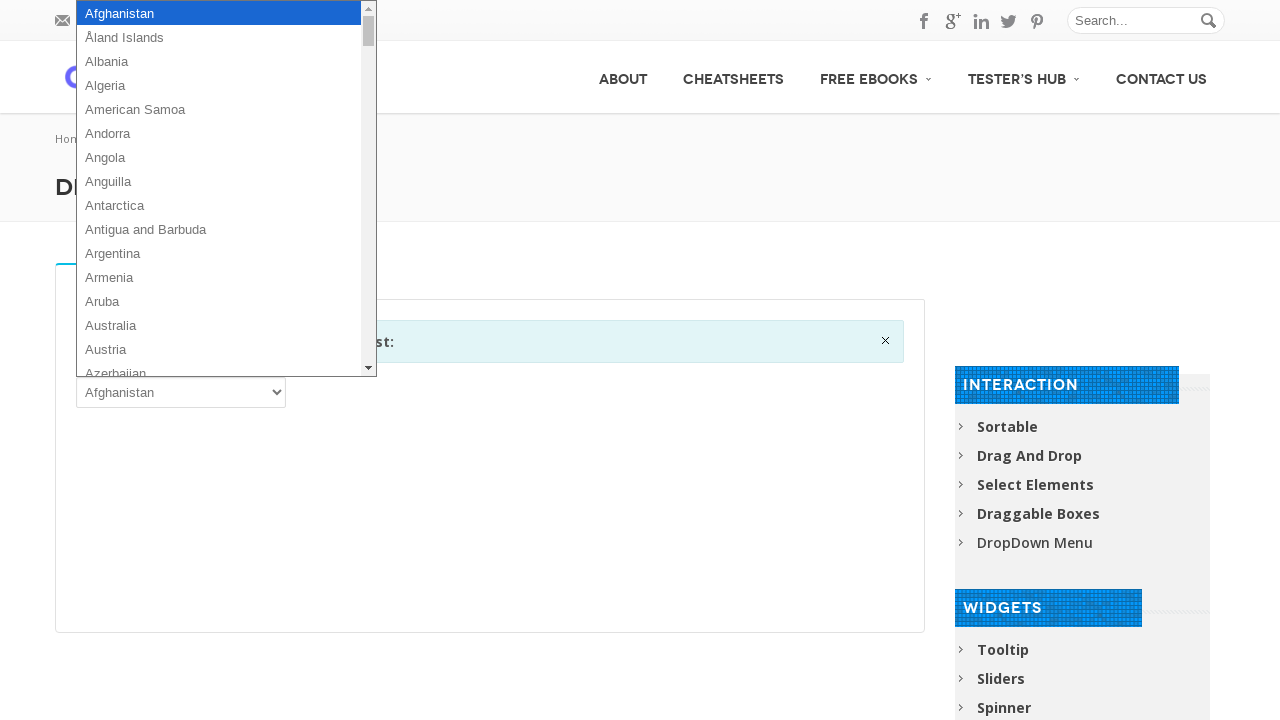

Retrieved option text: Mayotte
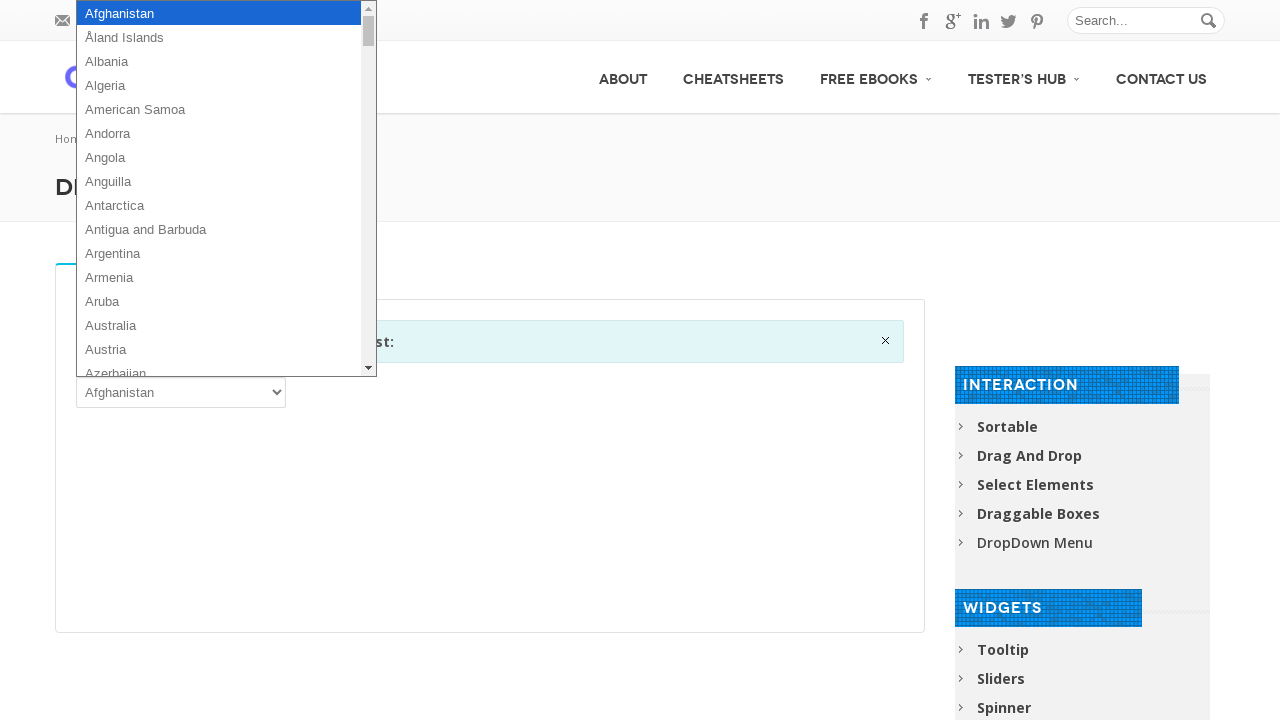

Retrieved option text: Mexico
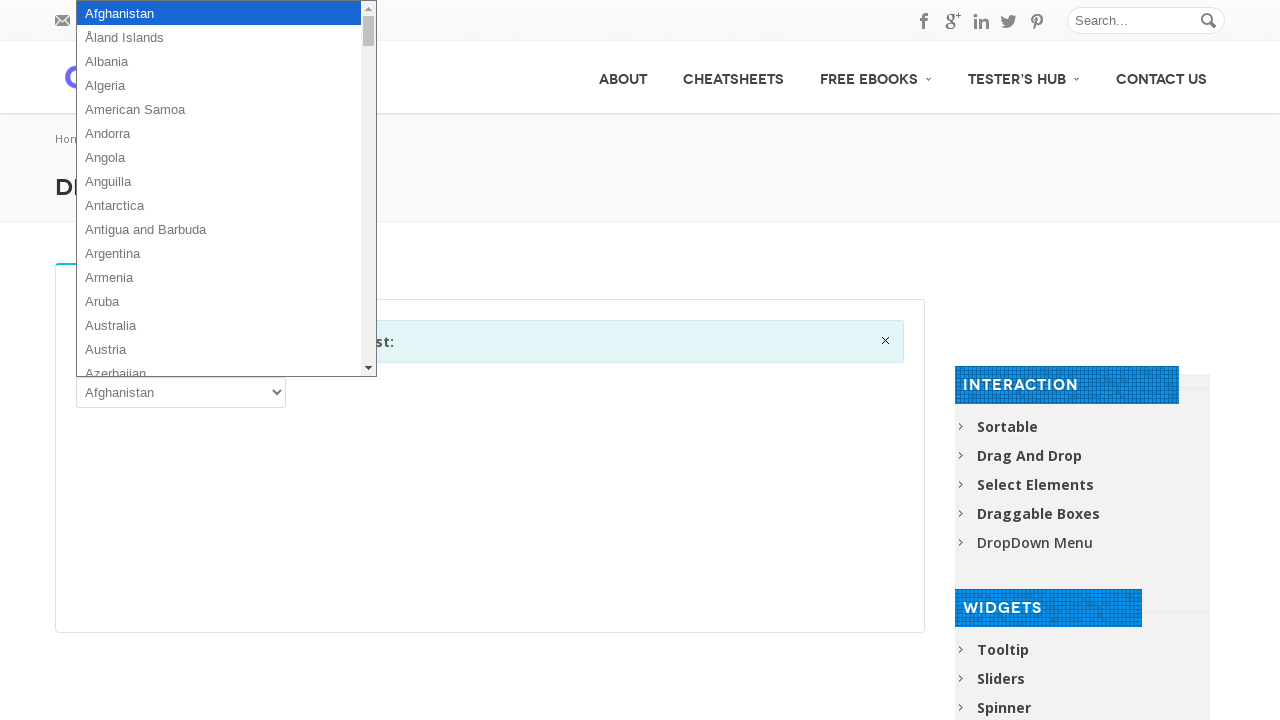

Retrieved option text: Micronesia, Federated States of
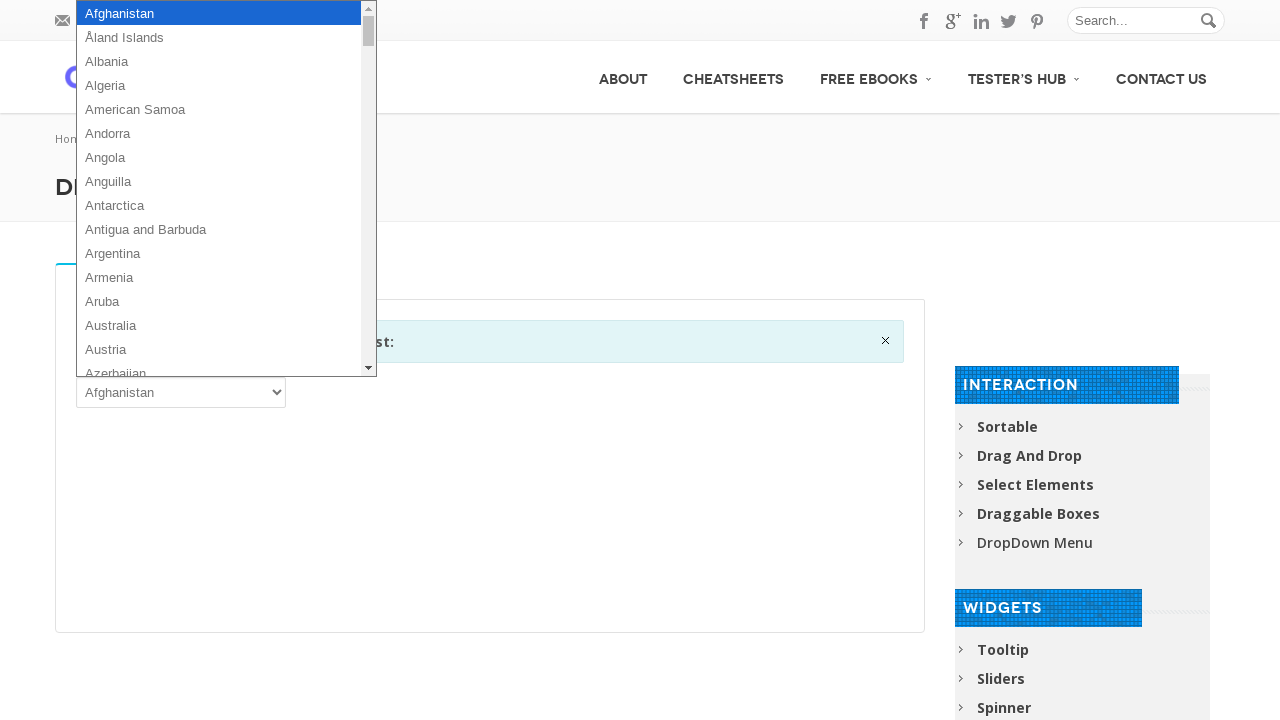

Retrieved option text: Moldova, Republic of
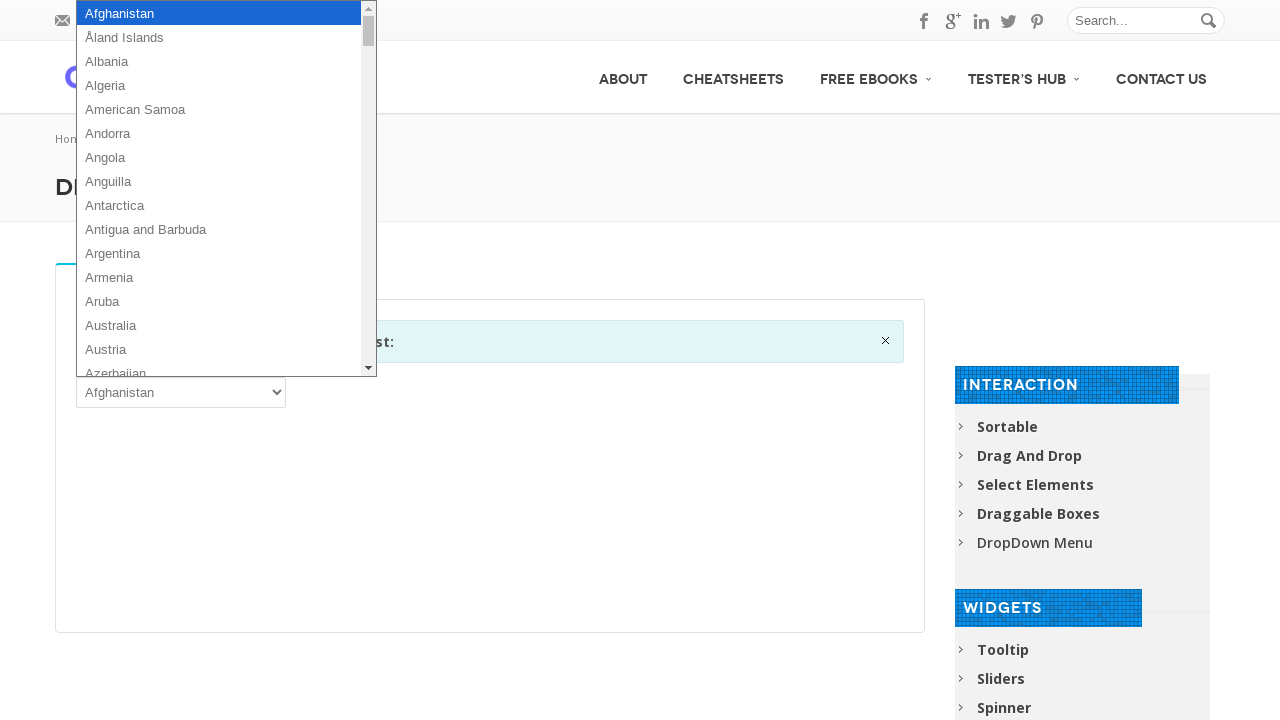

Retrieved option text: Monaco
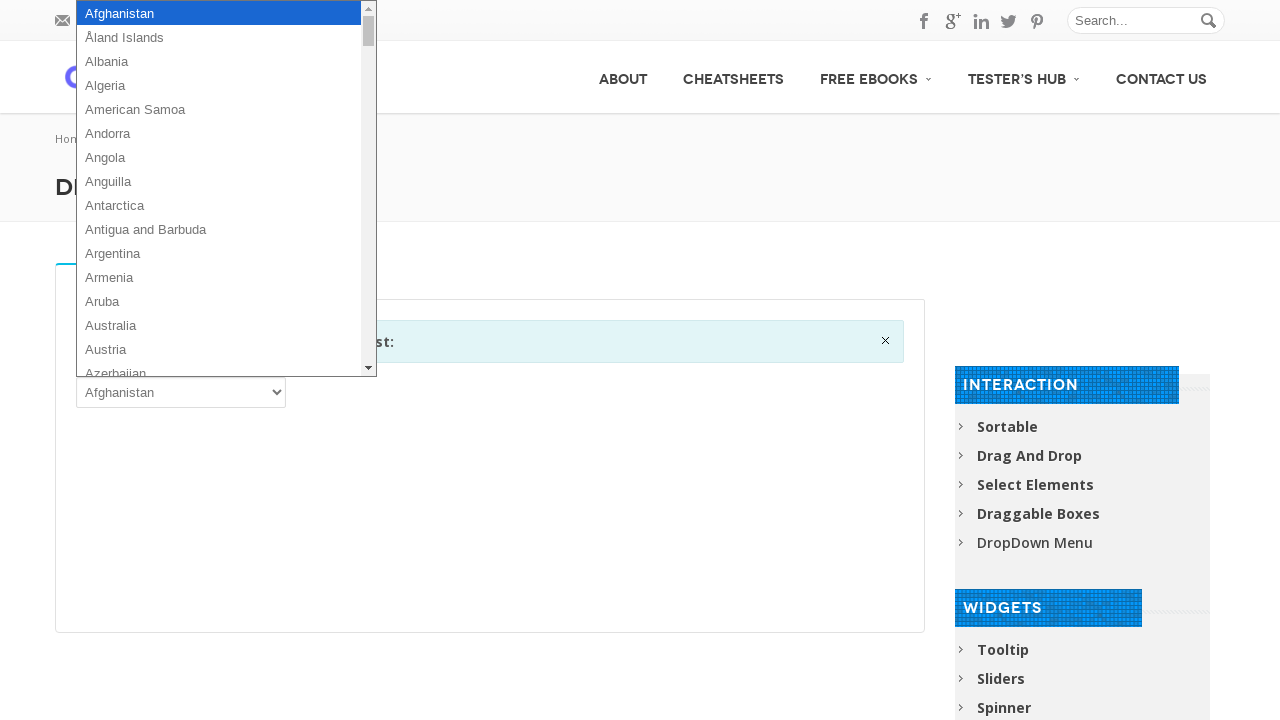

Retrieved option text: Mongolia
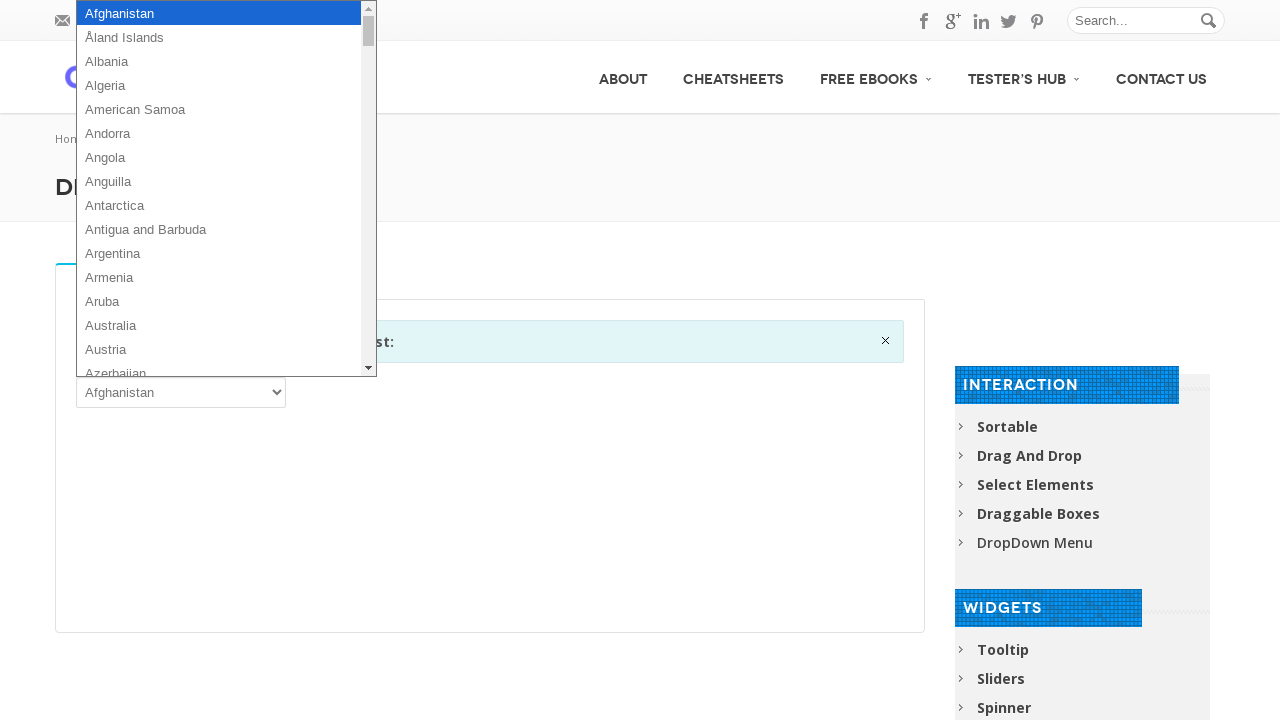

Retrieved option text: Montenegro
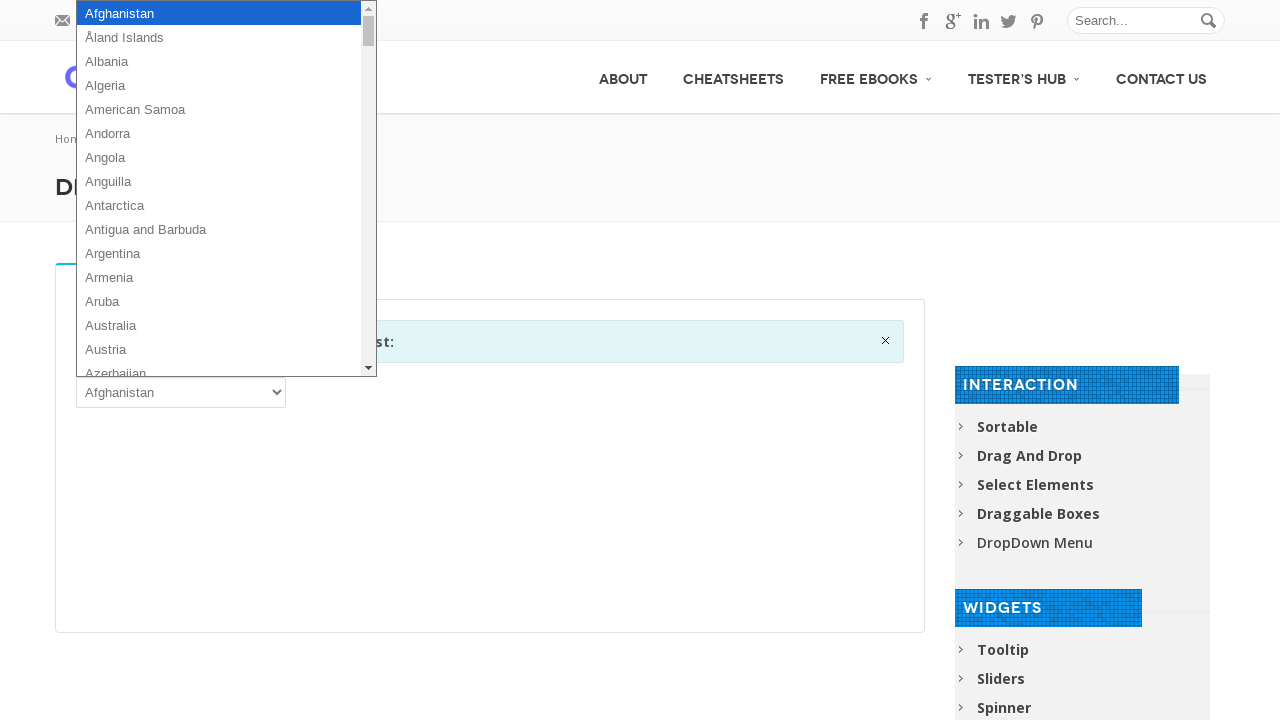

Retrieved option text: Montserrat
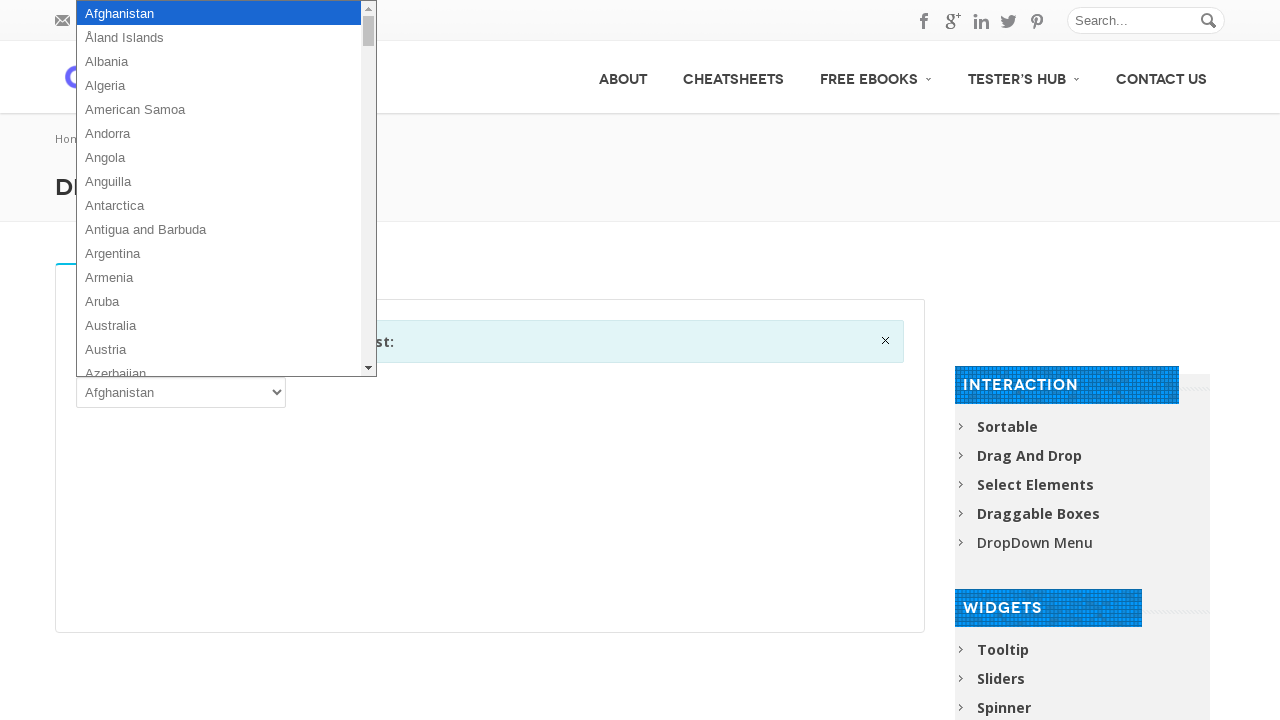

Retrieved option text: Morocco
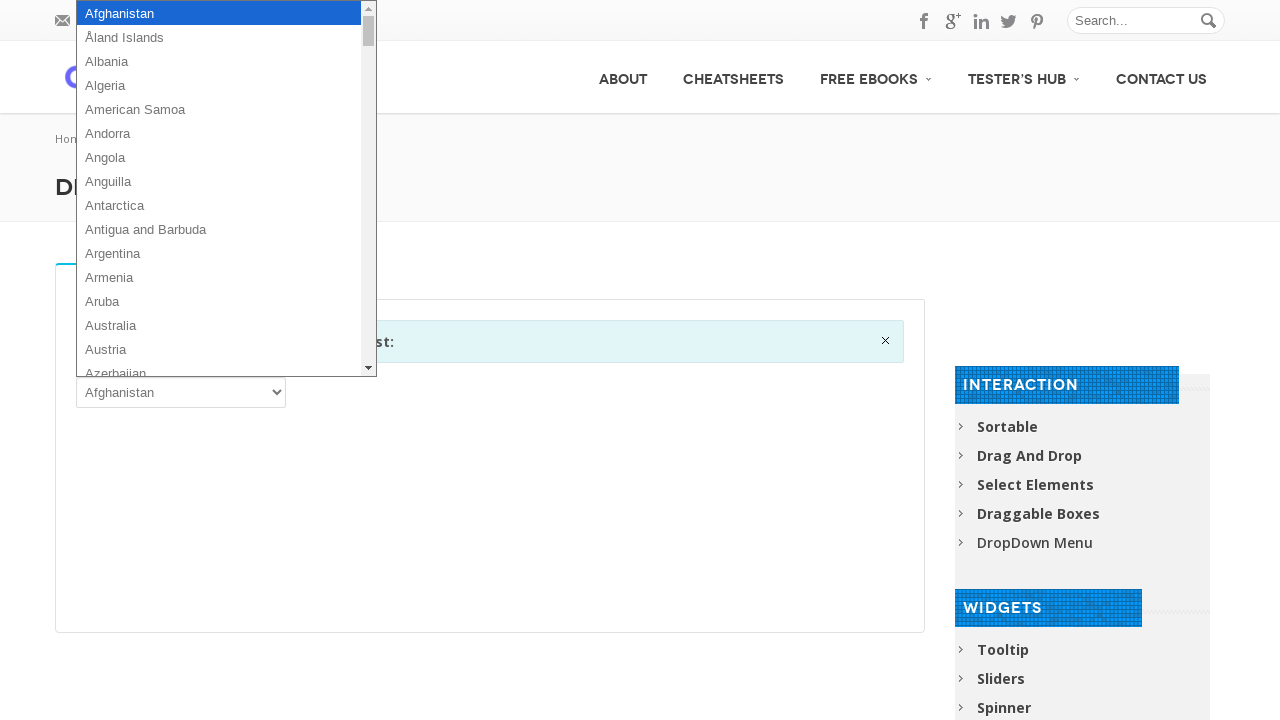

Retrieved option text: Mozambique
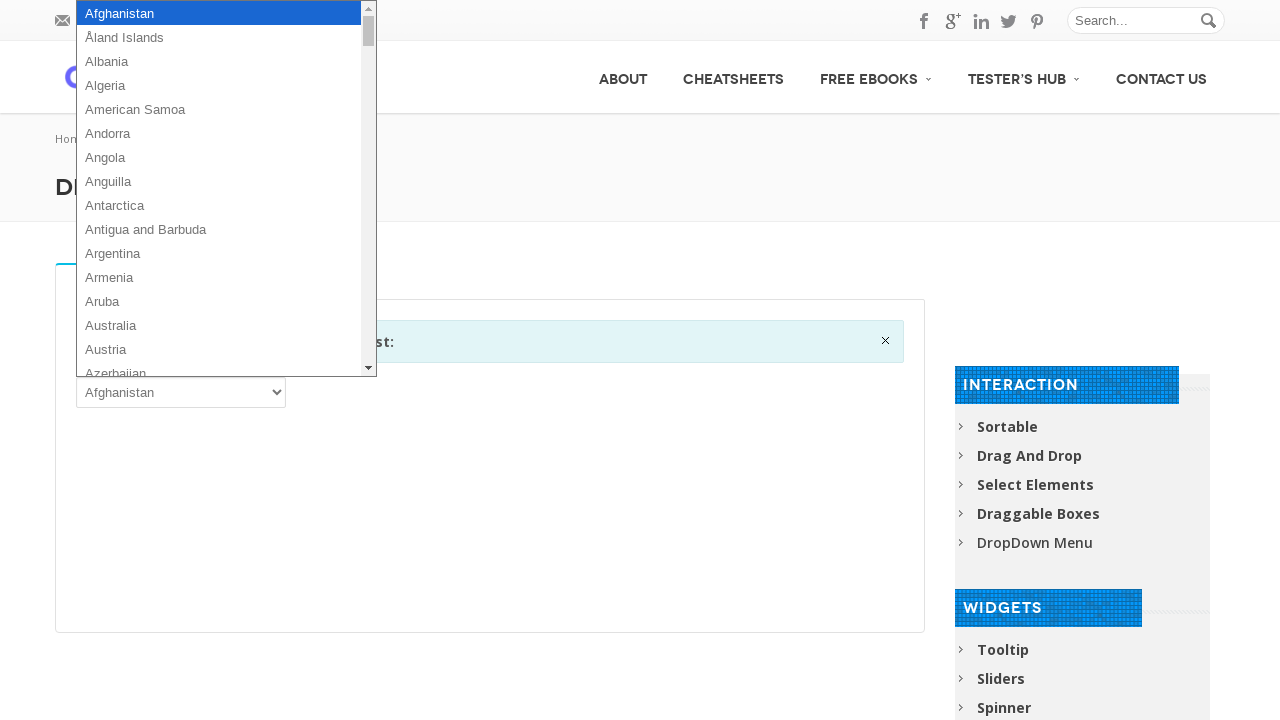

Retrieved option text: Myanmar
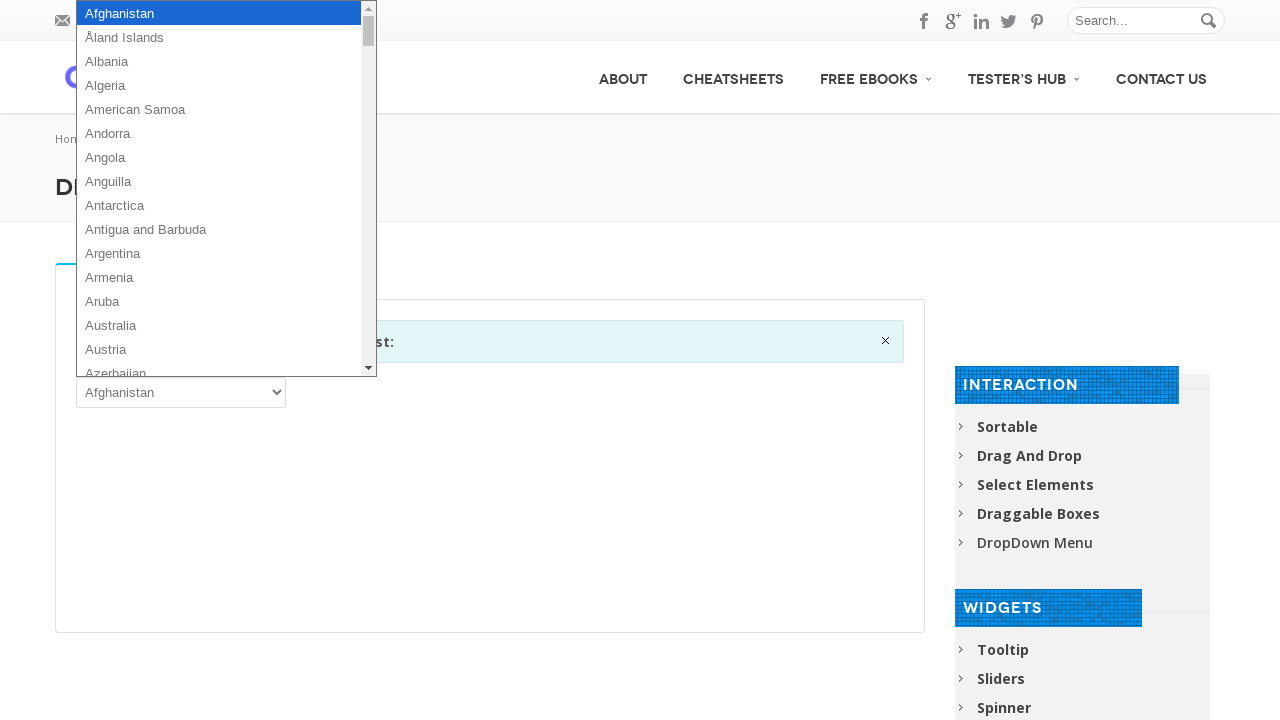

Retrieved option text: Namibia
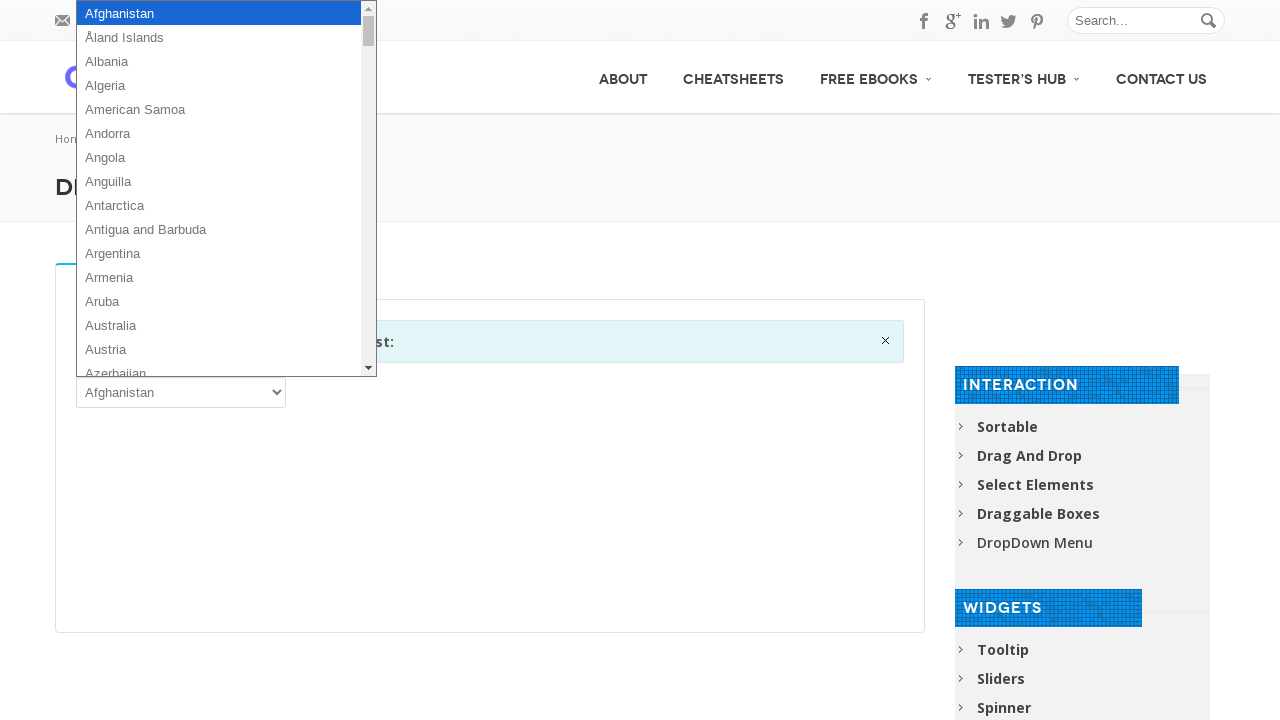

Retrieved option text: Nauru
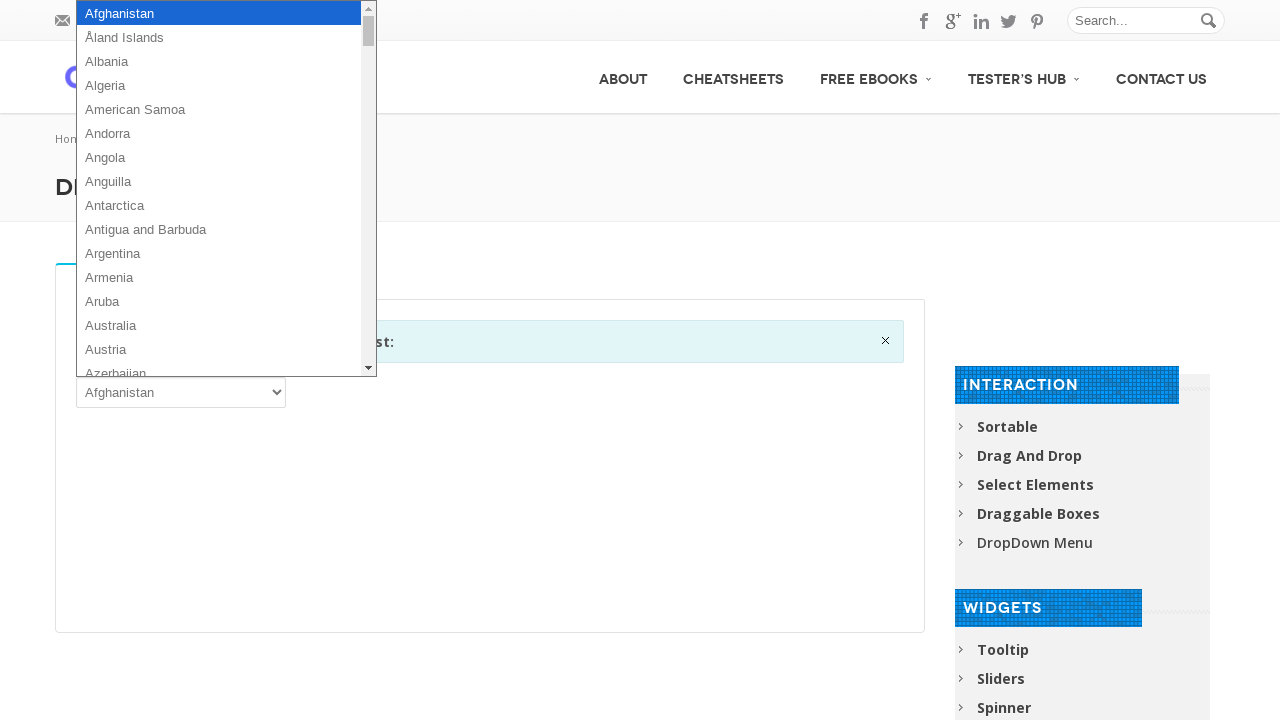

Retrieved option text: Nepal
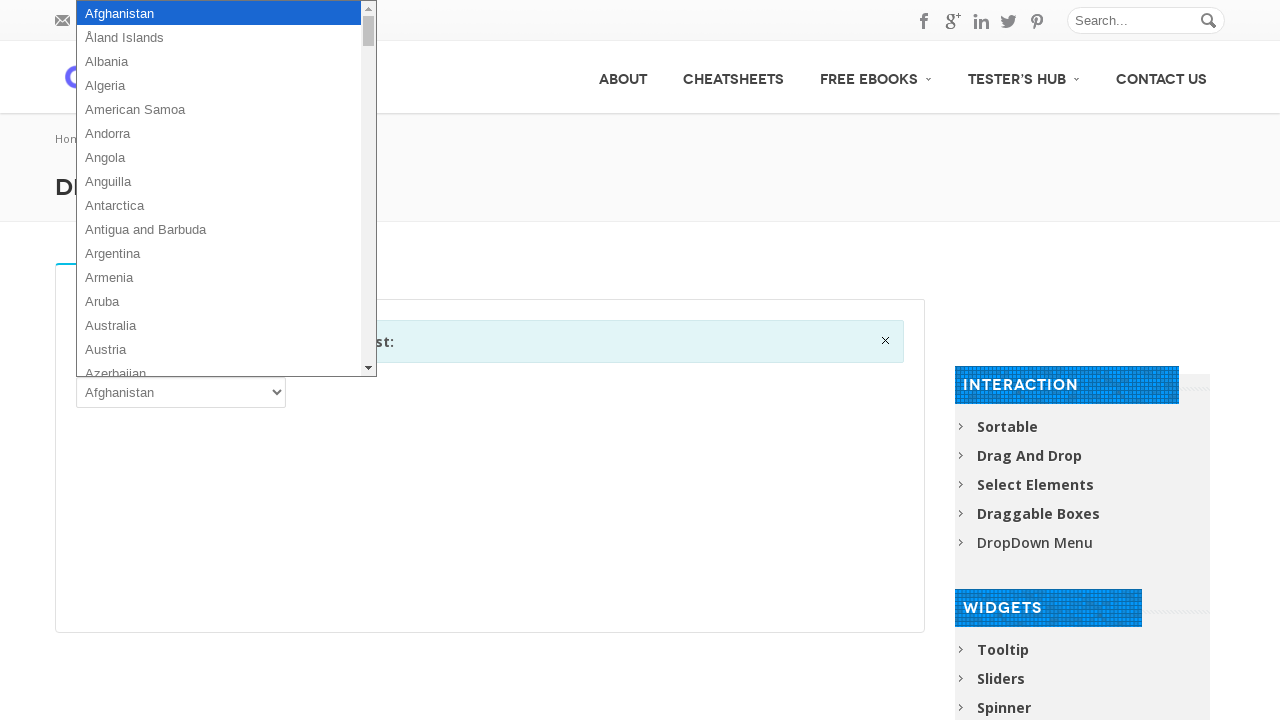

Retrieved option text: Netherlands
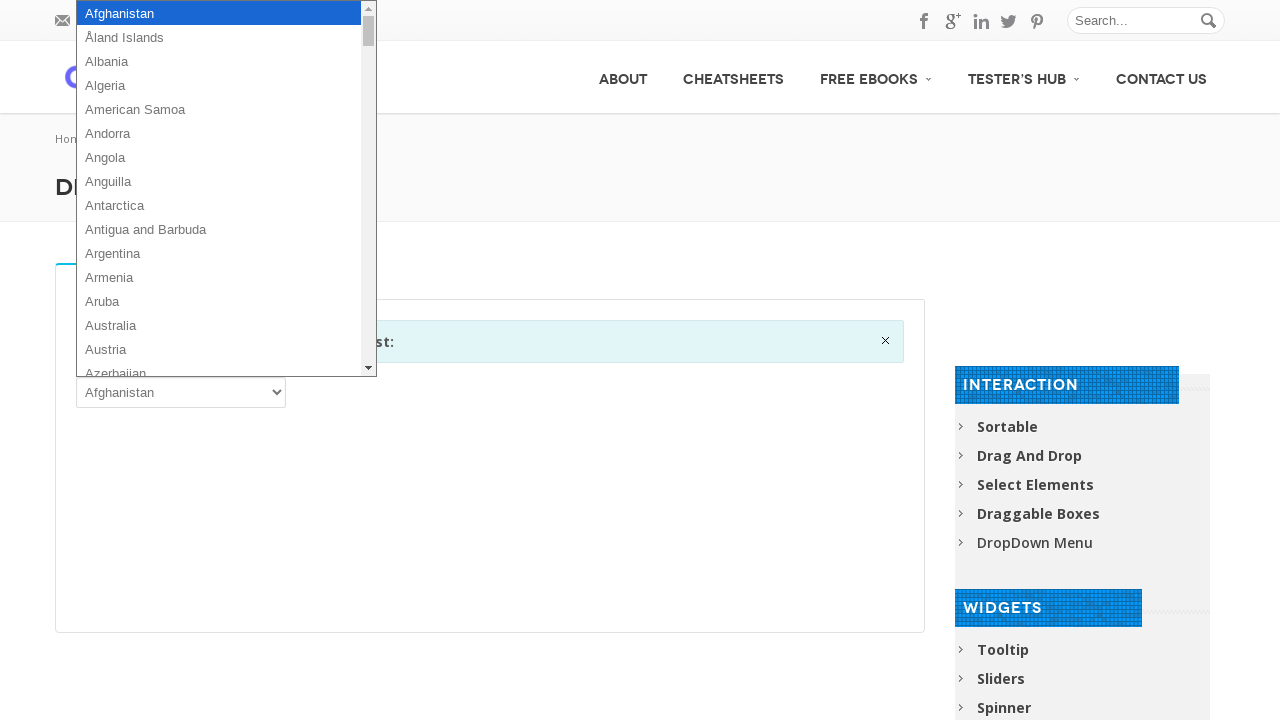

Retrieved option text: New Caledonia
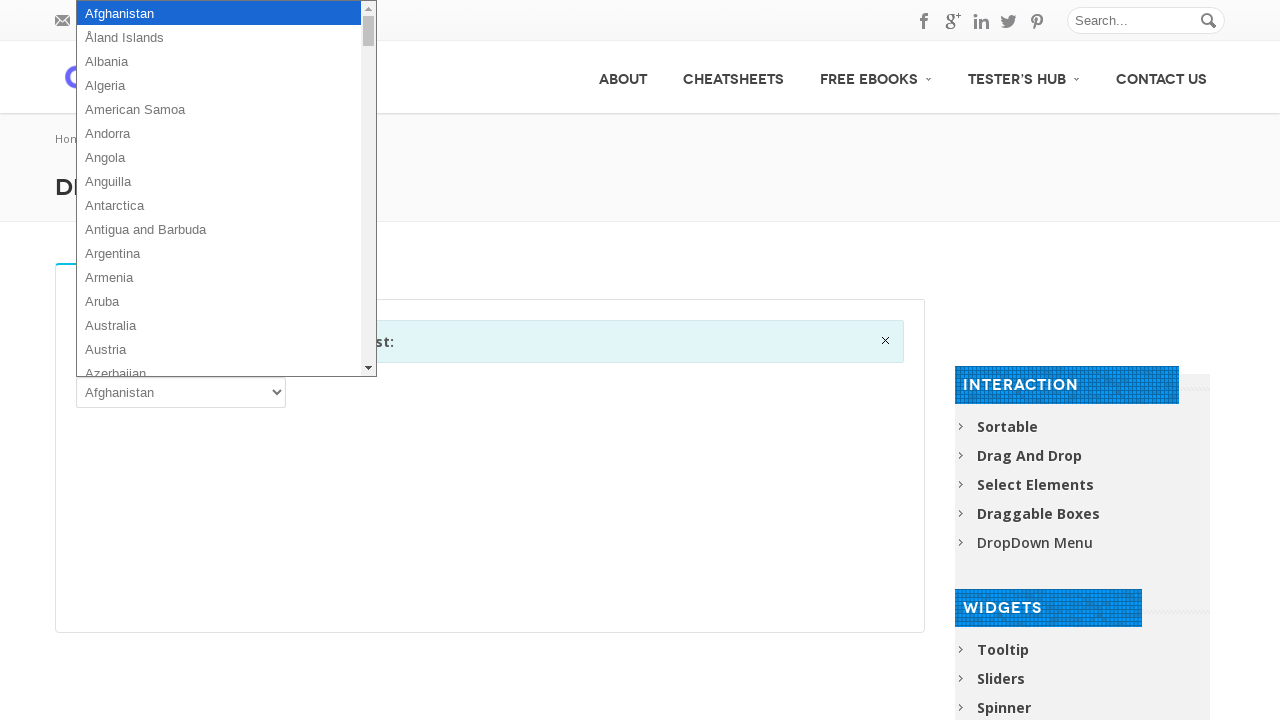

Retrieved option text: New Zealand
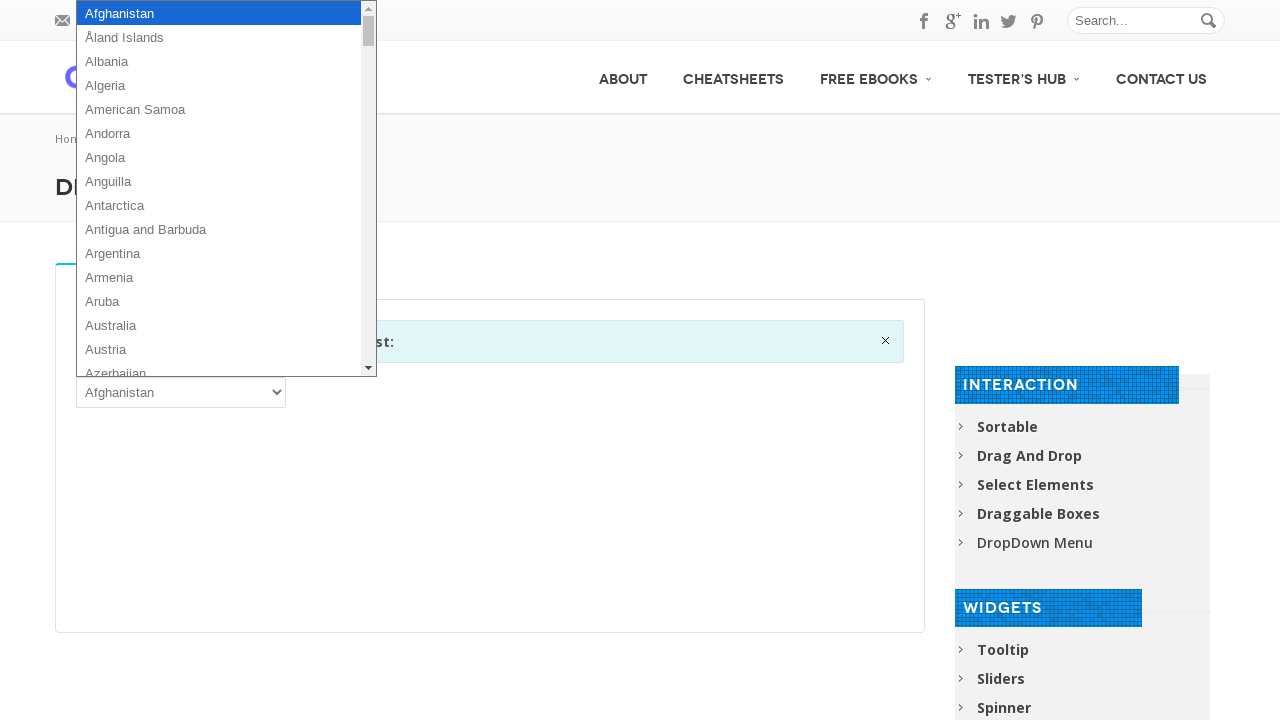

Retrieved option text: Nicaragua
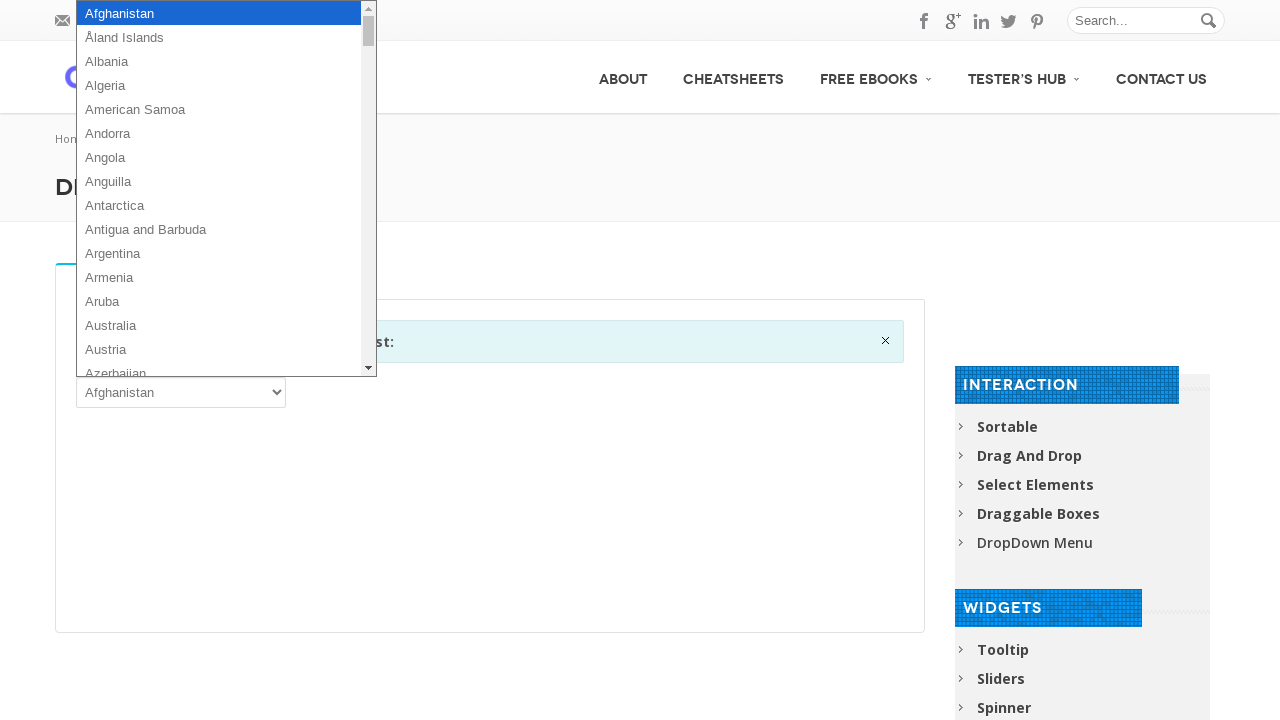

Retrieved option text: Niger
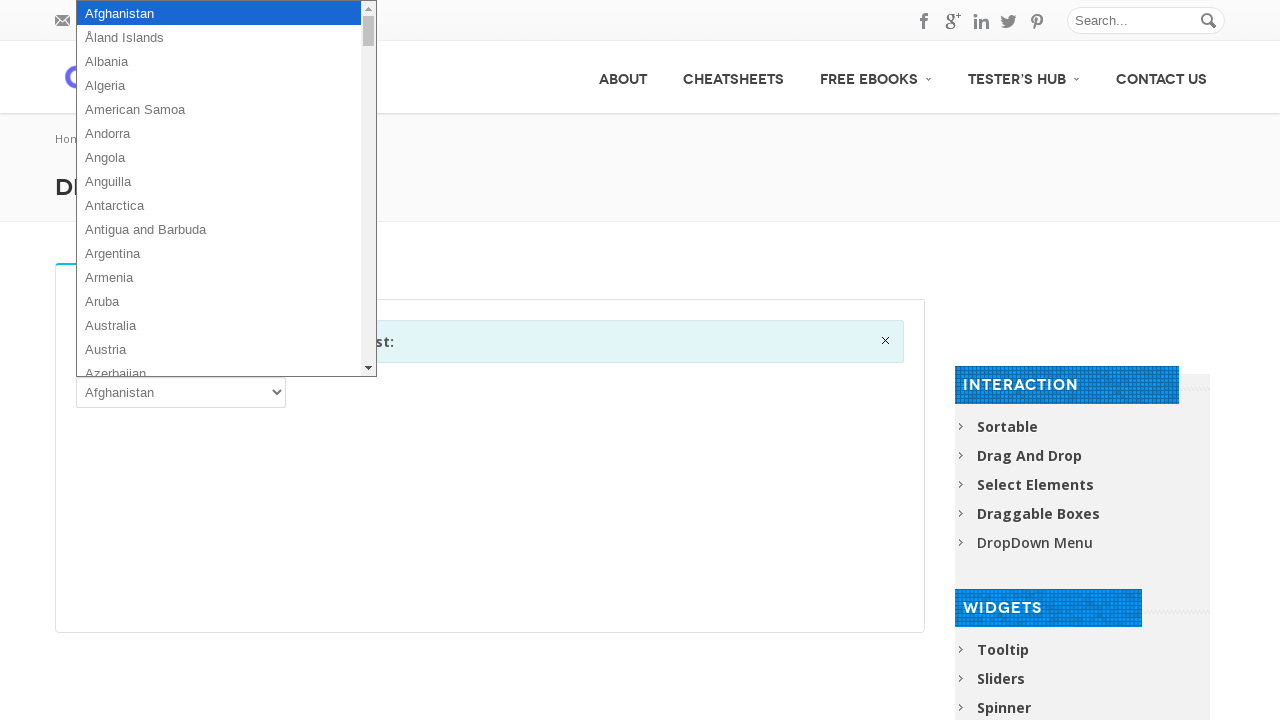

Retrieved option text: Nigeria
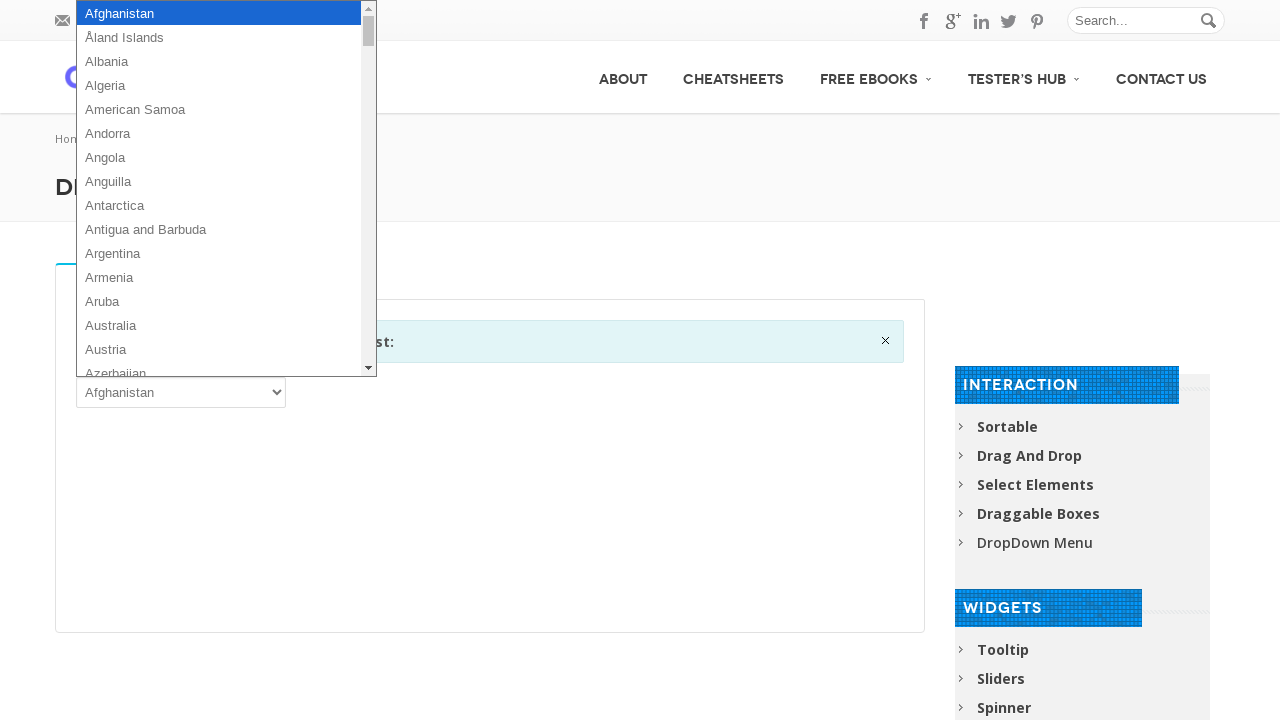

Retrieved option text: Niue
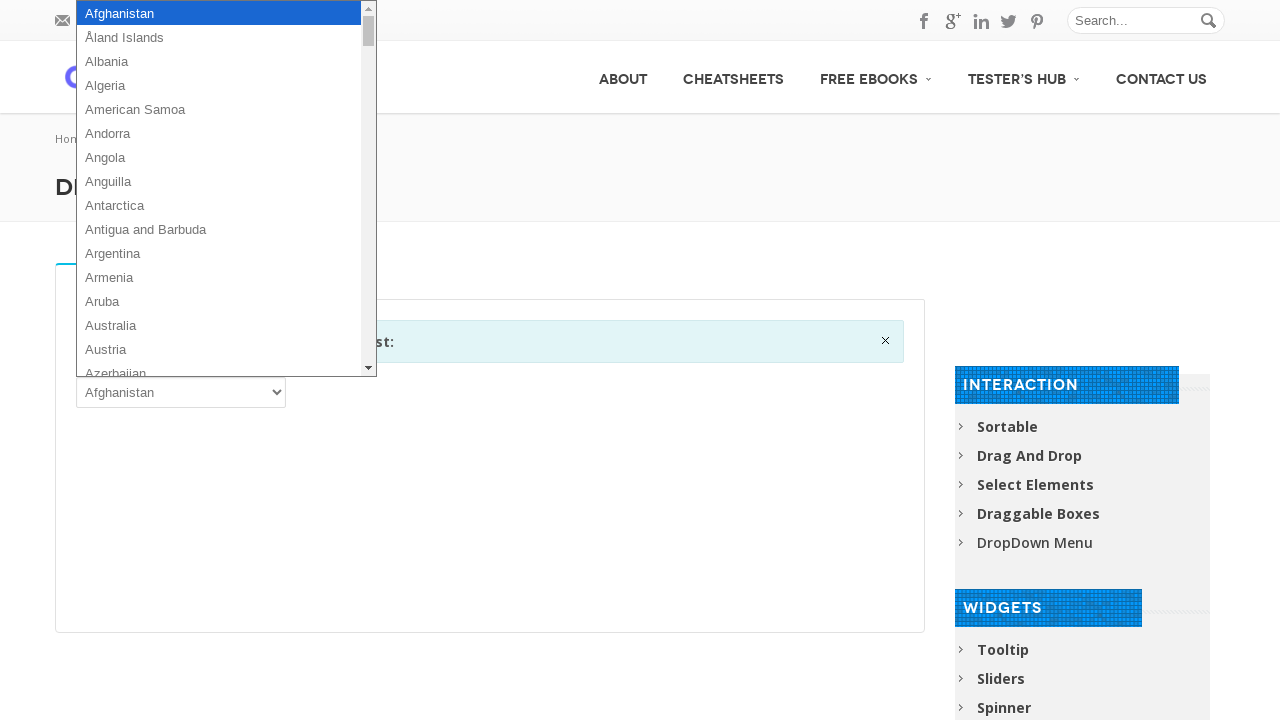

Retrieved option text: Norfolk Island
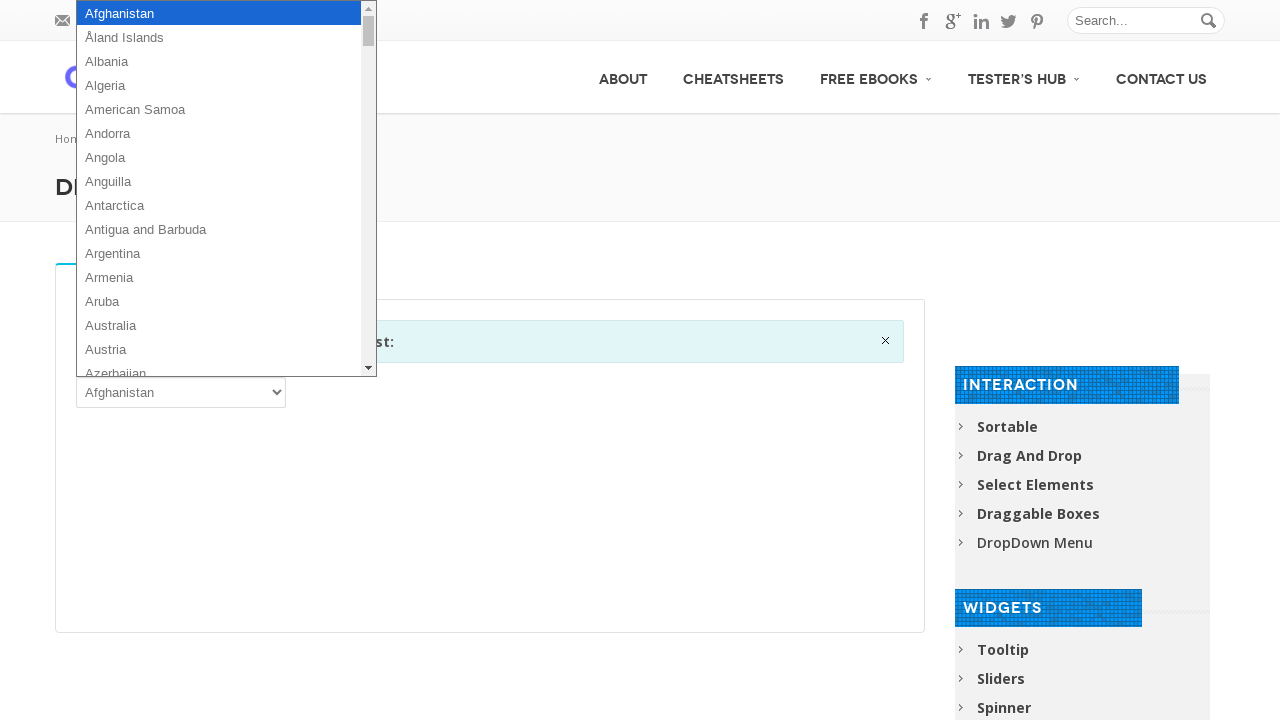

Retrieved option text: Northern Mariana Islands
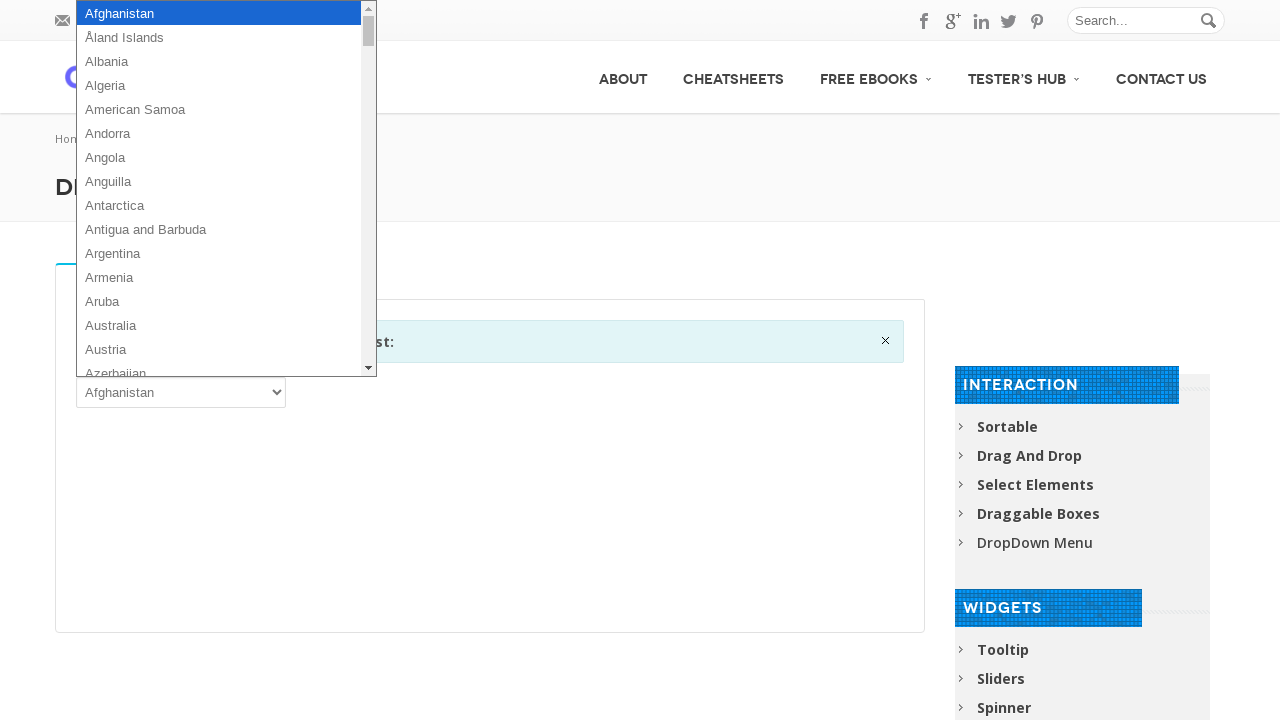

Retrieved option text: Norway
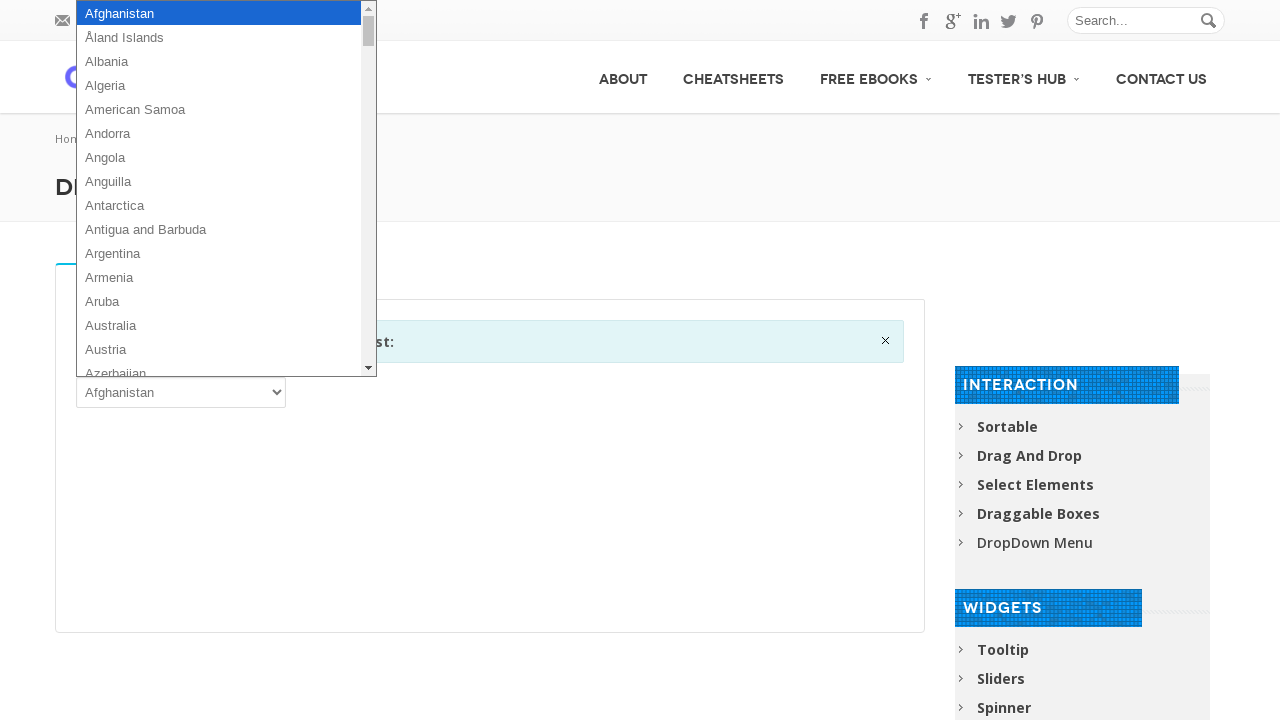

Retrieved option text: Oman
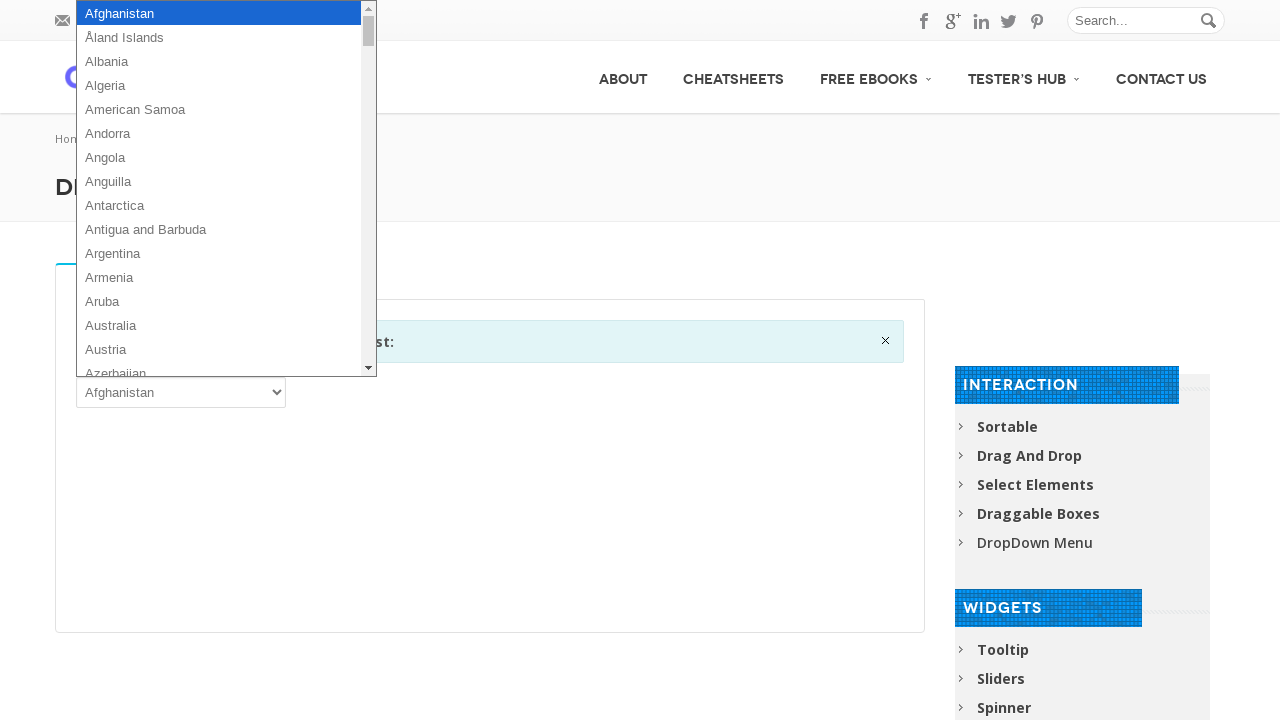

Retrieved option text: Pakistan
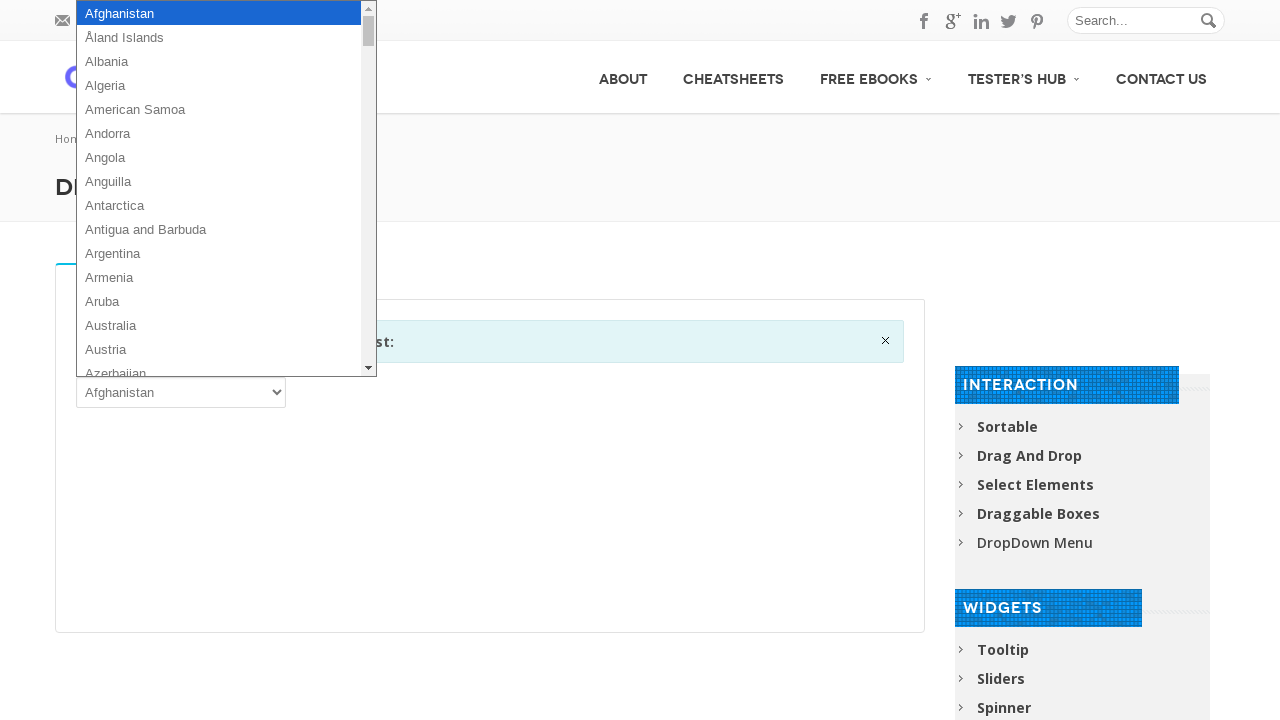

Retrieved option text: Palau
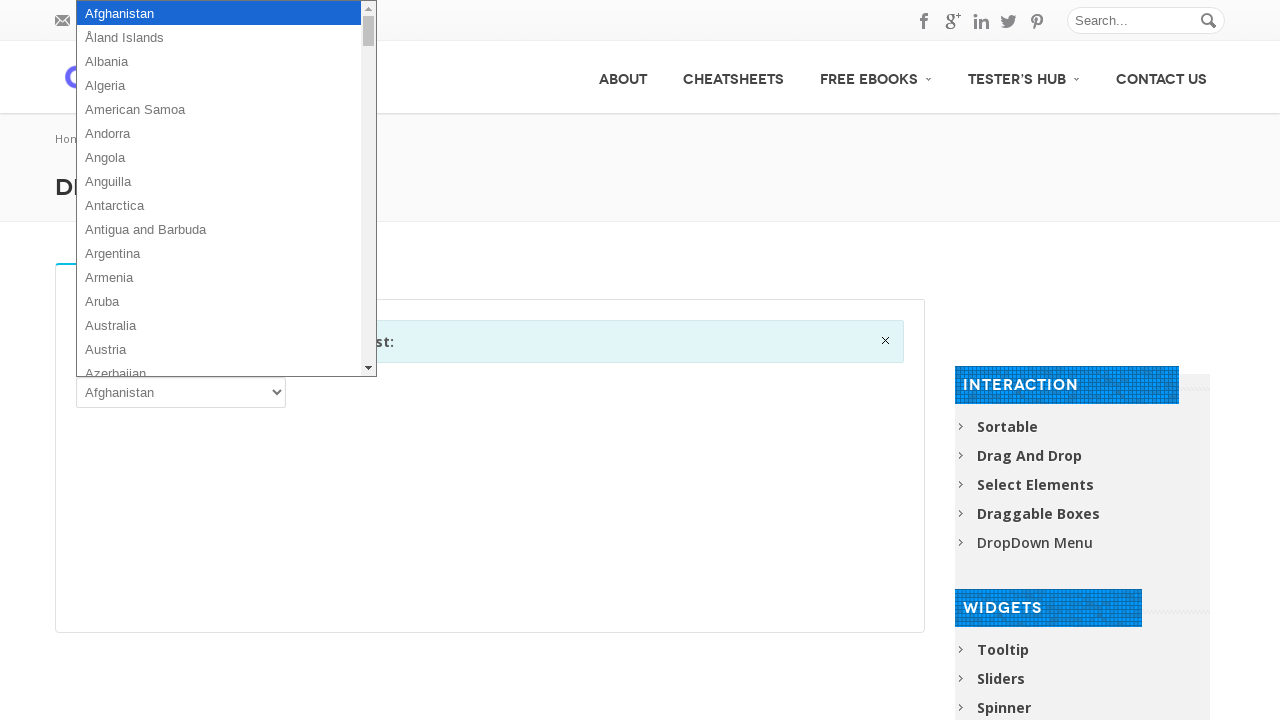

Retrieved option text: Palestinian Territory, Occupied
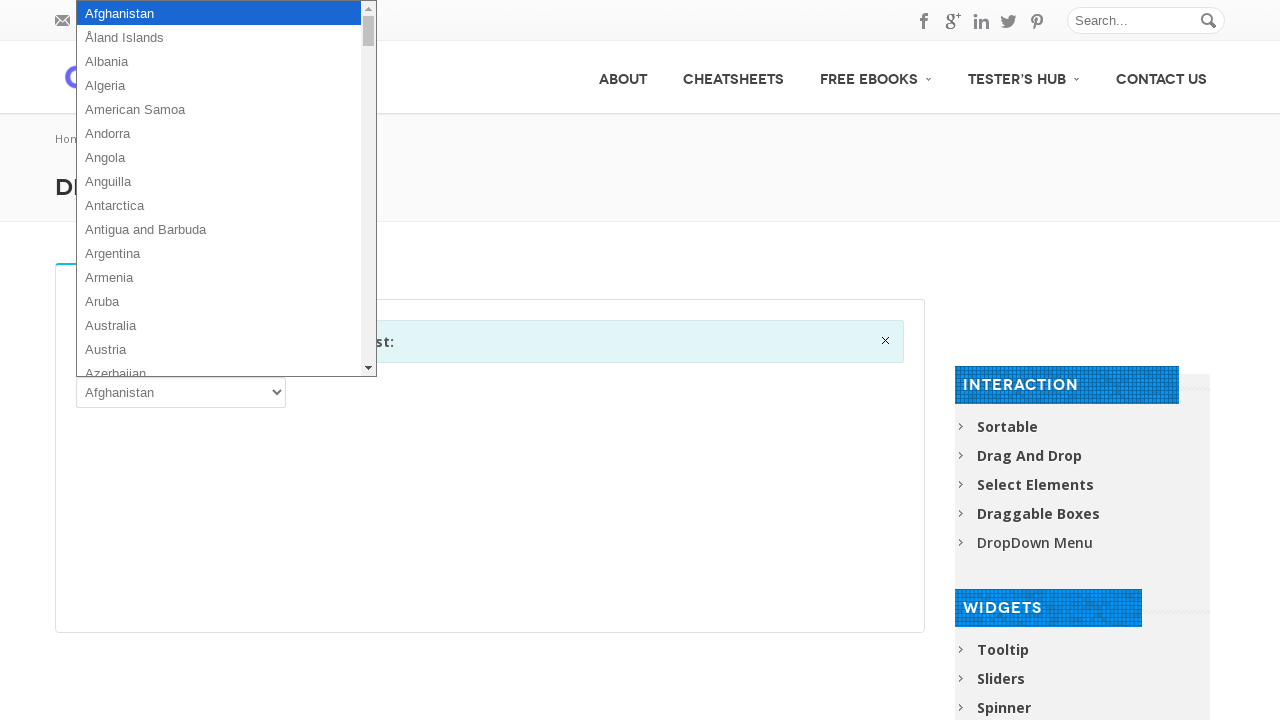

Retrieved option text: Panama
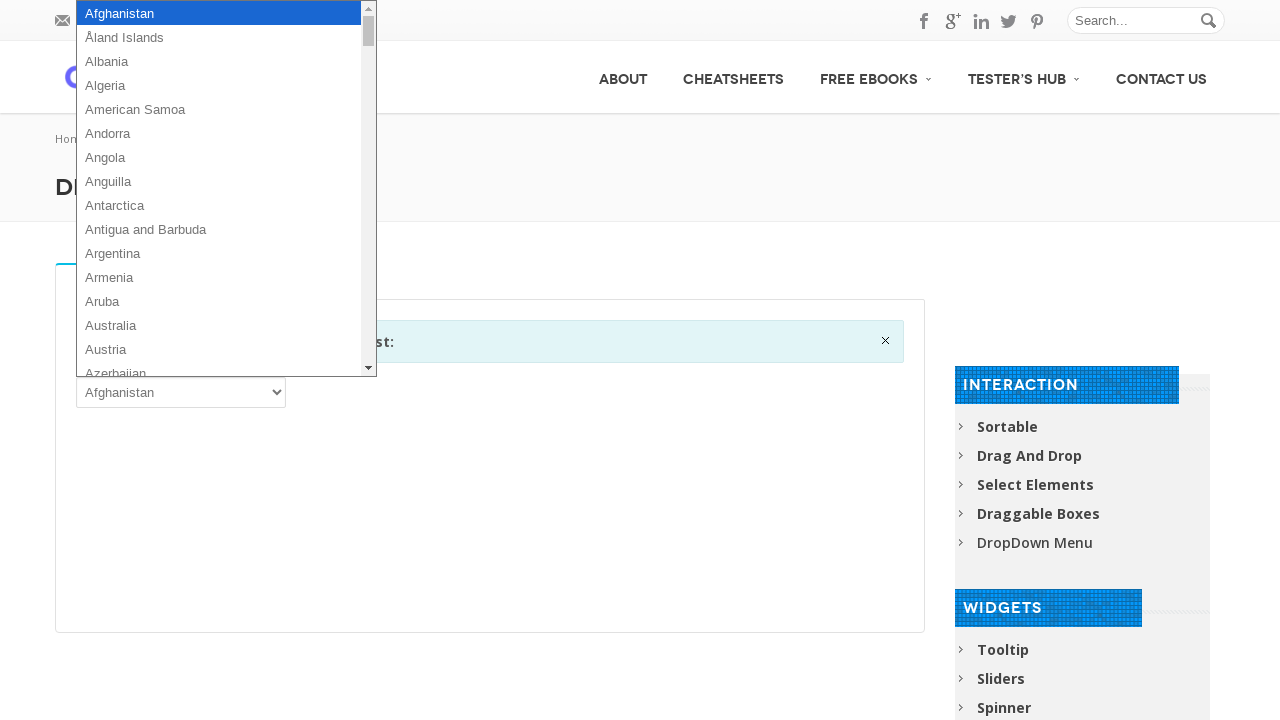

Retrieved option text: Papua New Guinea
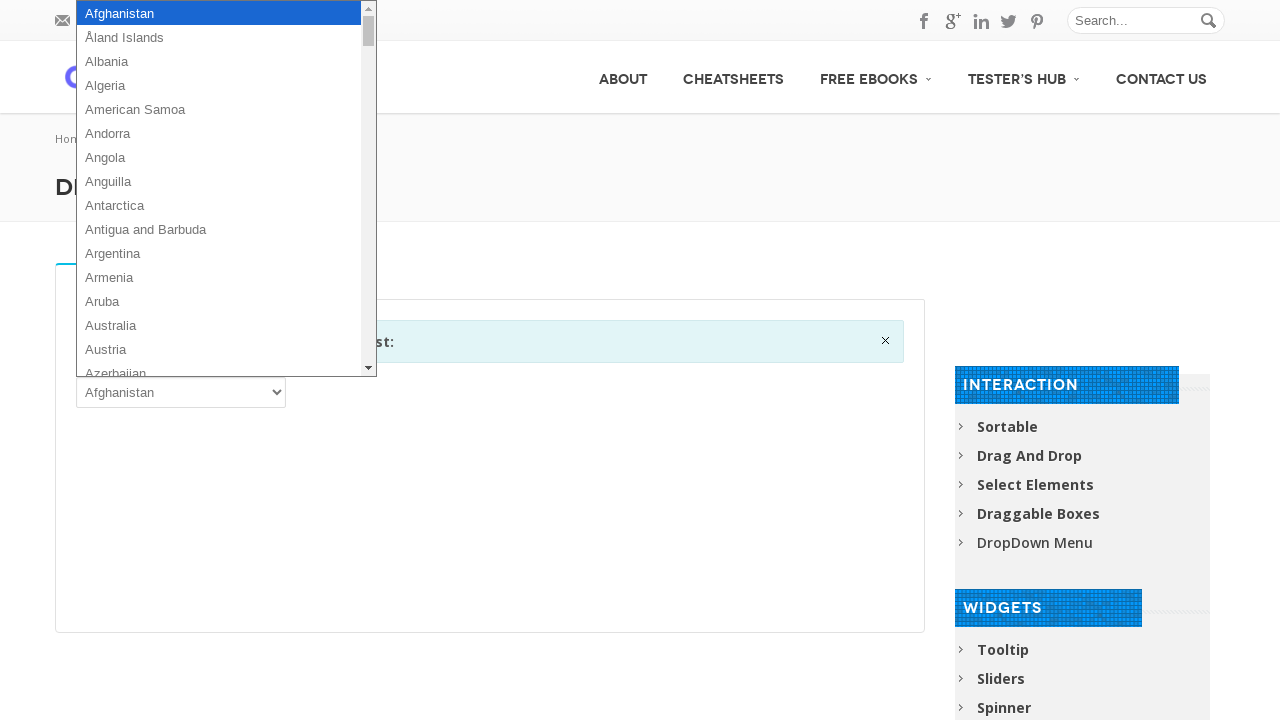

Retrieved option text: Paraguay
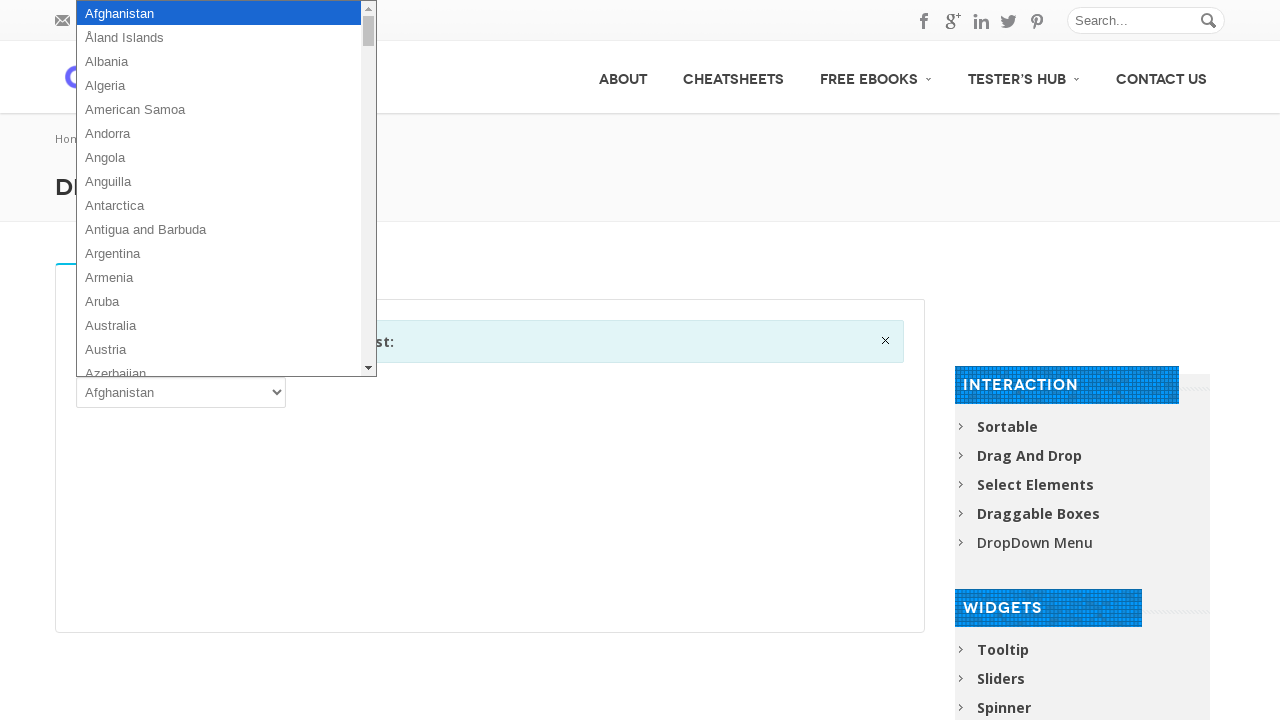

Retrieved option text: Peru
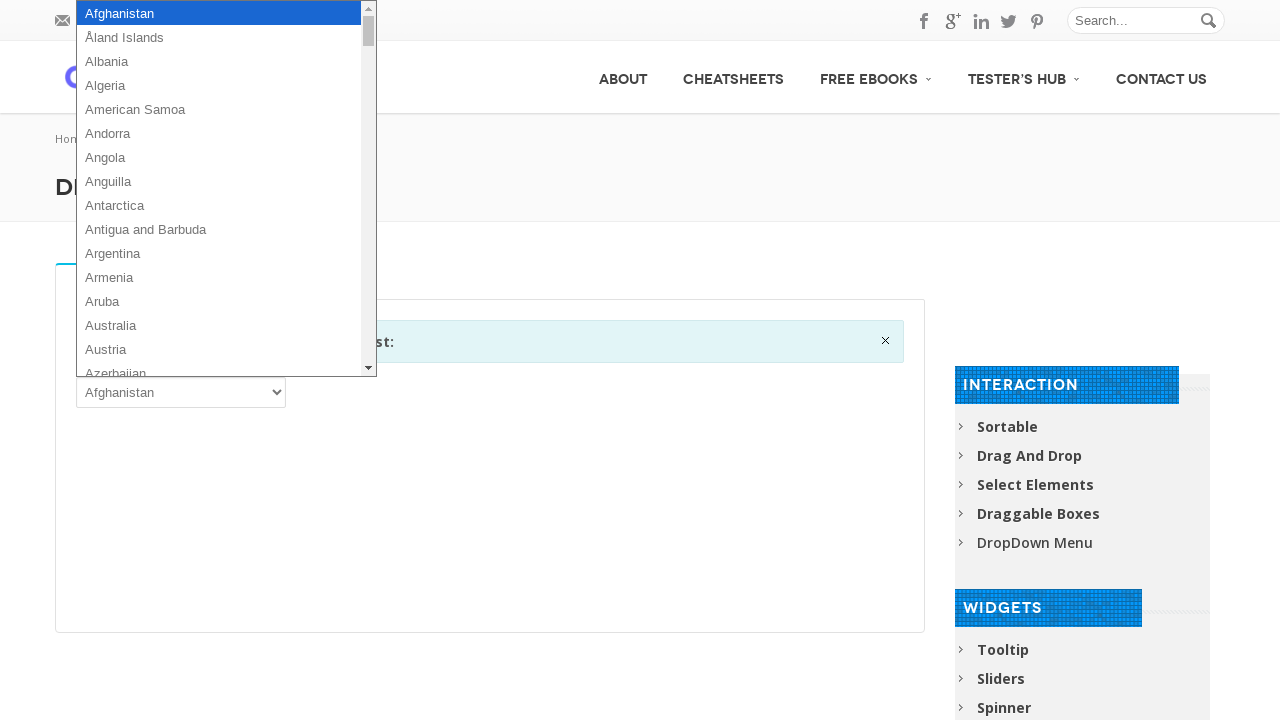

Retrieved option text: Philippines
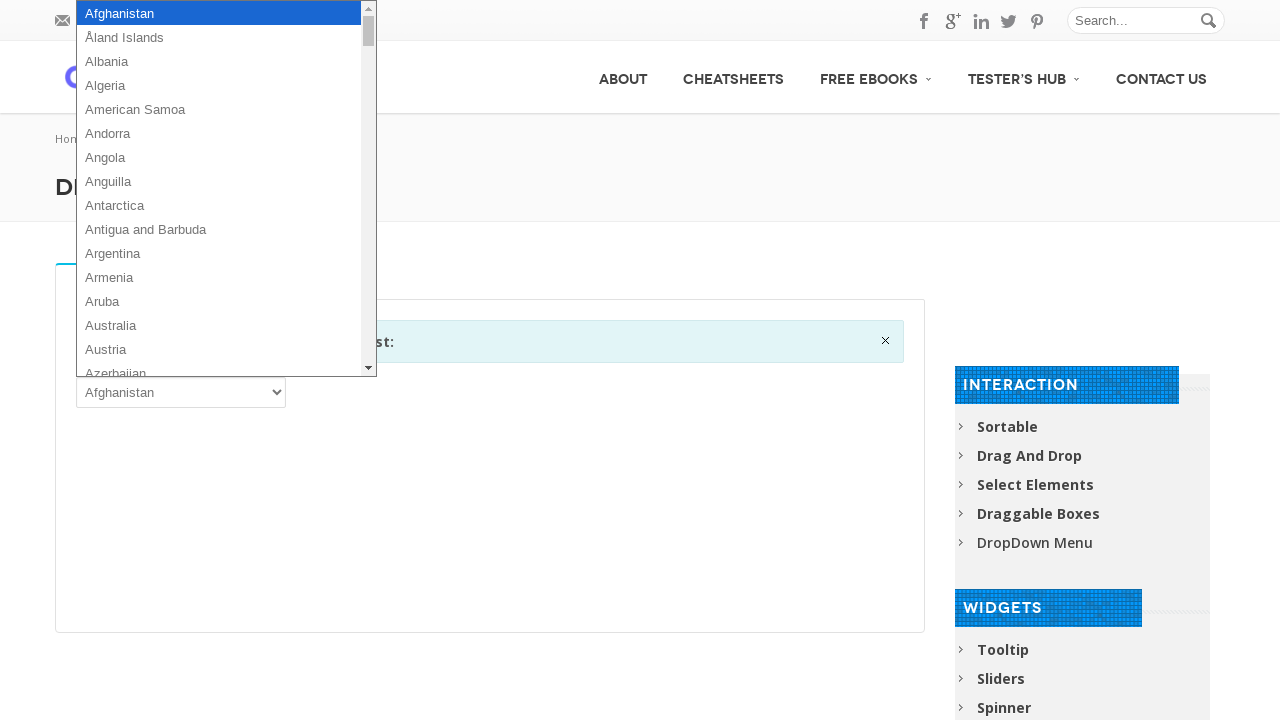

Retrieved option text: Pitcairn
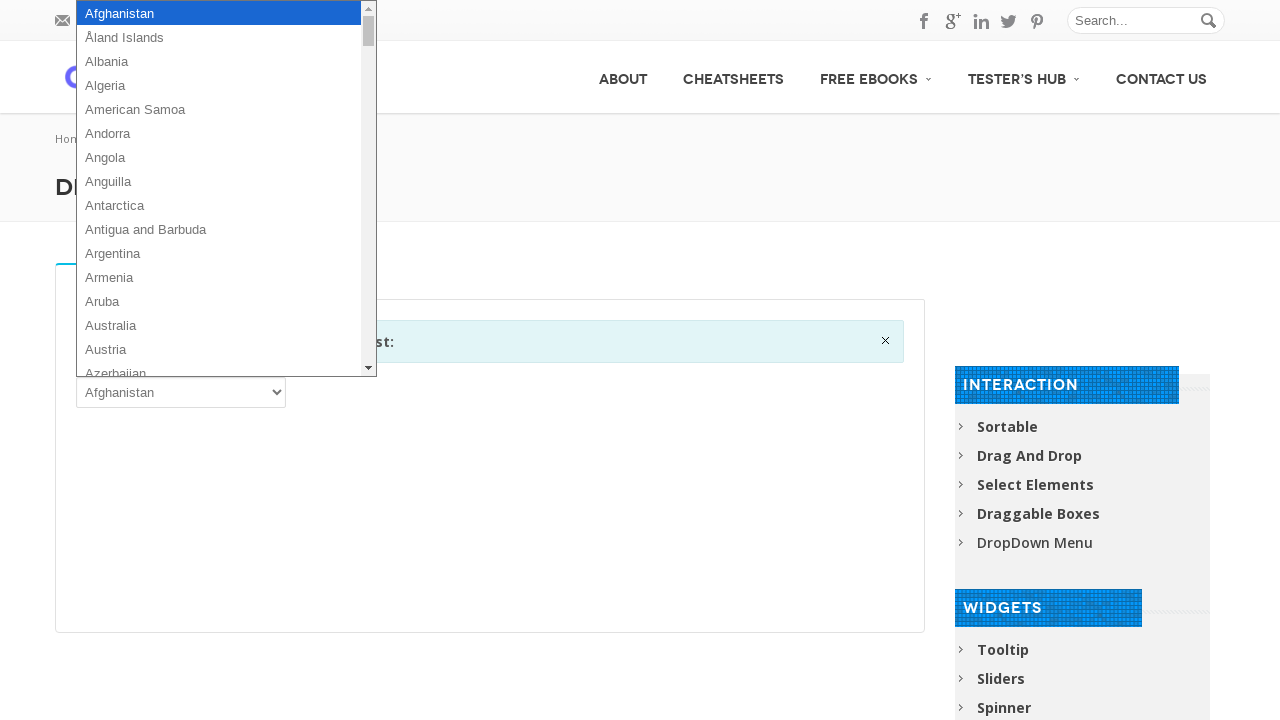

Retrieved option text: Poland
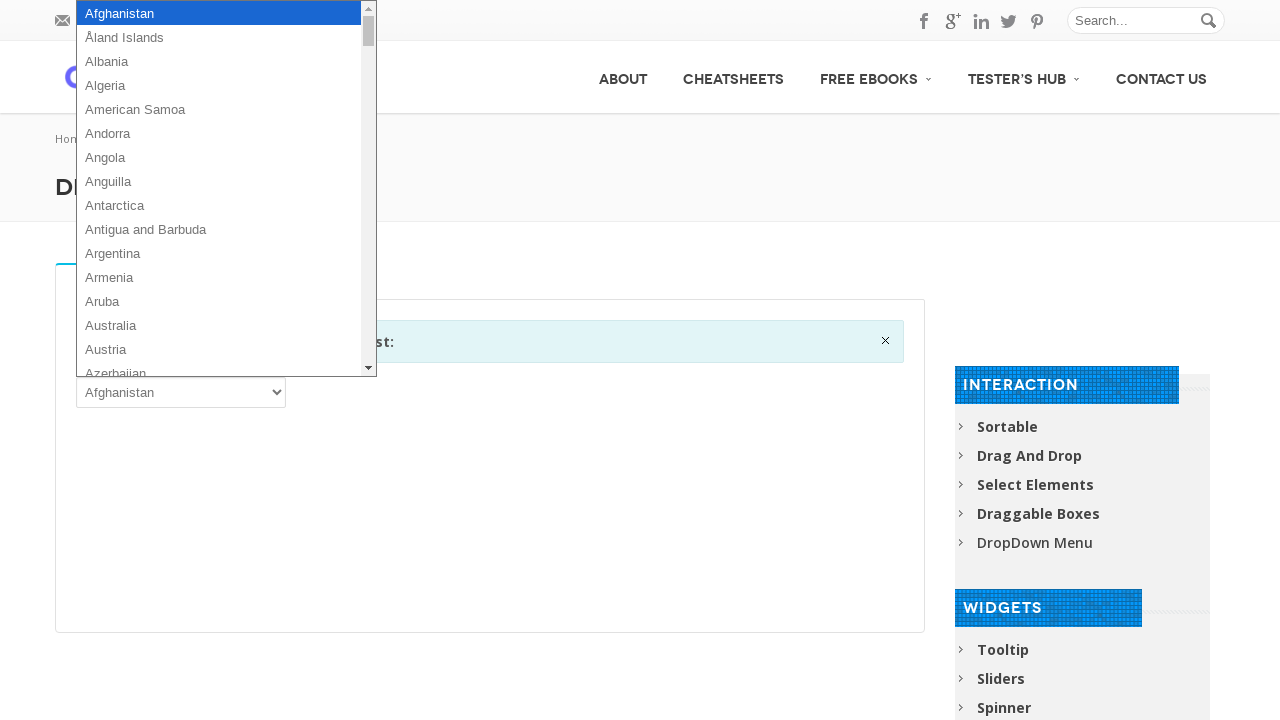

Retrieved option text: Portugal
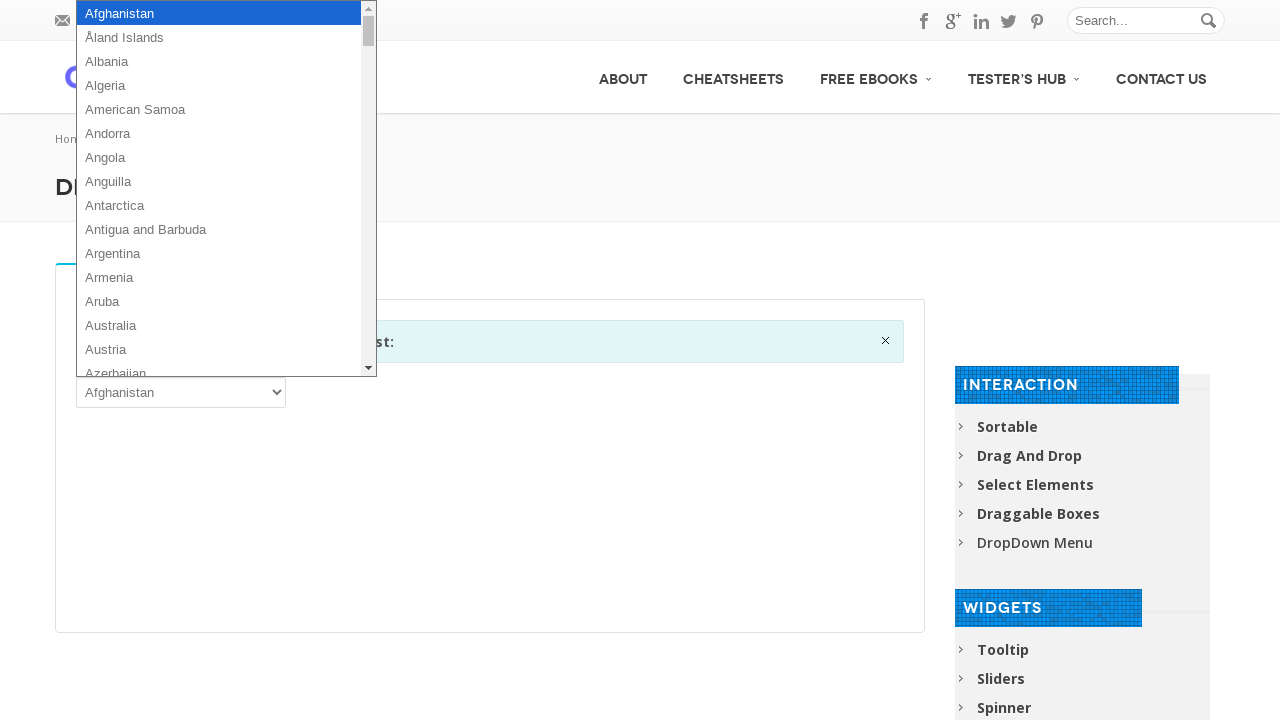

Retrieved option text: Puerto Rico
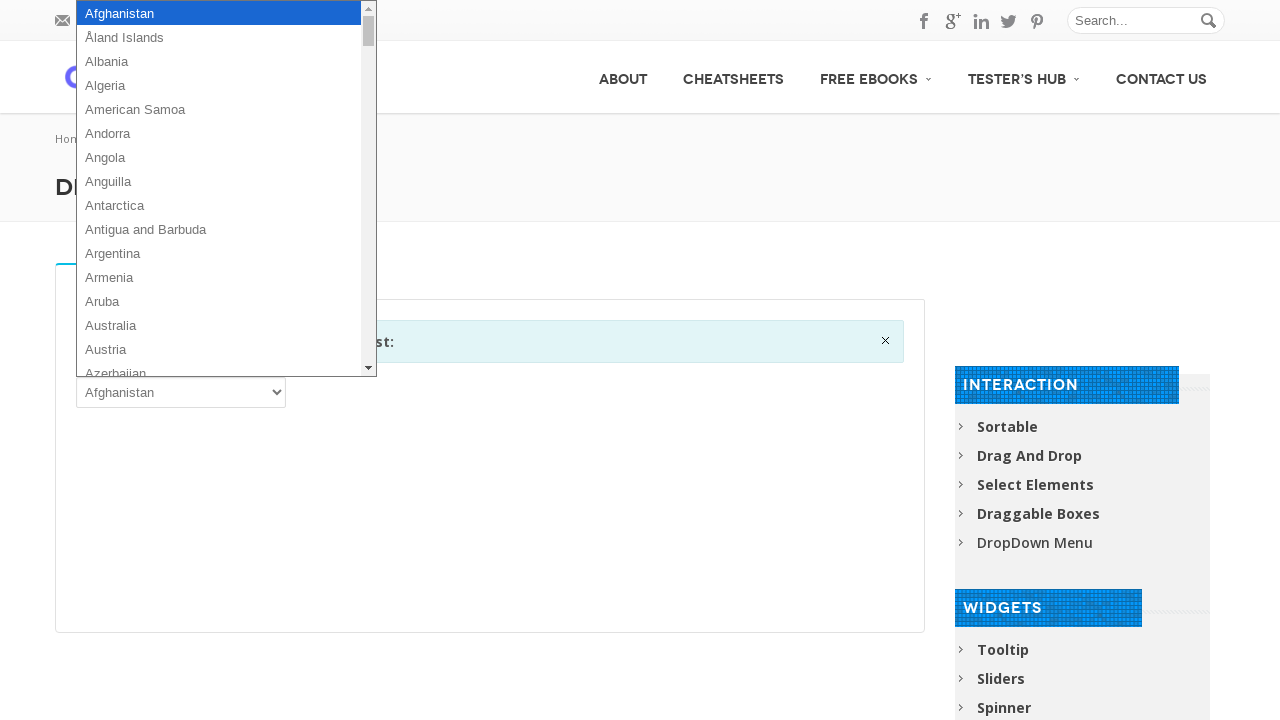

Retrieved option text: Qatar
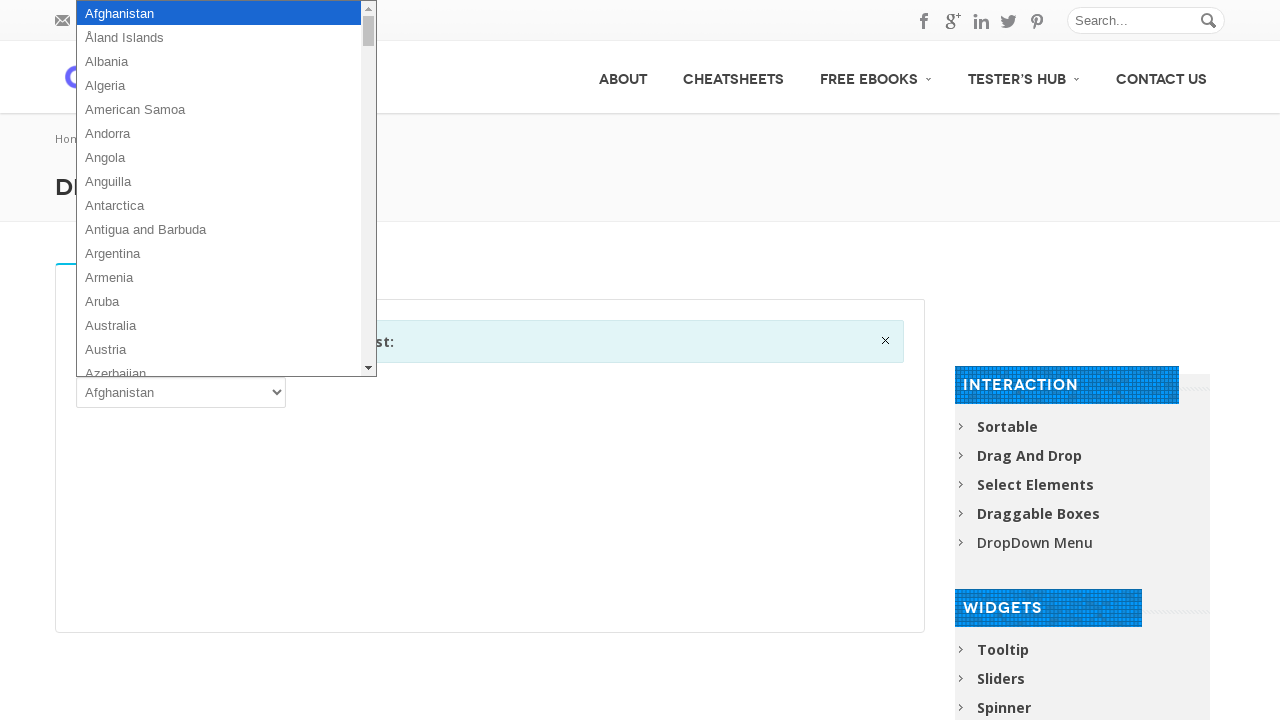

Retrieved option text: Réunion
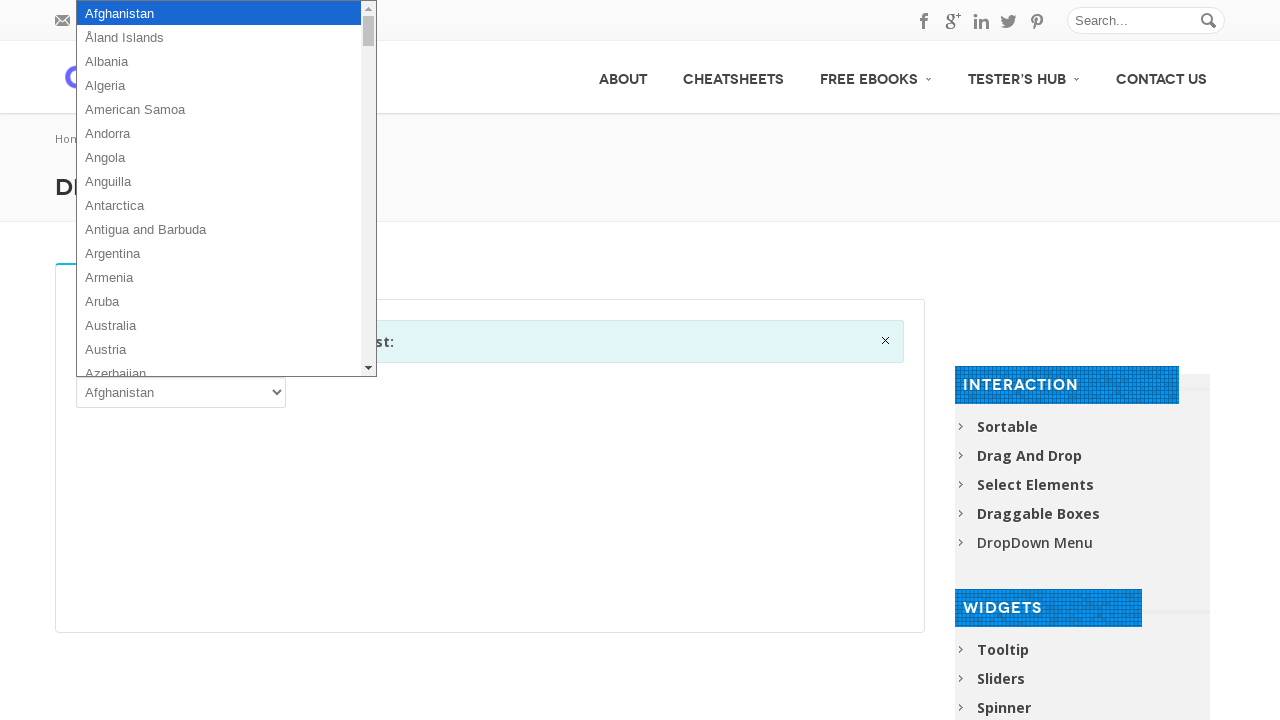

Retrieved option text: Romania
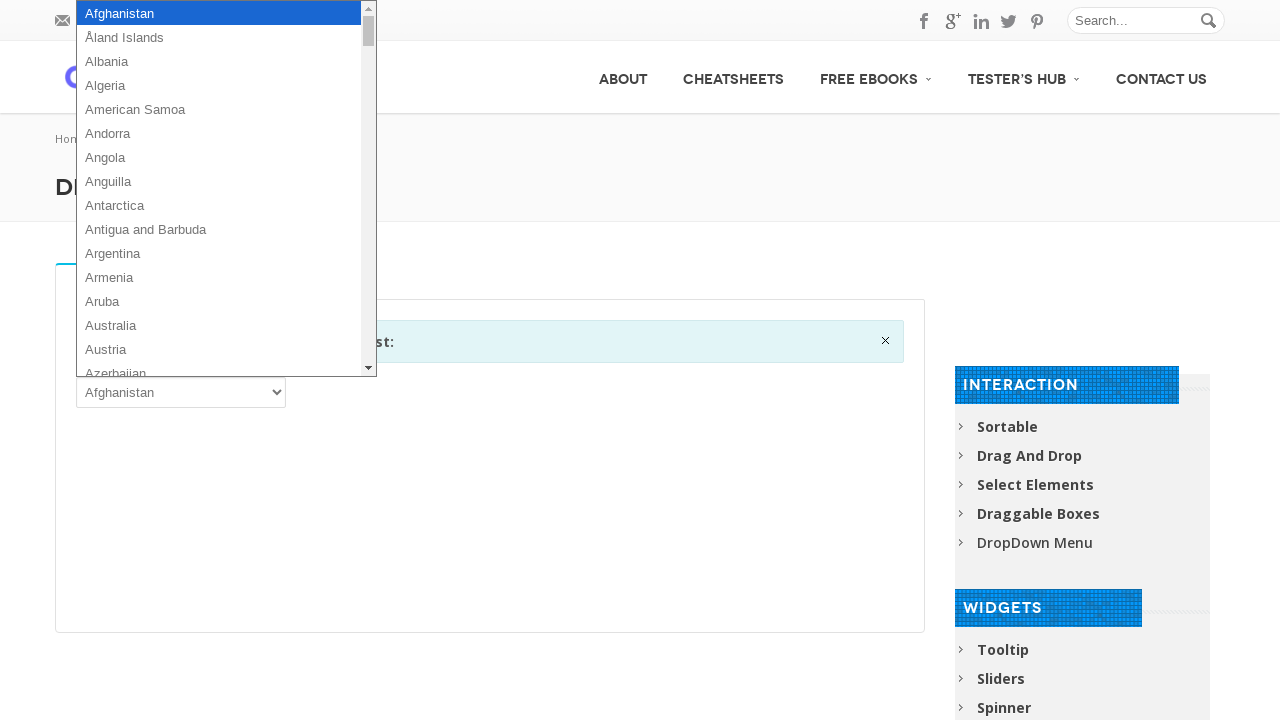

Retrieved option text: Russian Federation
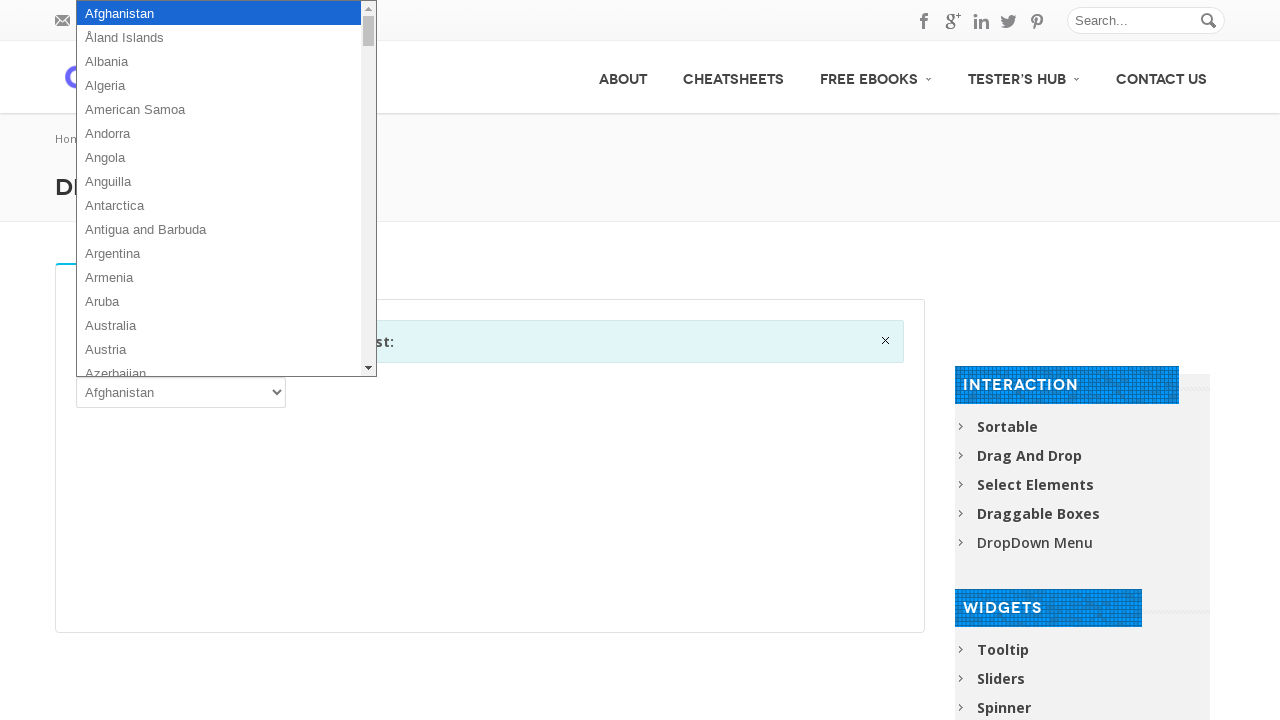

Retrieved option text: Rwanda
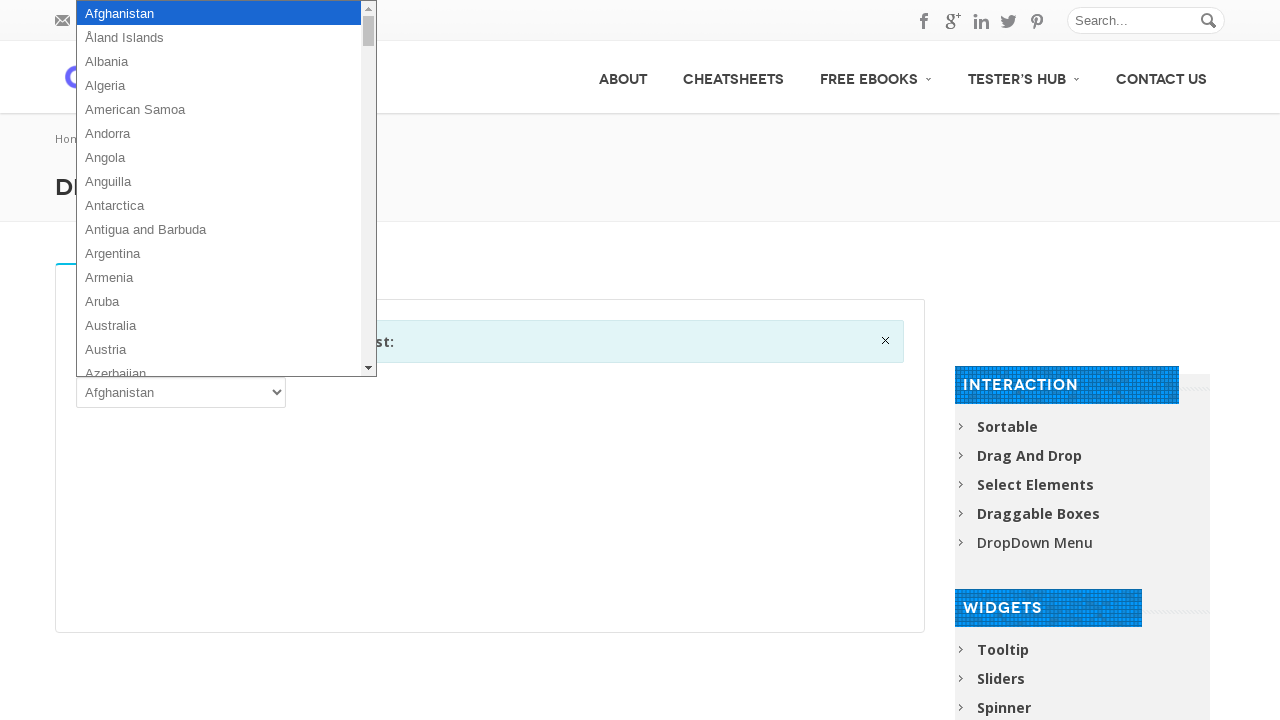

Retrieved option text: Saint Barthélemy
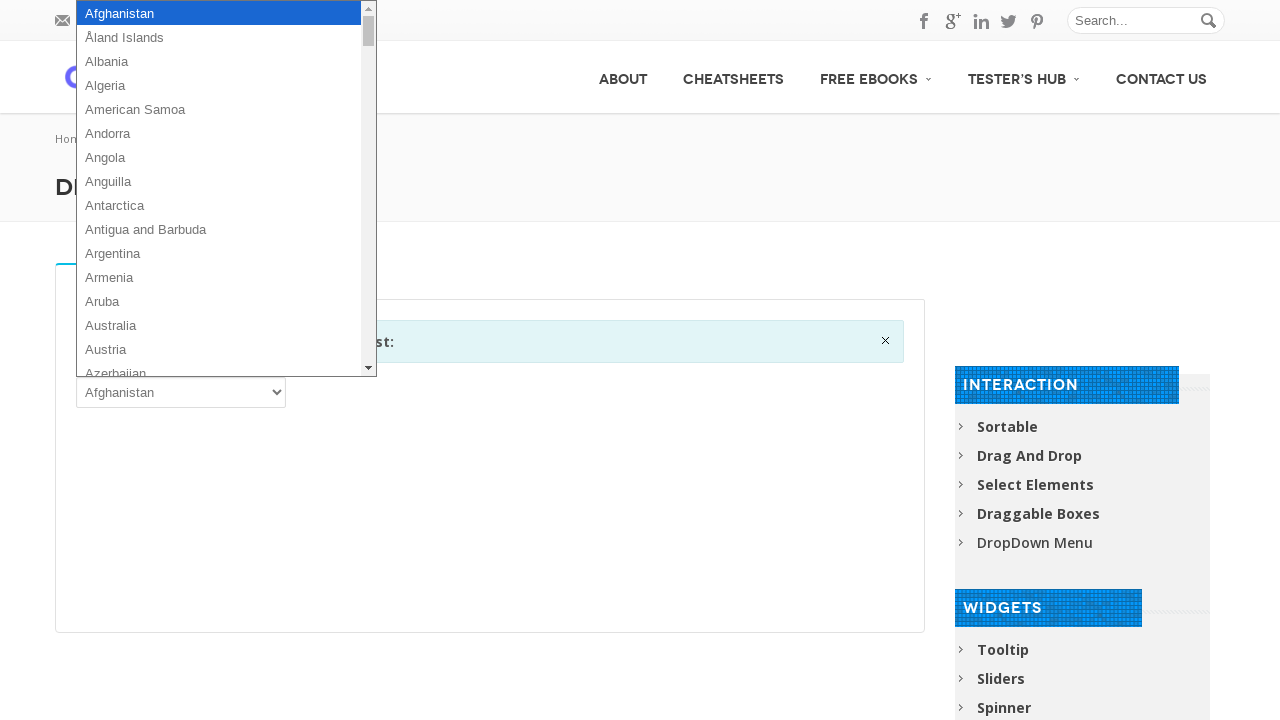

Retrieved option text: Saint Helena, Ascension and Tristan da Cunha
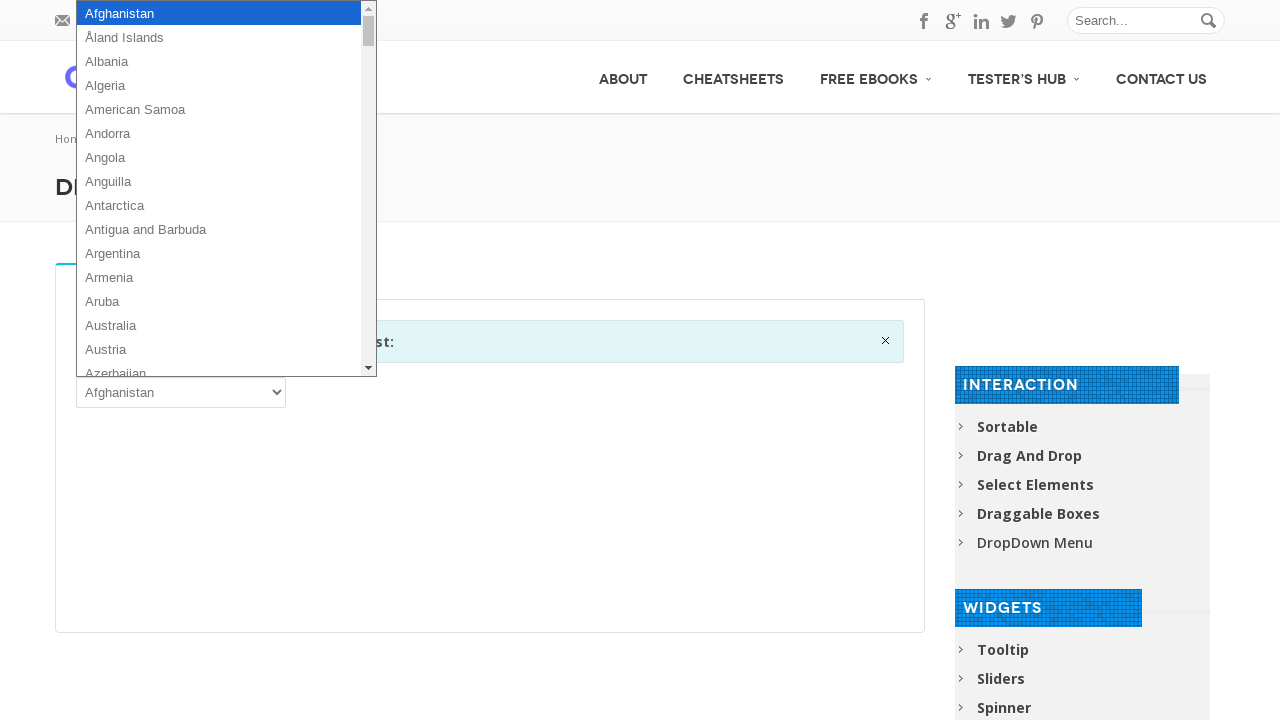

Retrieved option text: Saint Kitts and Nevis
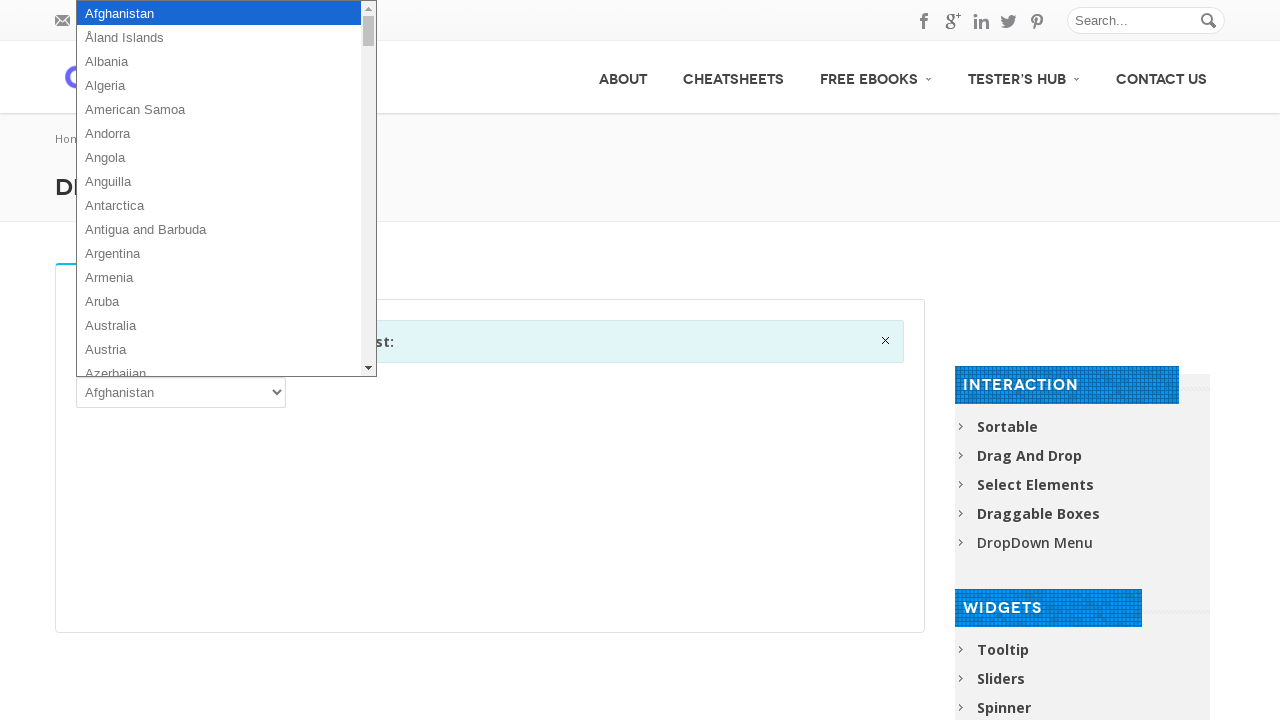

Retrieved option text: Saint Lucia
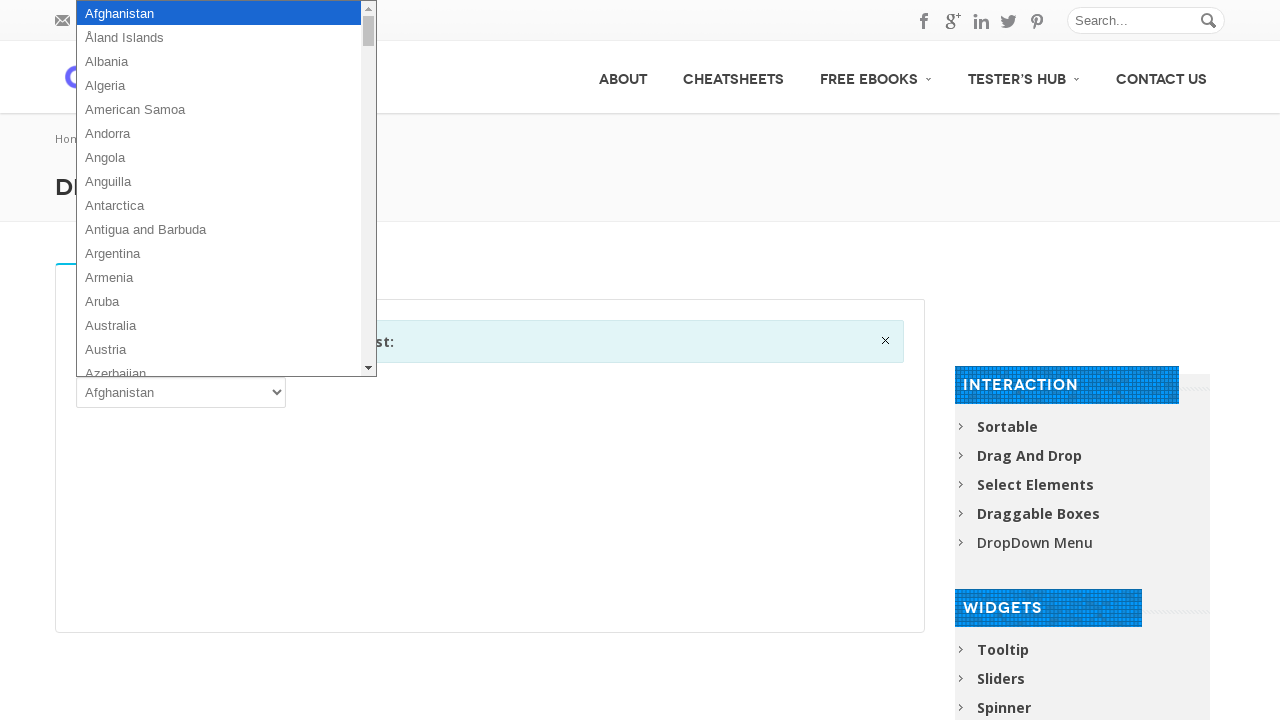

Retrieved option text: Saint Martin (French part)
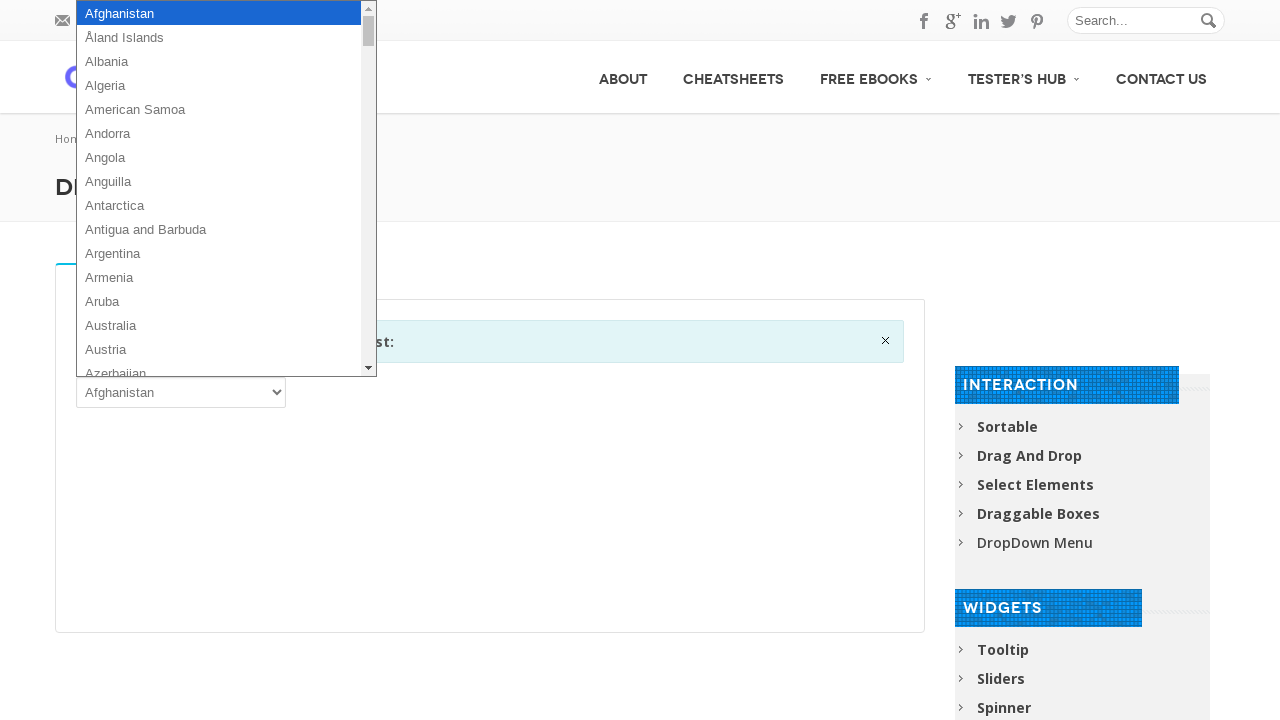

Retrieved option text: Saint Pierre and Miquelon
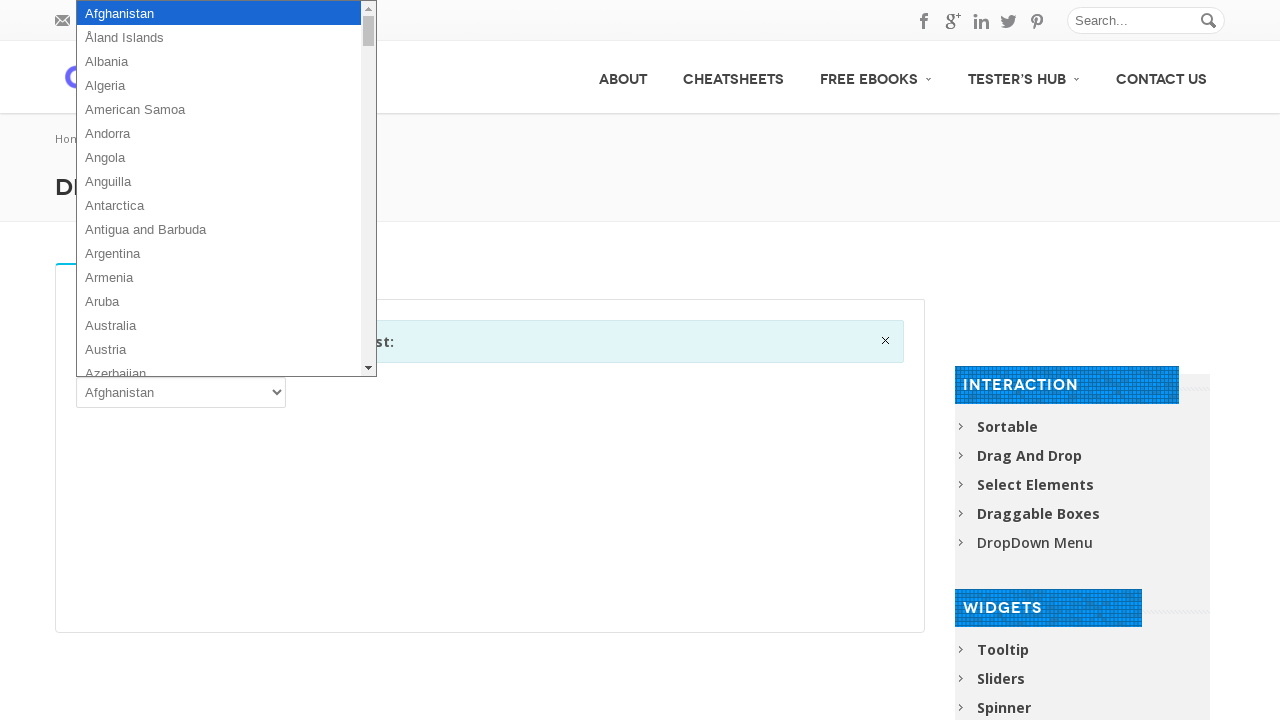

Retrieved option text: Saint Vincent and the Grenadines
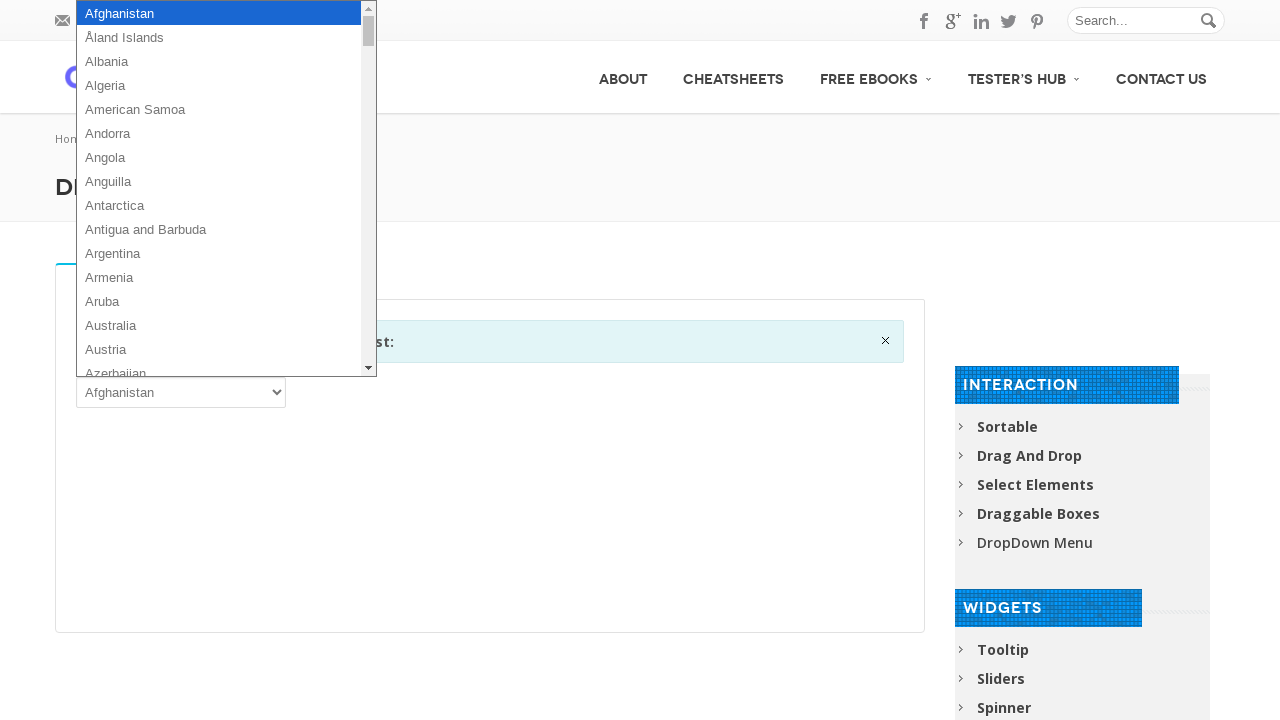

Retrieved option text: Samoa
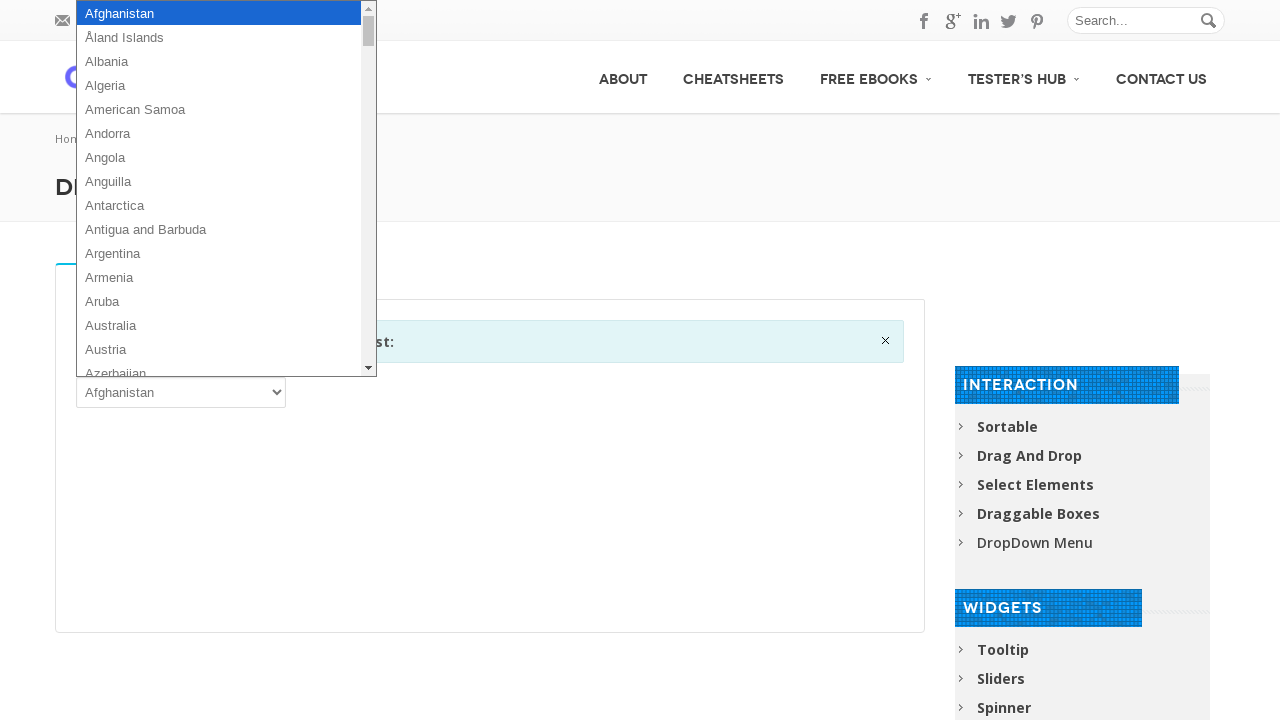

Retrieved option text: San Marino
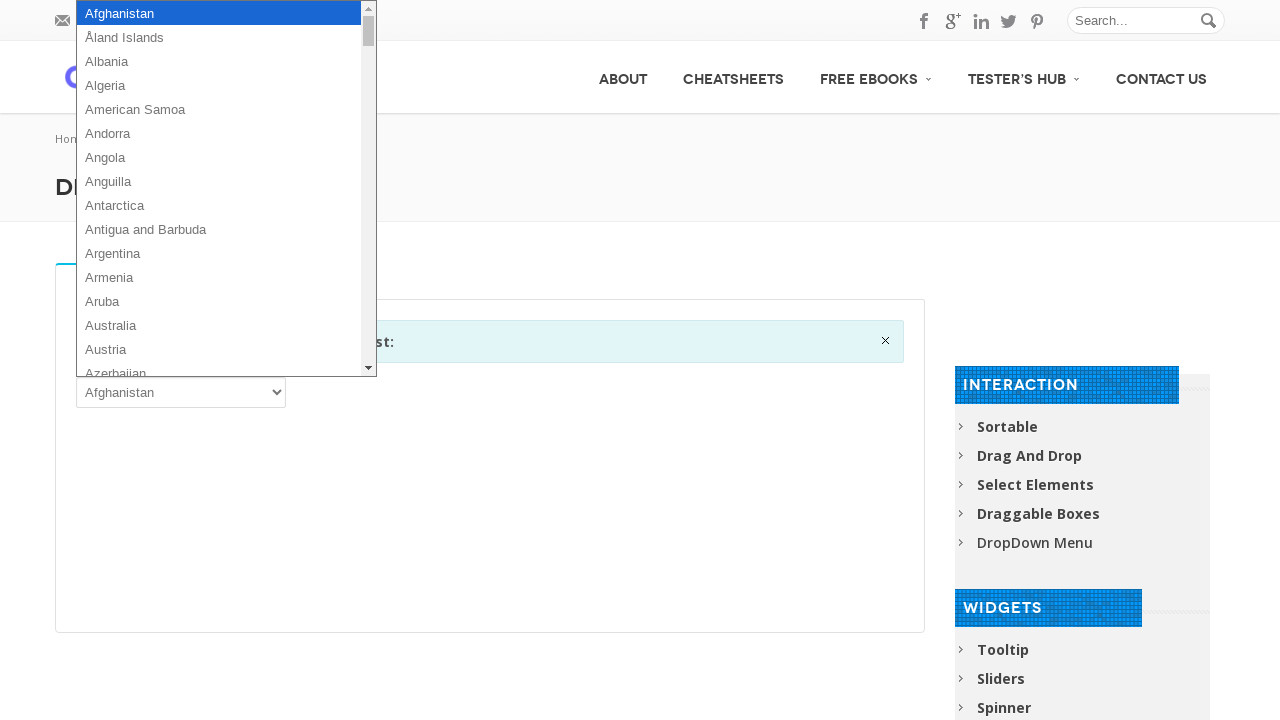

Retrieved option text: Sao Tome and Principe
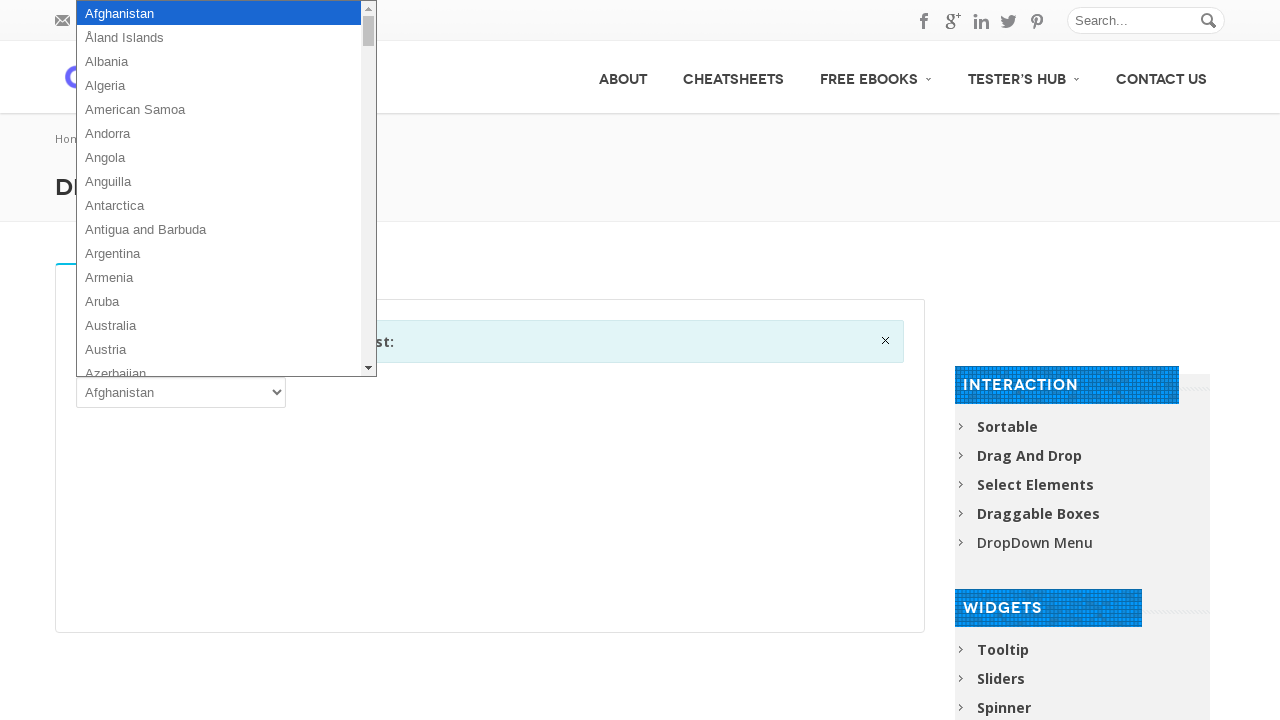

Retrieved option text: Saudi Arabia
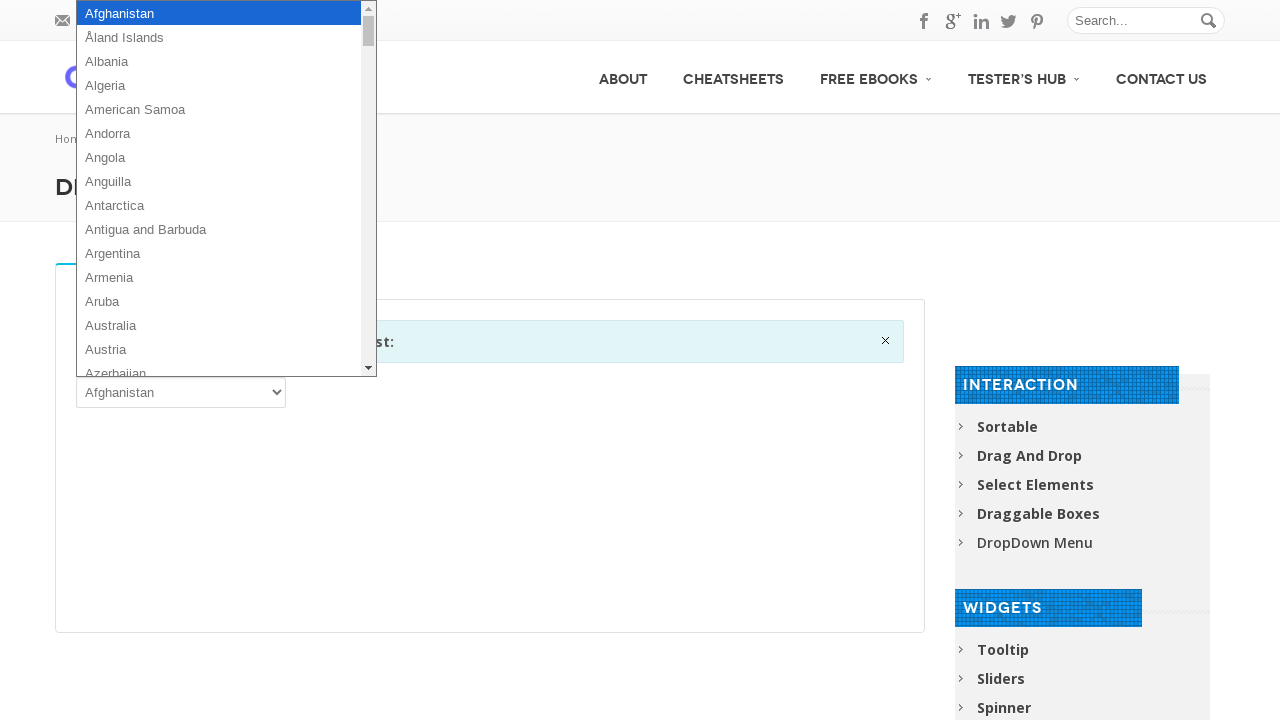

Retrieved option text: Senegal
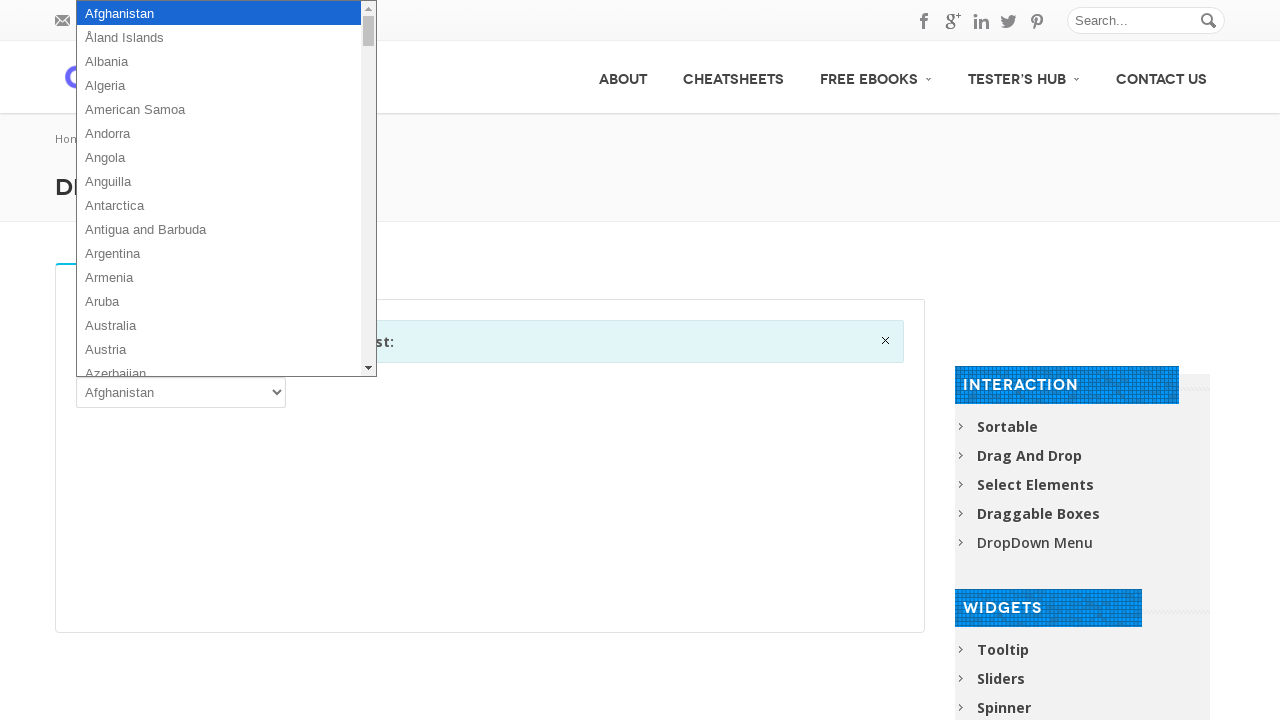

Retrieved option text: Serbia
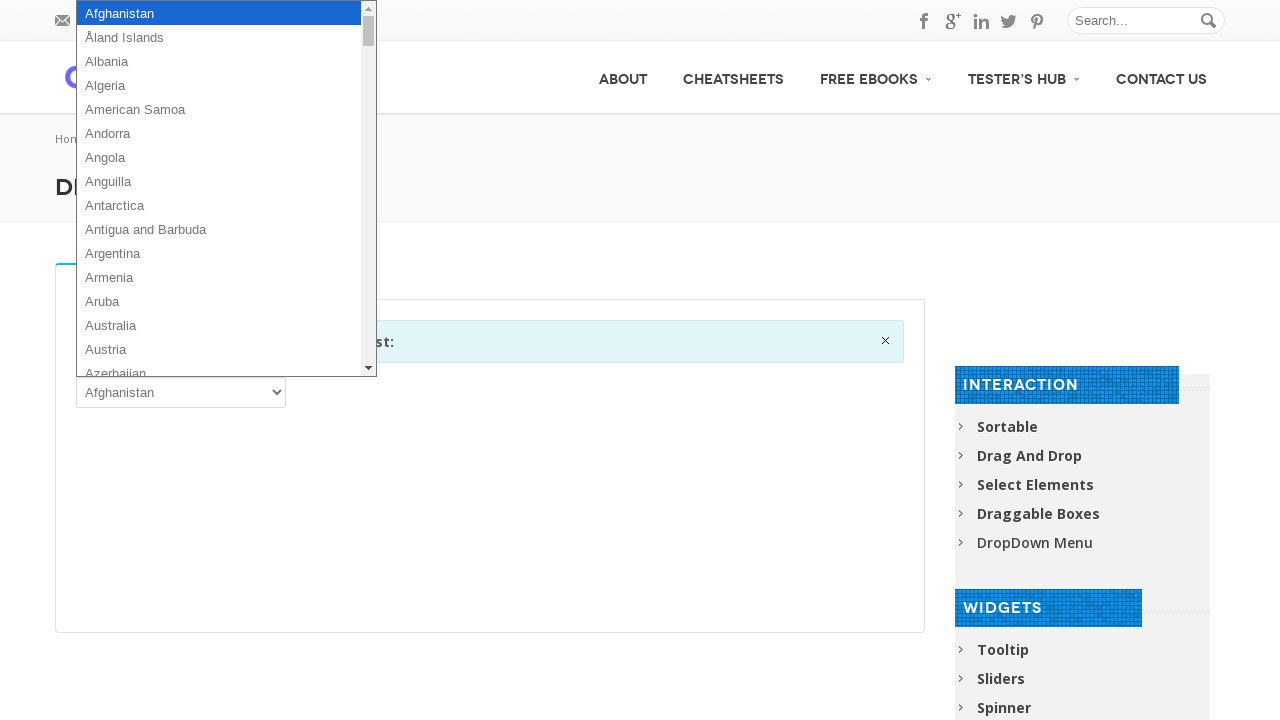

Retrieved option text: Seychelles
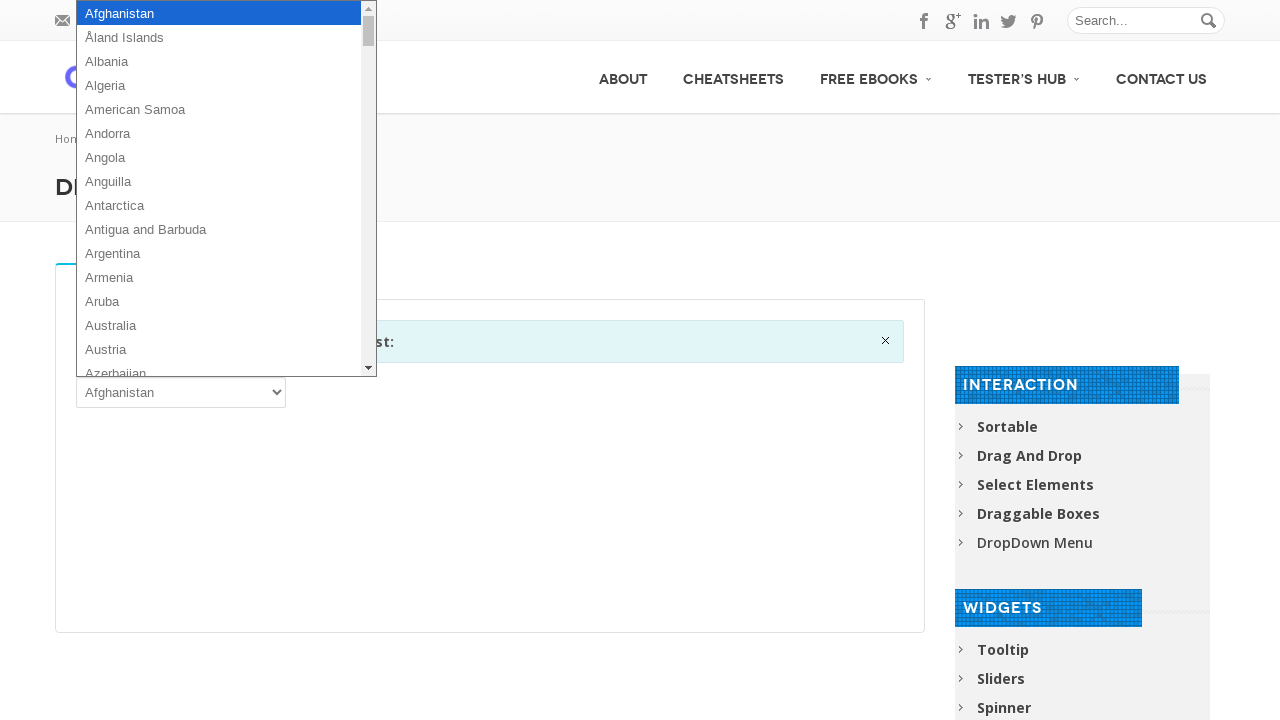

Retrieved option text: Sierra Leone
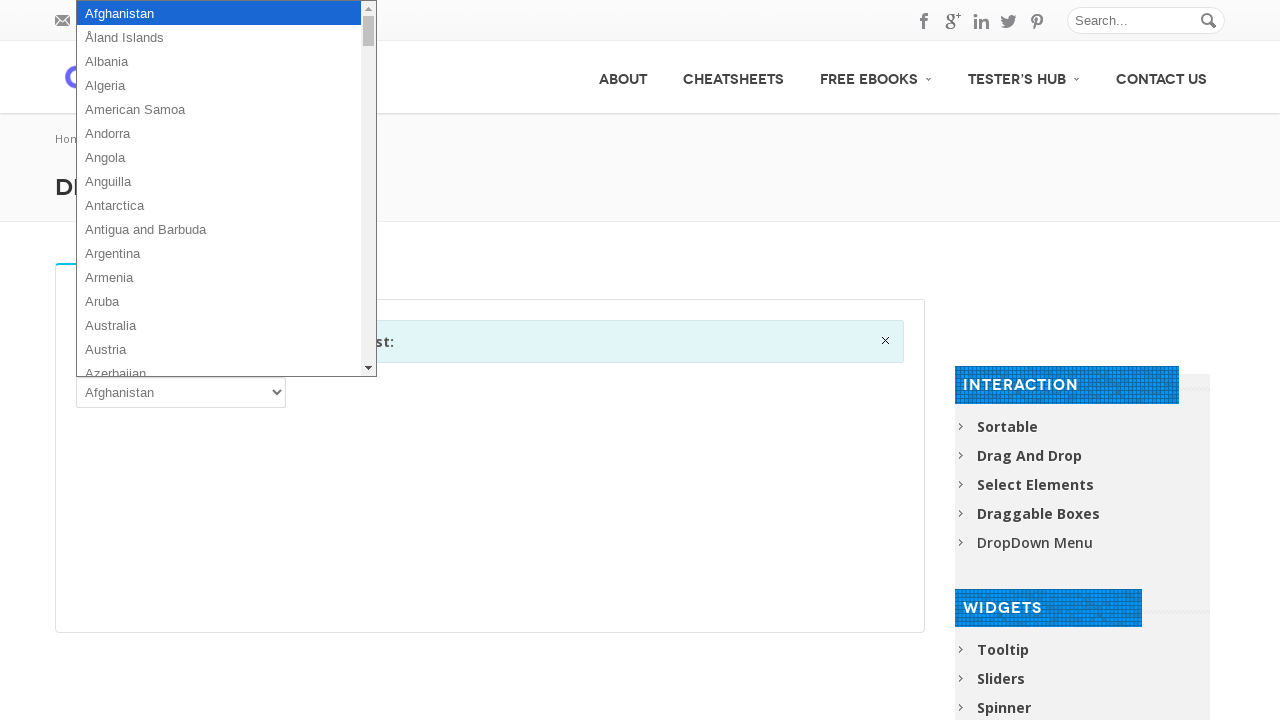

Retrieved option text: Singapore
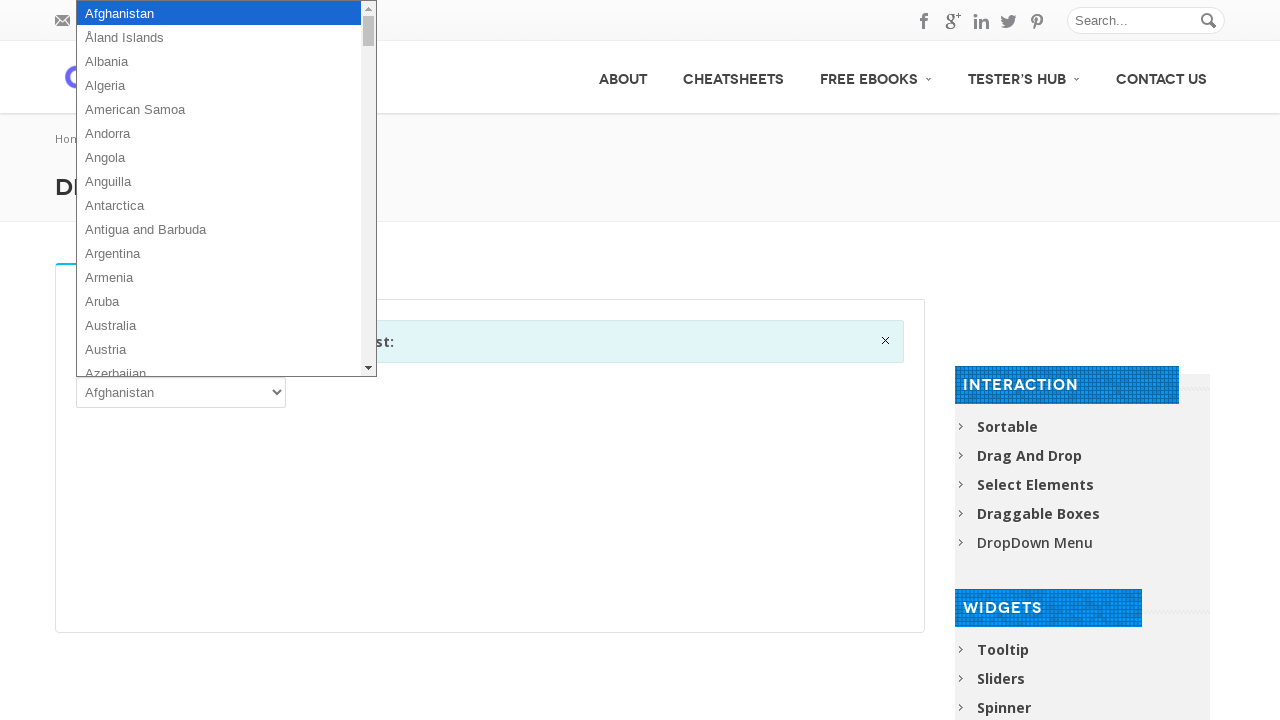

Retrieved option text: Sint Maarten (Dutch part)
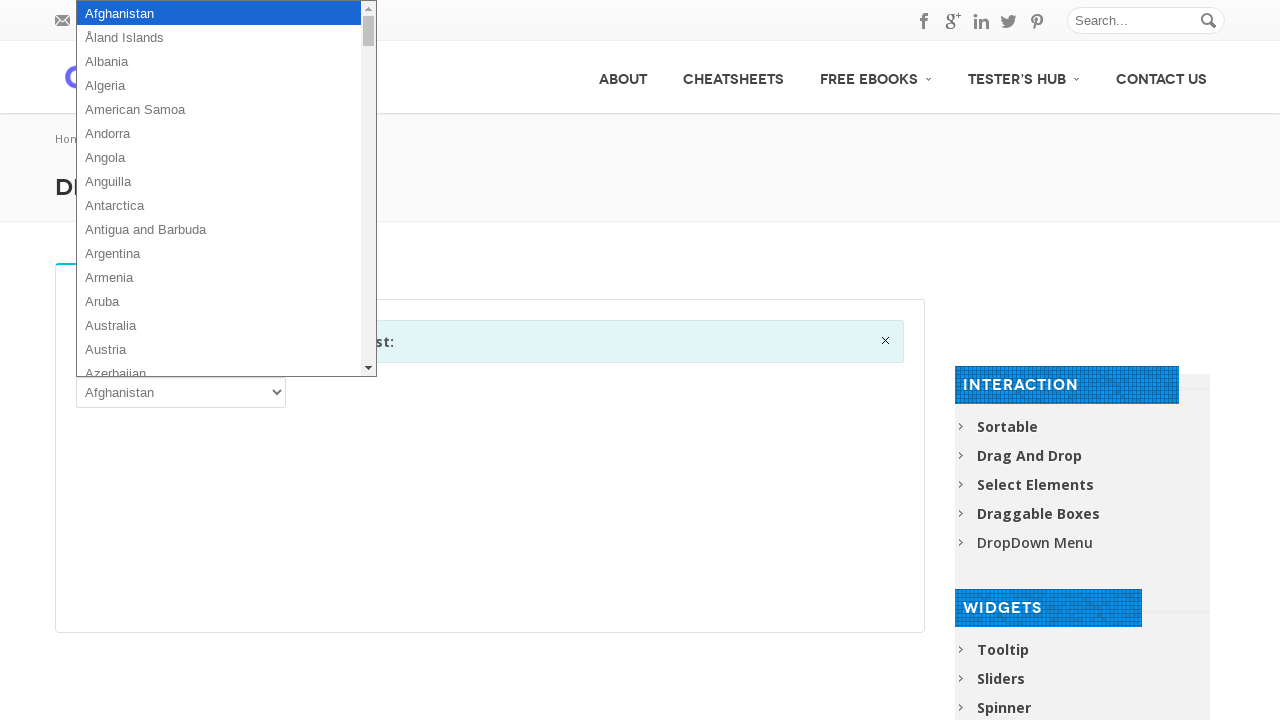

Retrieved option text: Slovakia
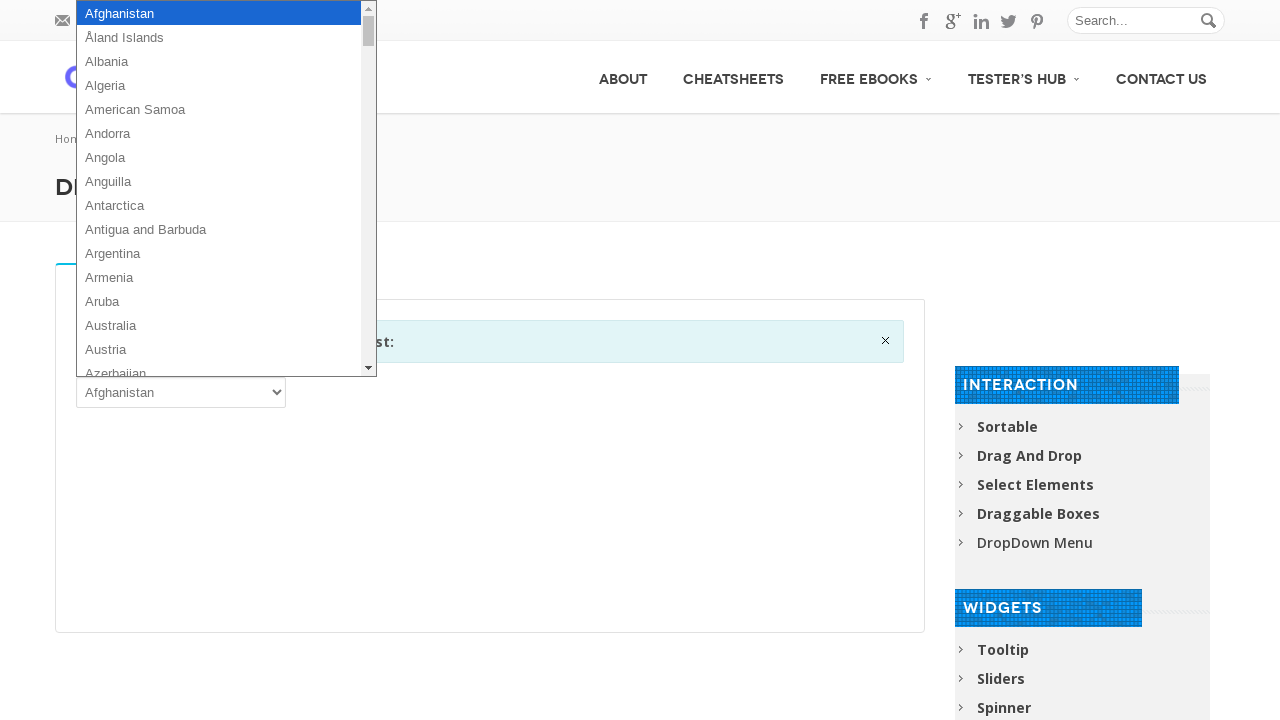

Retrieved option text: Slovenia
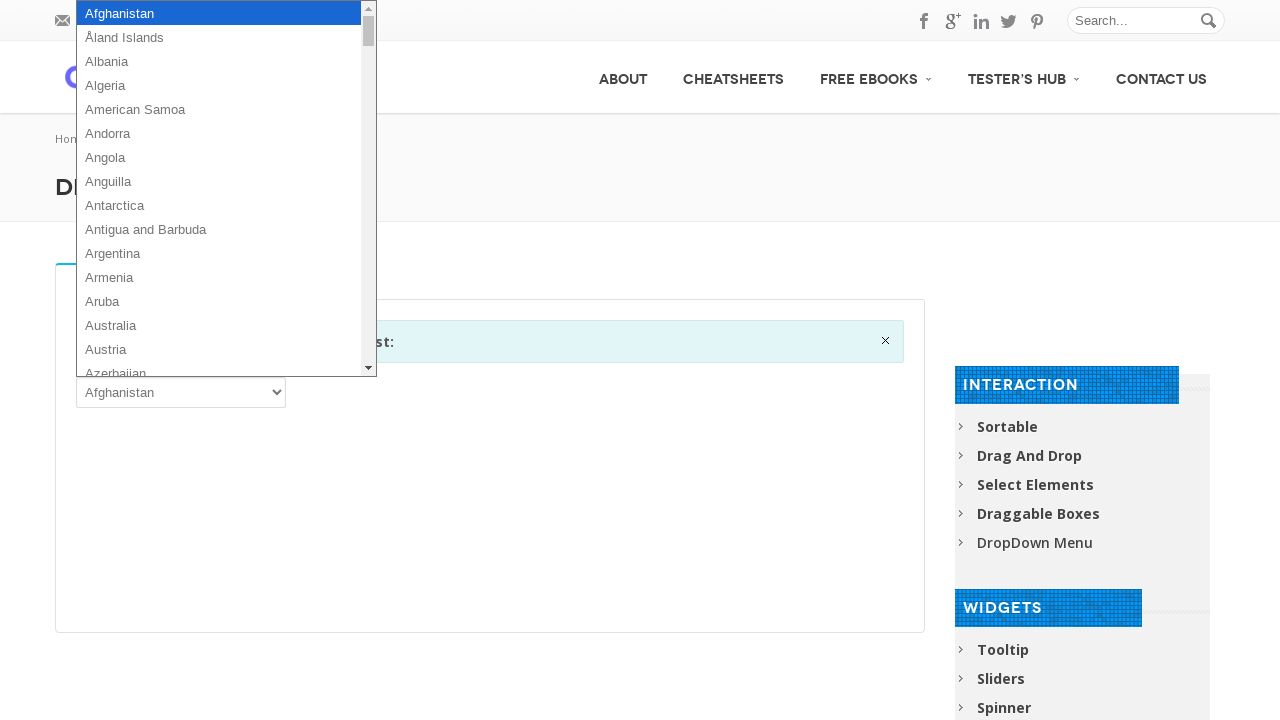

Retrieved option text: Solomon Islands
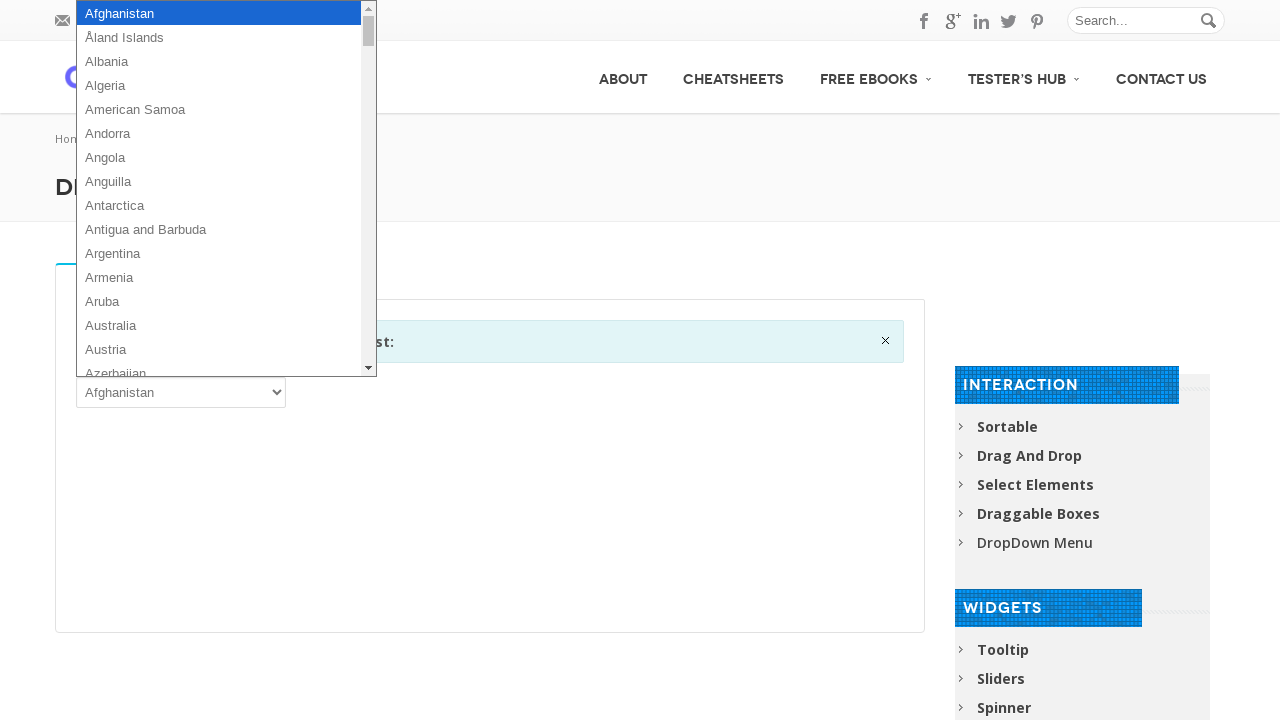

Retrieved option text: Somalia
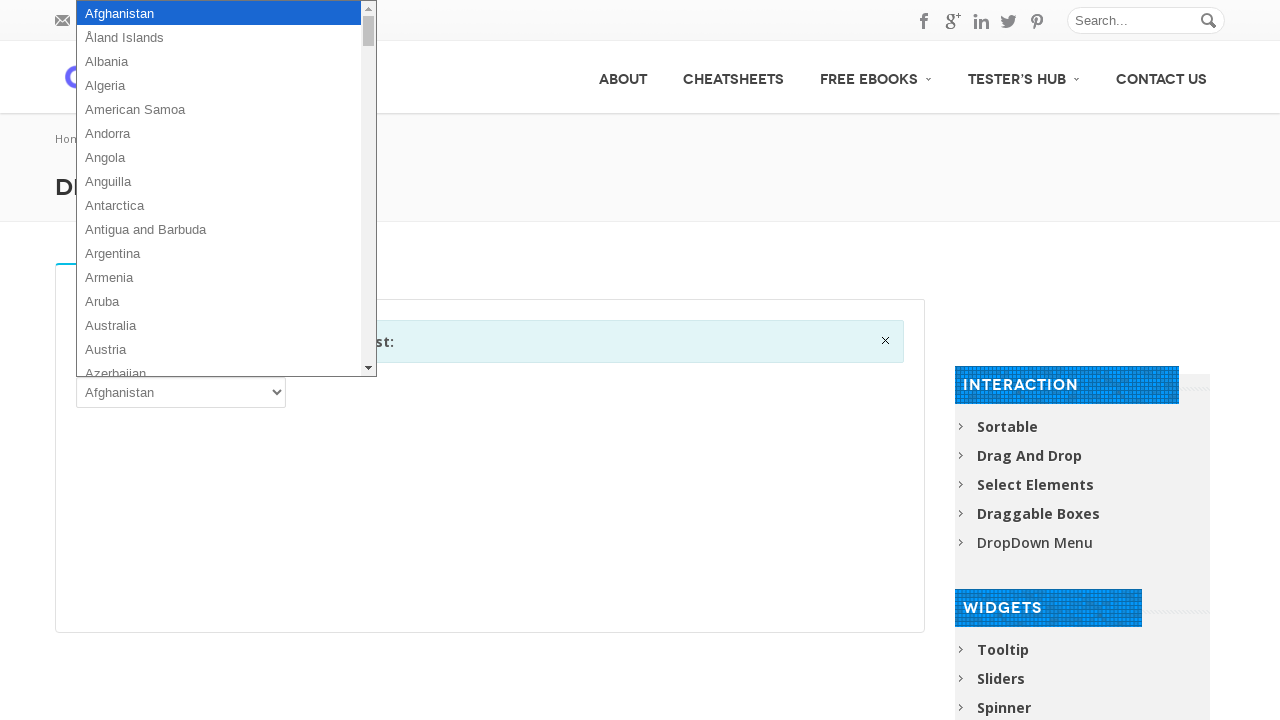

Retrieved option text: South Africa
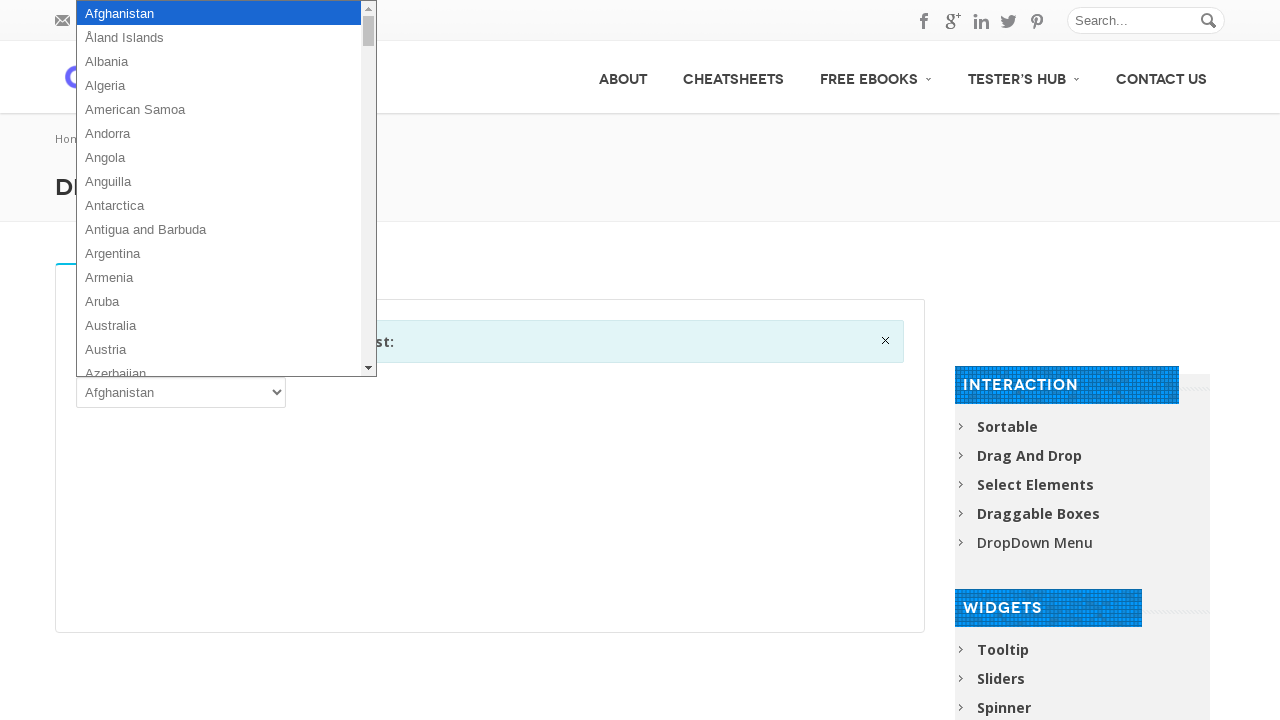

Retrieved option text: South Georgia and the South Sandwich Islands
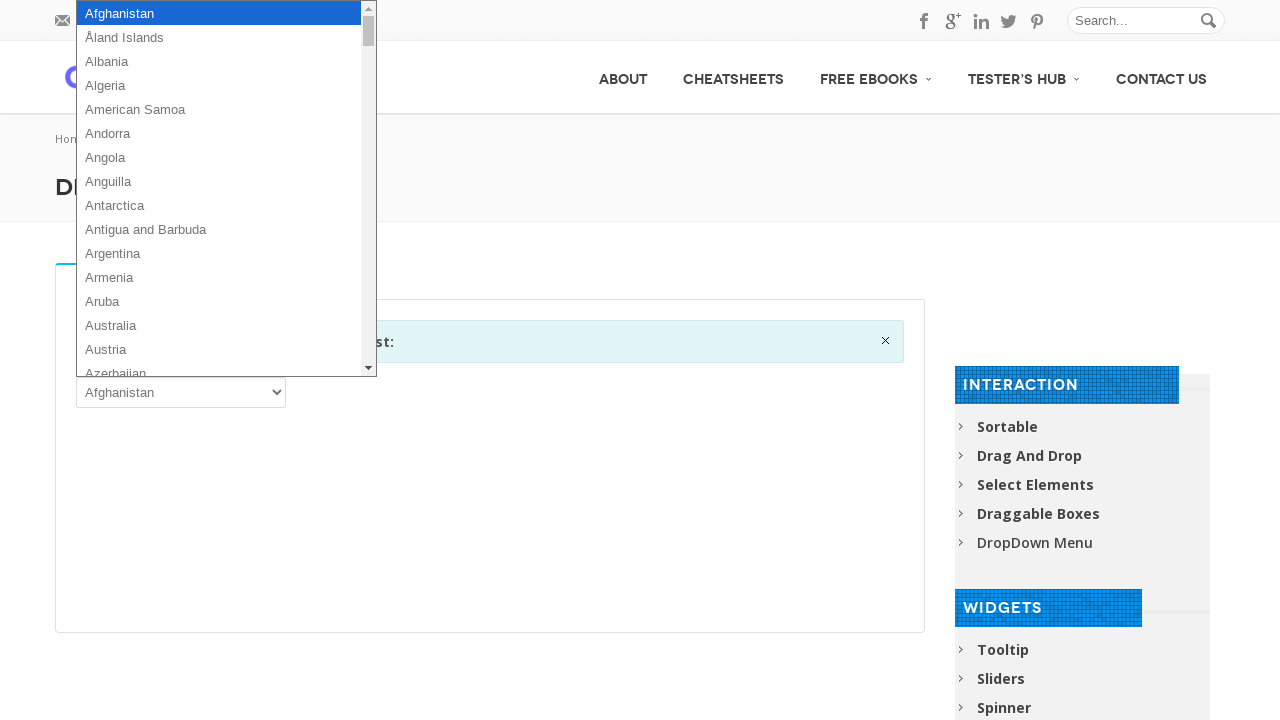

Retrieved option text: South Sudan
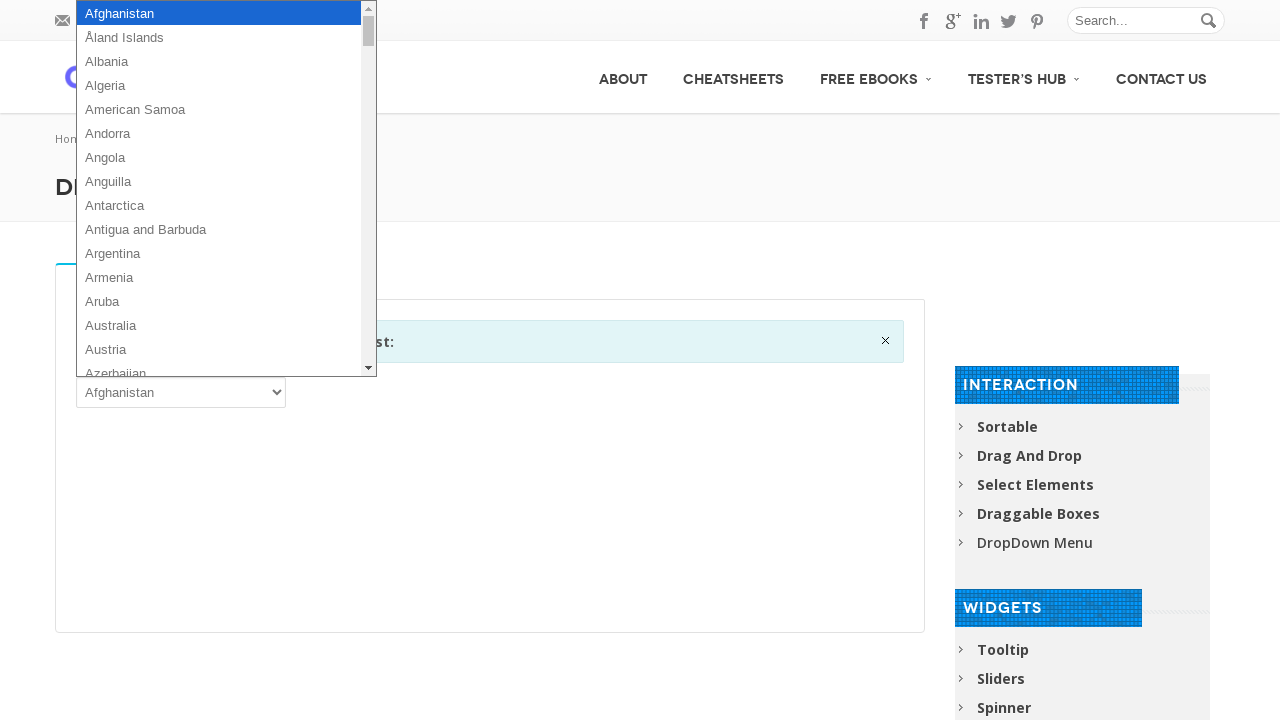

Retrieved option text: Spain
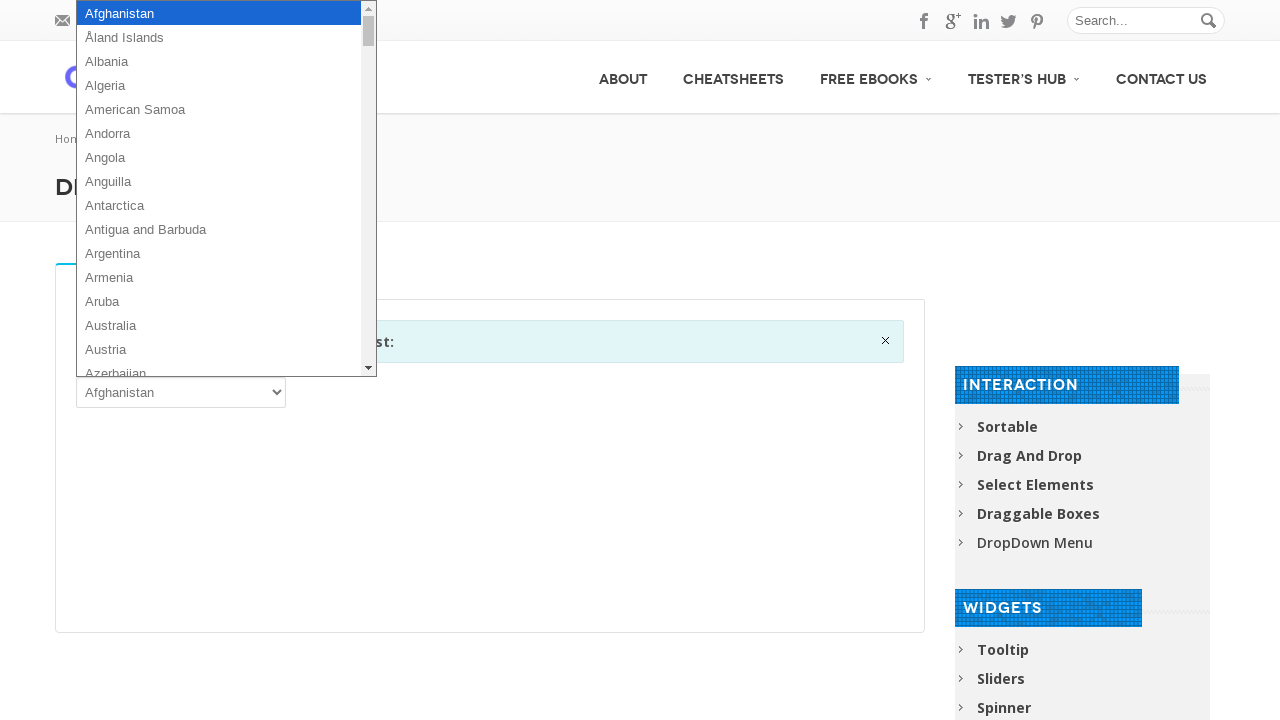

Retrieved option text: Sri Lanka
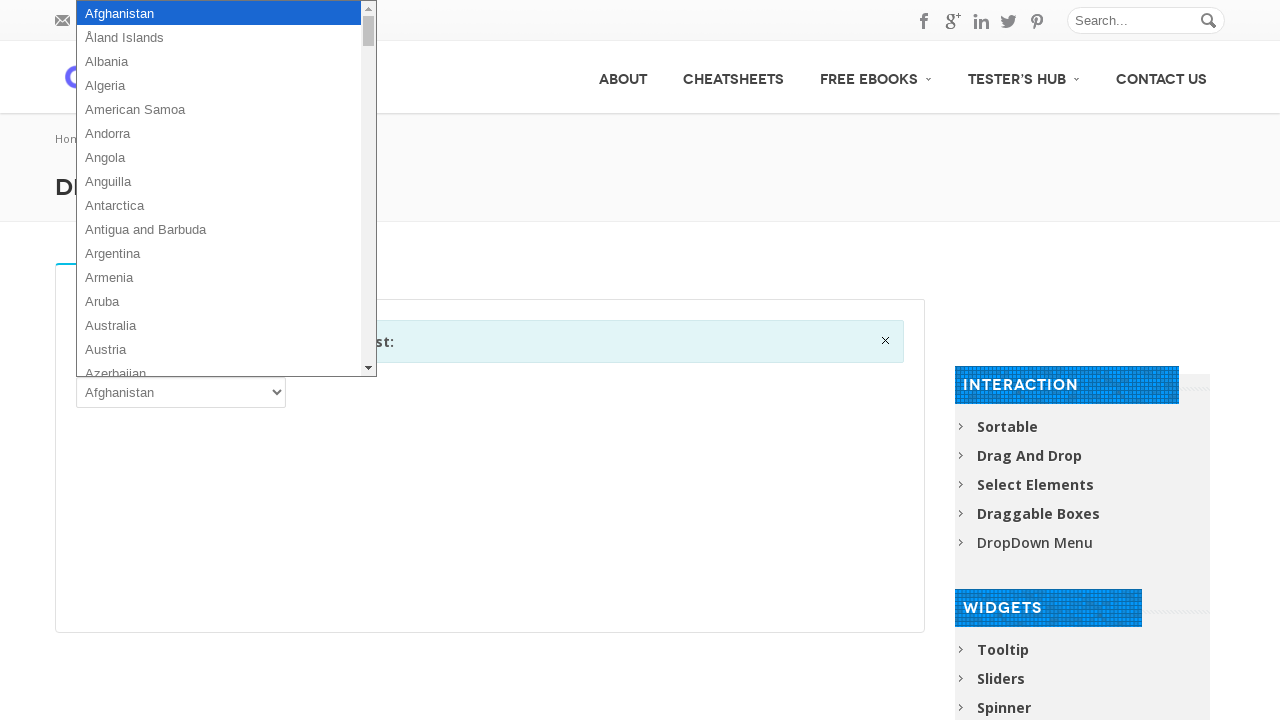

Retrieved option text: Sudan
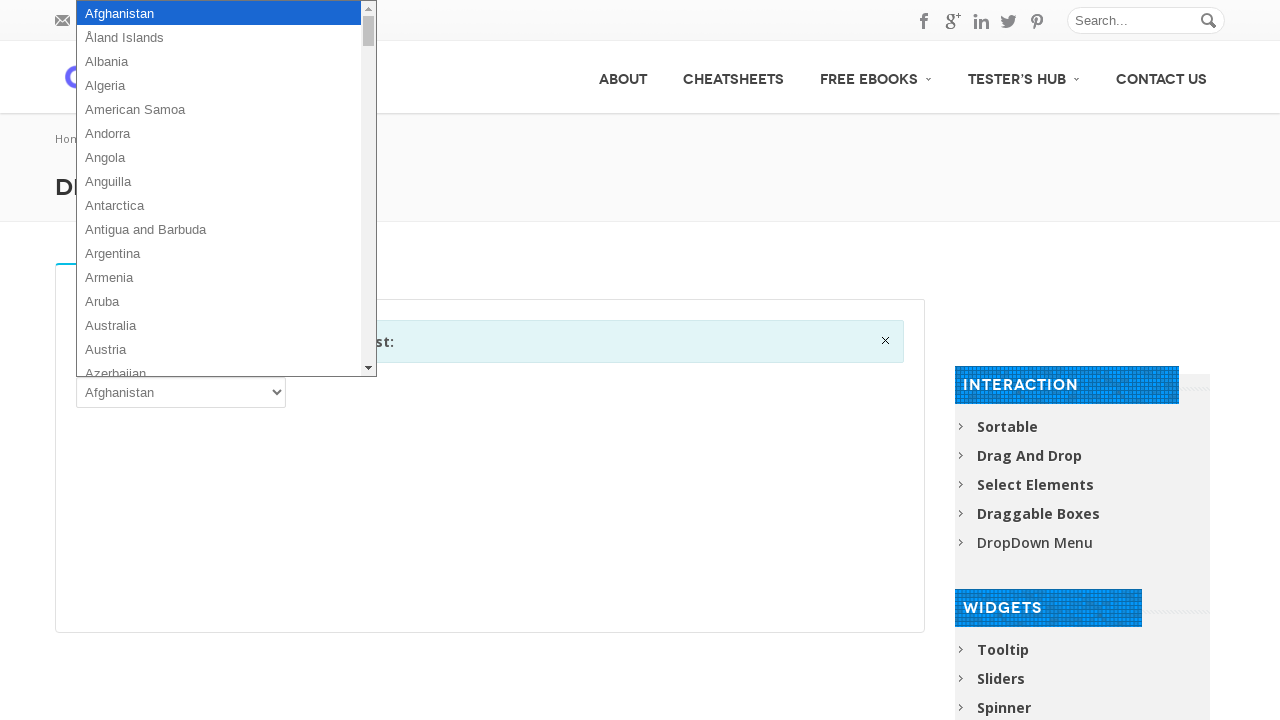

Retrieved option text: Suriname
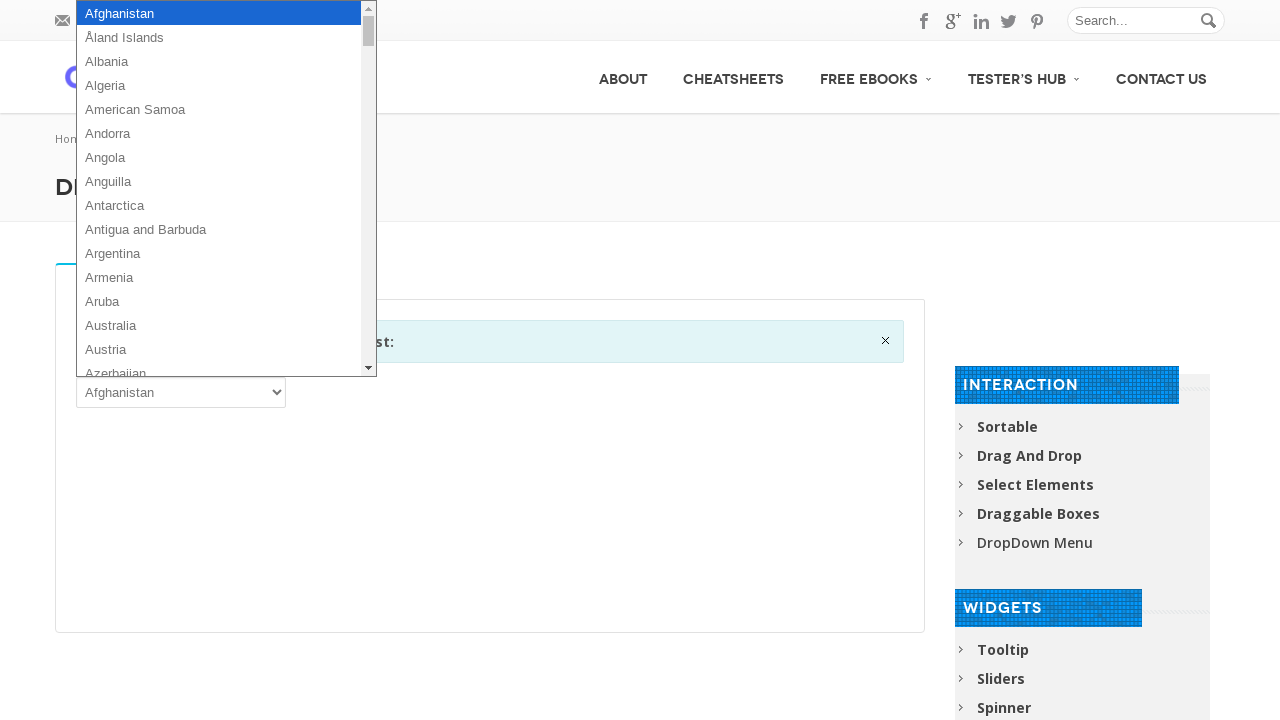

Retrieved option text: Svalbard and Jan Mayen
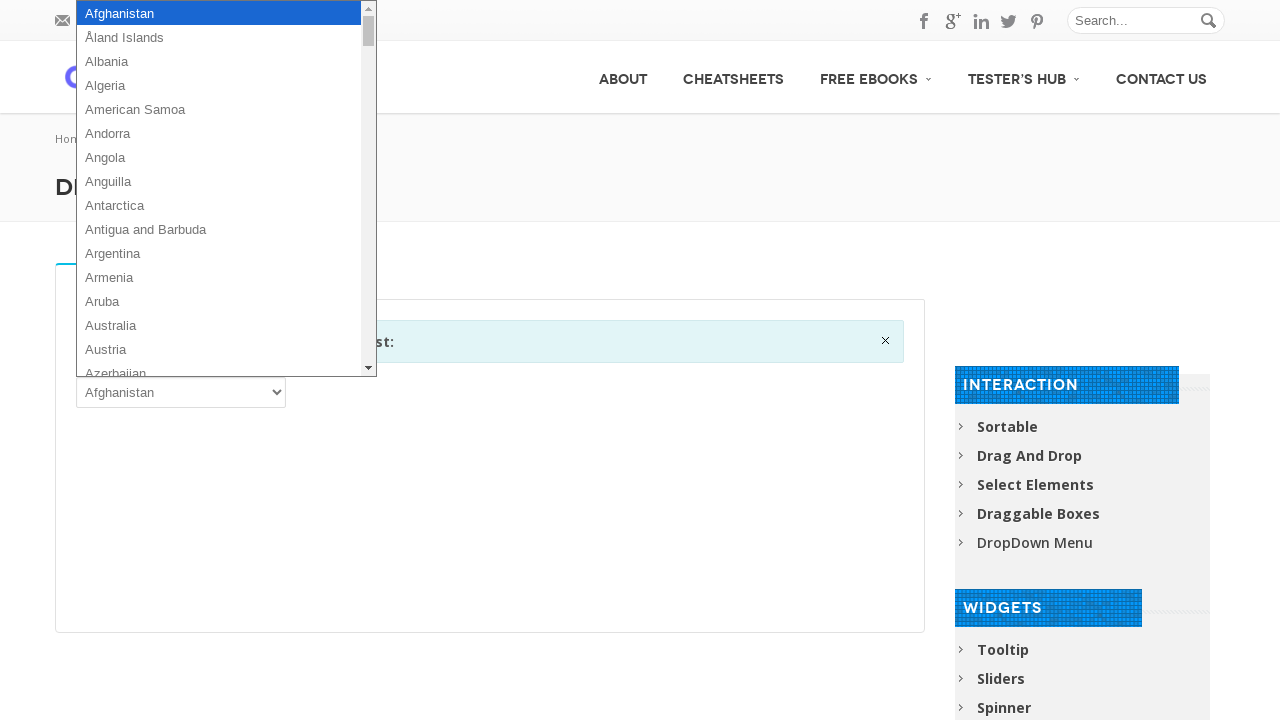

Retrieved option text: Swaziland
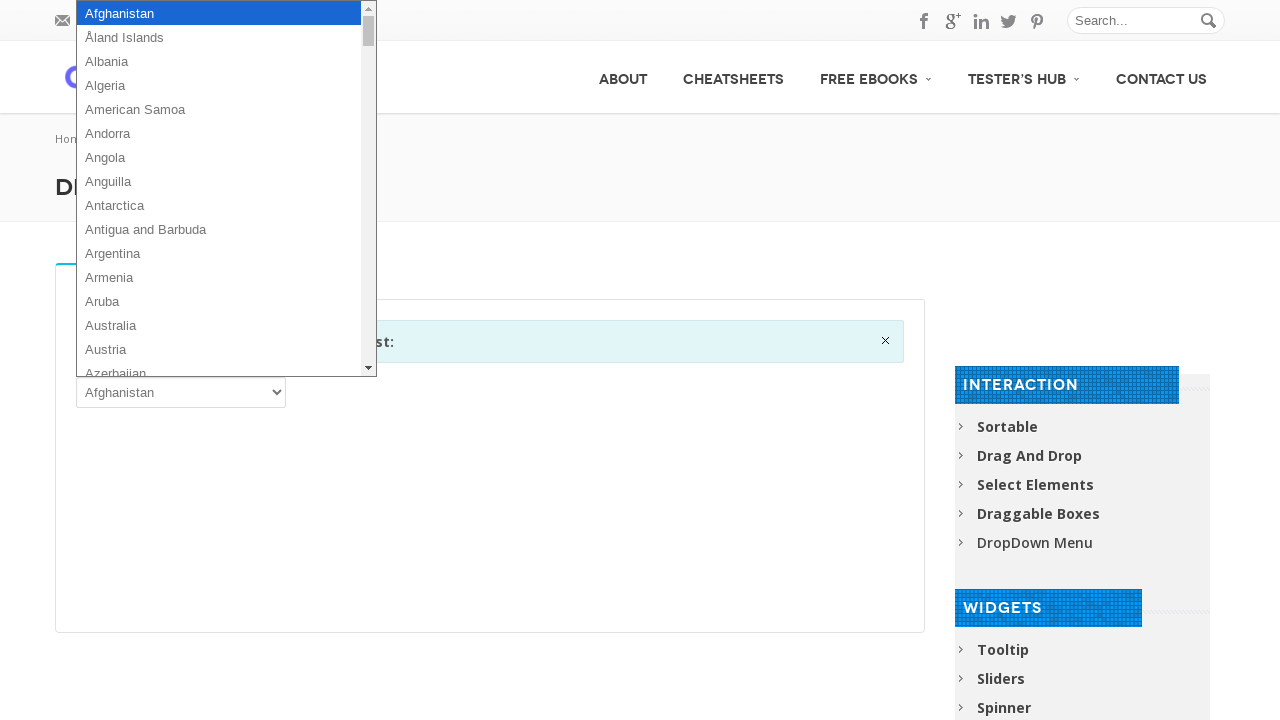

Retrieved option text: Sweden
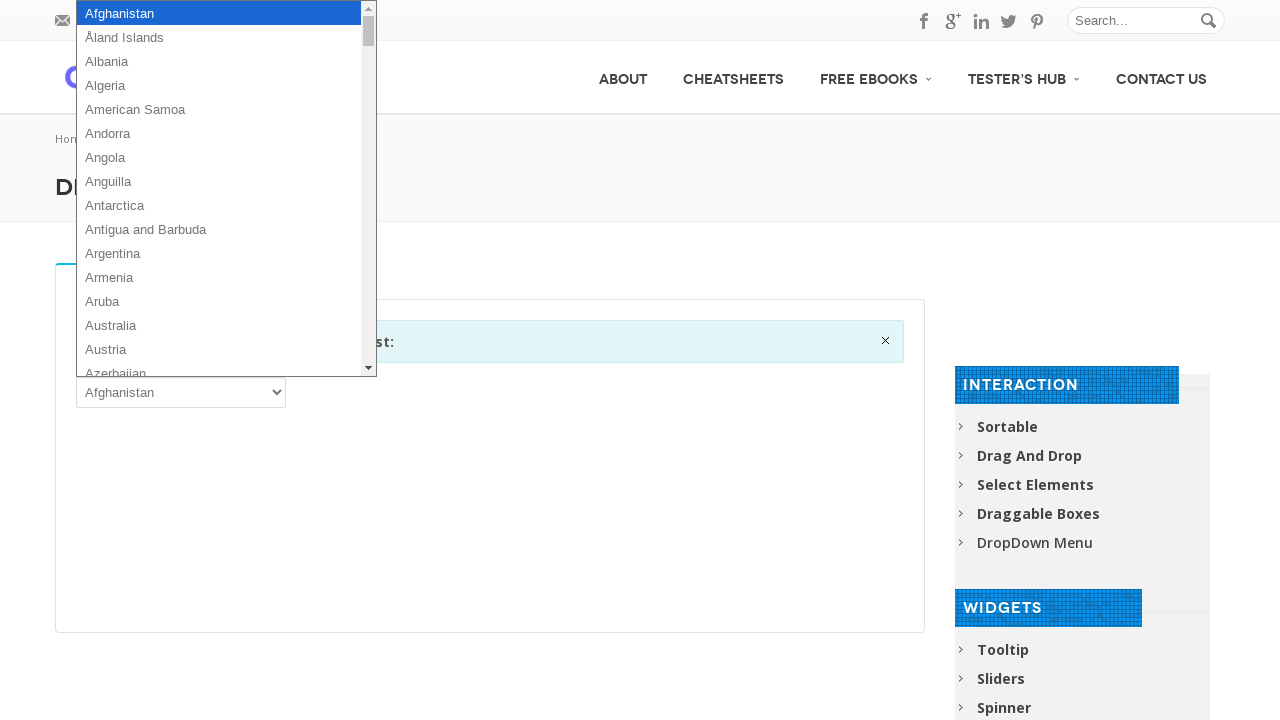

Retrieved option text: Switzerland
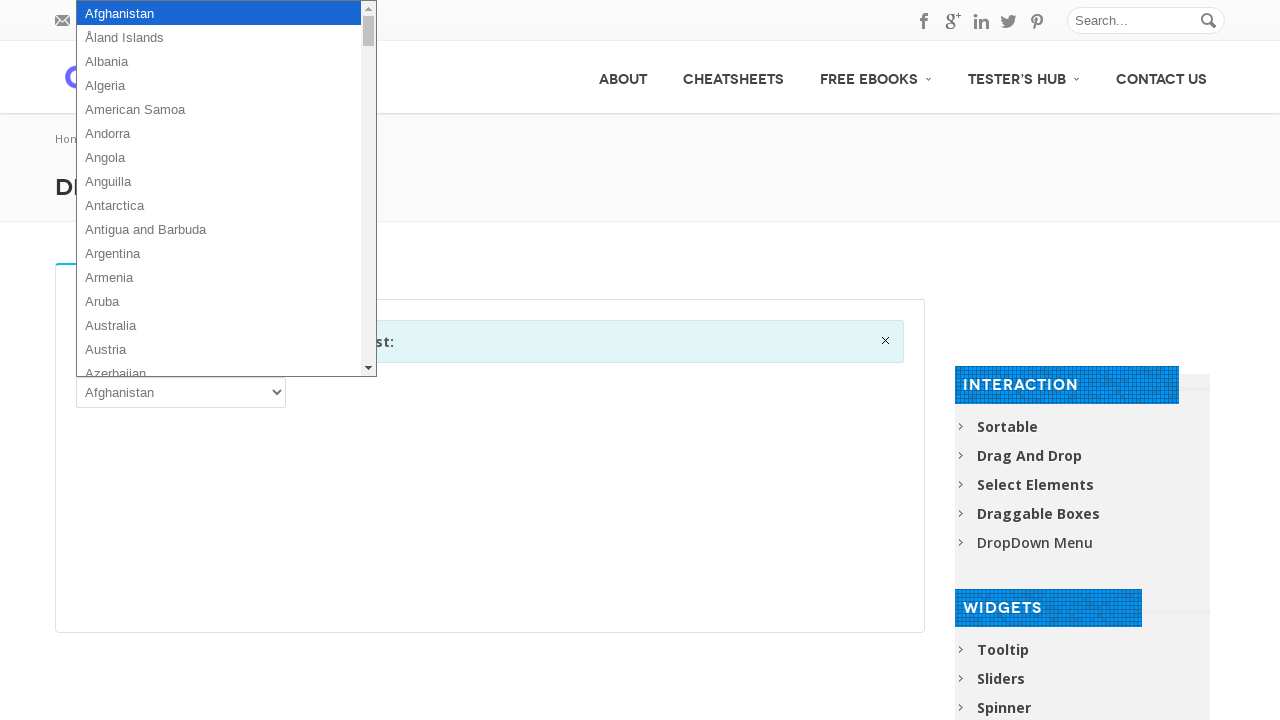

Retrieved option text: Syrian Arab Republic
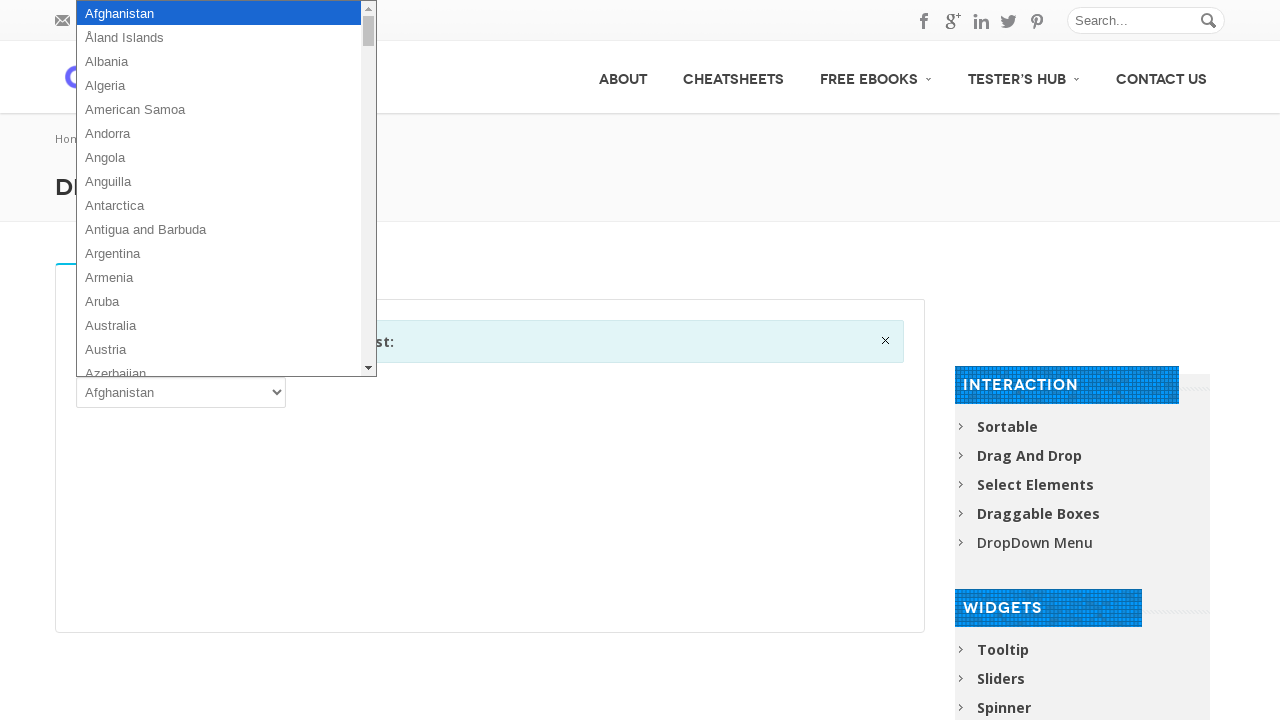

Retrieved option text: Taiwan, Province of China
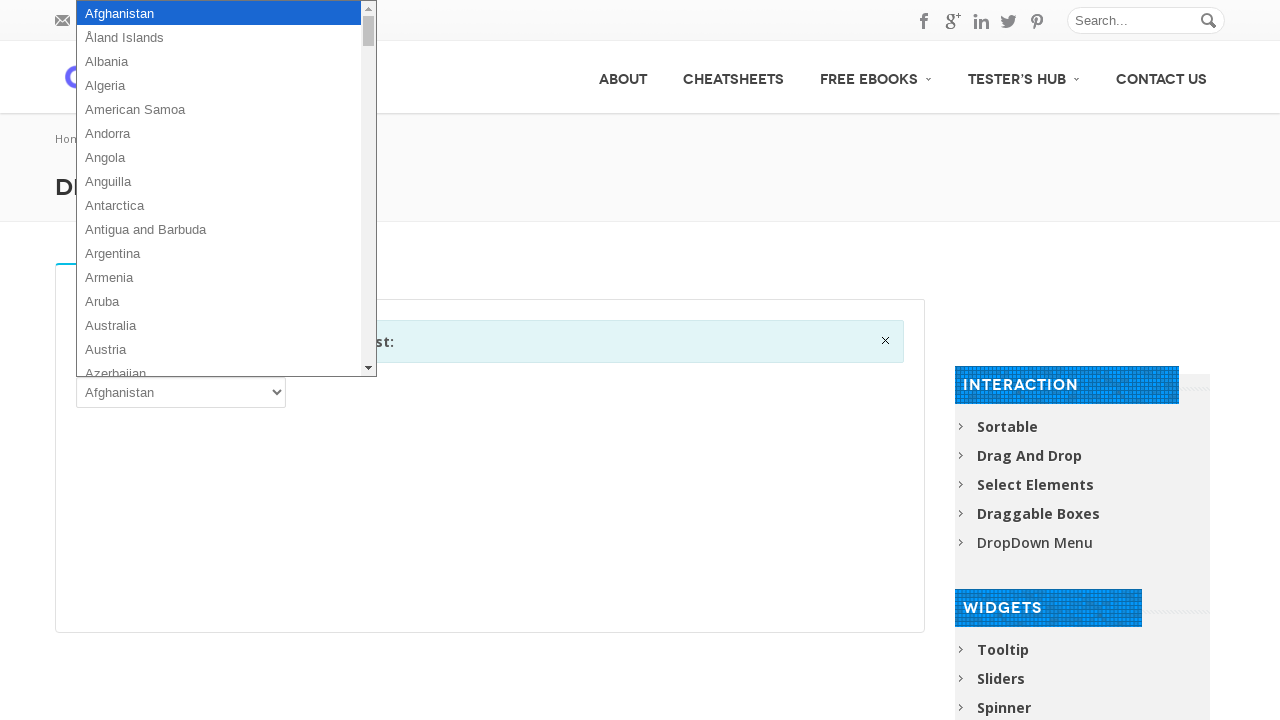

Retrieved option text: Tajikistan
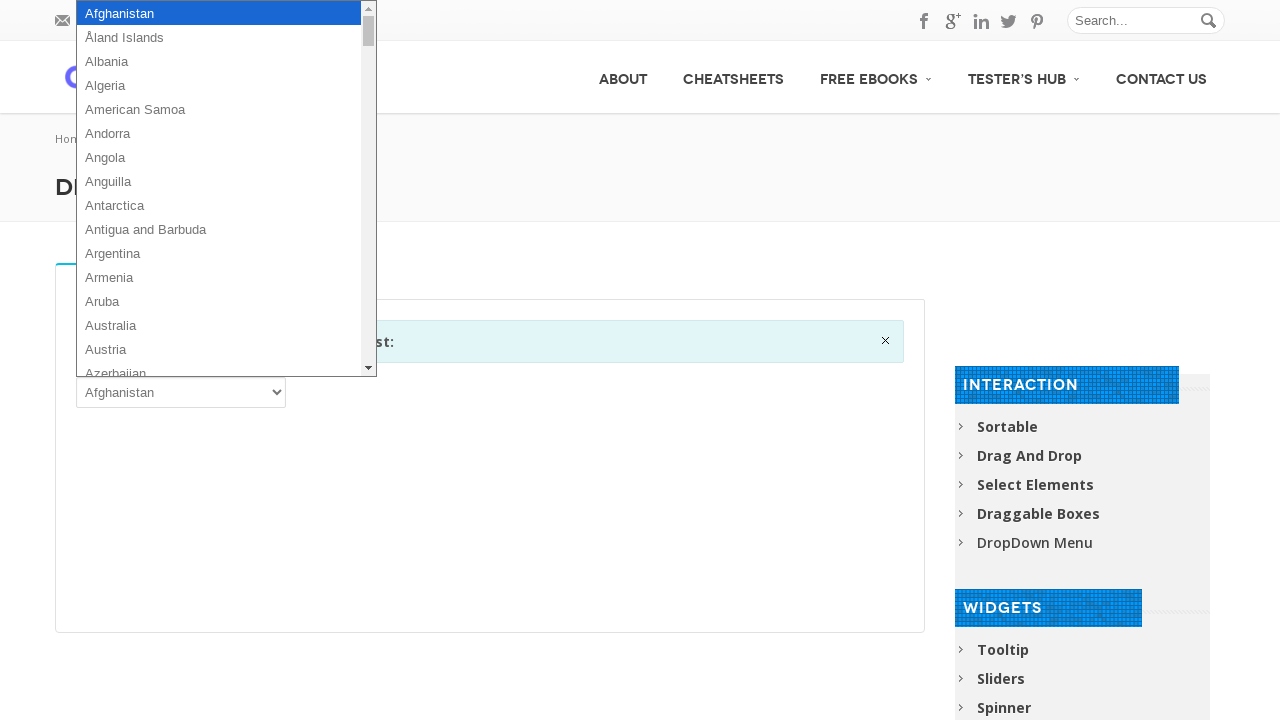

Retrieved option text: Tanzania, United Republic of
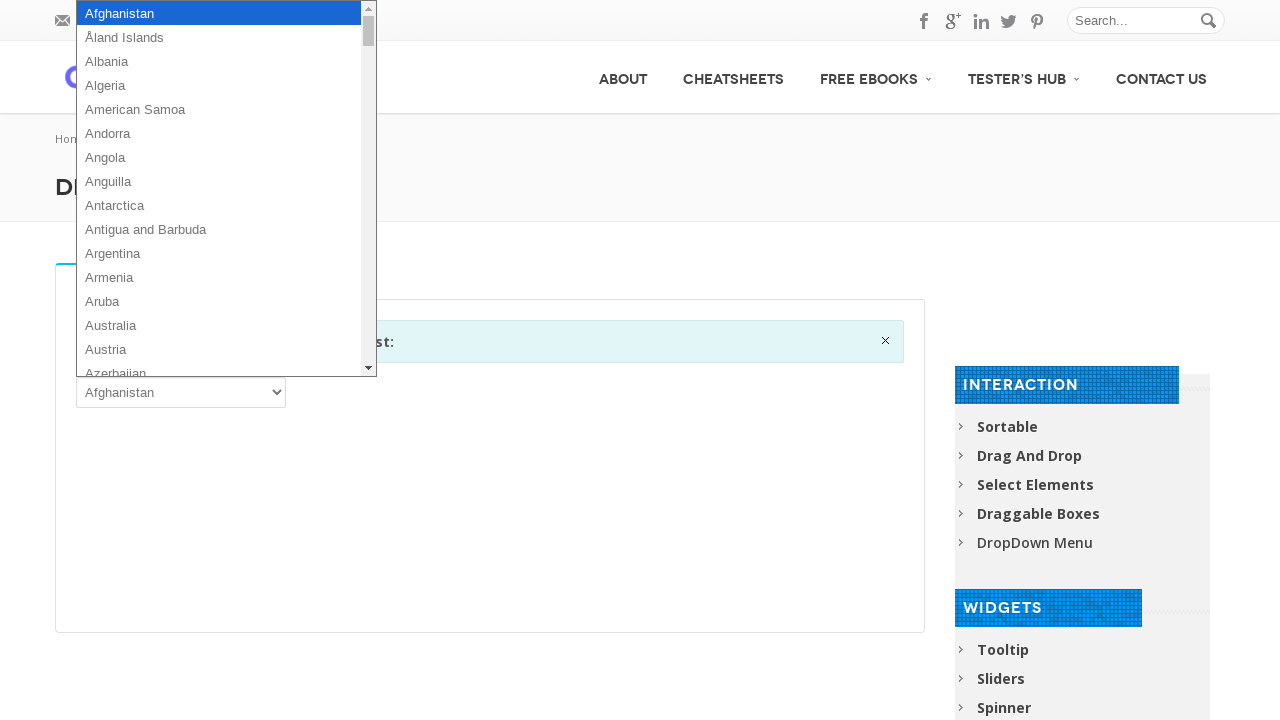

Retrieved option text: Thailand
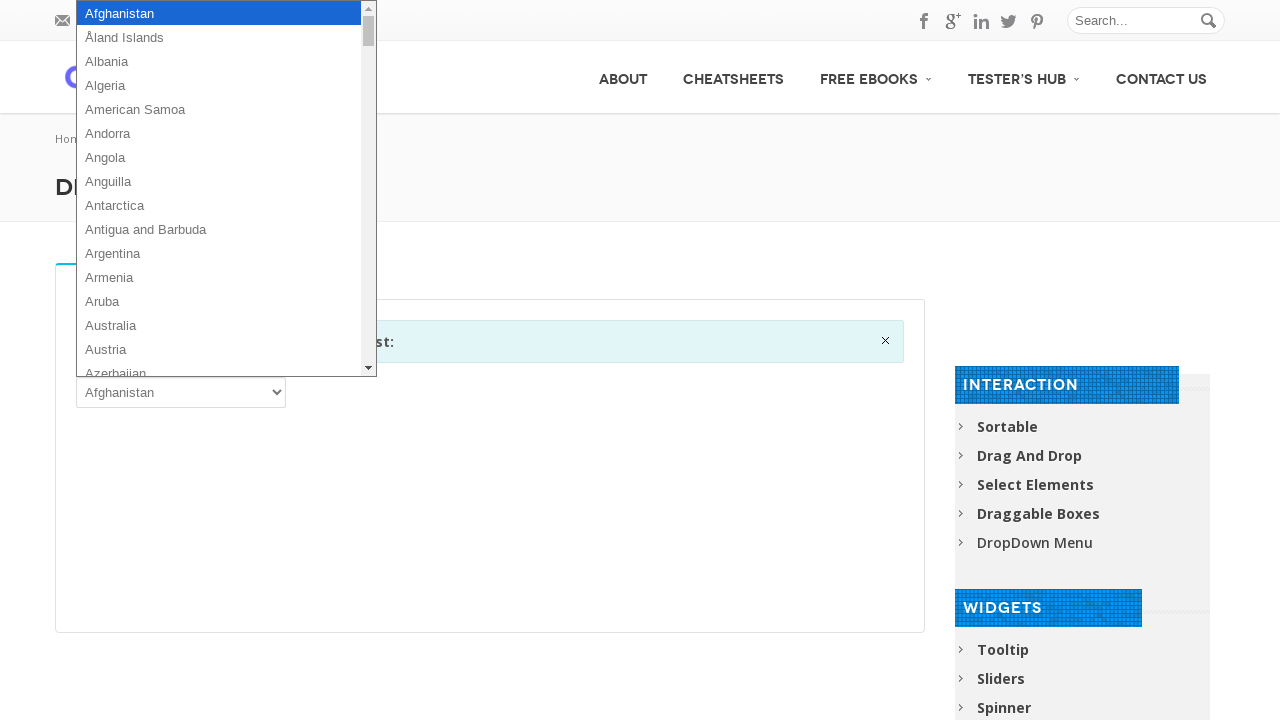

Retrieved option text: Timor-Leste
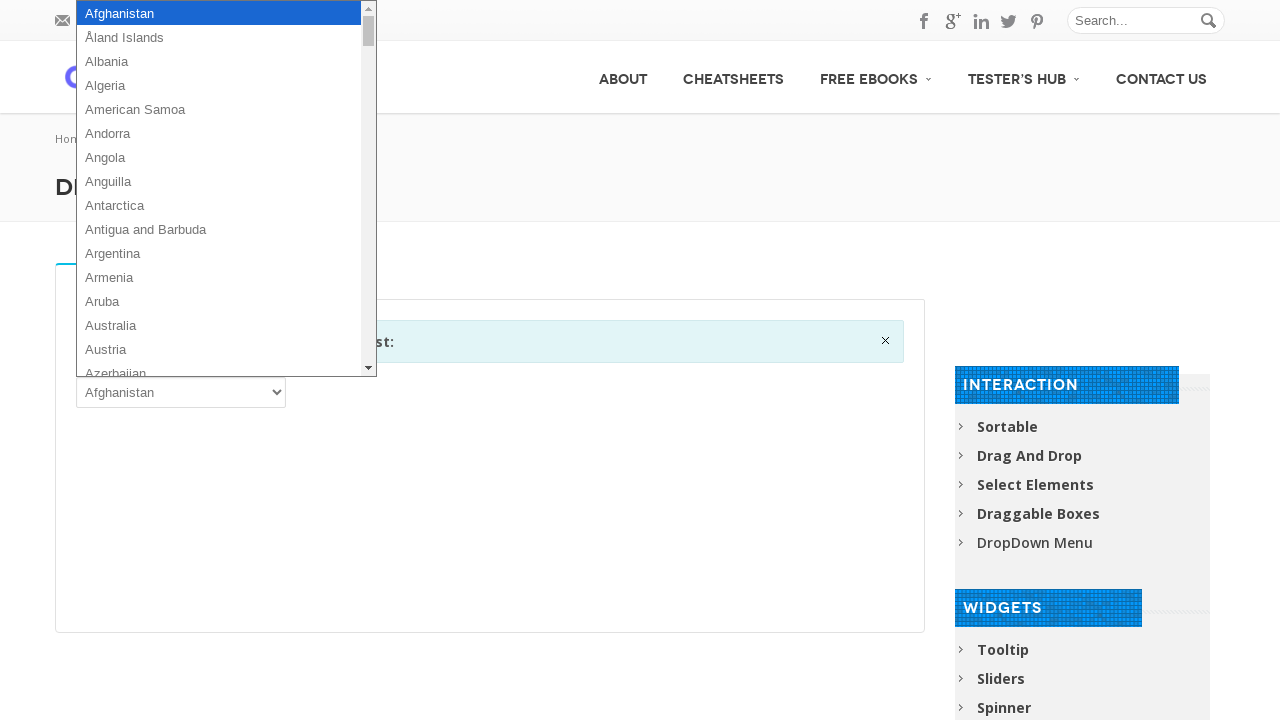

Retrieved option text: Togo
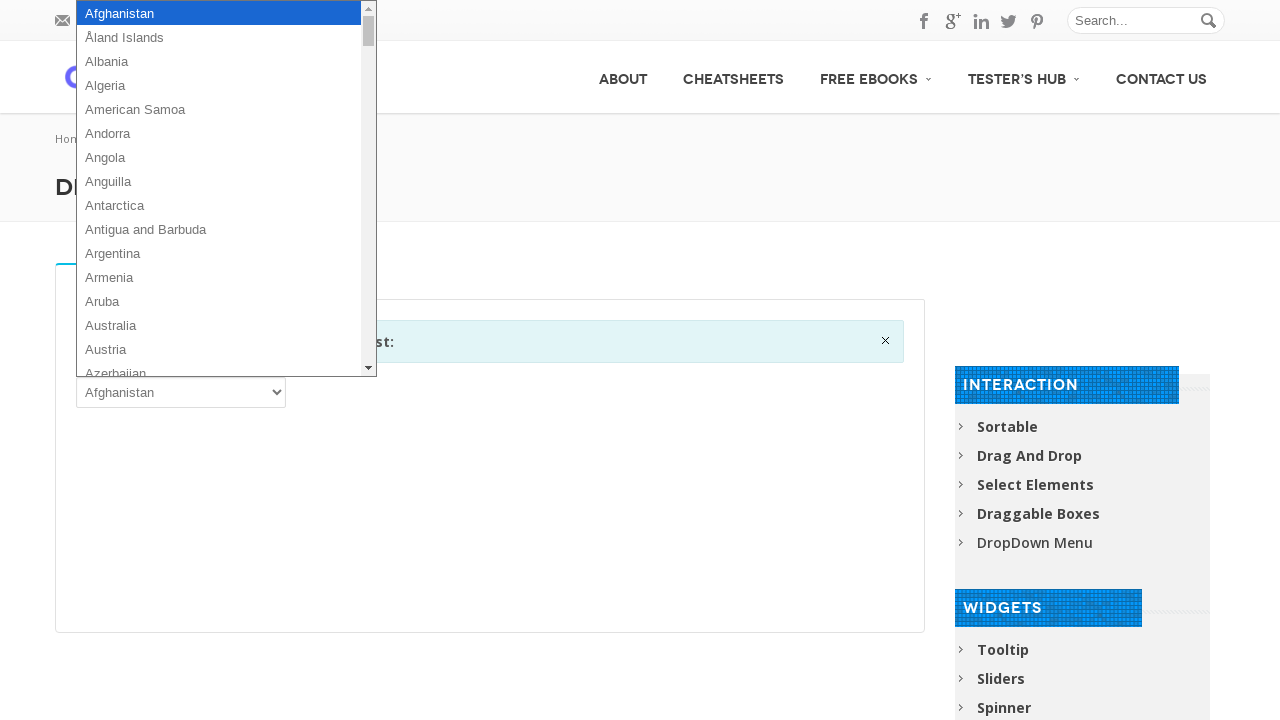

Retrieved option text: Tokelau
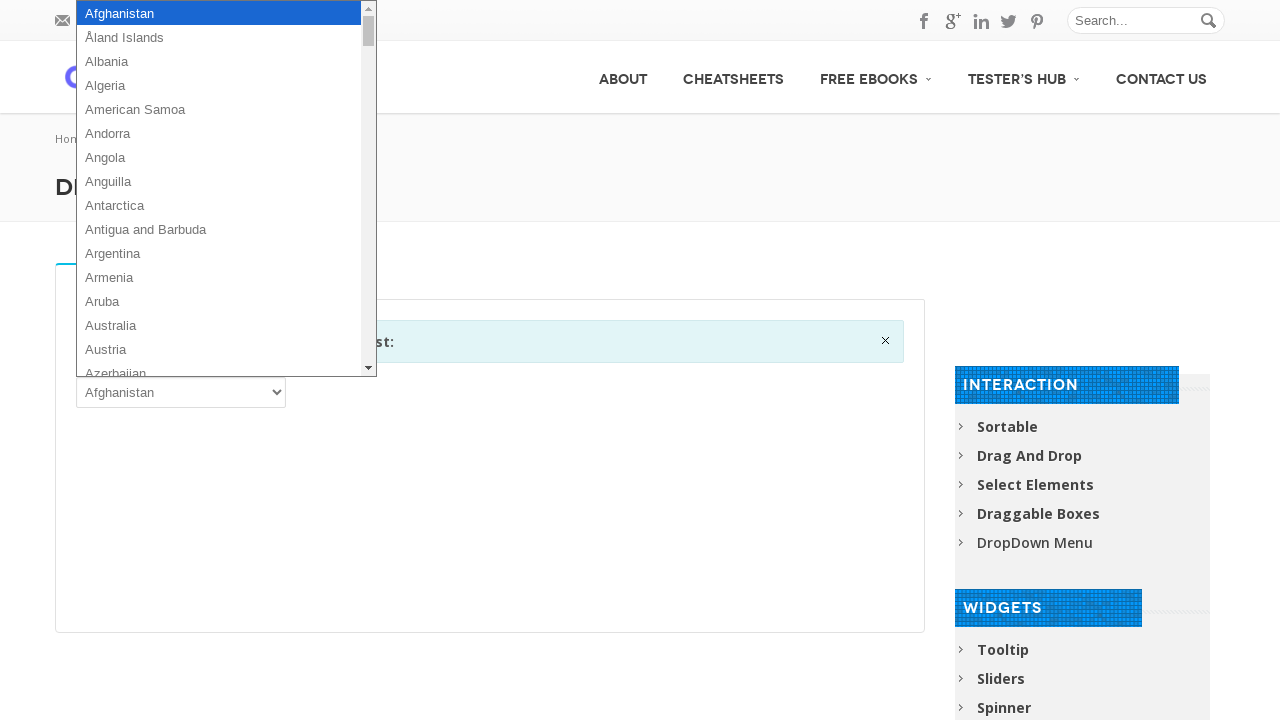

Retrieved option text: Tonga
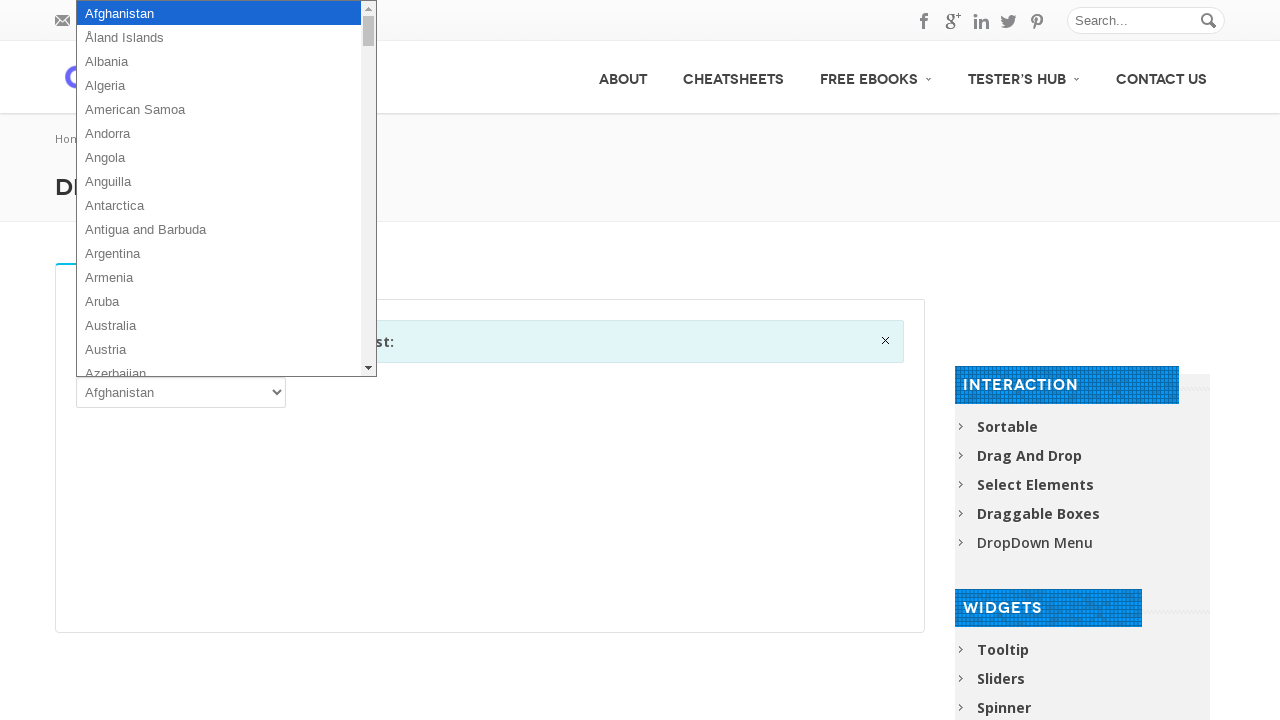

Retrieved option text: Trinidad and Tobago
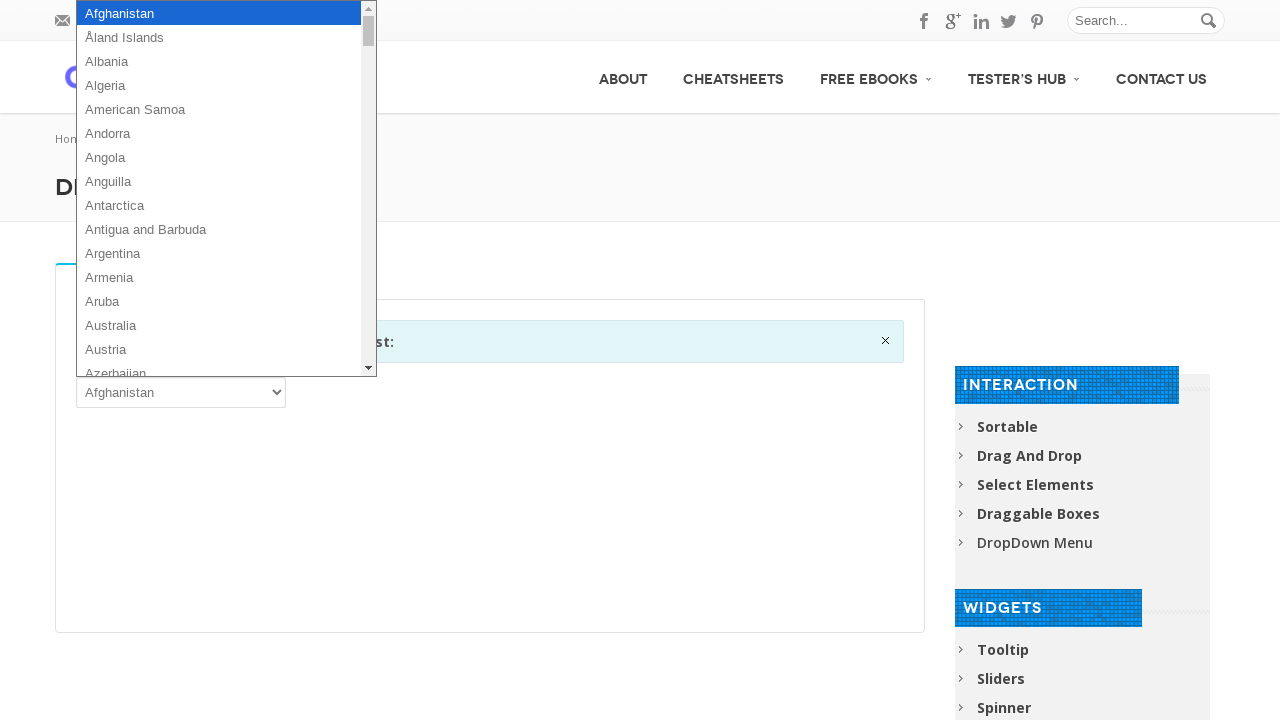

Retrieved option text: Tunisia
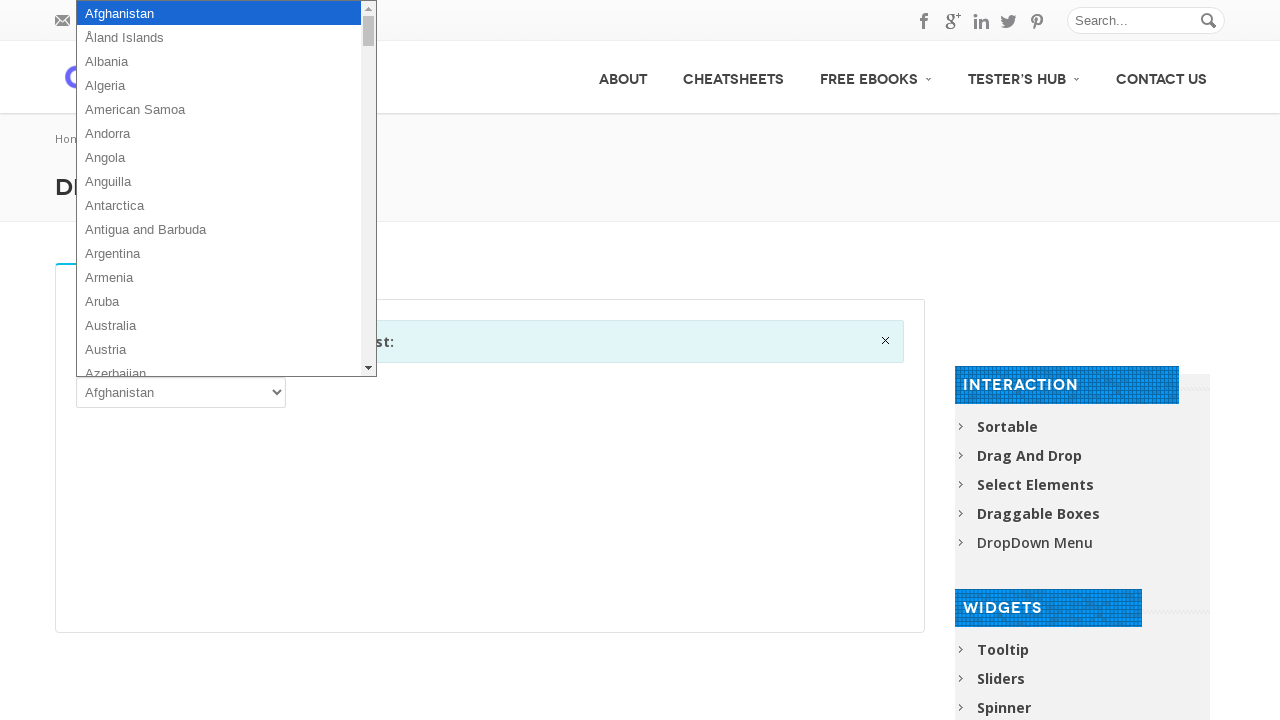

Retrieved option text: Turkey
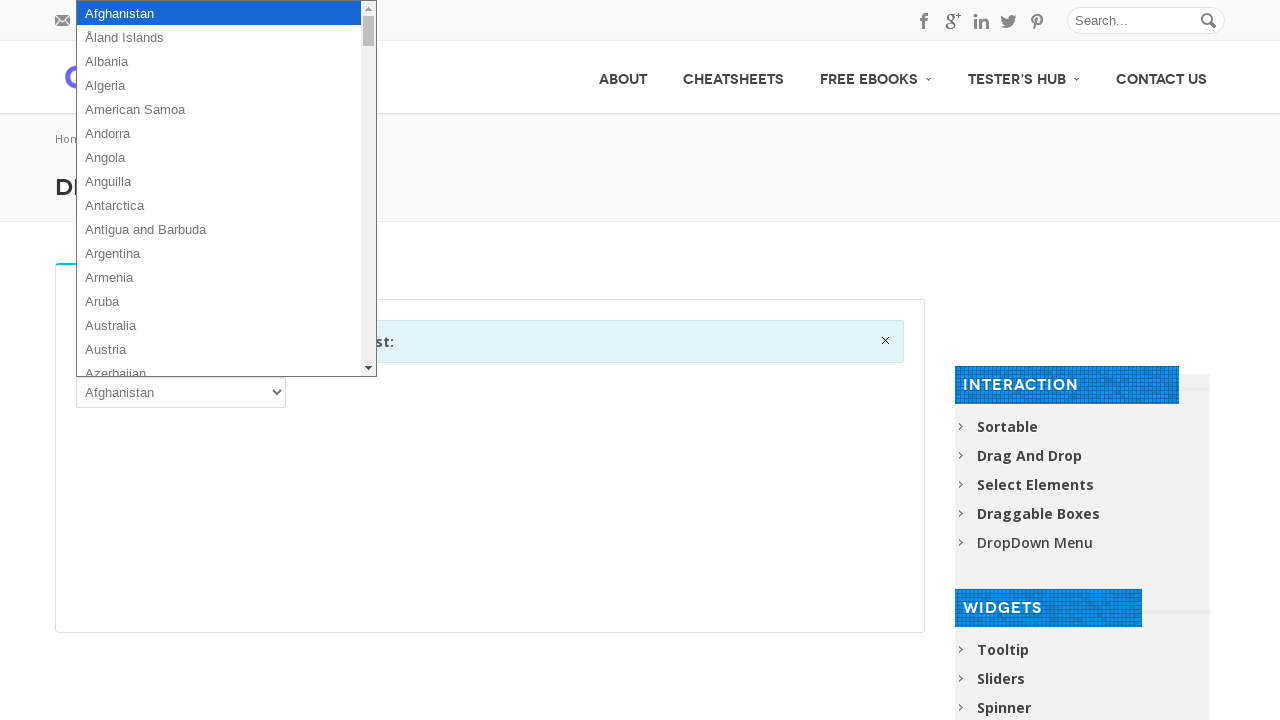

Retrieved option text: Turkmenistan
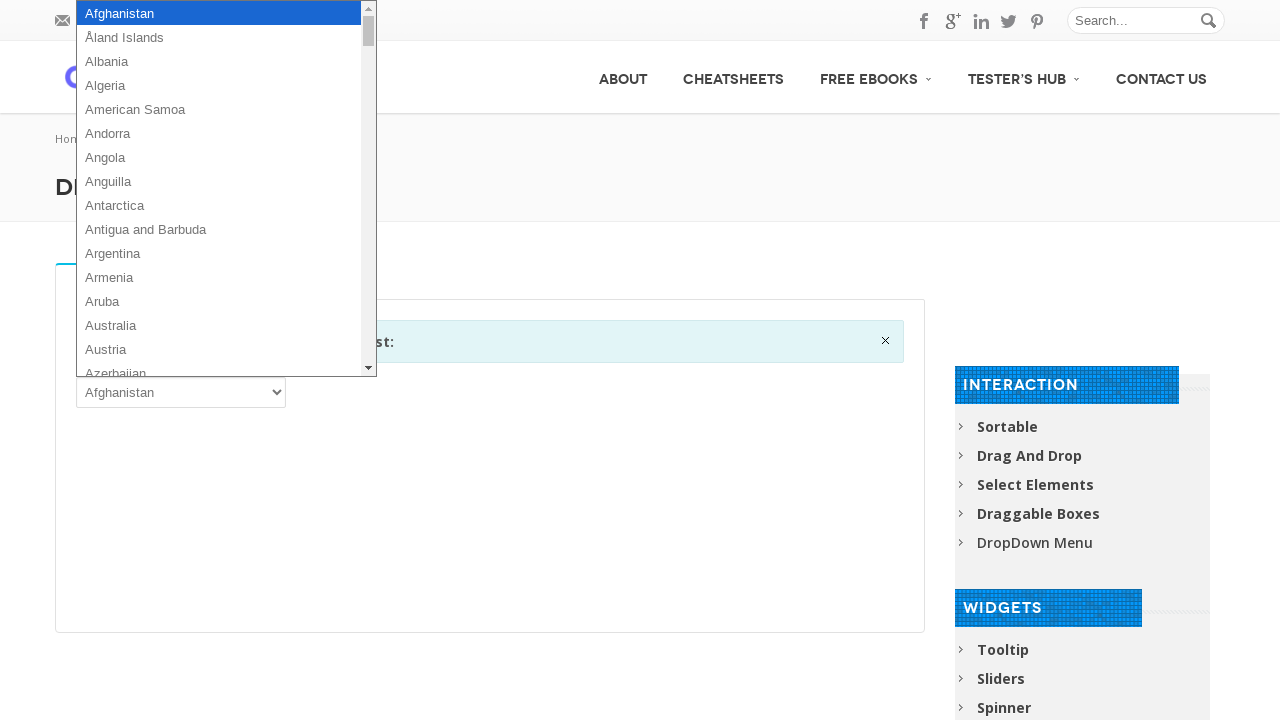

Retrieved option text: Turks and Caicos Islands
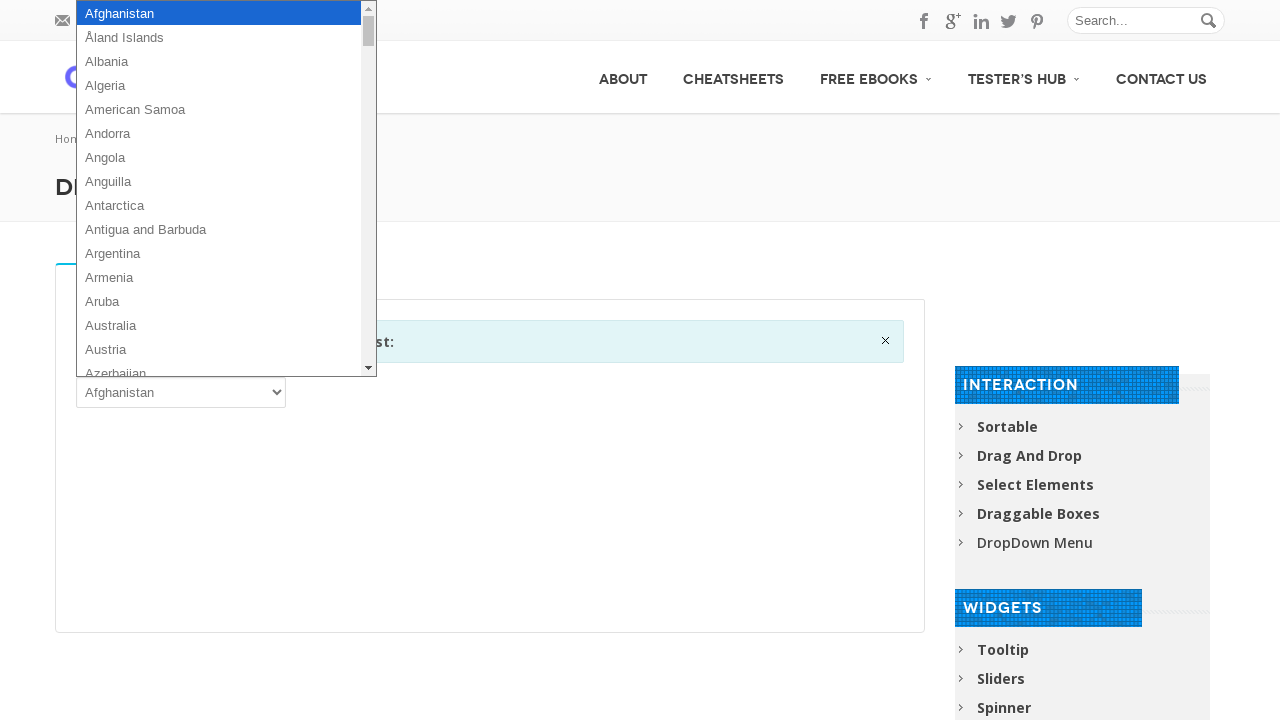

Retrieved option text: Tuvalu
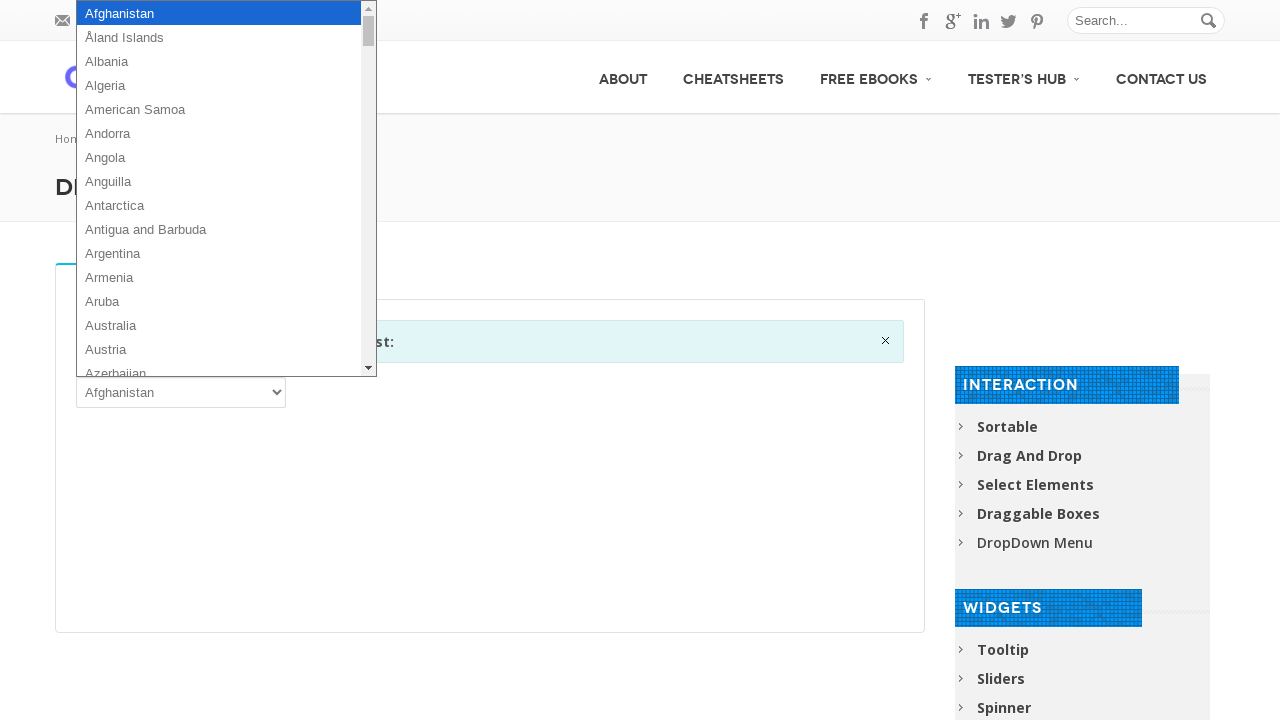

Retrieved option text: Uganda
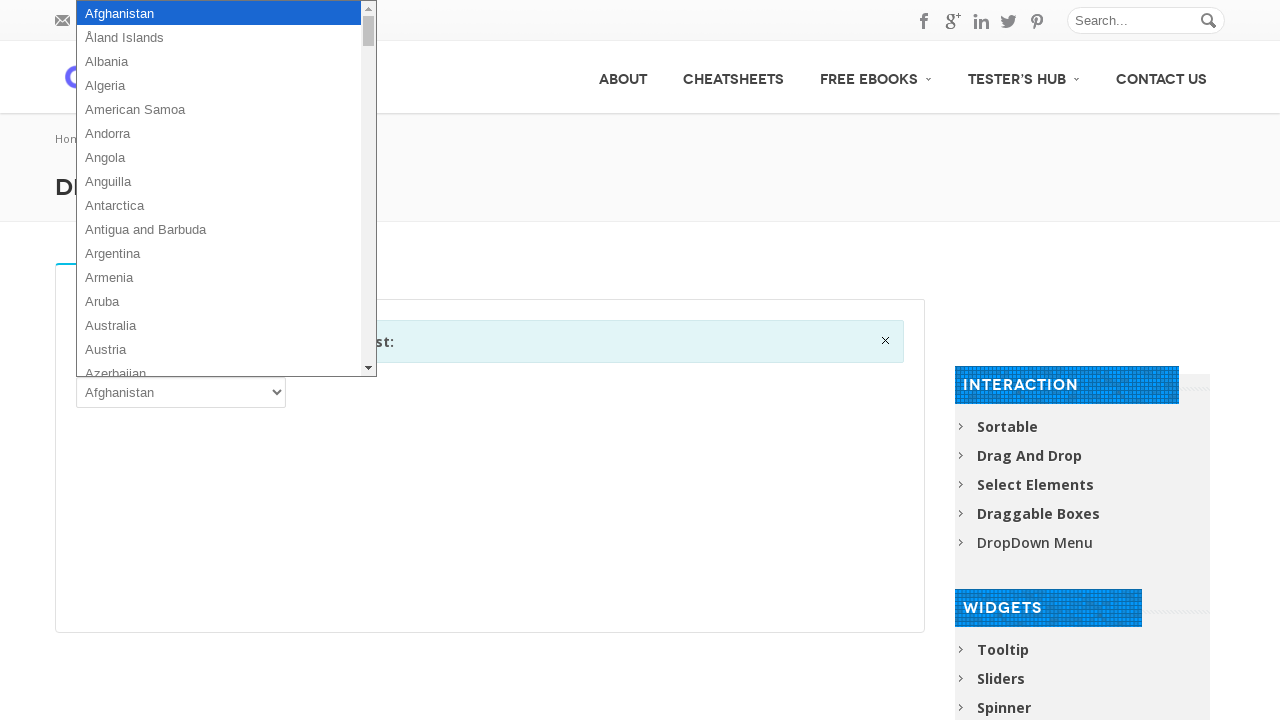

Retrieved option text: Ukraine
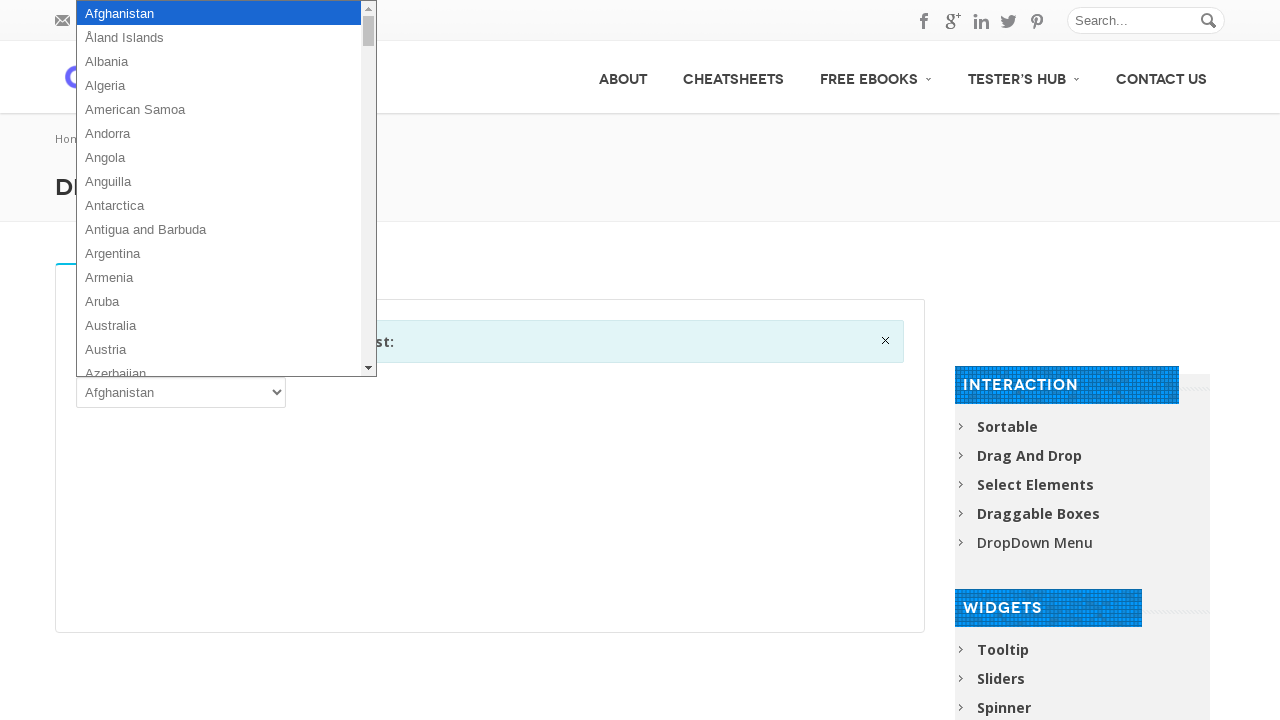

Retrieved option text: United Arab Emirates
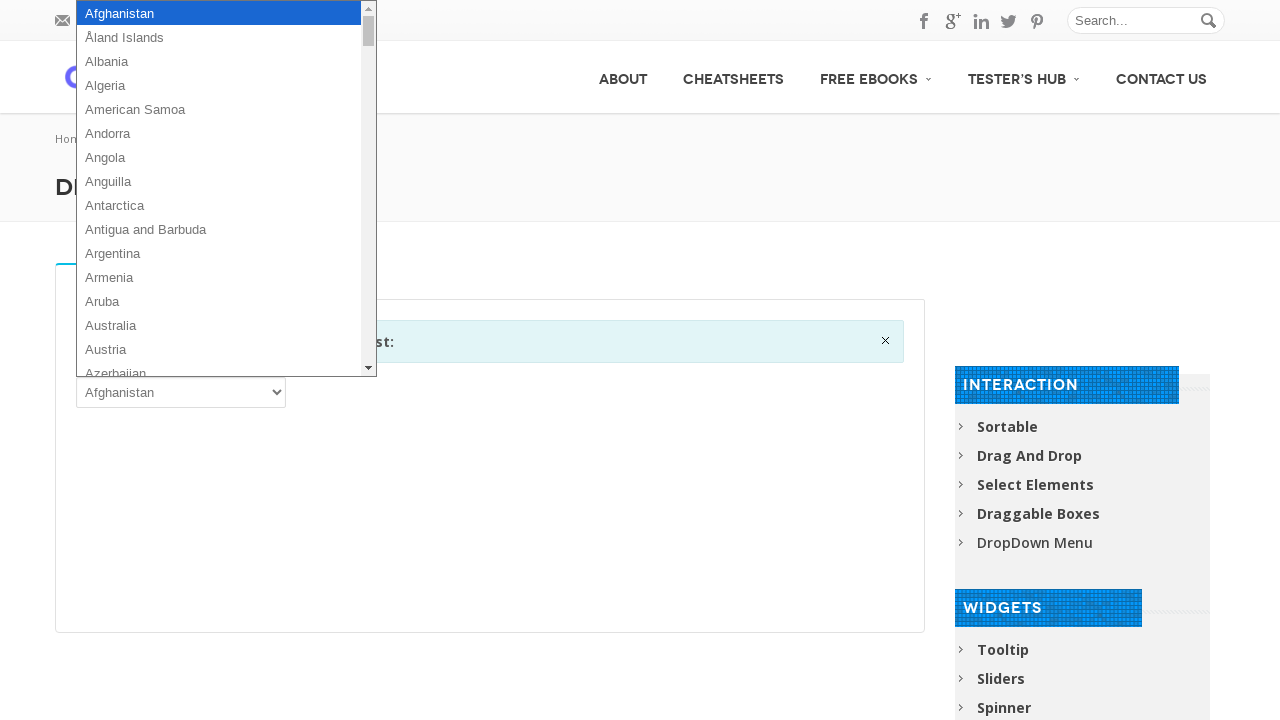

Retrieved option text: United Kingdom
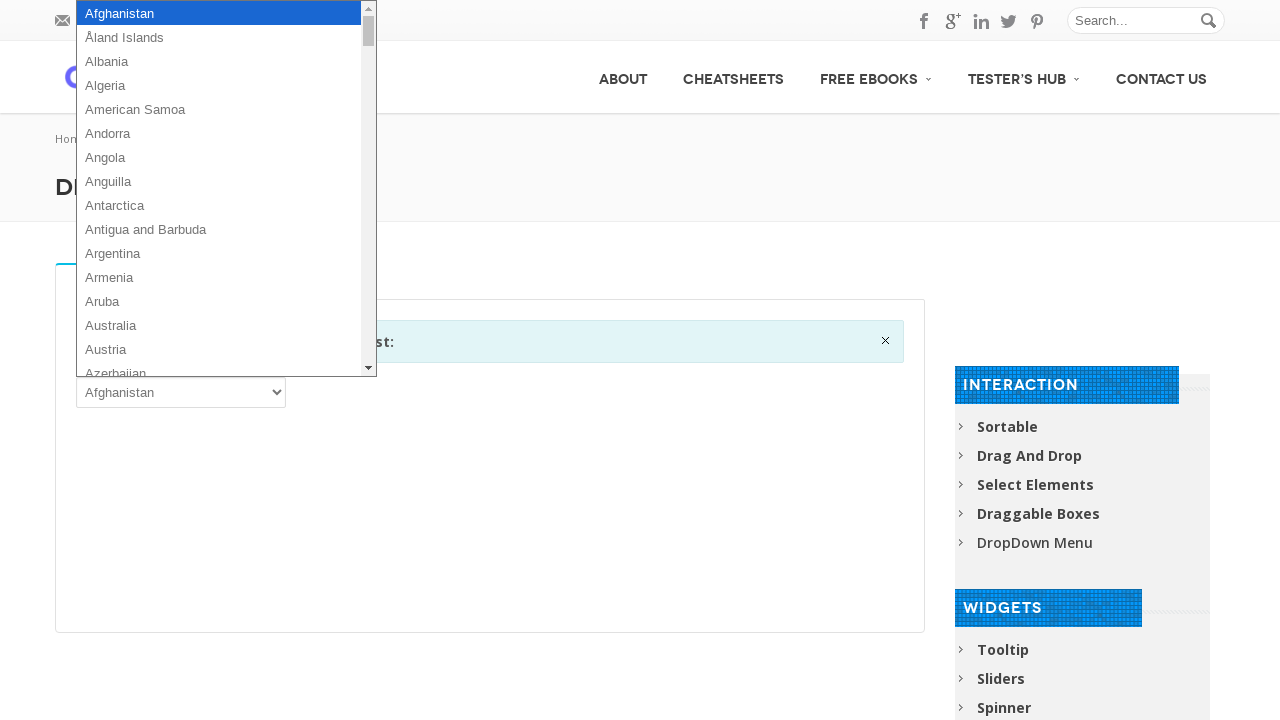

Retrieved option text: United States
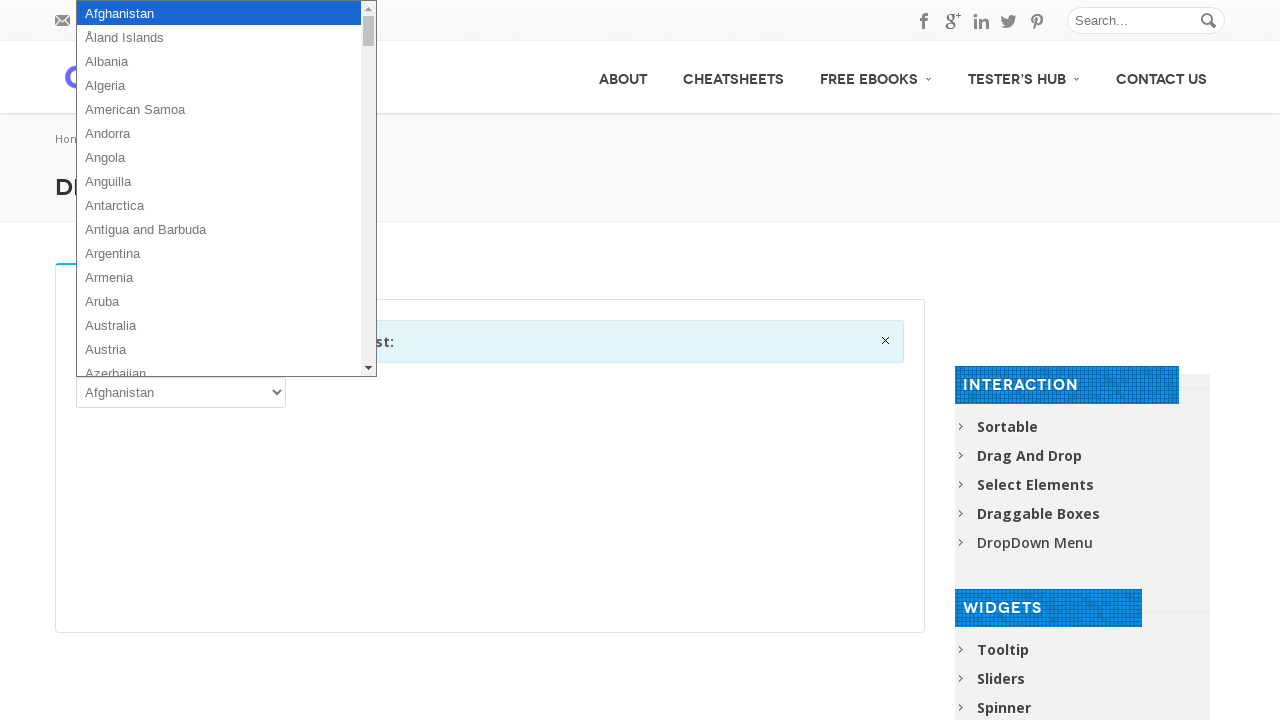

Retrieved option text: United States Minor Outlying Islands
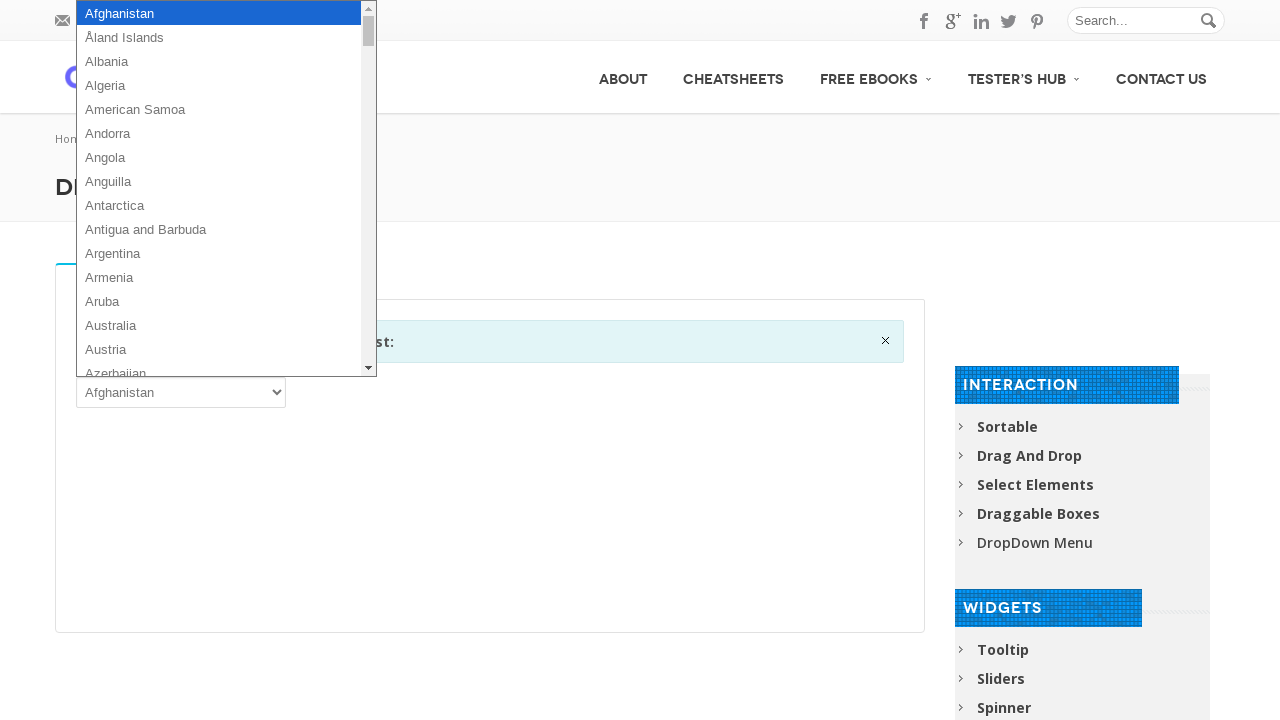

Retrieved option text: Uruguay
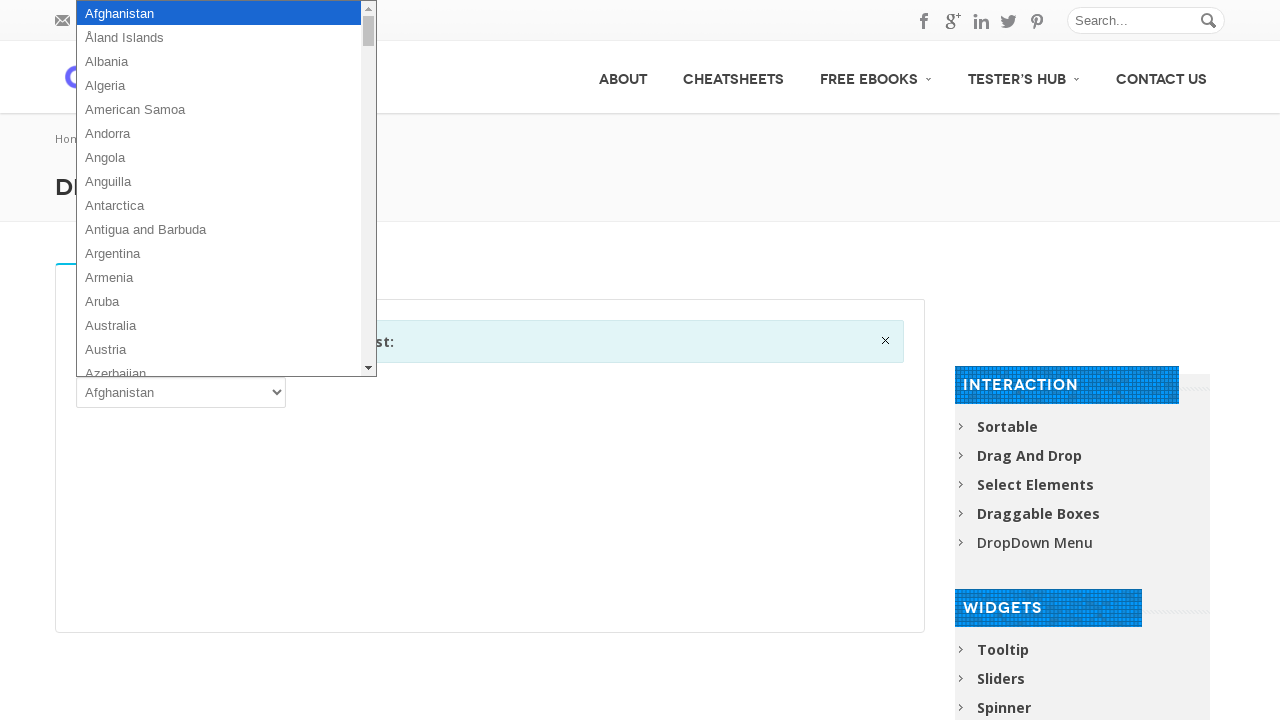

Retrieved option text: Uzbekistan
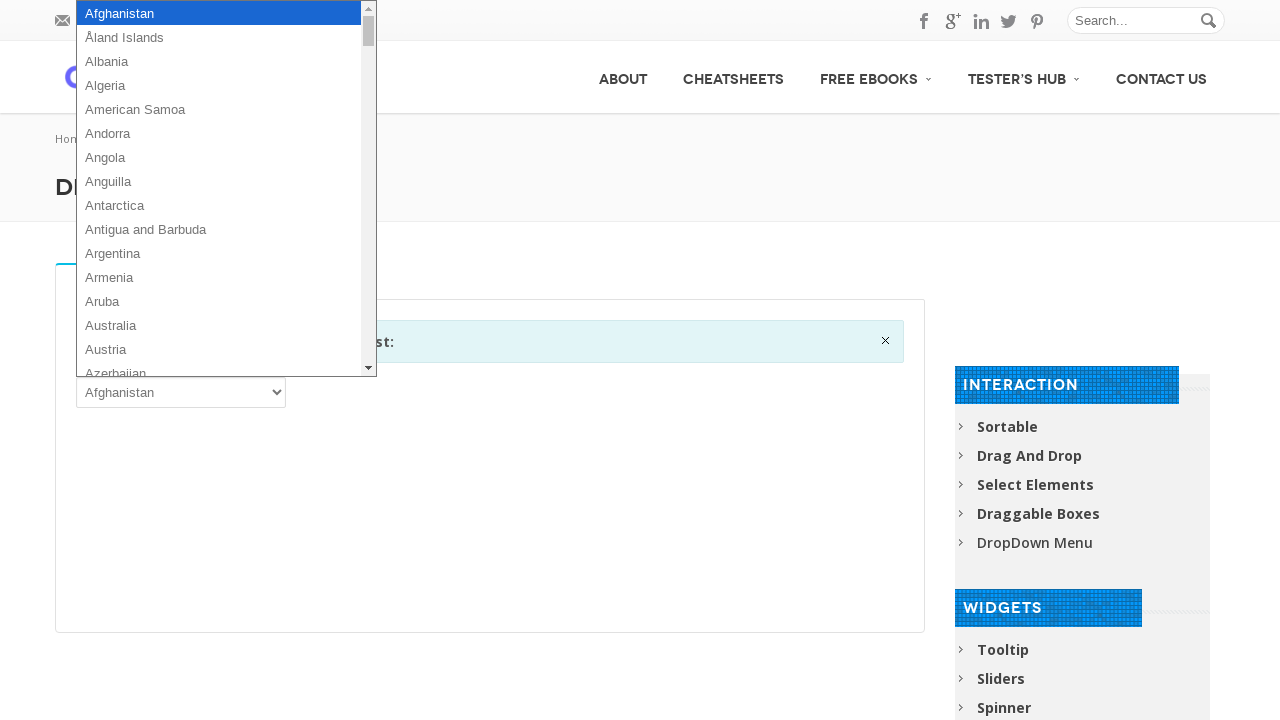

Retrieved option text: Vanuatu
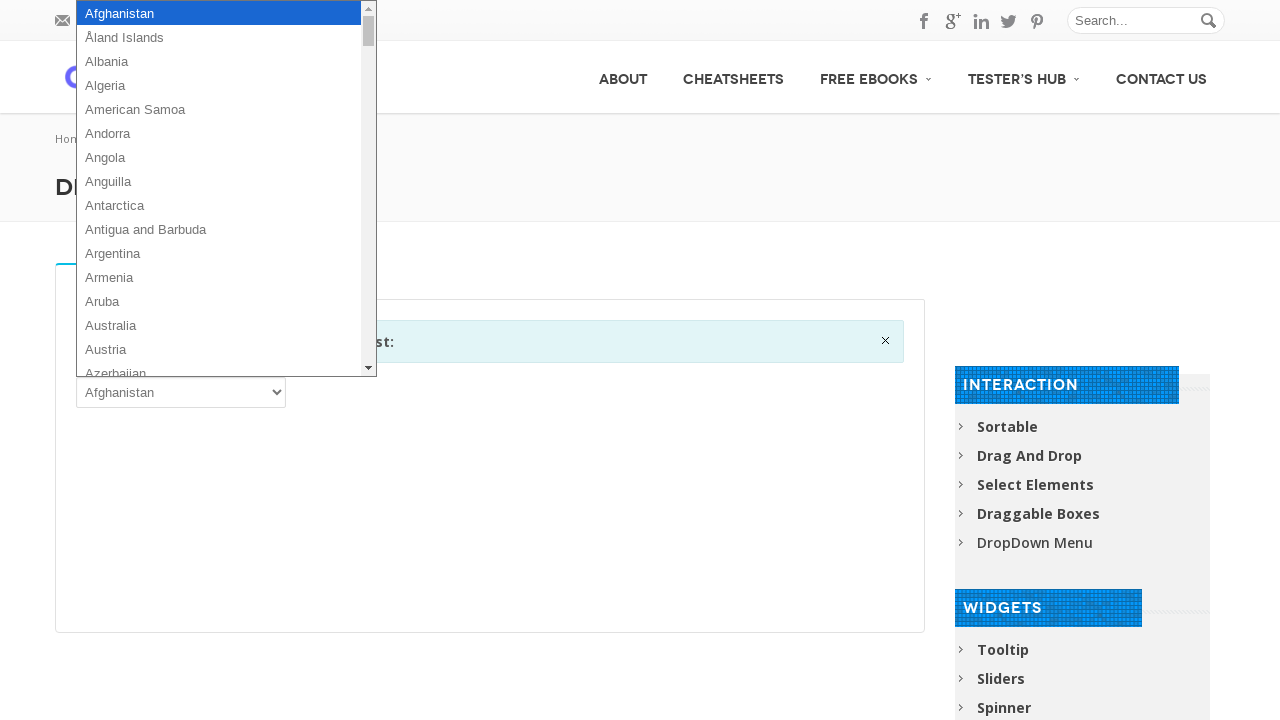

Retrieved option text: Venezuela, Bolivarian Republic of
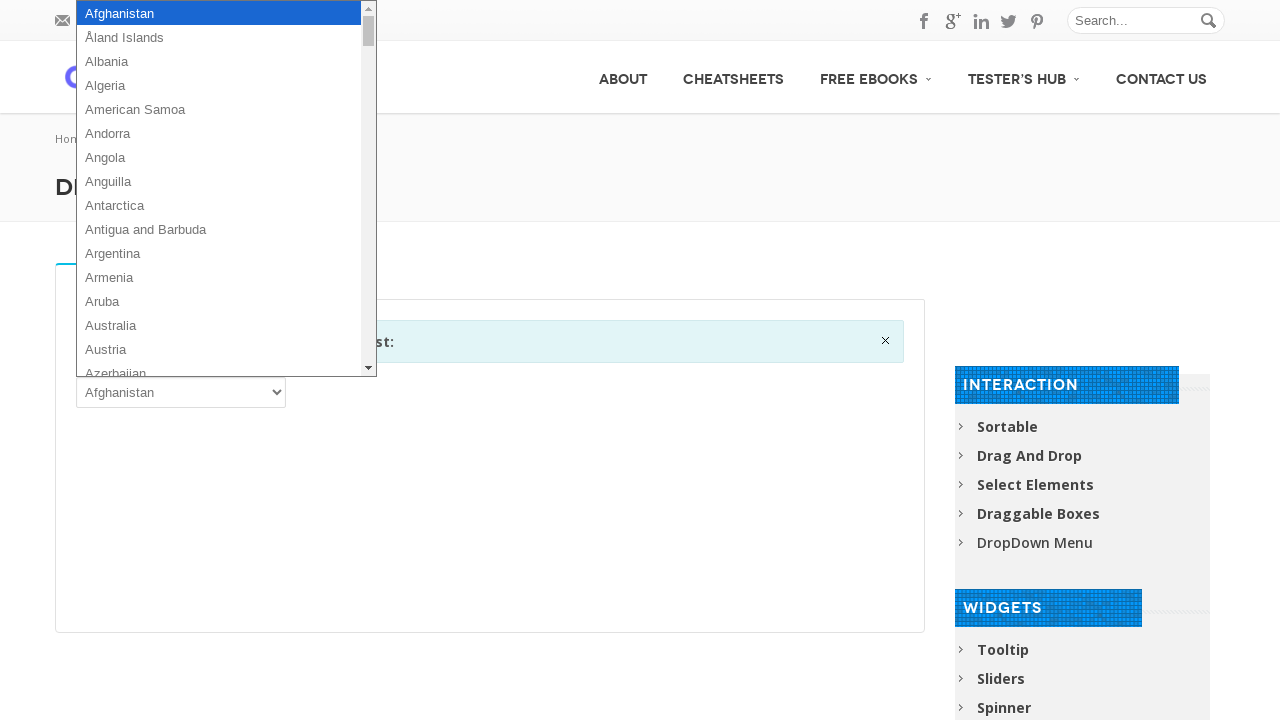

Retrieved option text: Viet Nam
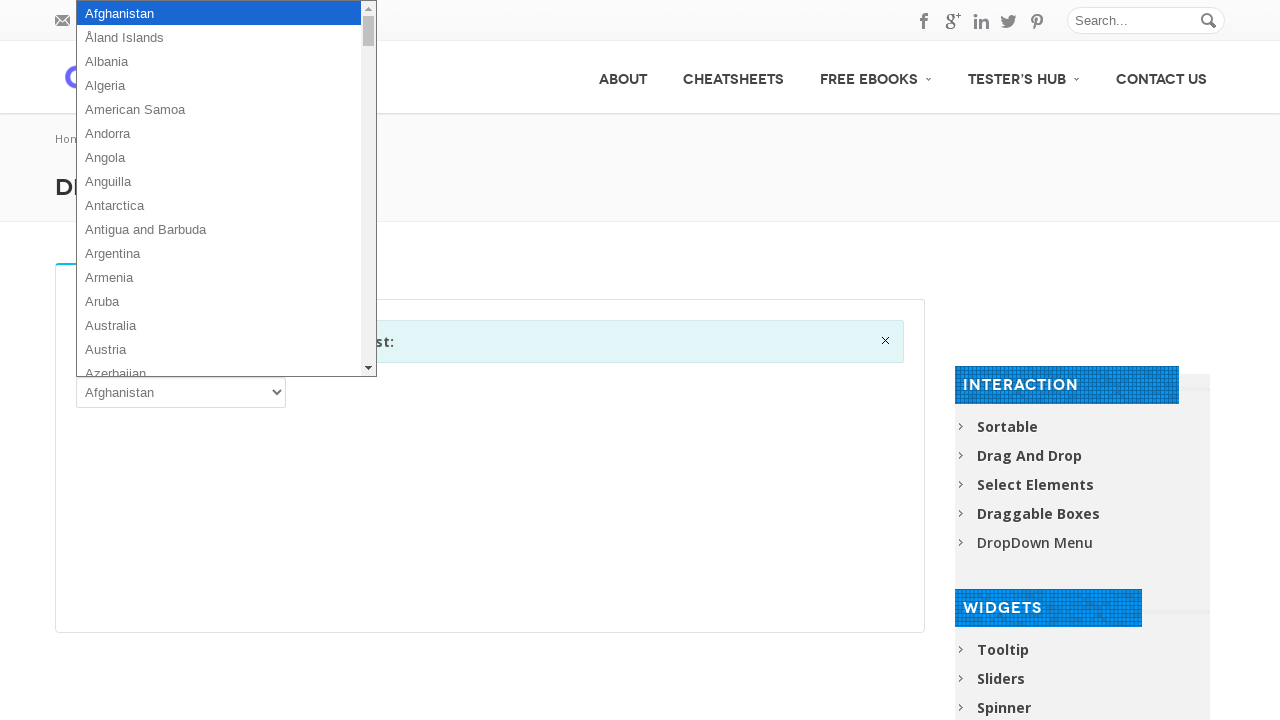

Retrieved option text: Virgin Islands, British
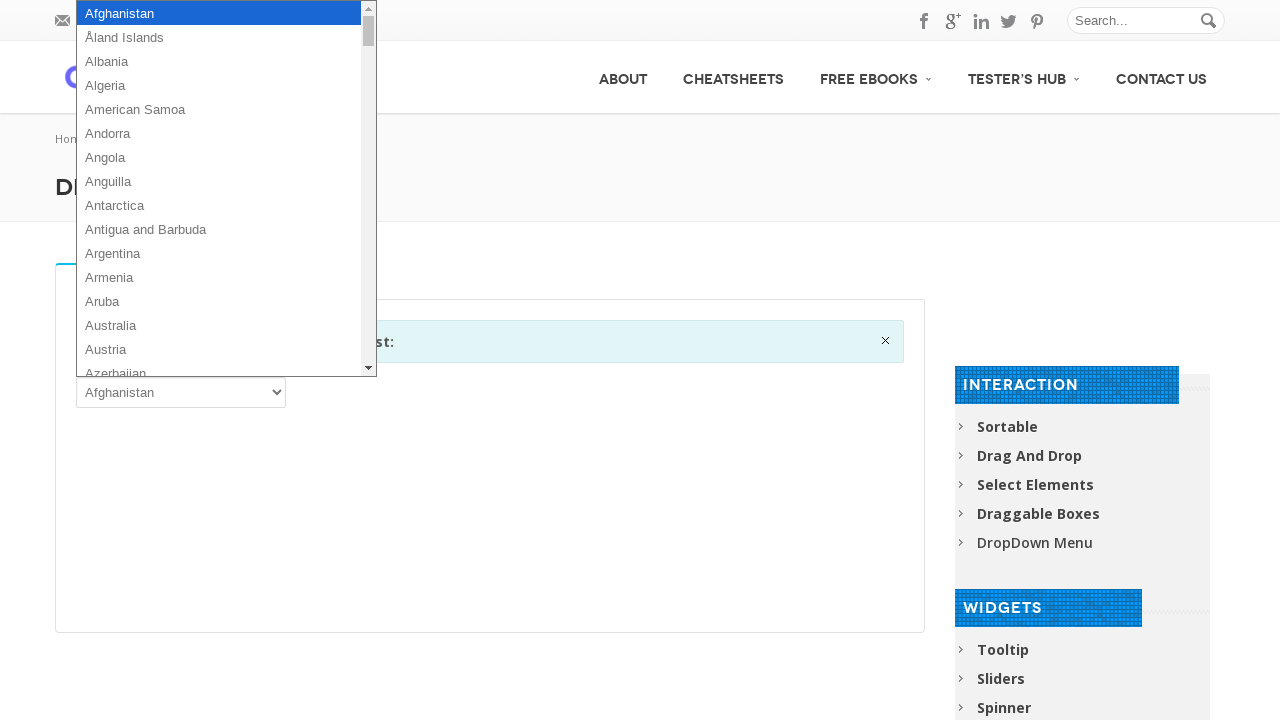

Retrieved option text: Virgin Islands, U.S.
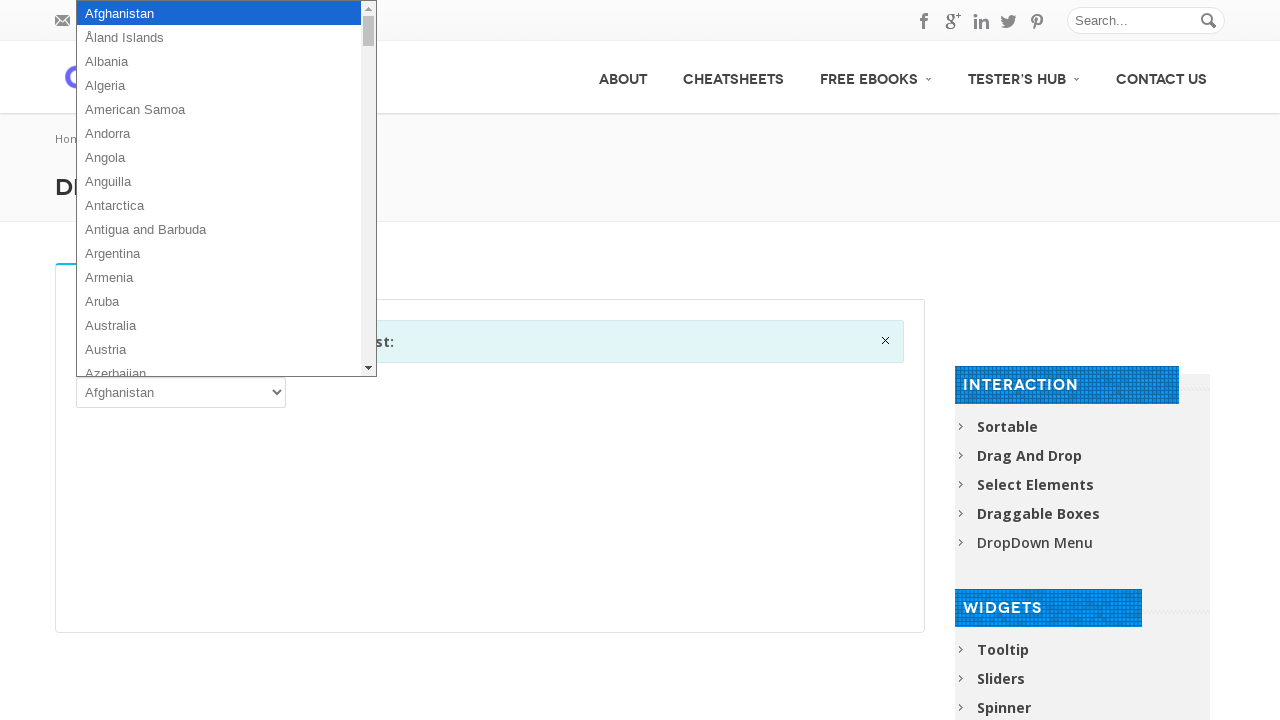

Retrieved option text: Wallis and Futuna
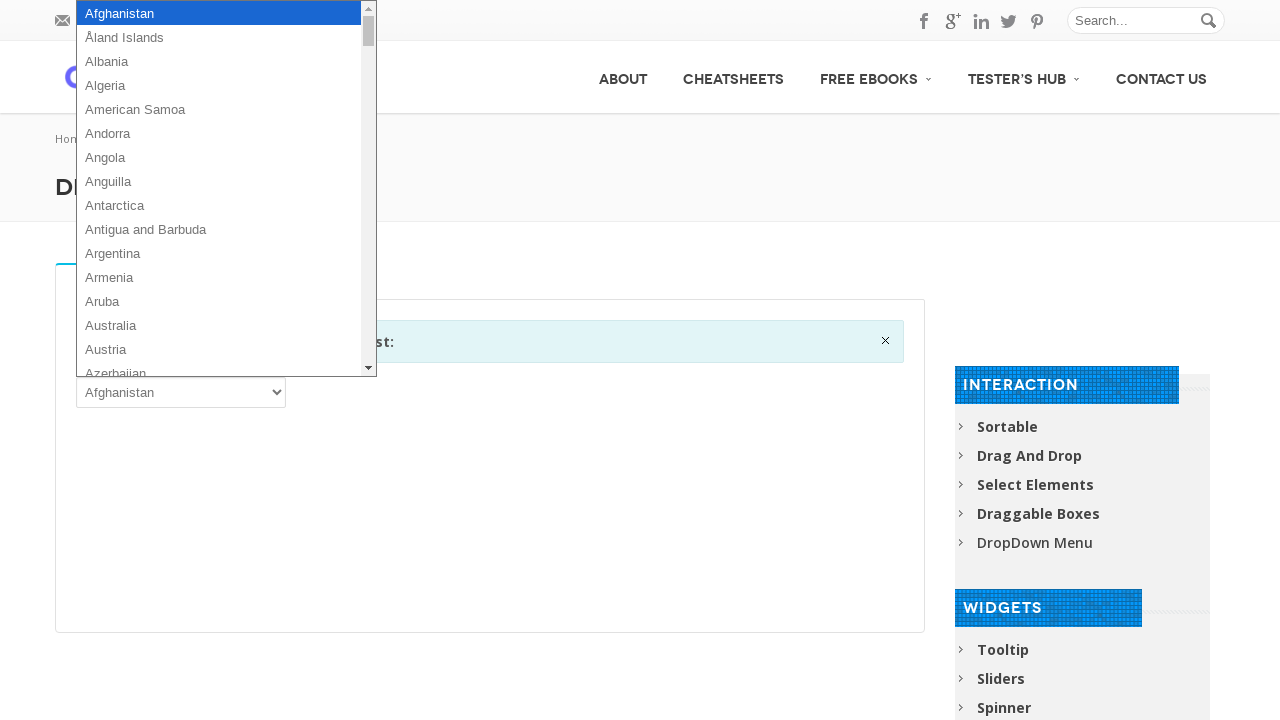

Retrieved option text: Western Sahara
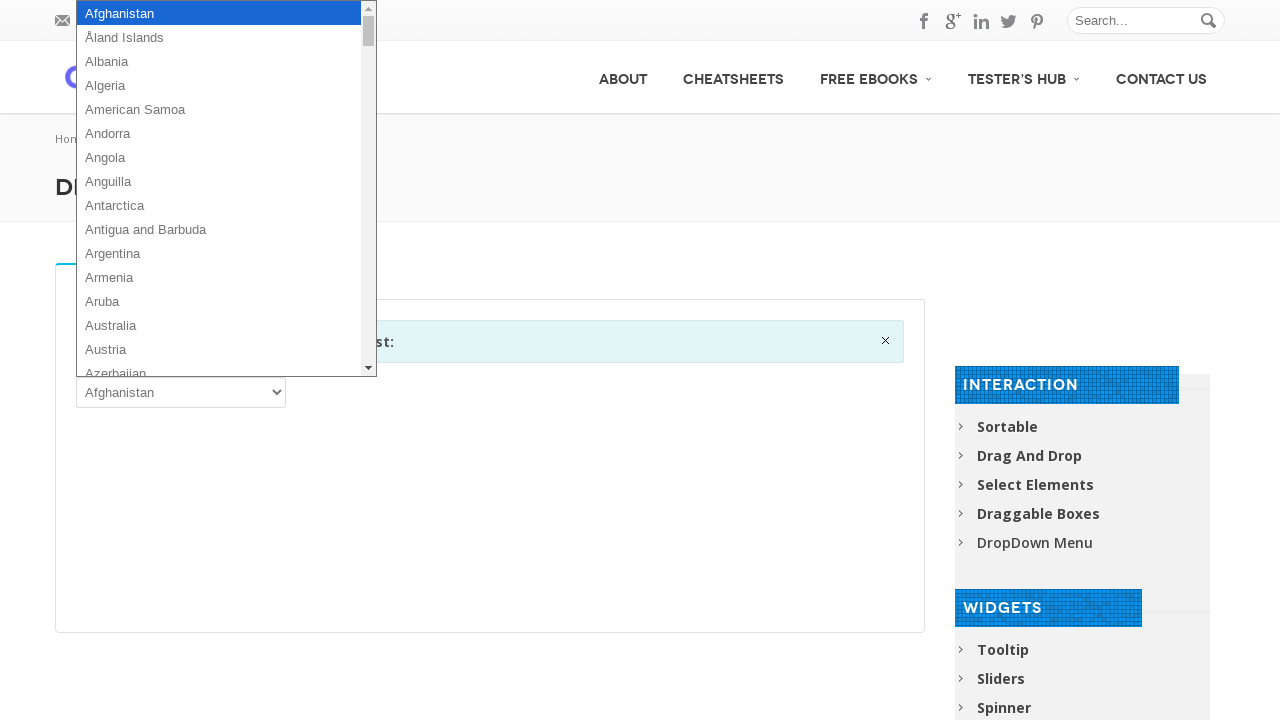

Retrieved option text: Yemen
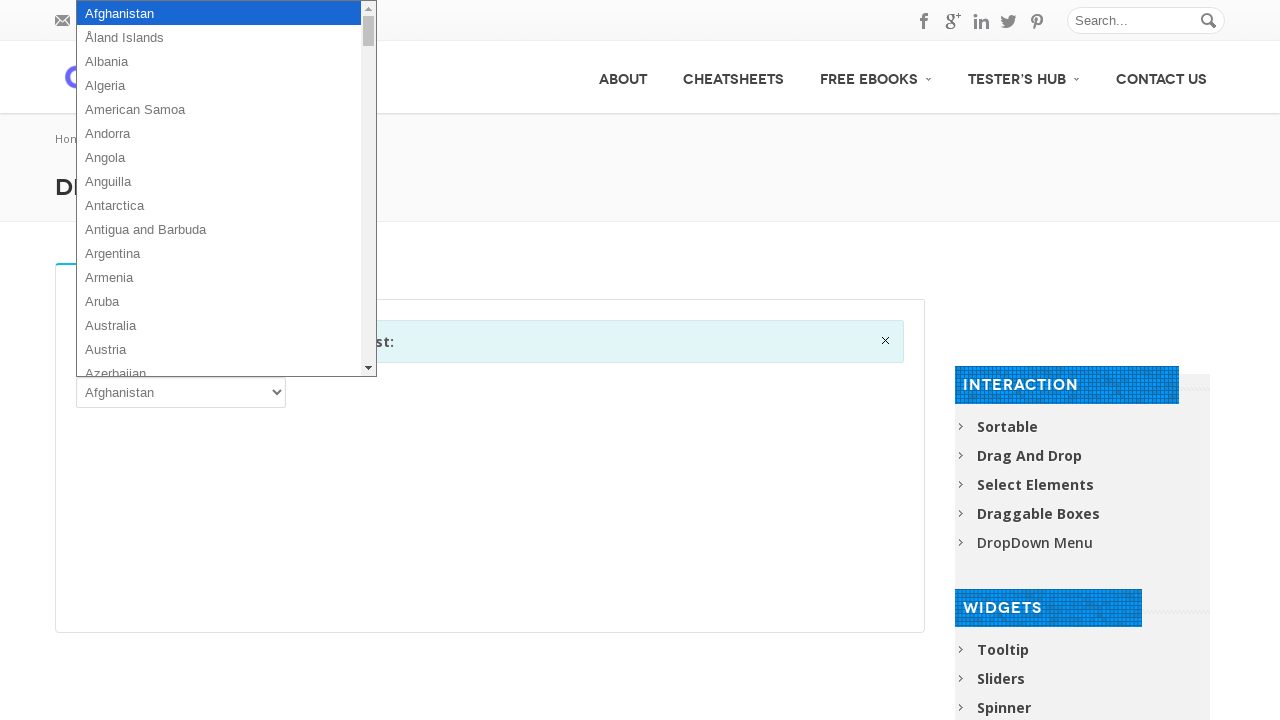

Retrieved option text: Zambia
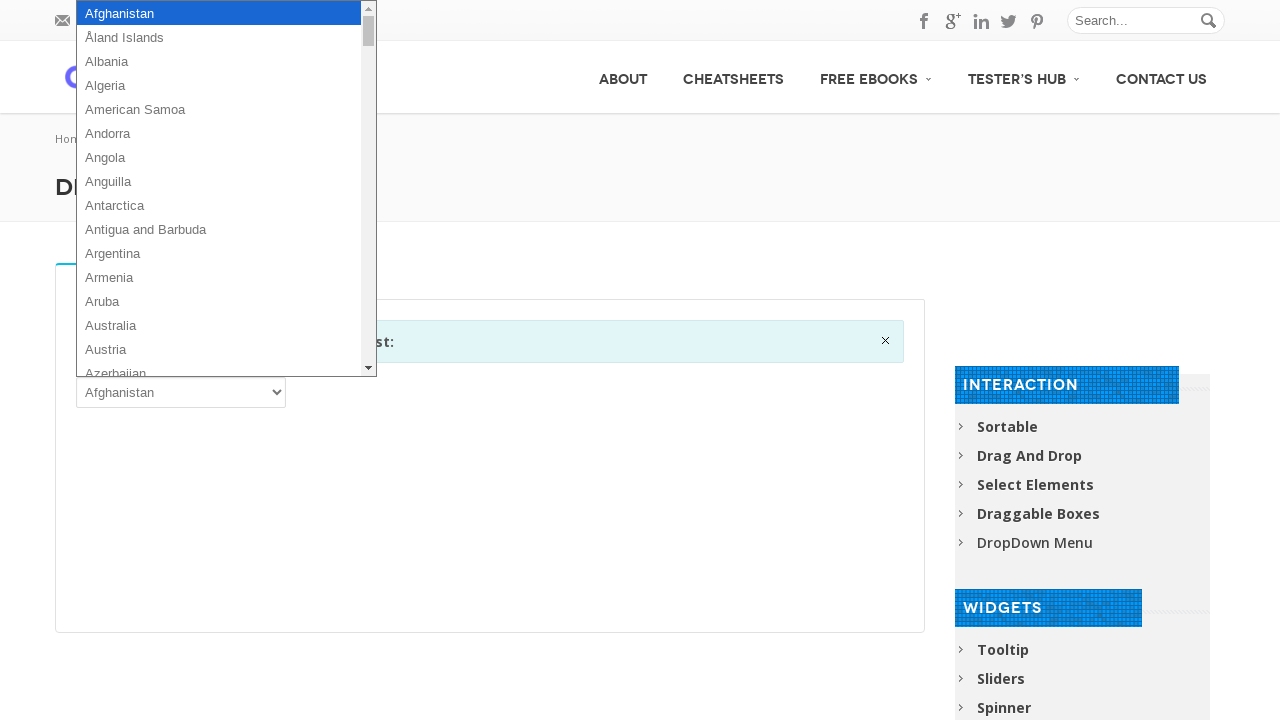

Retrieved option text: Zimbabwe
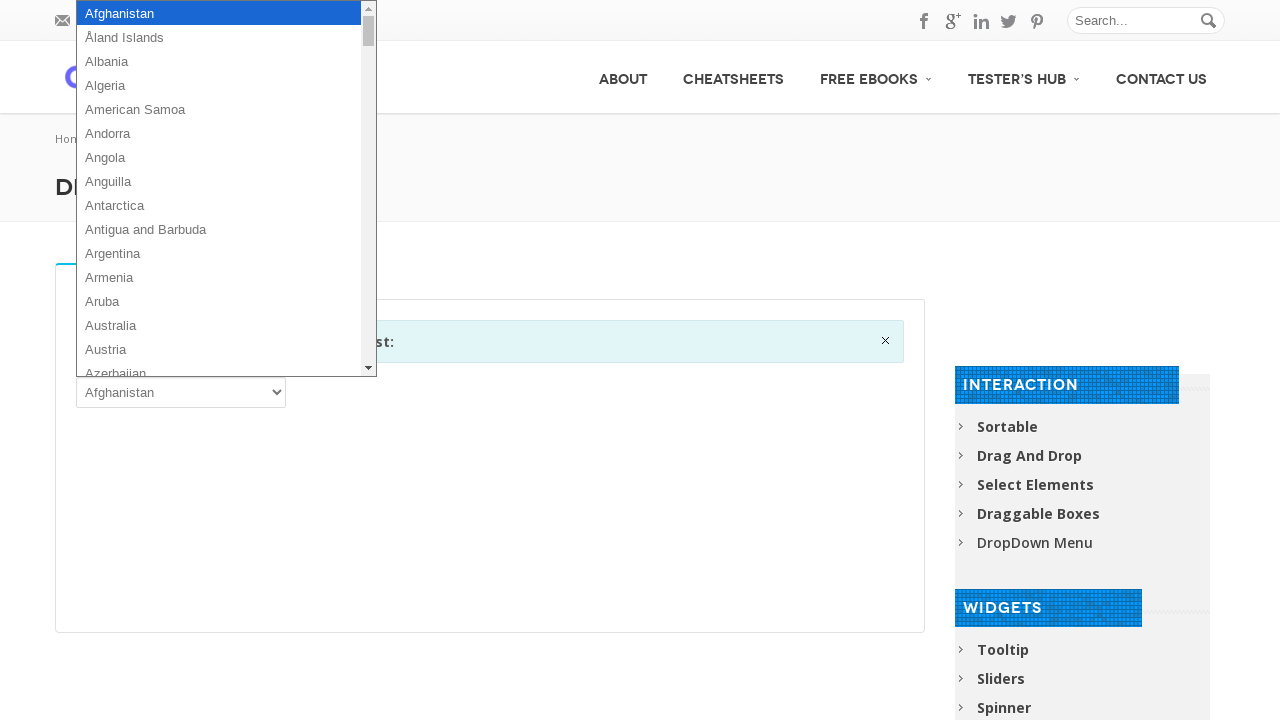

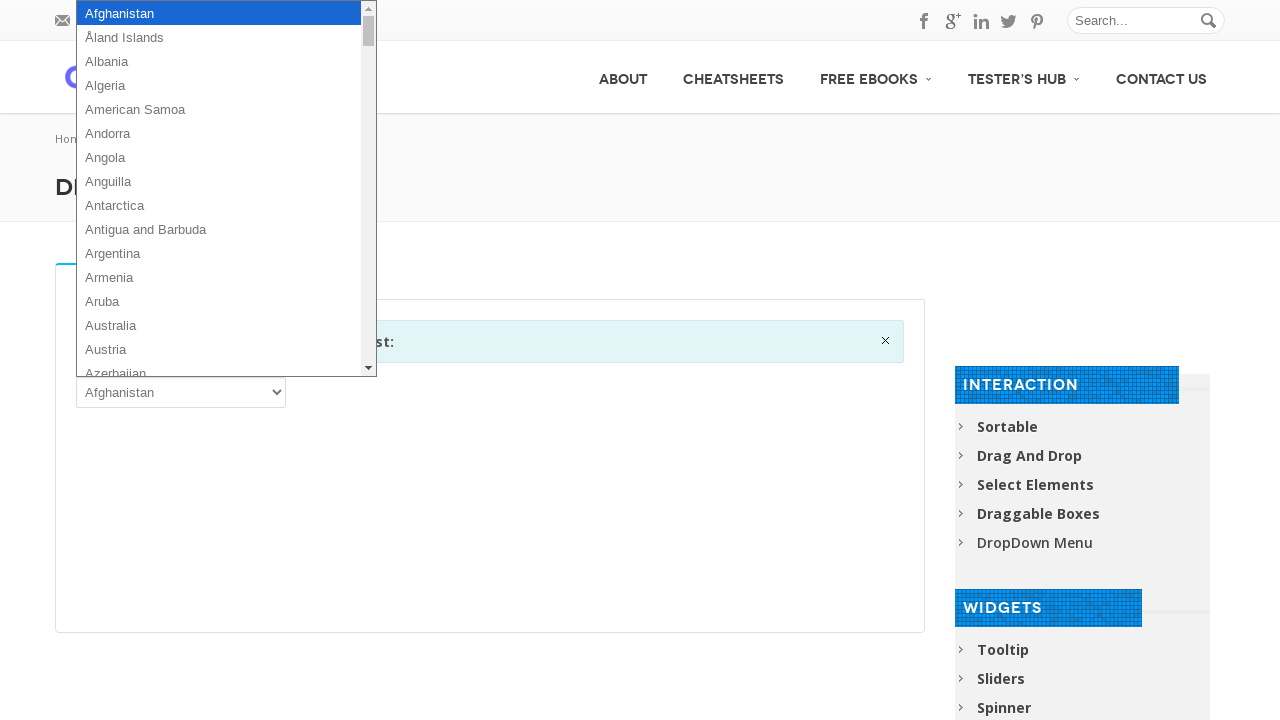